Tests dynamic element addition and removal by clicking Add Element button 99 times, verifying count, then clicking Delete button 91 times and verifying remaining elements

Starting URL: http://the-internet.herokuapp.com/add_remove_elements/

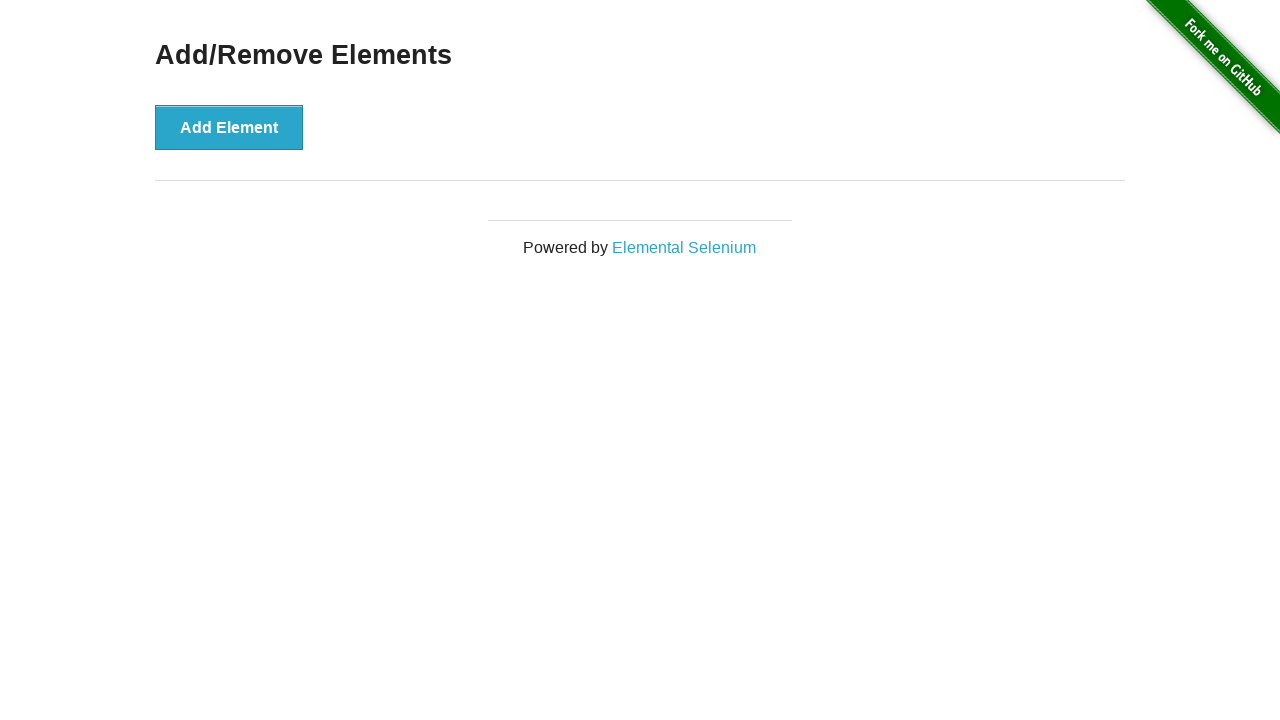

Clicked Add Element button (iteration 1/99) at (229, 127) on button[onclick='addElement()']
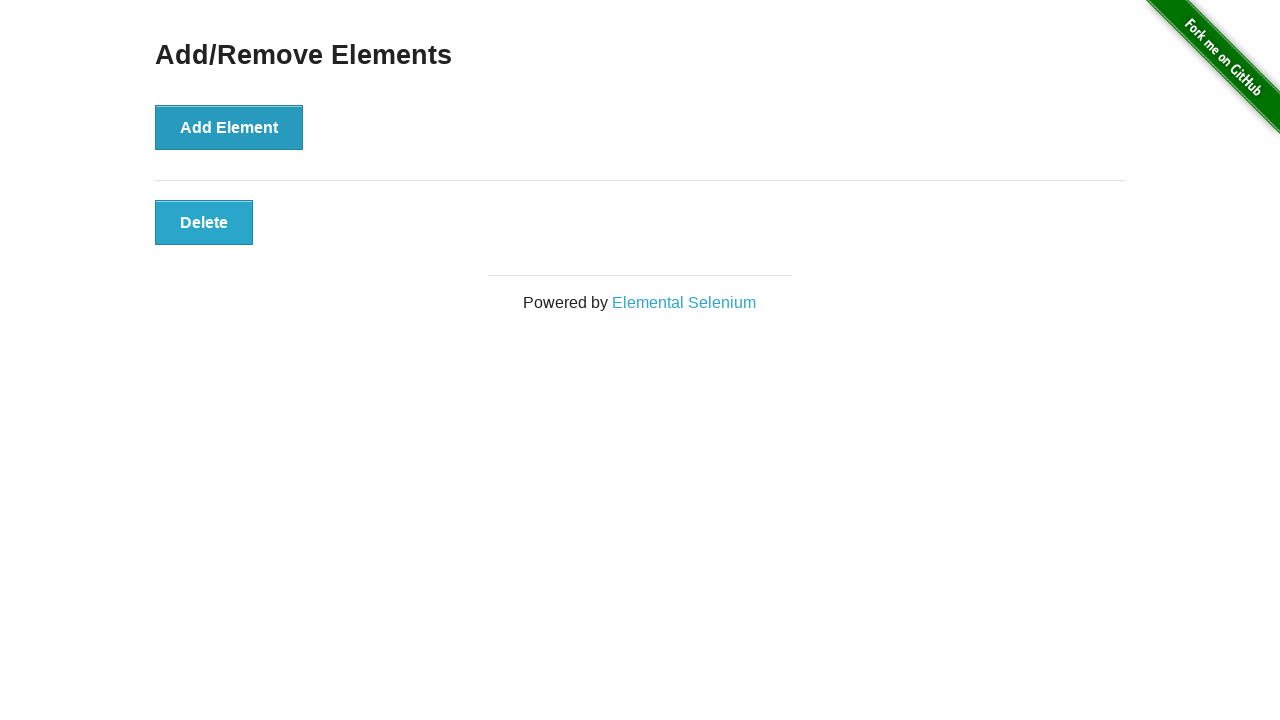

Clicked Add Element button (iteration 2/99) at (229, 127) on button[onclick='addElement()']
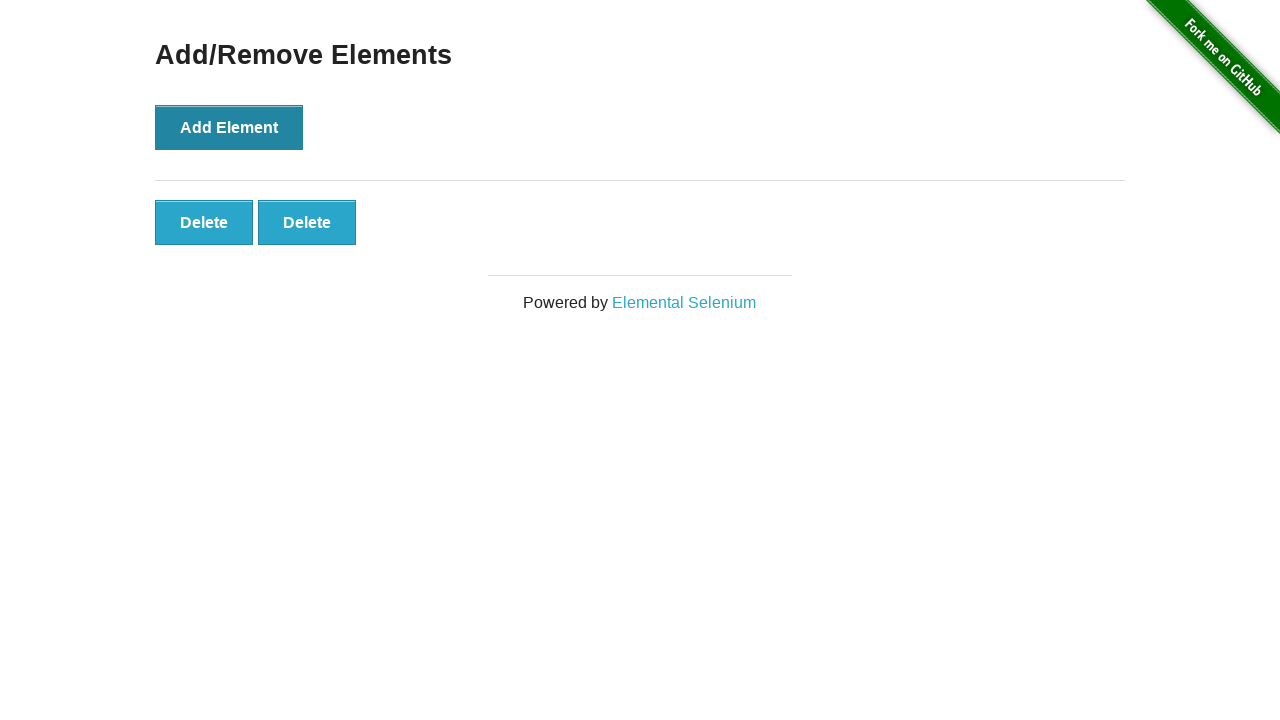

Clicked Add Element button (iteration 3/99) at (229, 127) on button[onclick='addElement()']
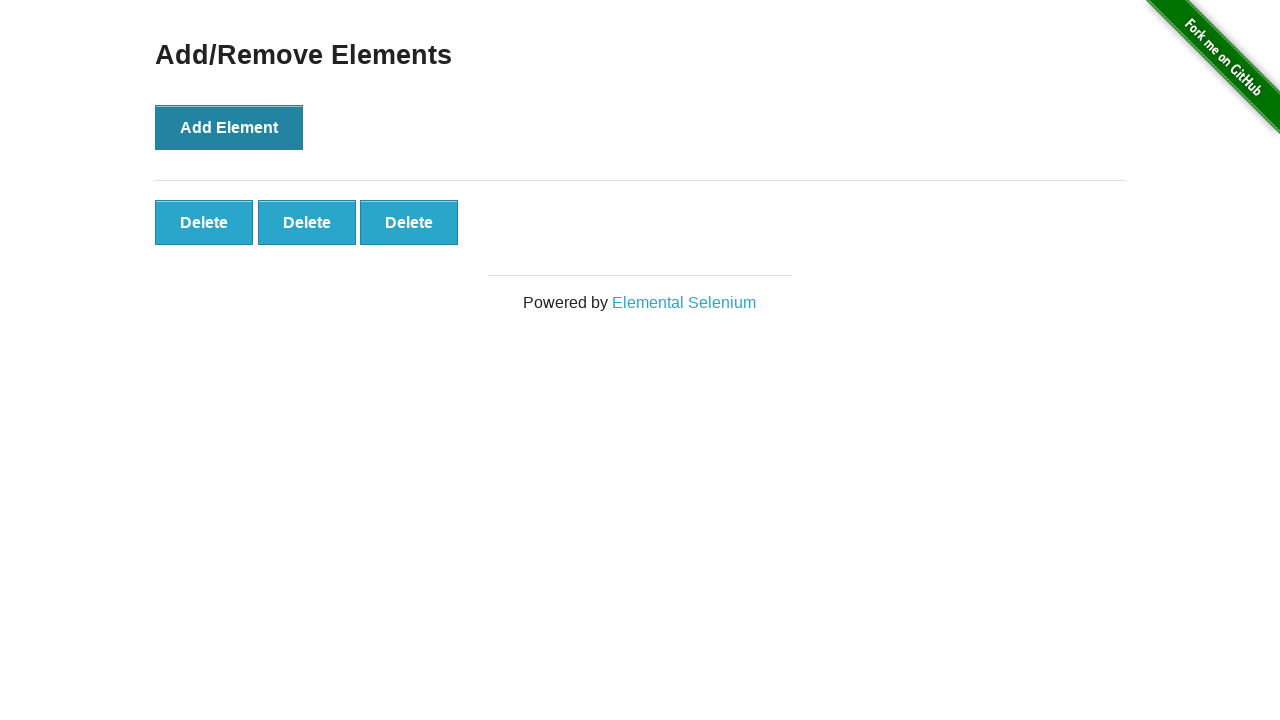

Clicked Add Element button (iteration 4/99) at (229, 127) on button[onclick='addElement()']
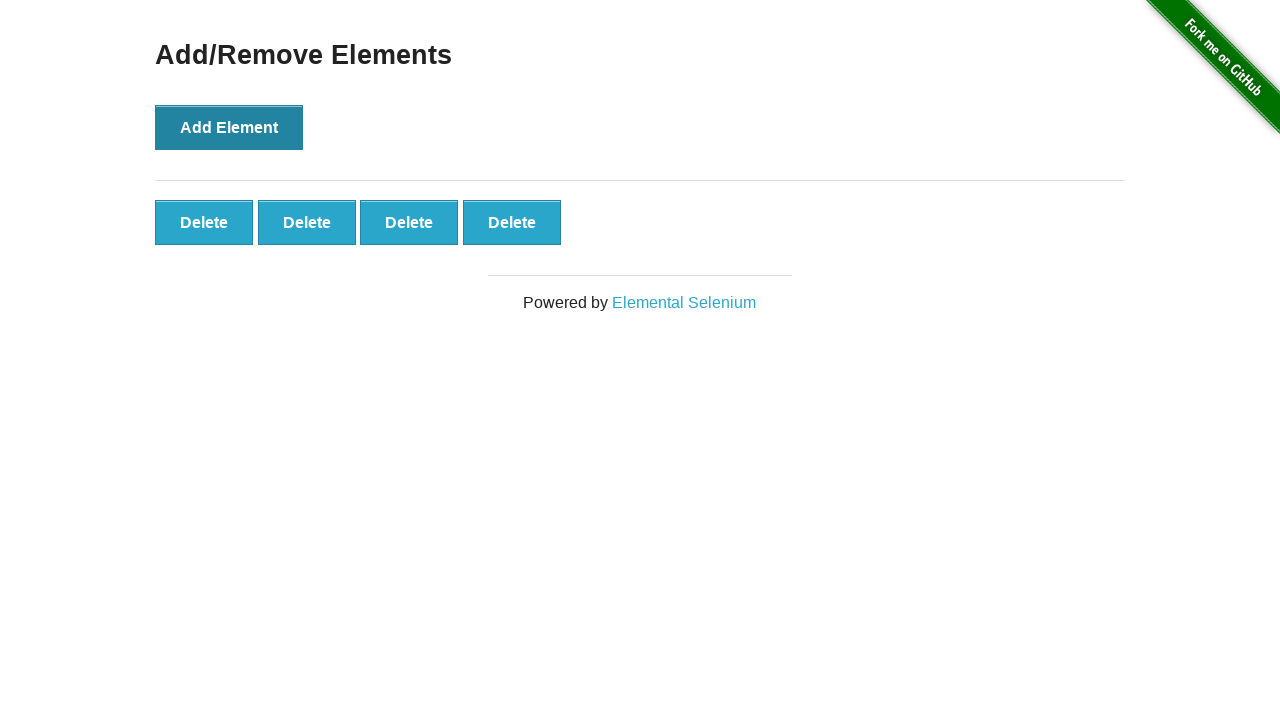

Clicked Add Element button (iteration 5/99) at (229, 127) on button[onclick='addElement()']
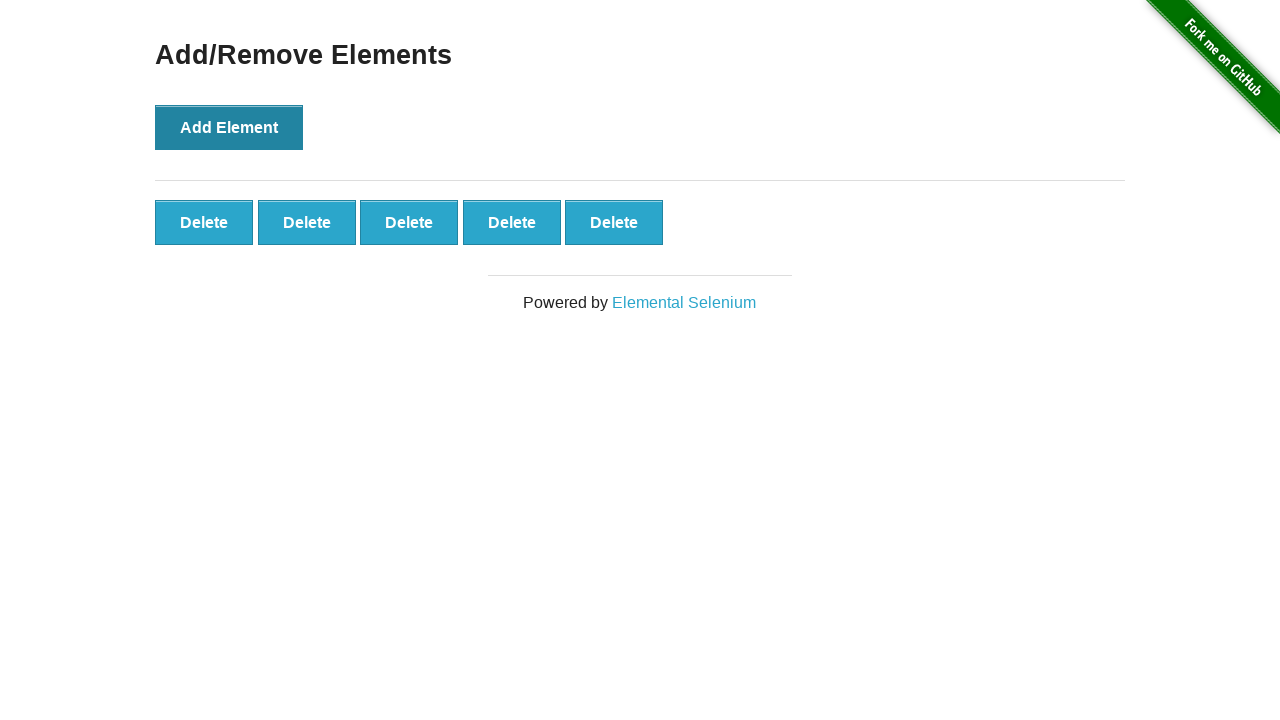

Clicked Add Element button (iteration 6/99) at (229, 127) on button[onclick='addElement()']
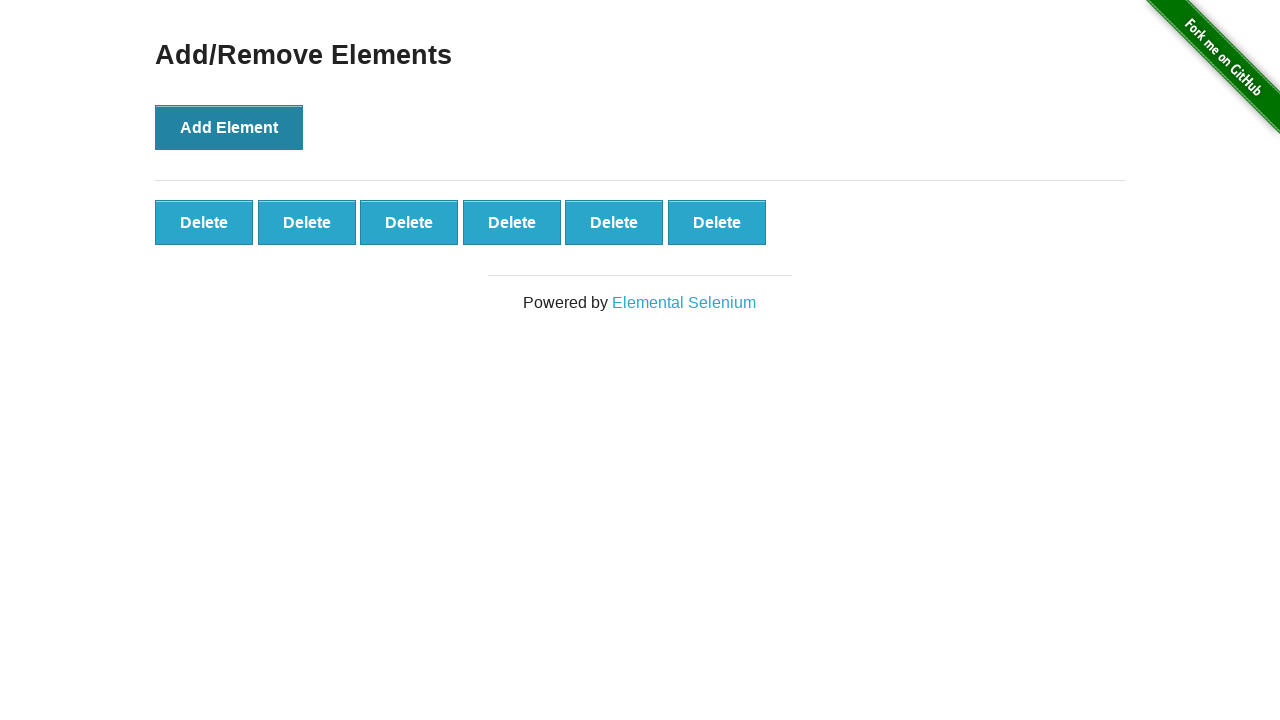

Clicked Add Element button (iteration 7/99) at (229, 127) on button[onclick='addElement()']
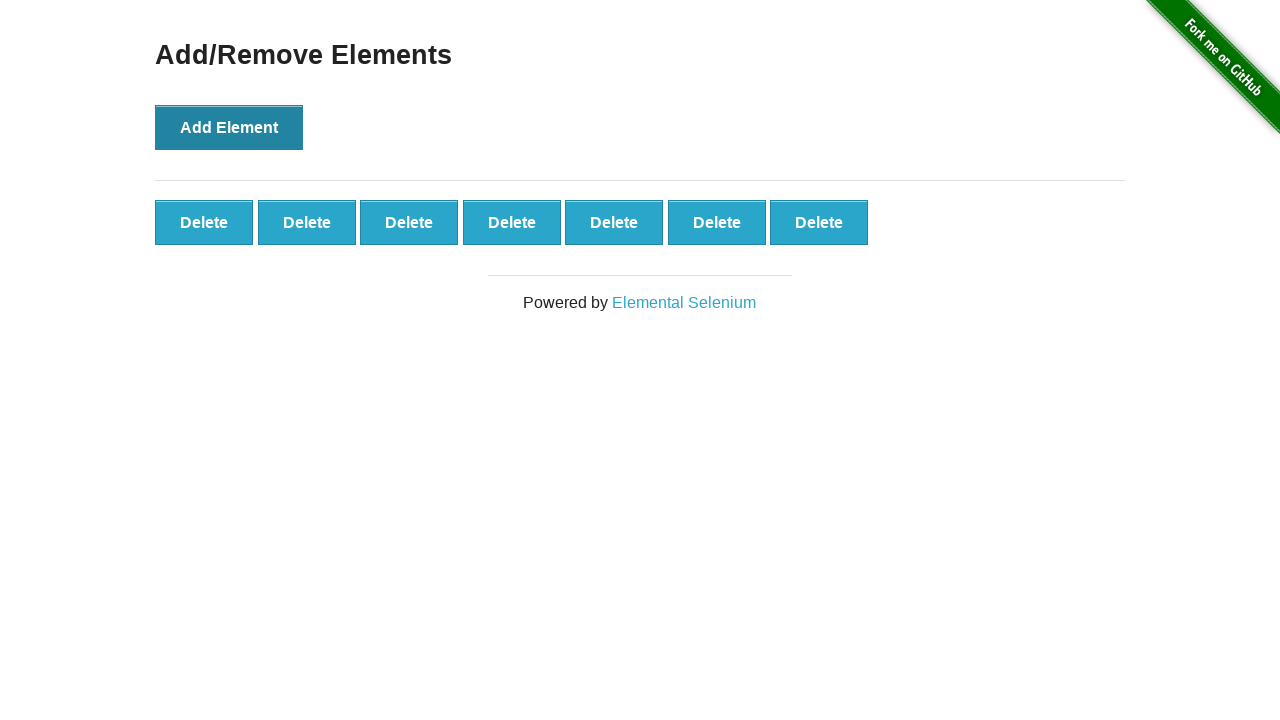

Clicked Add Element button (iteration 8/99) at (229, 127) on button[onclick='addElement()']
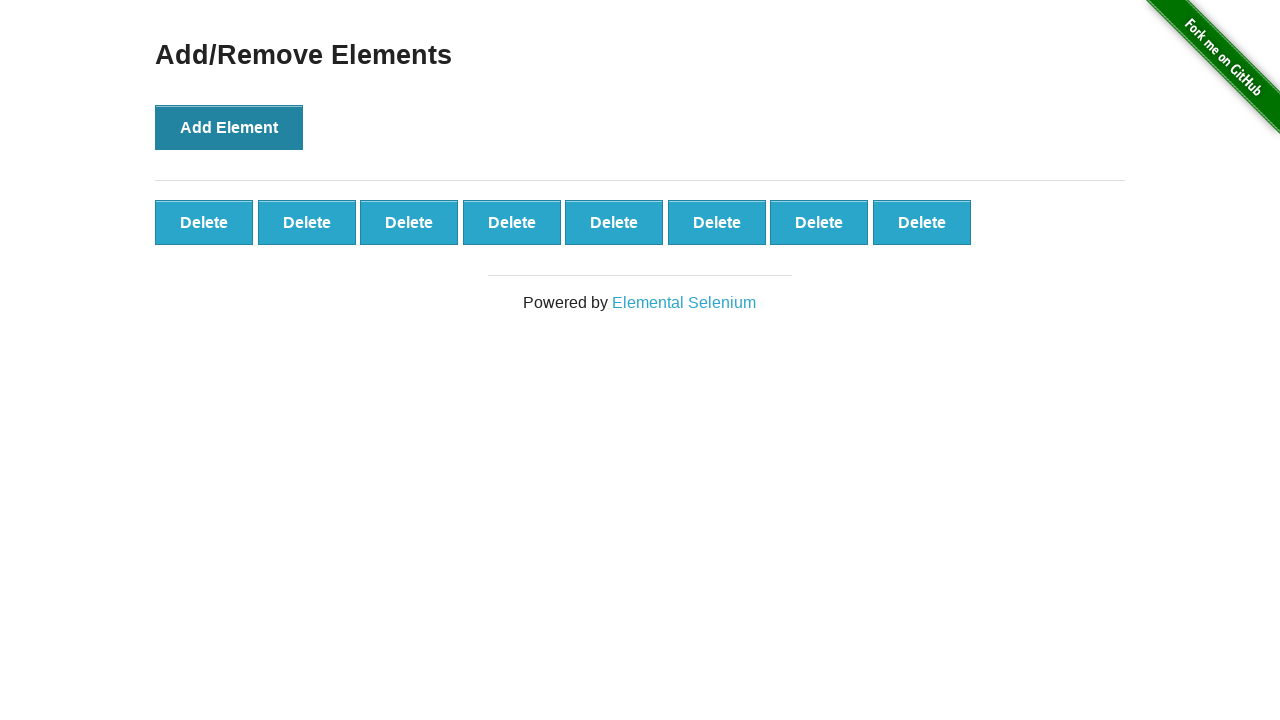

Clicked Add Element button (iteration 9/99) at (229, 127) on button[onclick='addElement()']
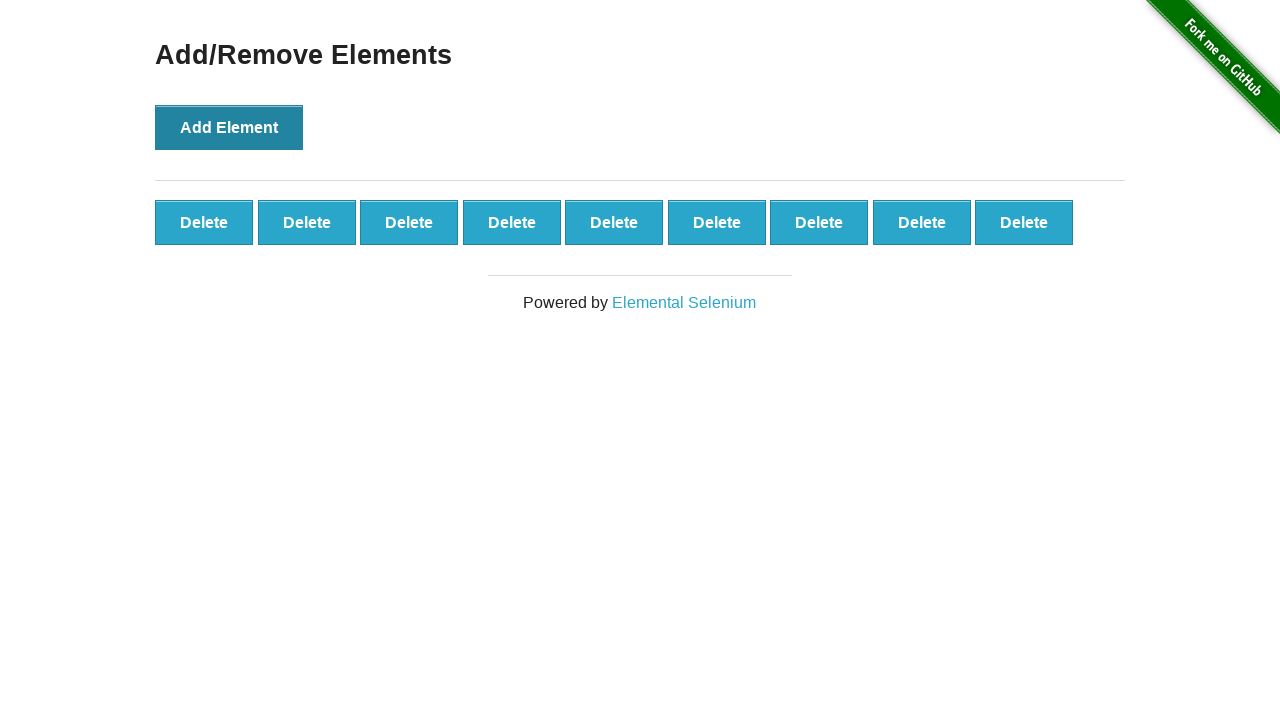

Clicked Add Element button (iteration 10/99) at (229, 127) on button[onclick='addElement()']
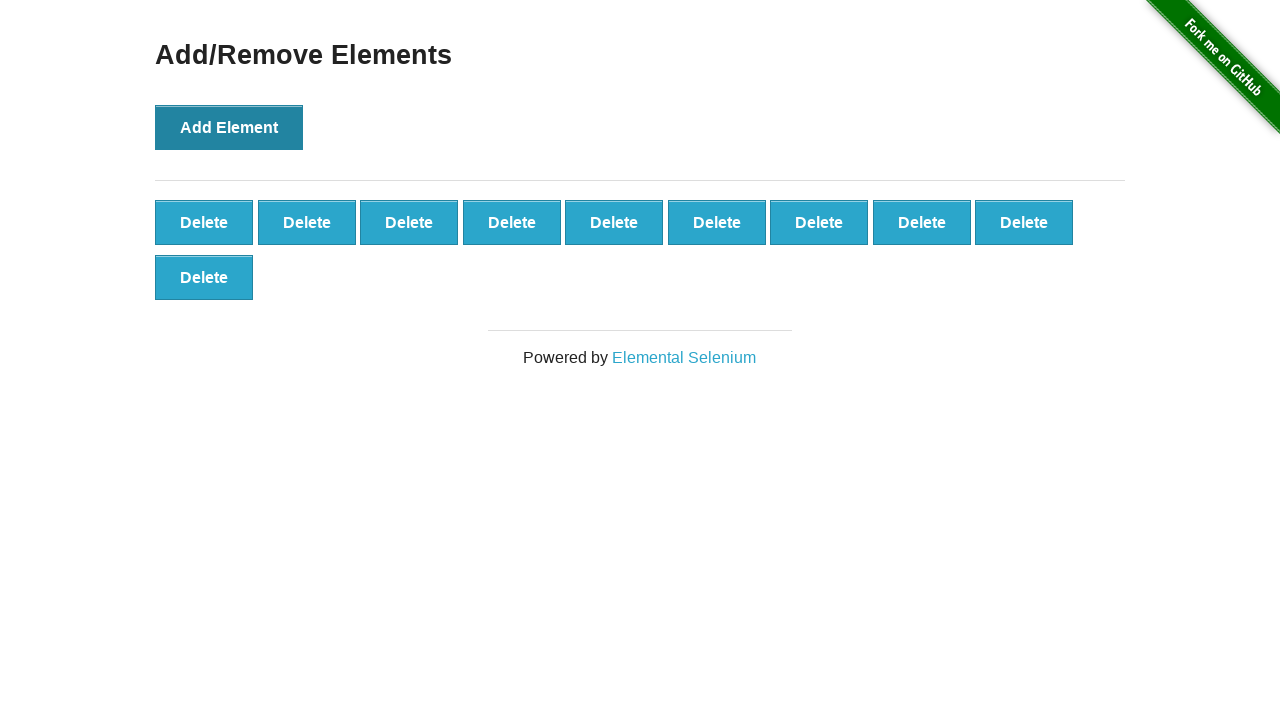

Clicked Add Element button (iteration 11/99) at (229, 127) on button[onclick='addElement()']
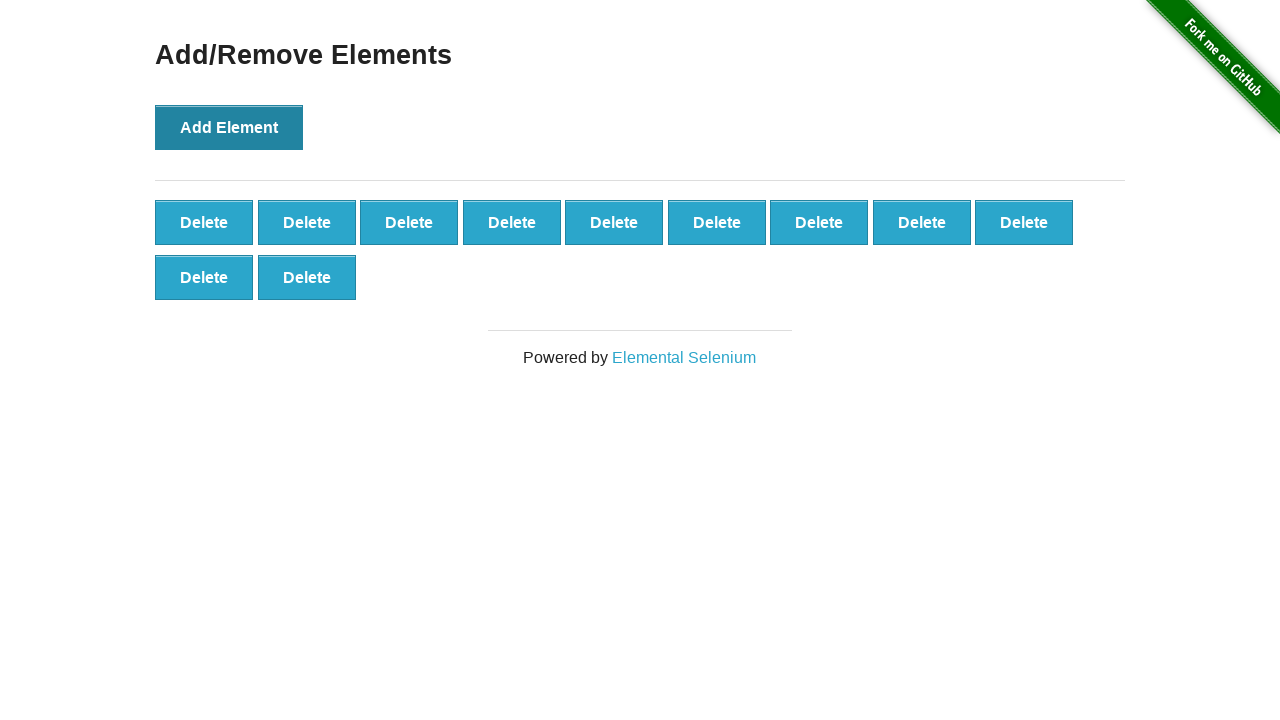

Clicked Add Element button (iteration 12/99) at (229, 127) on button[onclick='addElement()']
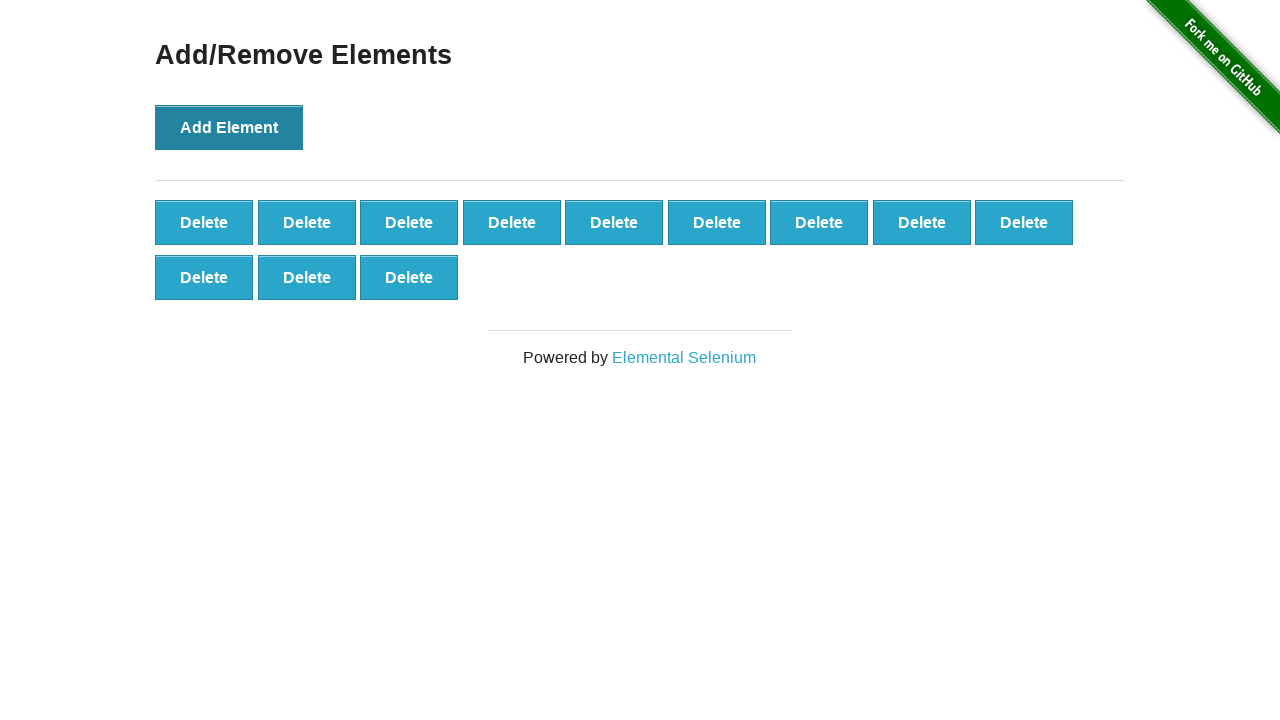

Clicked Add Element button (iteration 13/99) at (229, 127) on button[onclick='addElement()']
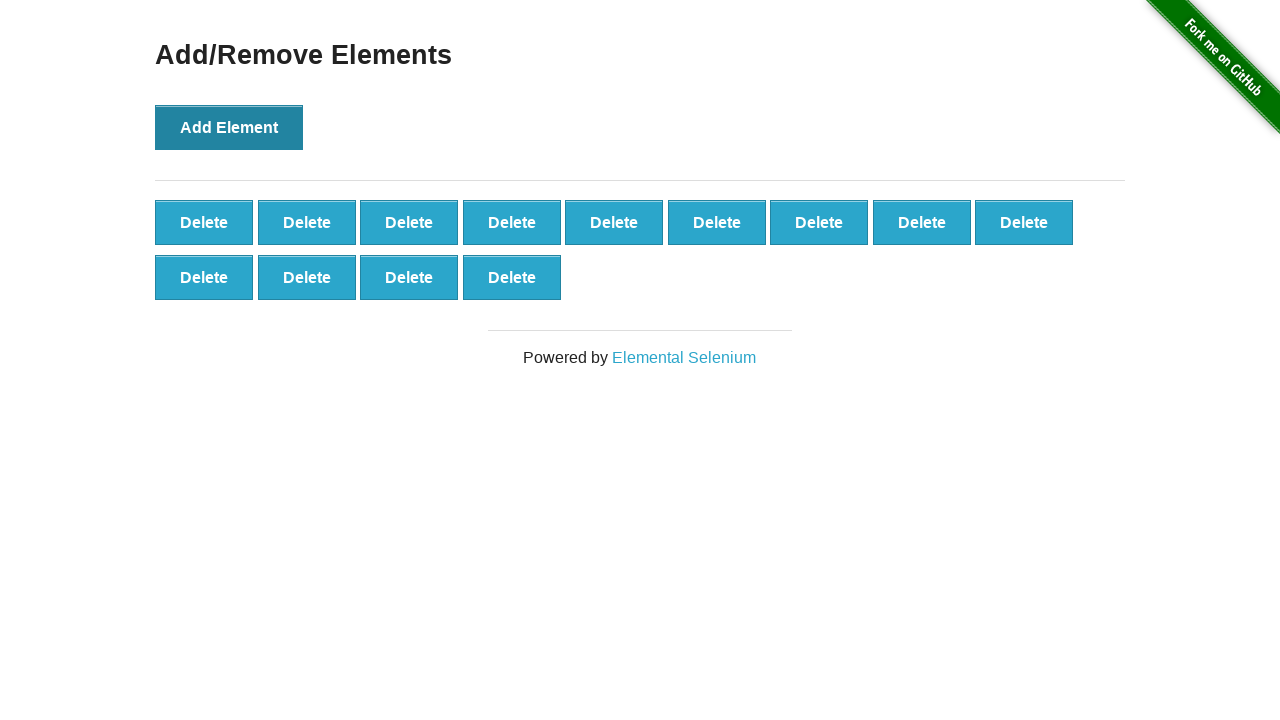

Clicked Add Element button (iteration 14/99) at (229, 127) on button[onclick='addElement()']
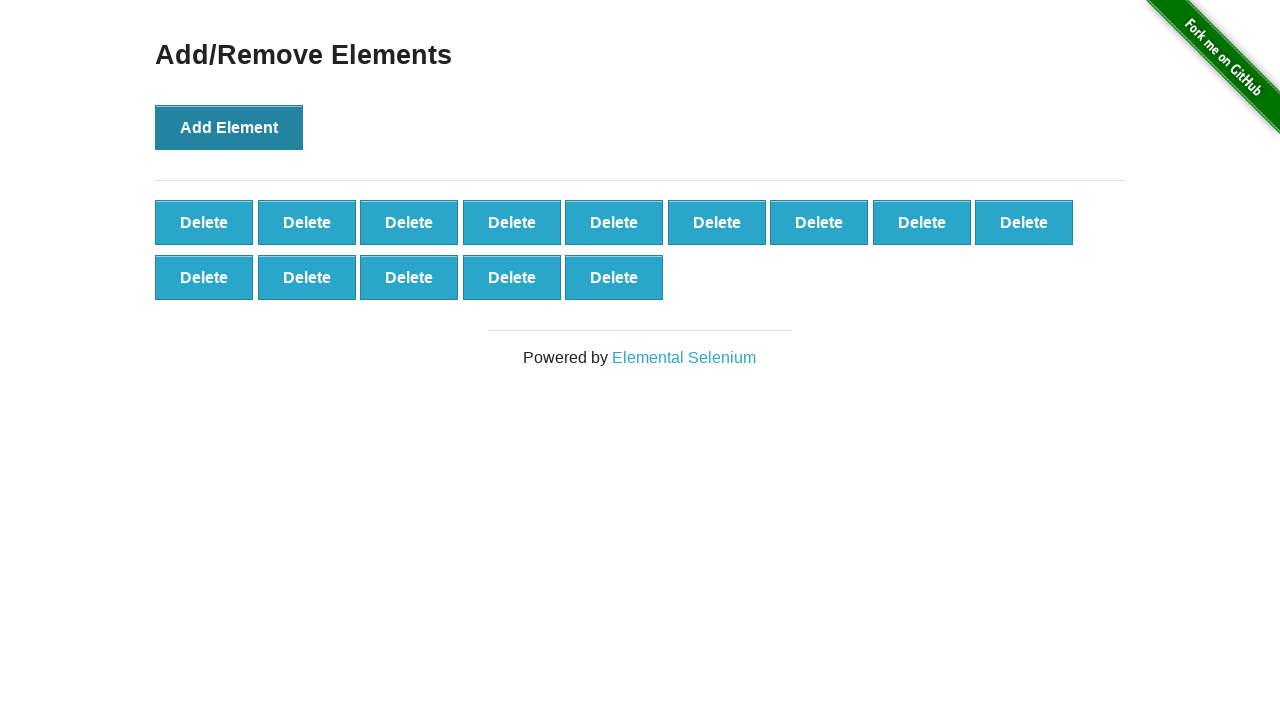

Clicked Add Element button (iteration 15/99) at (229, 127) on button[onclick='addElement()']
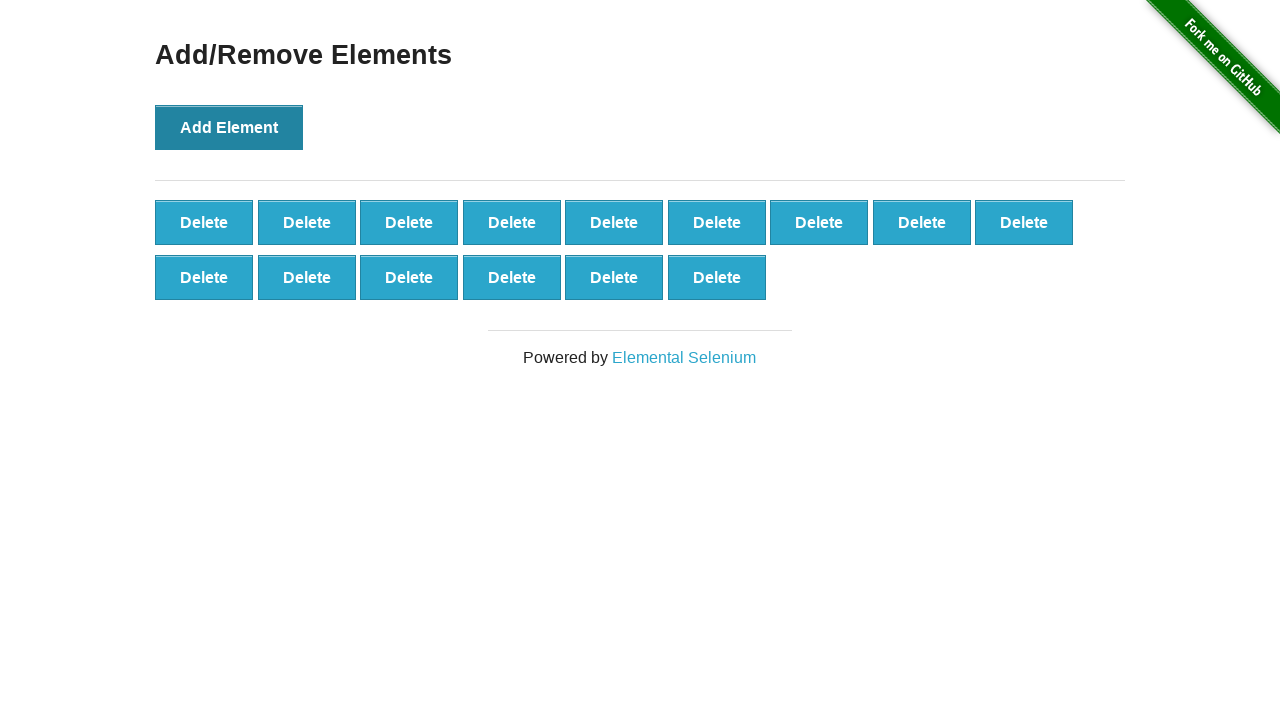

Clicked Add Element button (iteration 16/99) at (229, 127) on button[onclick='addElement()']
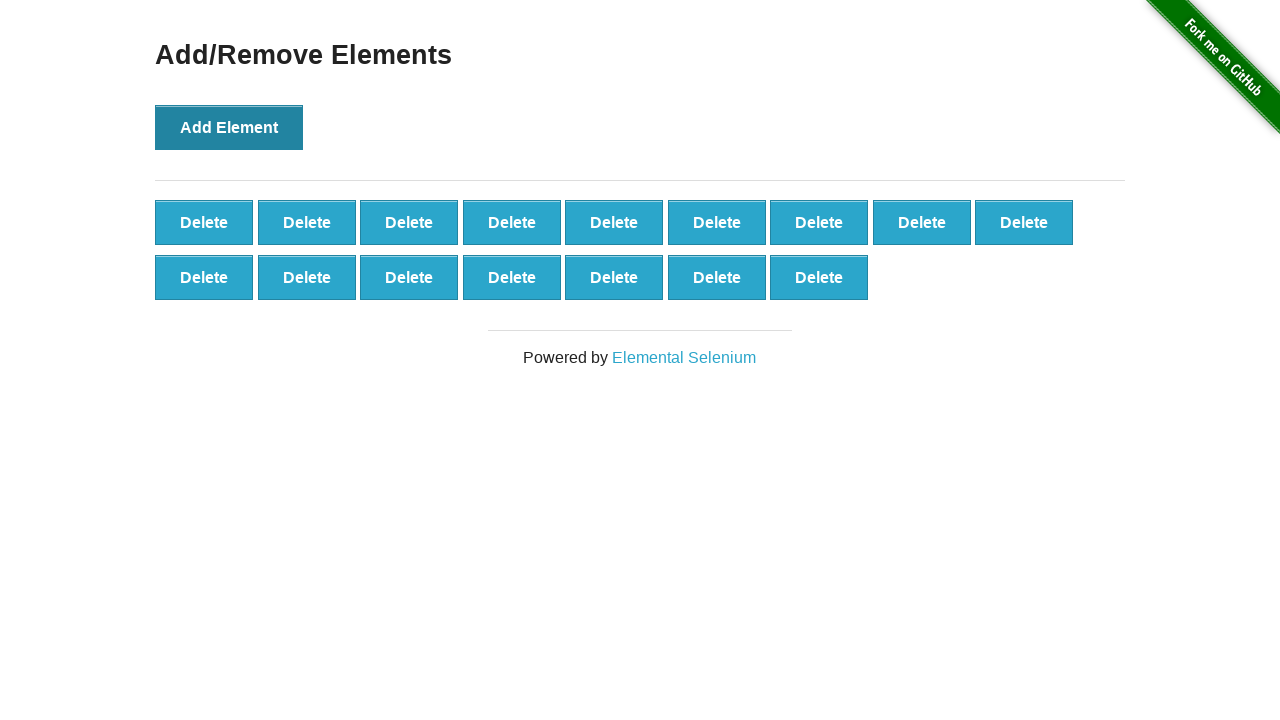

Clicked Add Element button (iteration 17/99) at (229, 127) on button[onclick='addElement()']
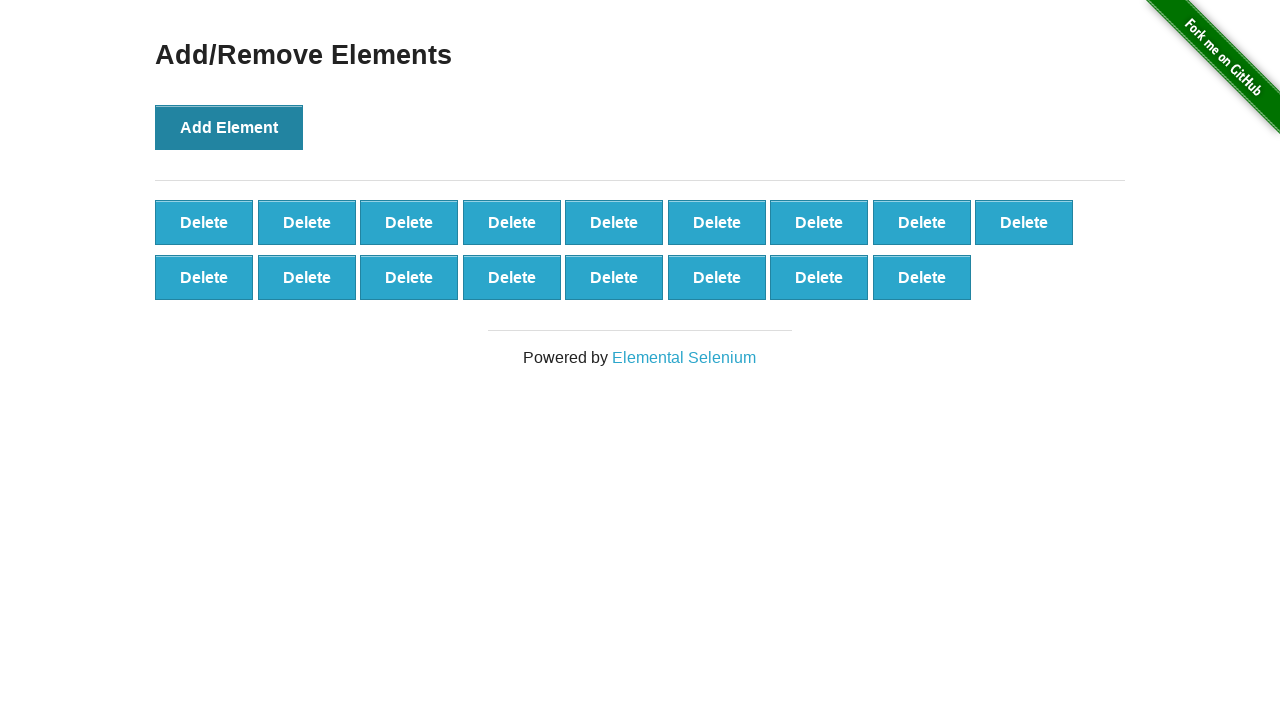

Clicked Add Element button (iteration 18/99) at (229, 127) on button[onclick='addElement()']
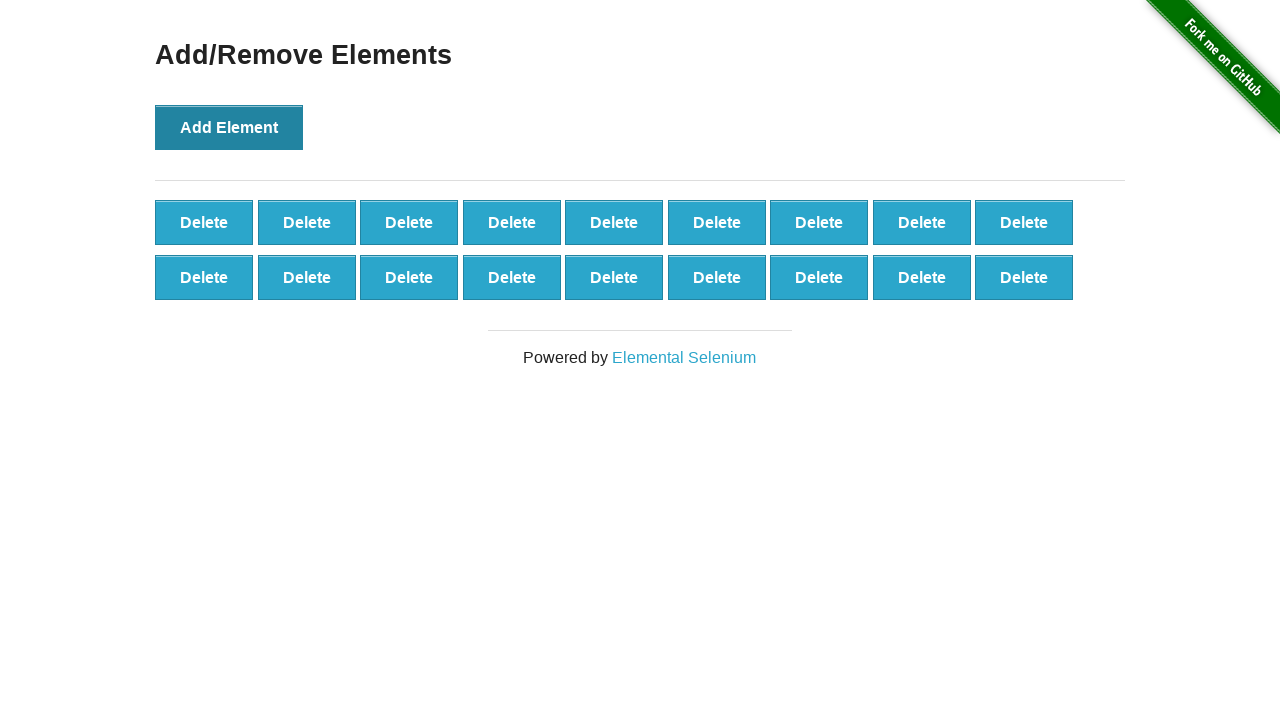

Clicked Add Element button (iteration 19/99) at (229, 127) on button[onclick='addElement()']
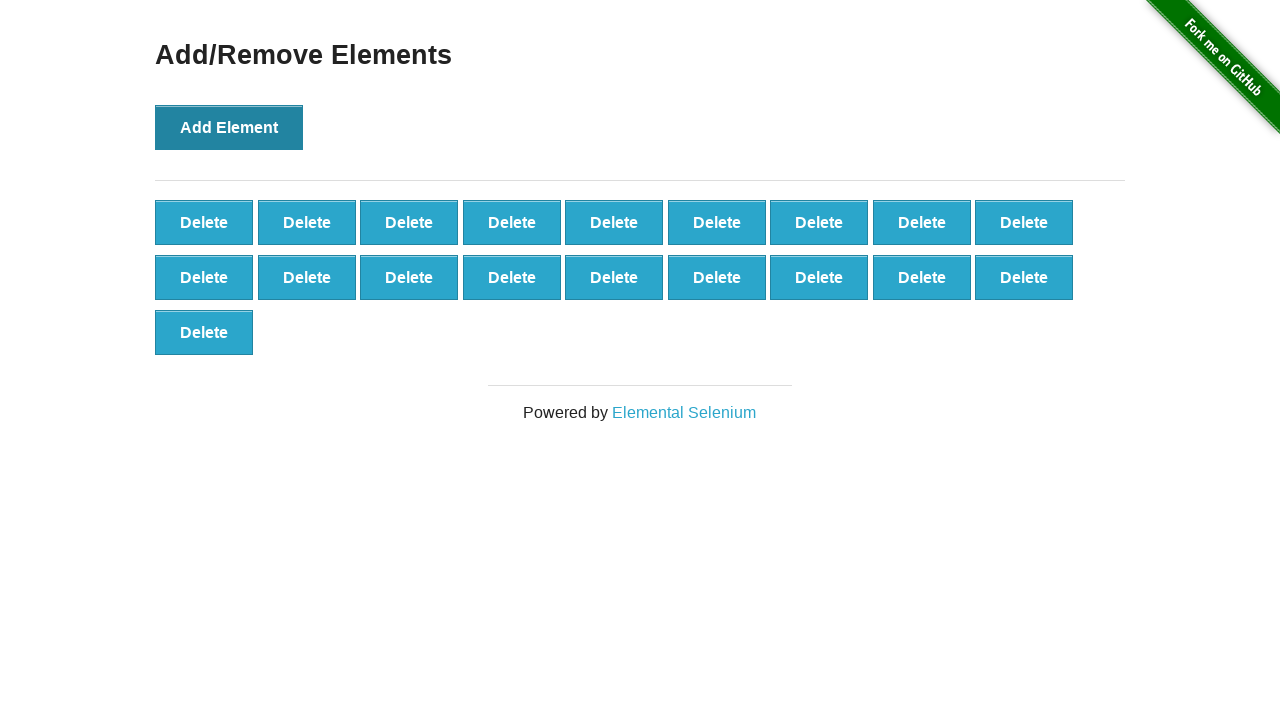

Clicked Add Element button (iteration 20/99) at (229, 127) on button[onclick='addElement()']
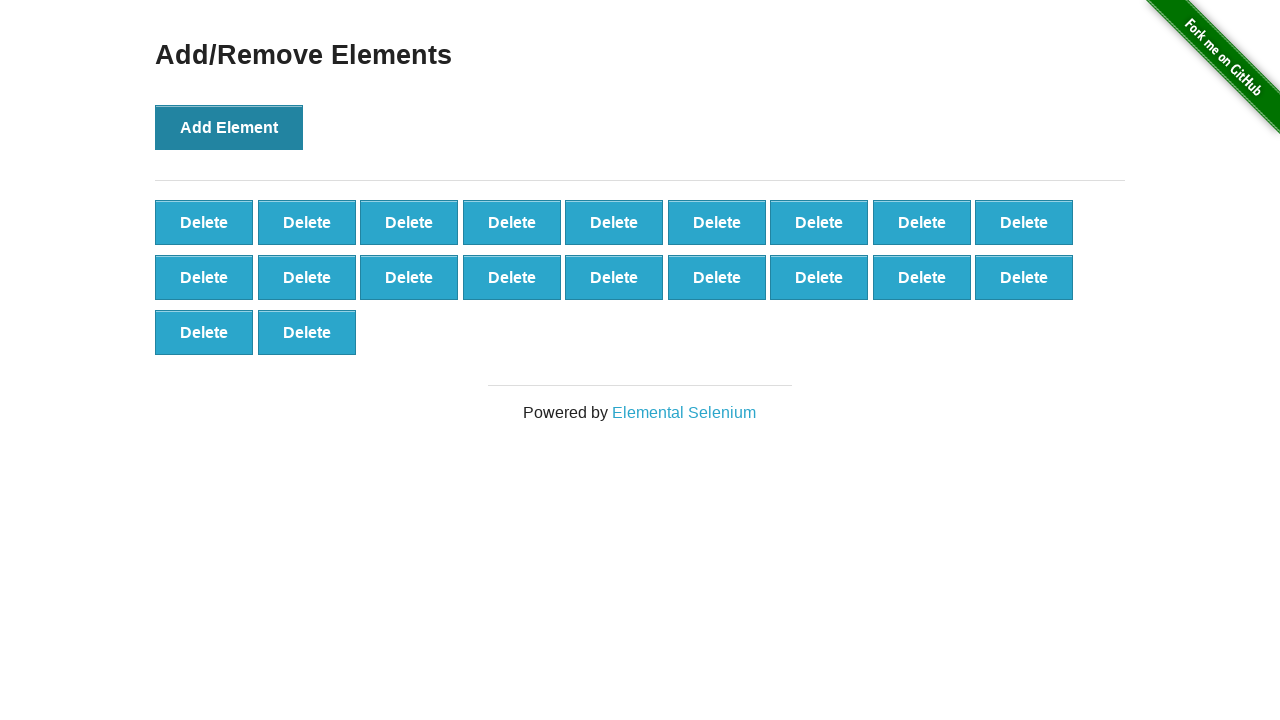

Clicked Add Element button (iteration 21/99) at (229, 127) on button[onclick='addElement()']
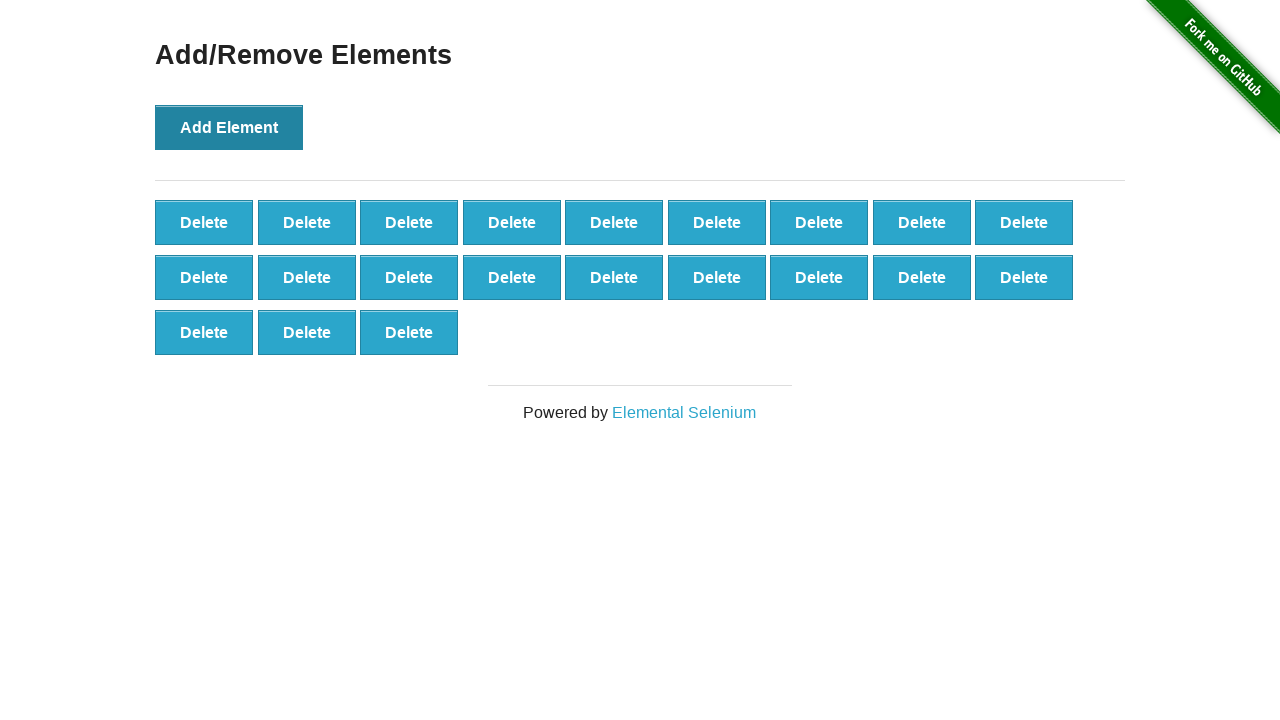

Clicked Add Element button (iteration 22/99) at (229, 127) on button[onclick='addElement()']
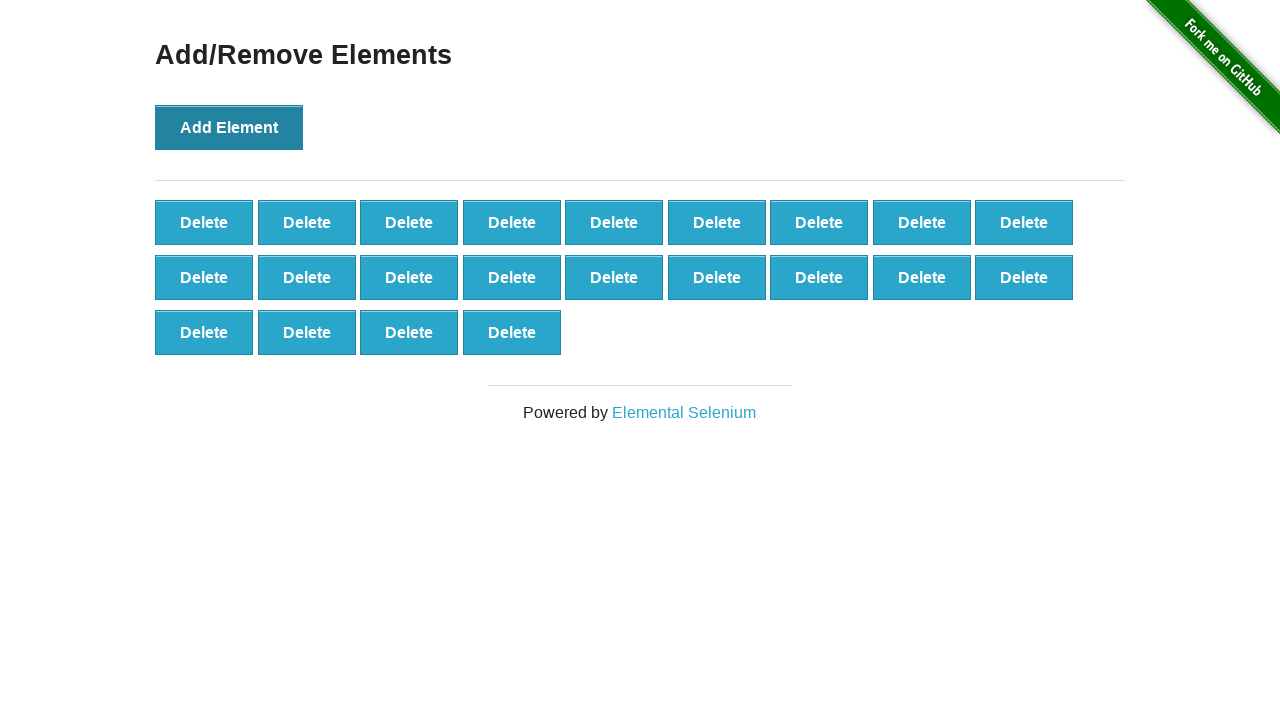

Clicked Add Element button (iteration 23/99) at (229, 127) on button[onclick='addElement()']
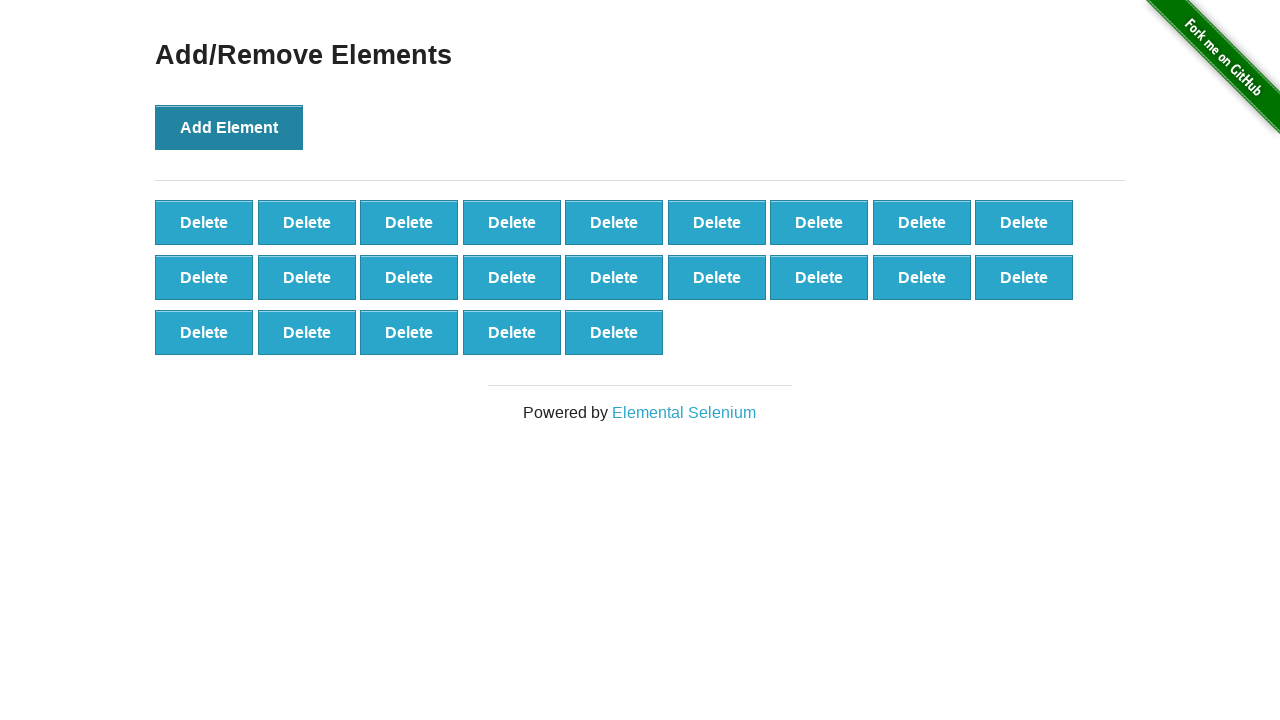

Clicked Add Element button (iteration 24/99) at (229, 127) on button[onclick='addElement()']
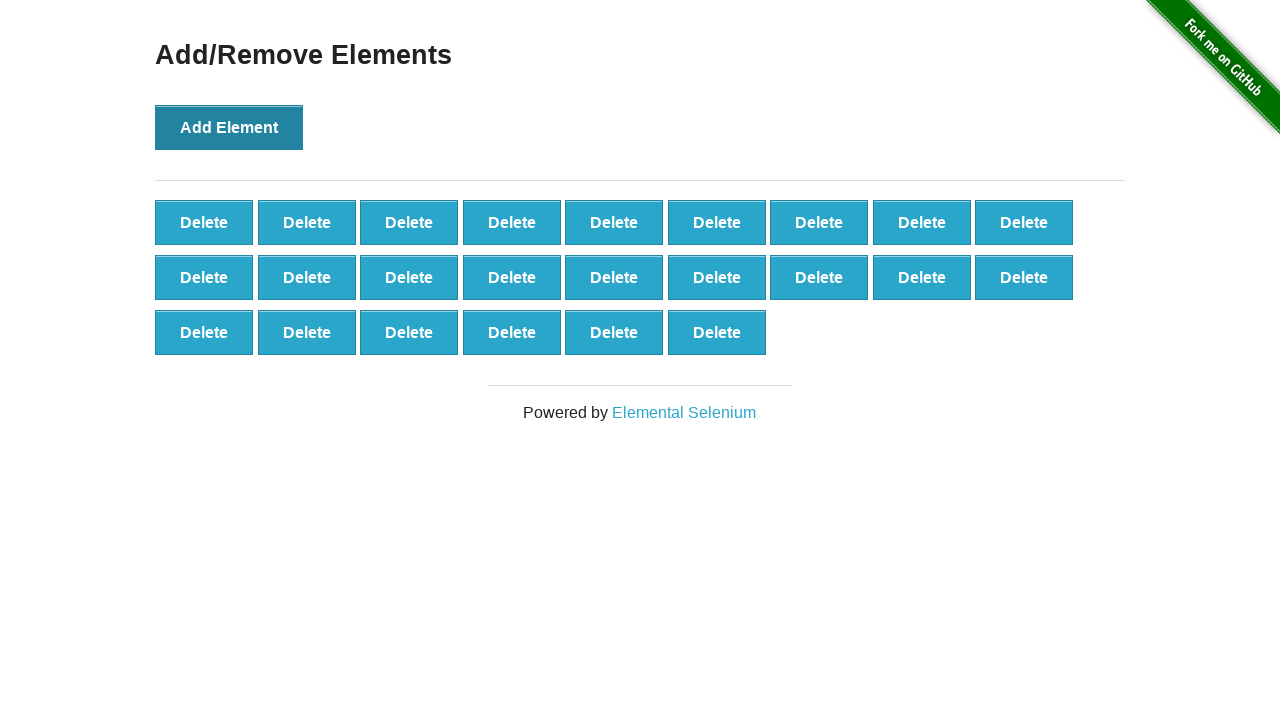

Clicked Add Element button (iteration 25/99) at (229, 127) on button[onclick='addElement()']
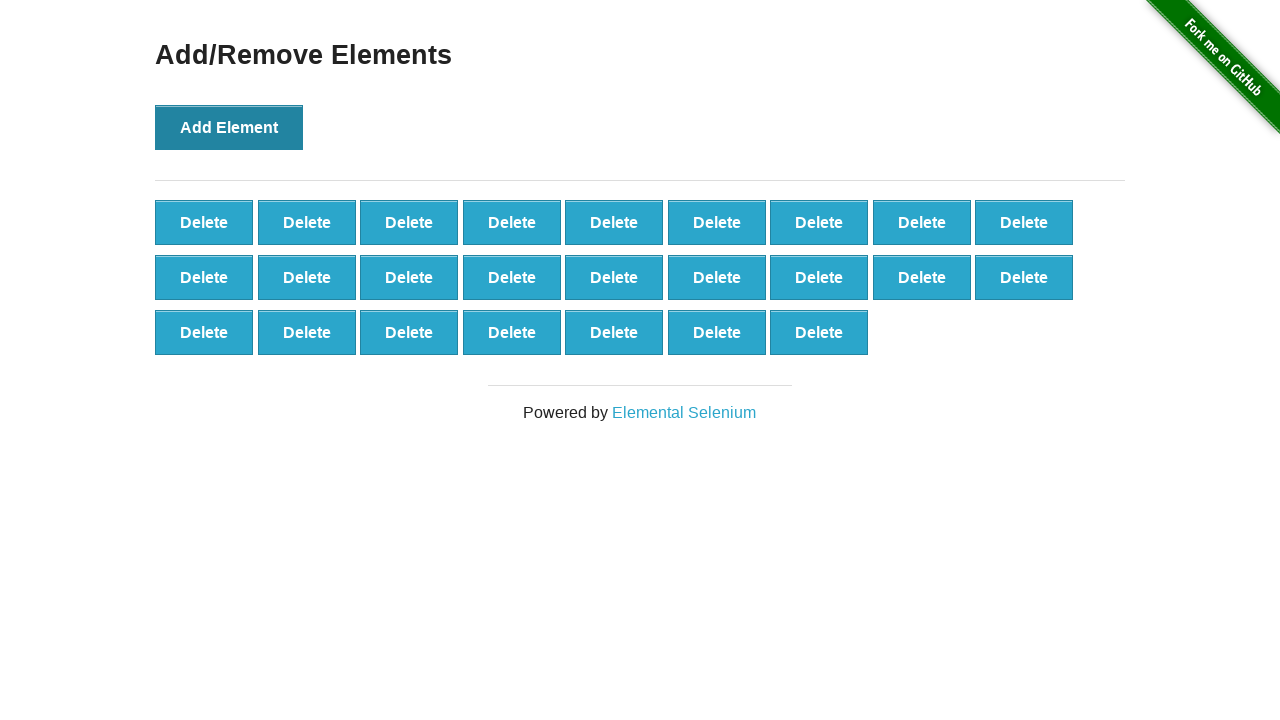

Clicked Add Element button (iteration 26/99) at (229, 127) on button[onclick='addElement()']
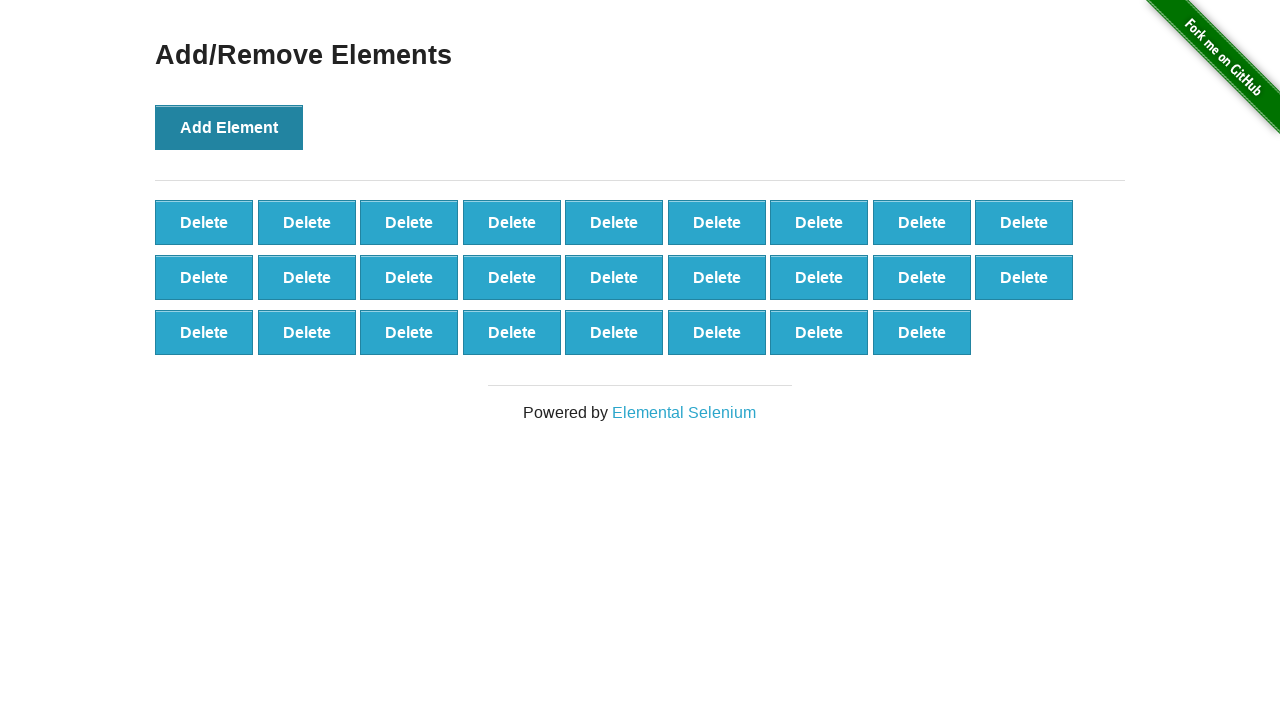

Clicked Add Element button (iteration 27/99) at (229, 127) on button[onclick='addElement()']
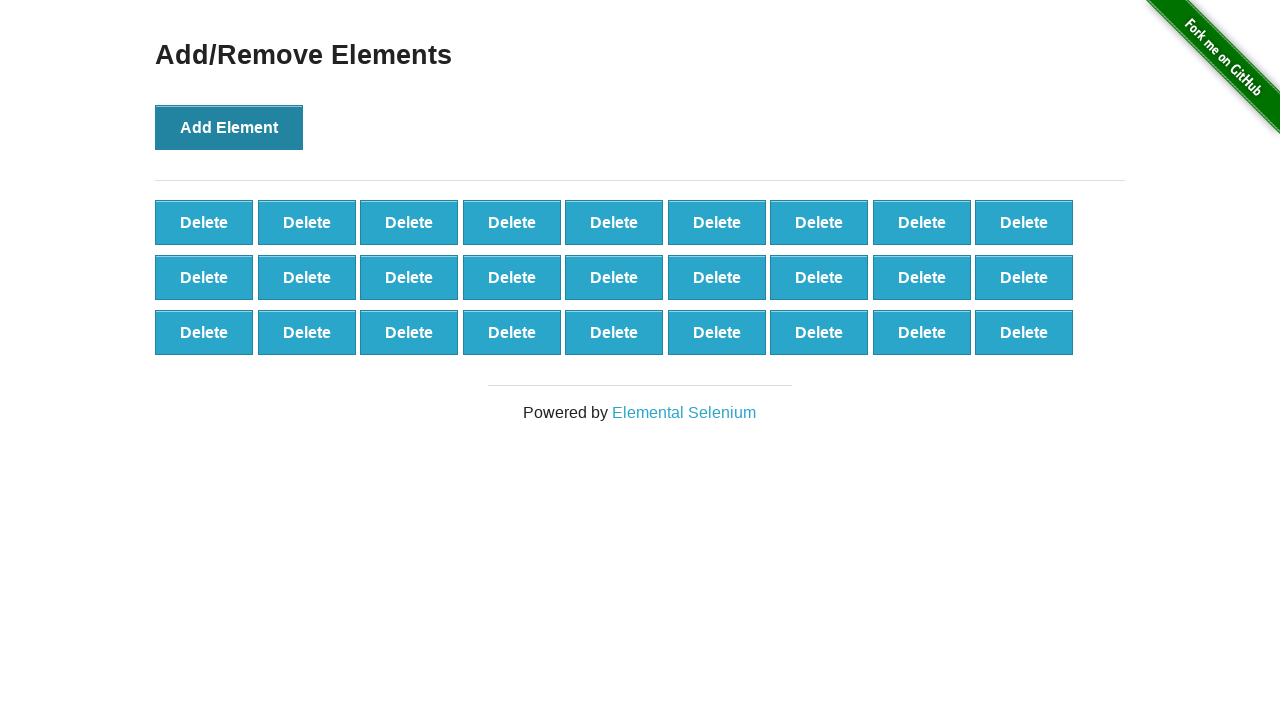

Clicked Add Element button (iteration 28/99) at (229, 127) on button[onclick='addElement()']
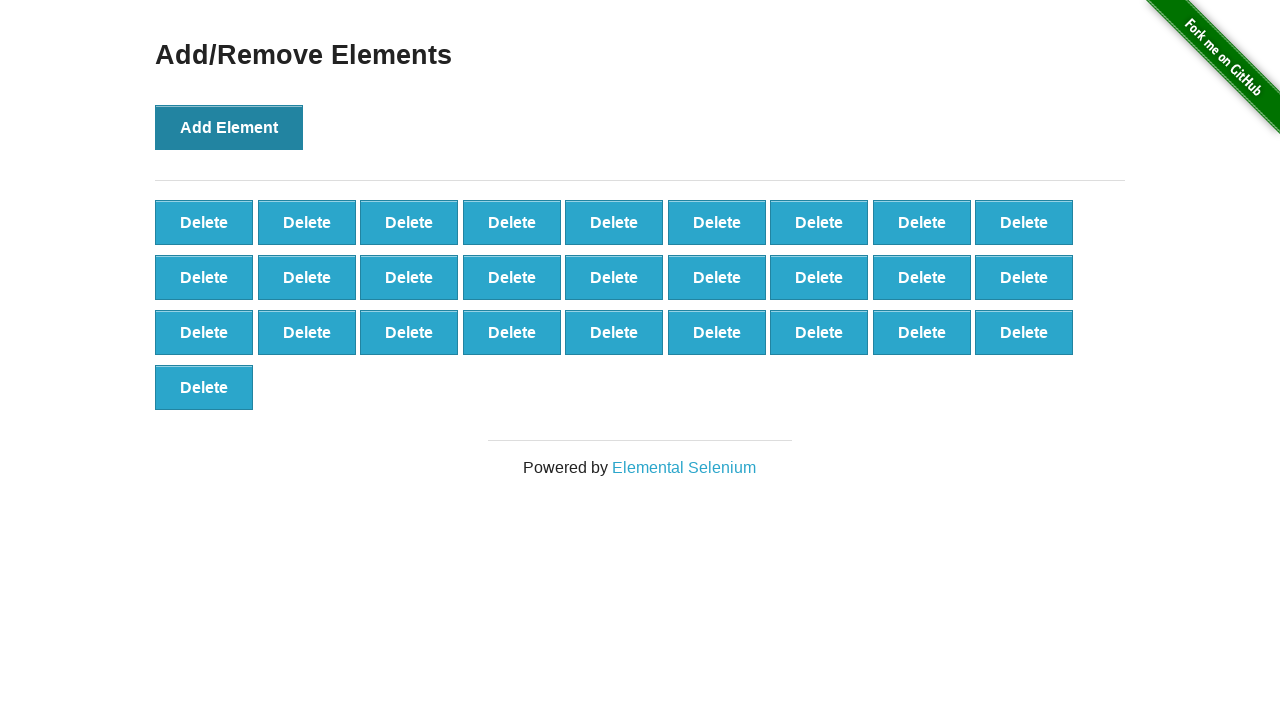

Clicked Add Element button (iteration 29/99) at (229, 127) on button[onclick='addElement()']
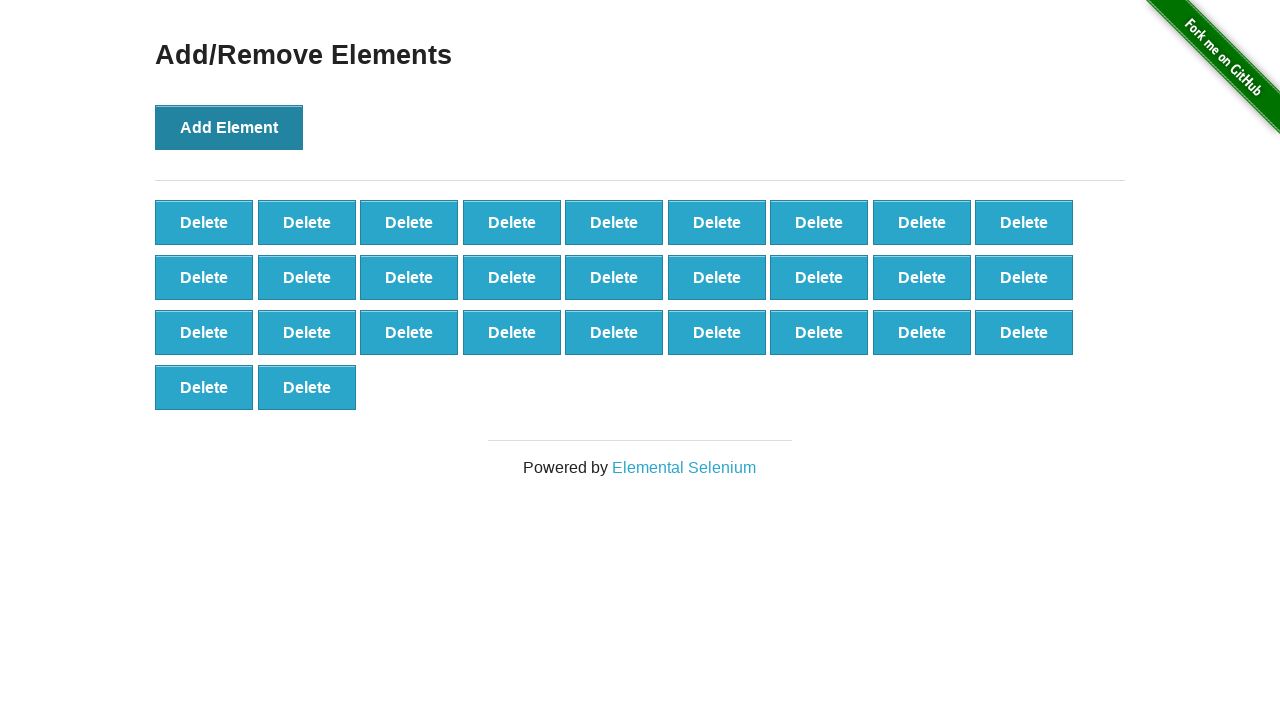

Clicked Add Element button (iteration 30/99) at (229, 127) on button[onclick='addElement()']
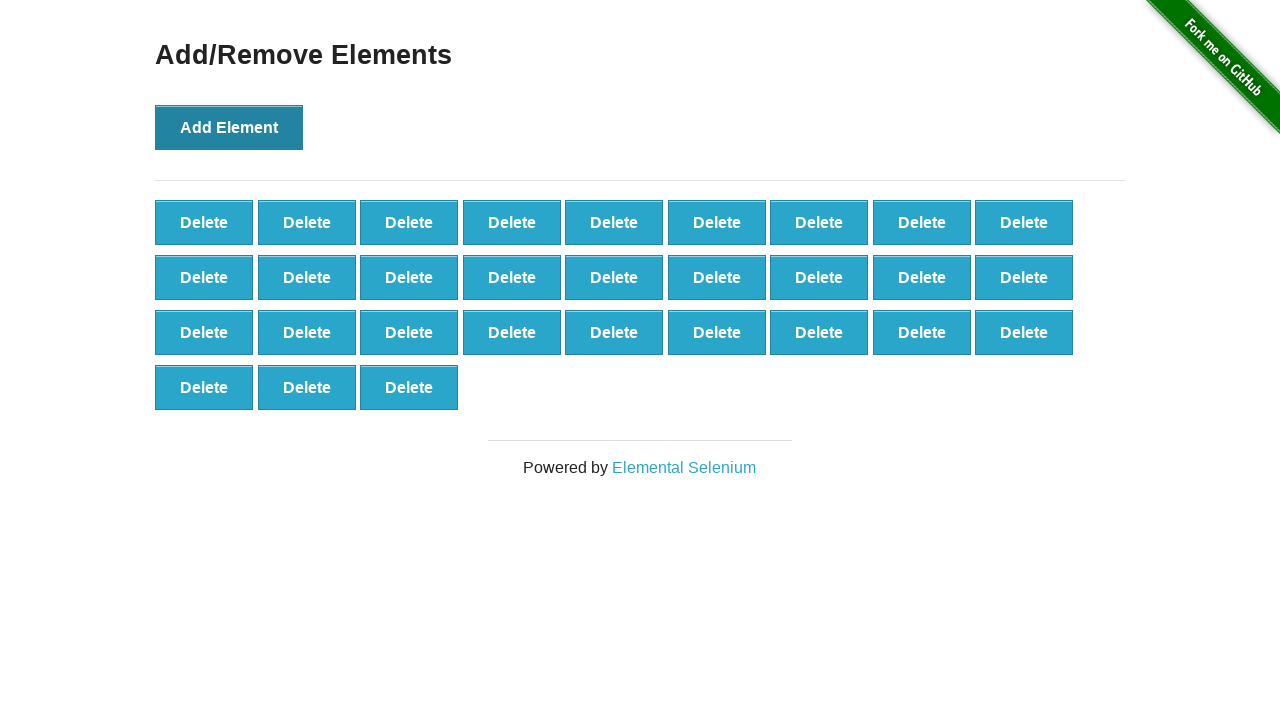

Clicked Add Element button (iteration 31/99) at (229, 127) on button[onclick='addElement()']
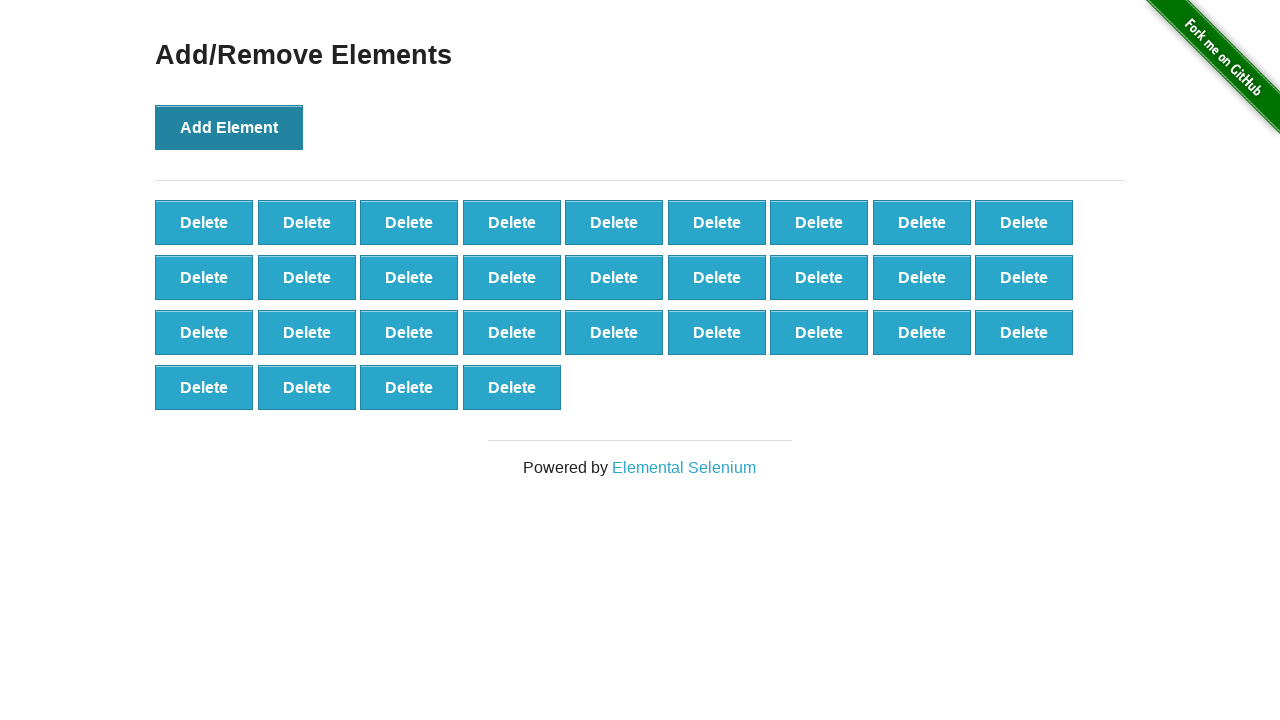

Clicked Add Element button (iteration 32/99) at (229, 127) on button[onclick='addElement()']
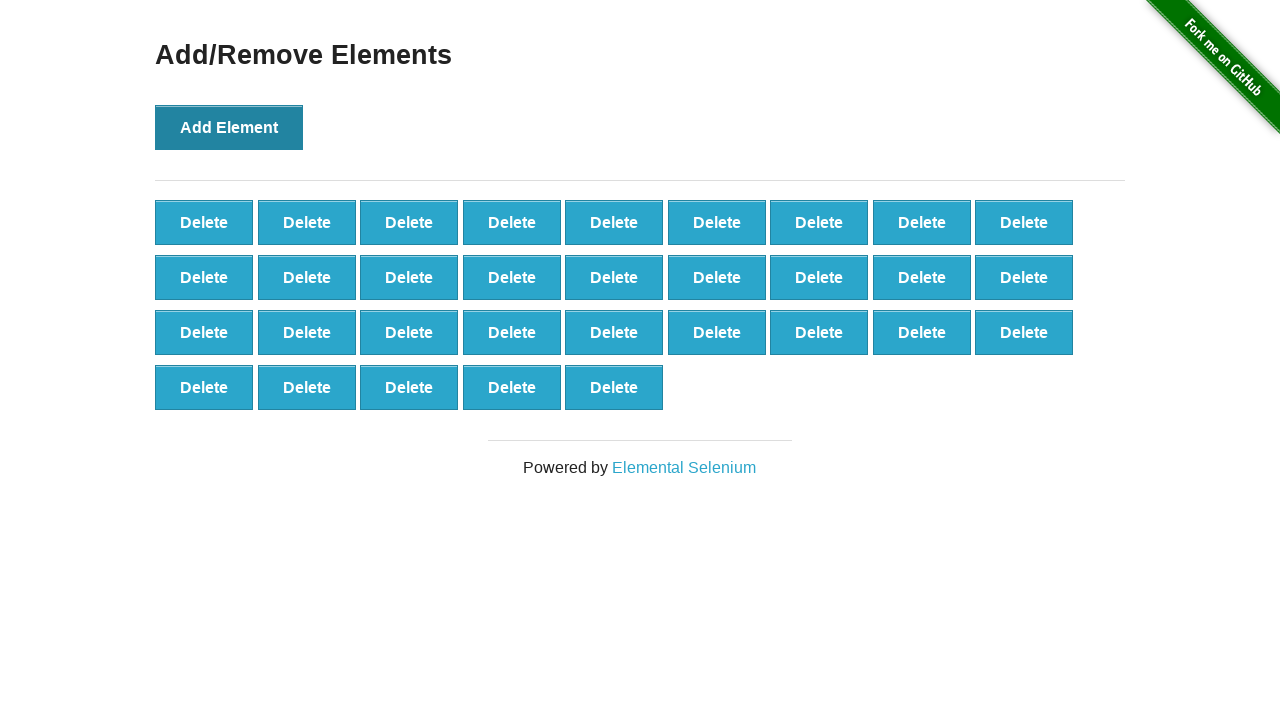

Clicked Add Element button (iteration 33/99) at (229, 127) on button[onclick='addElement()']
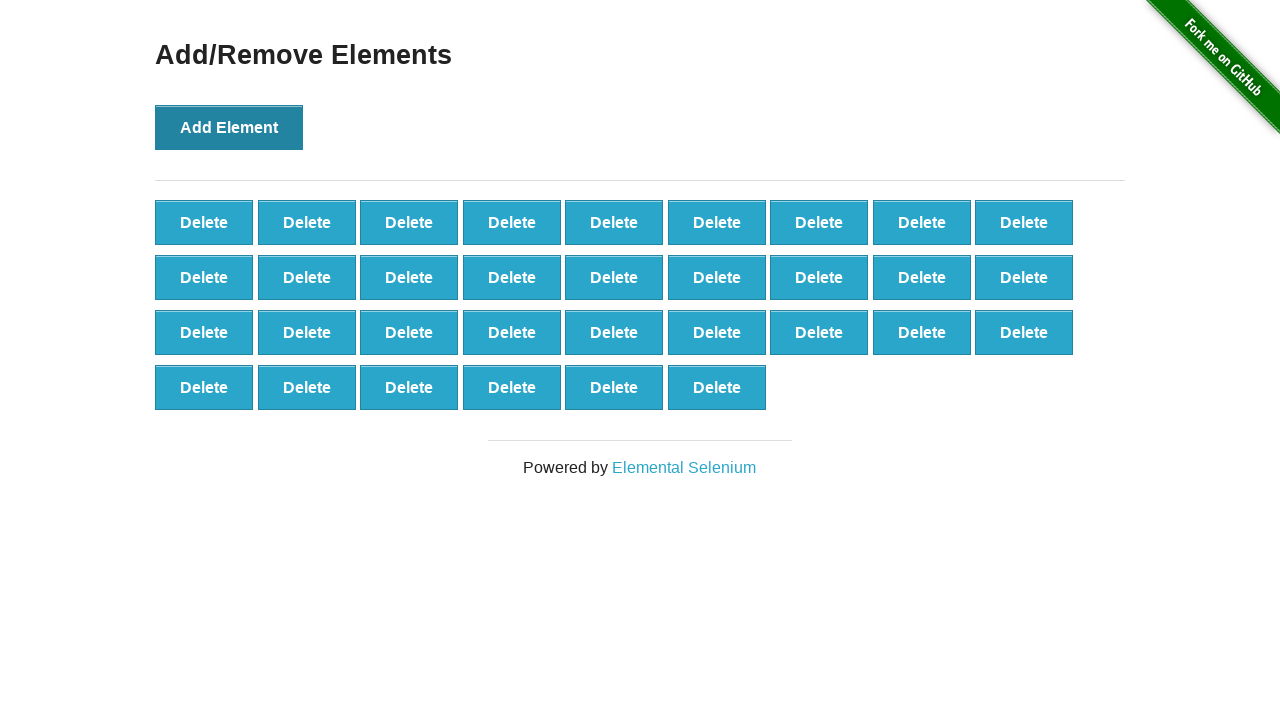

Clicked Add Element button (iteration 34/99) at (229, 127) on button[onclick='addElement()']
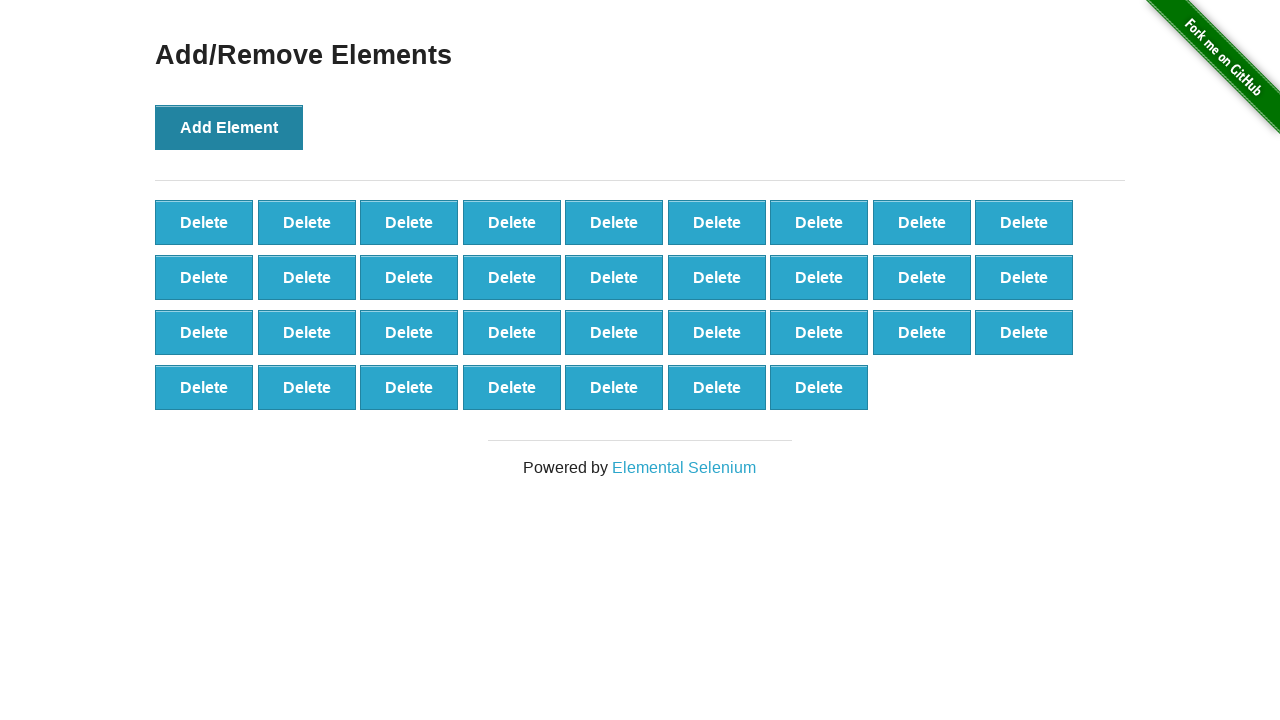

Clicked Add Element button (iteration 35/99) at (229, 127) on button[onclick='addElement()']
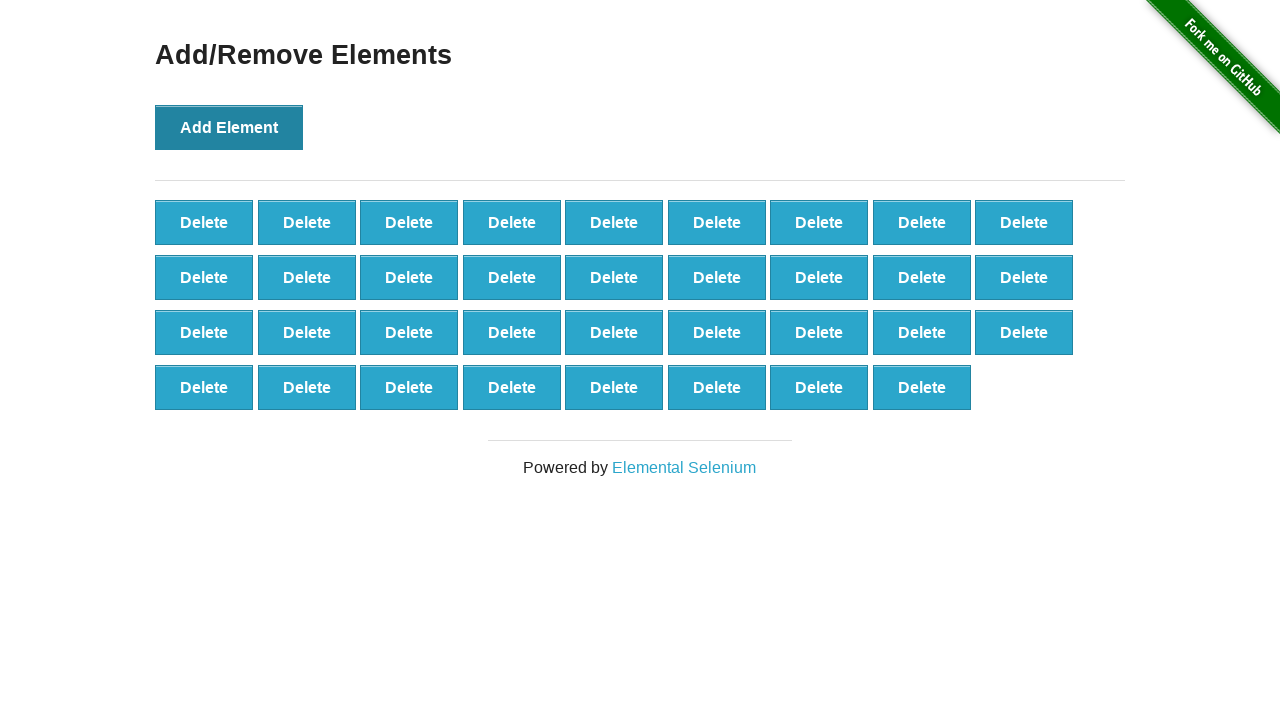

Clicked Add Element button (iteration 36/99) at (229, 127) on button[onclick='addElement()']
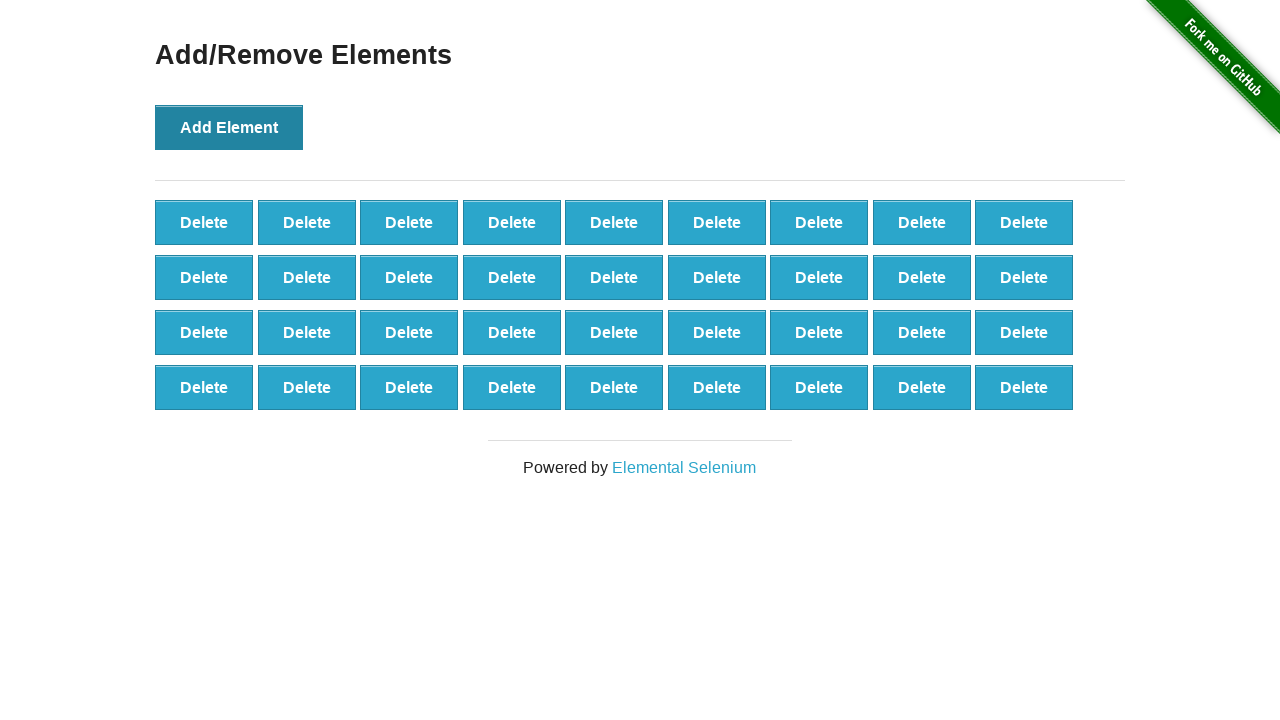

Clicked Add Element button (iteration 37/99) at (229, 127) on button[onclick='addElement()']
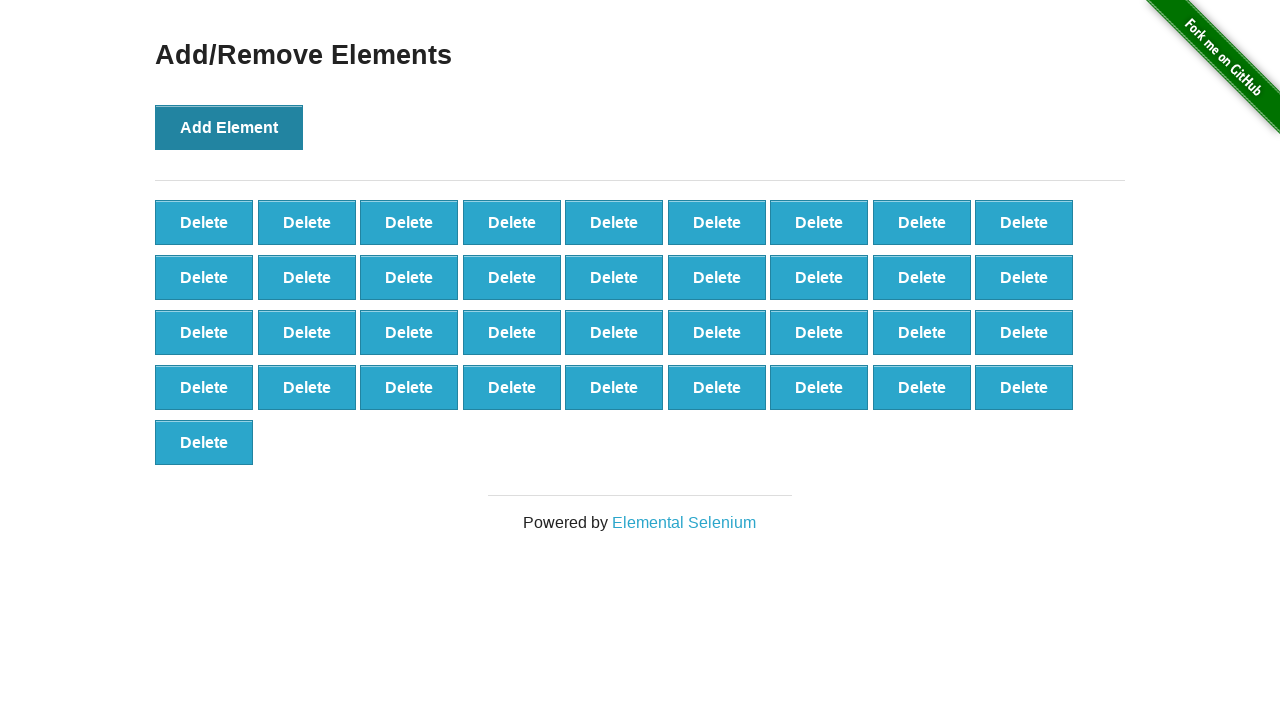

Clicked Add Element button (iteration 38/99) at (229, 127) on button[onclick='addElement()']
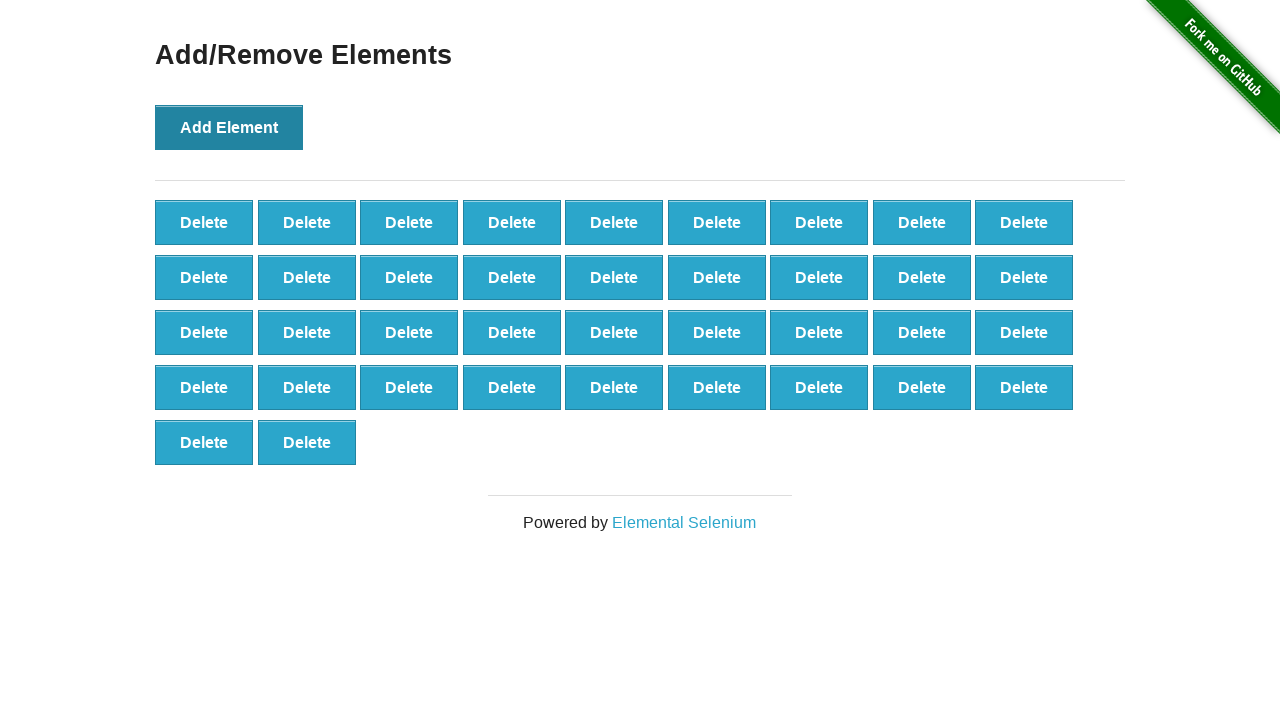

Clicked Add Element button (iteration 39/99) at (229, 127) on button[onclick='addElement()']
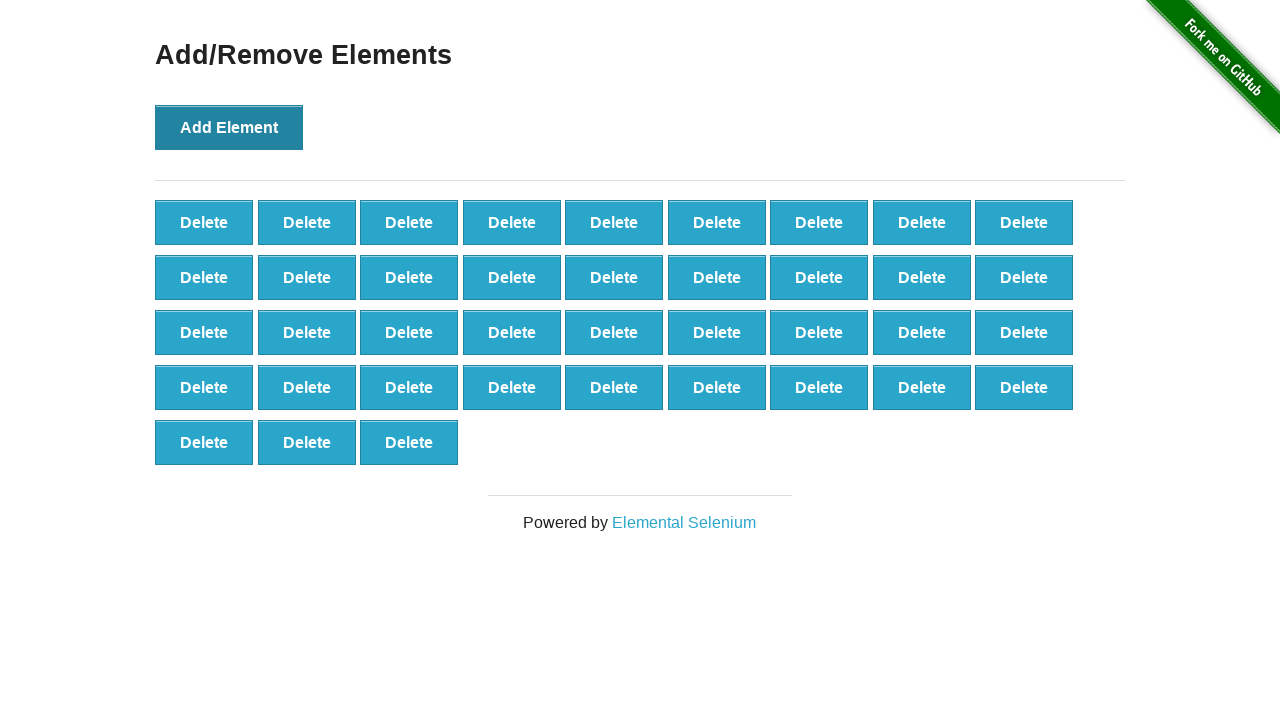

Clicked Add Element button (iteration 40/99) at (229, 127) on button[onclick='addElement()']
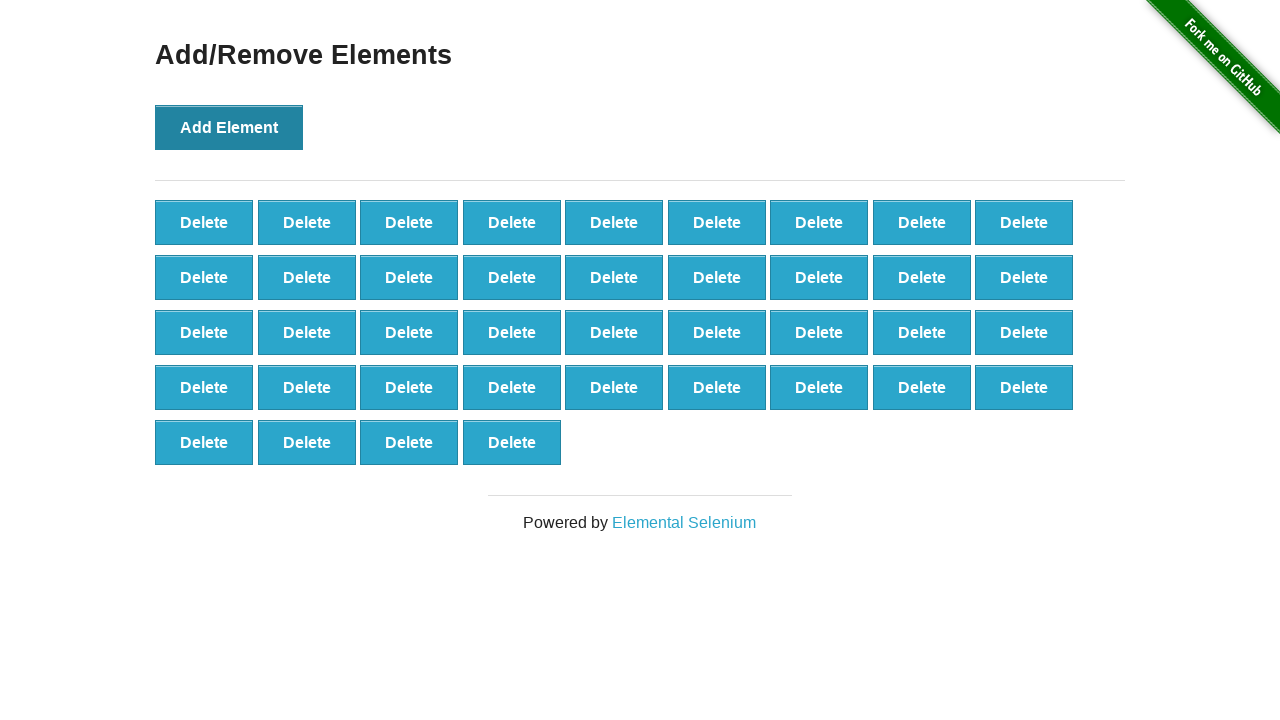

Clicked Add Element button (iteration 41/99) at (229, 127) on button[onclick='addElement()']
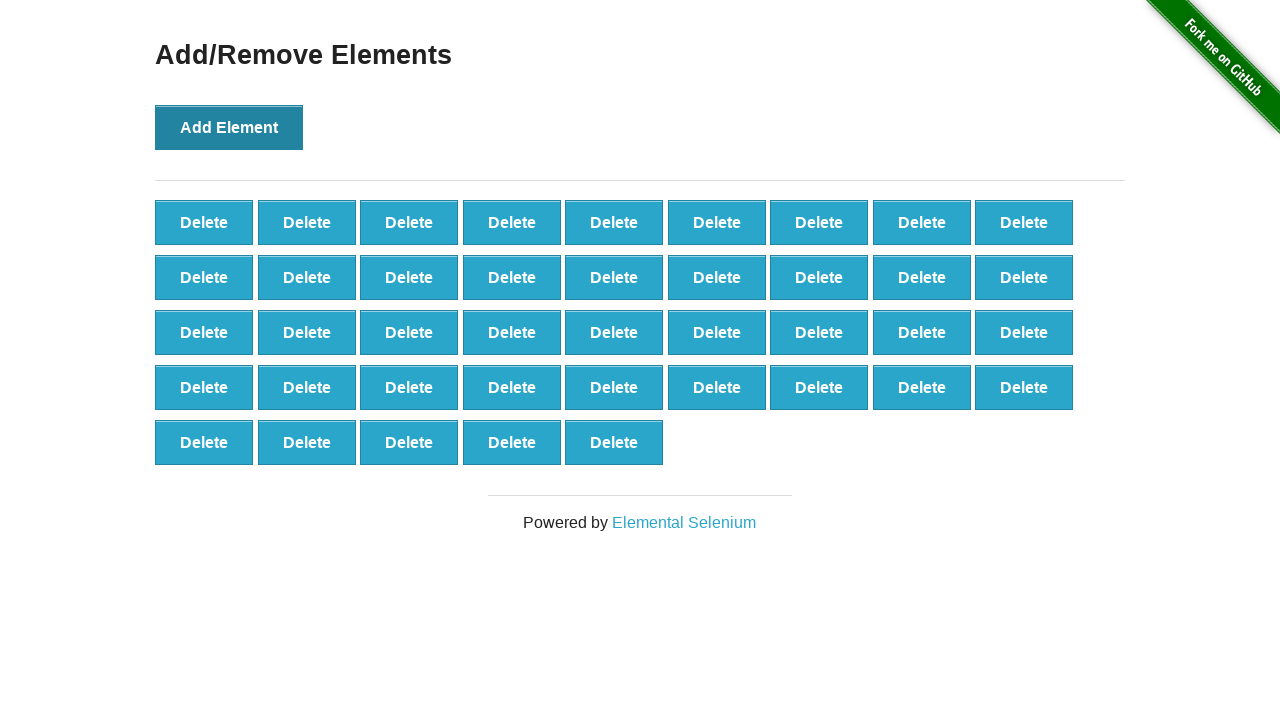

Clicked Add Element button (iteration 42/99) at (229, 127) on button[onclick='addElement()']
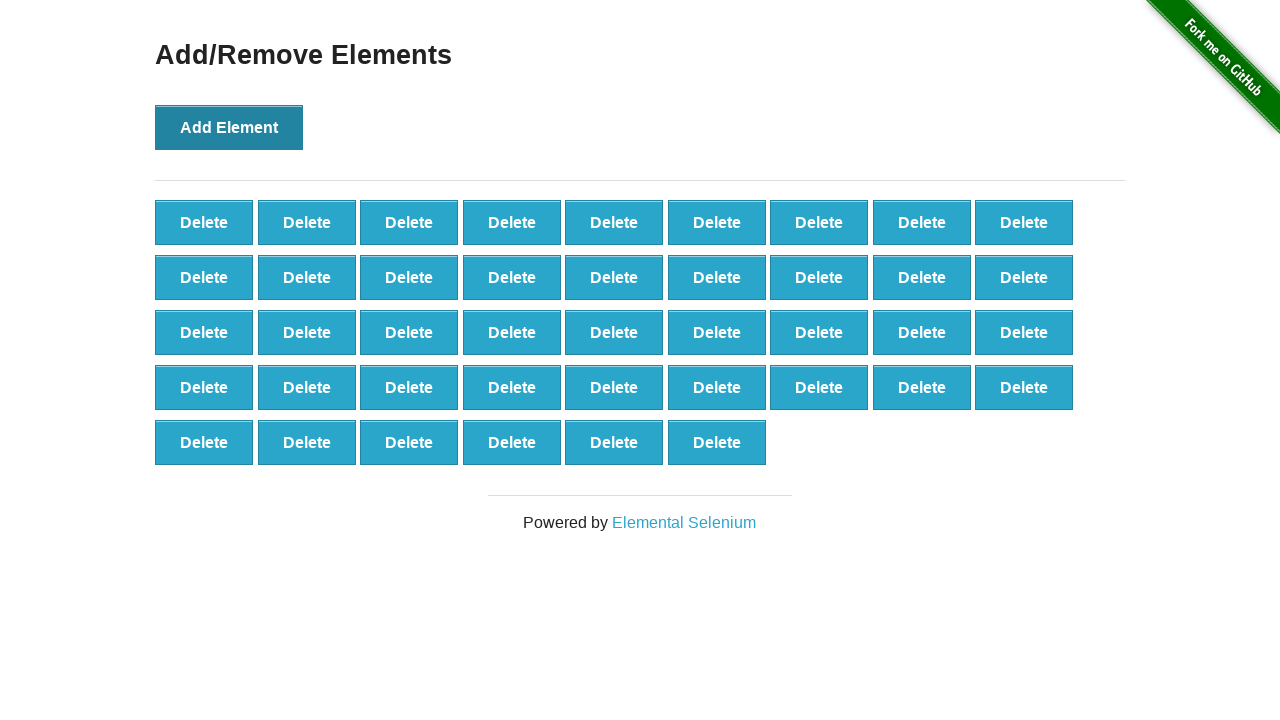

Clicked Add Element button (iteration 43/99) at (229, 127) on button[onclick='addElement()']
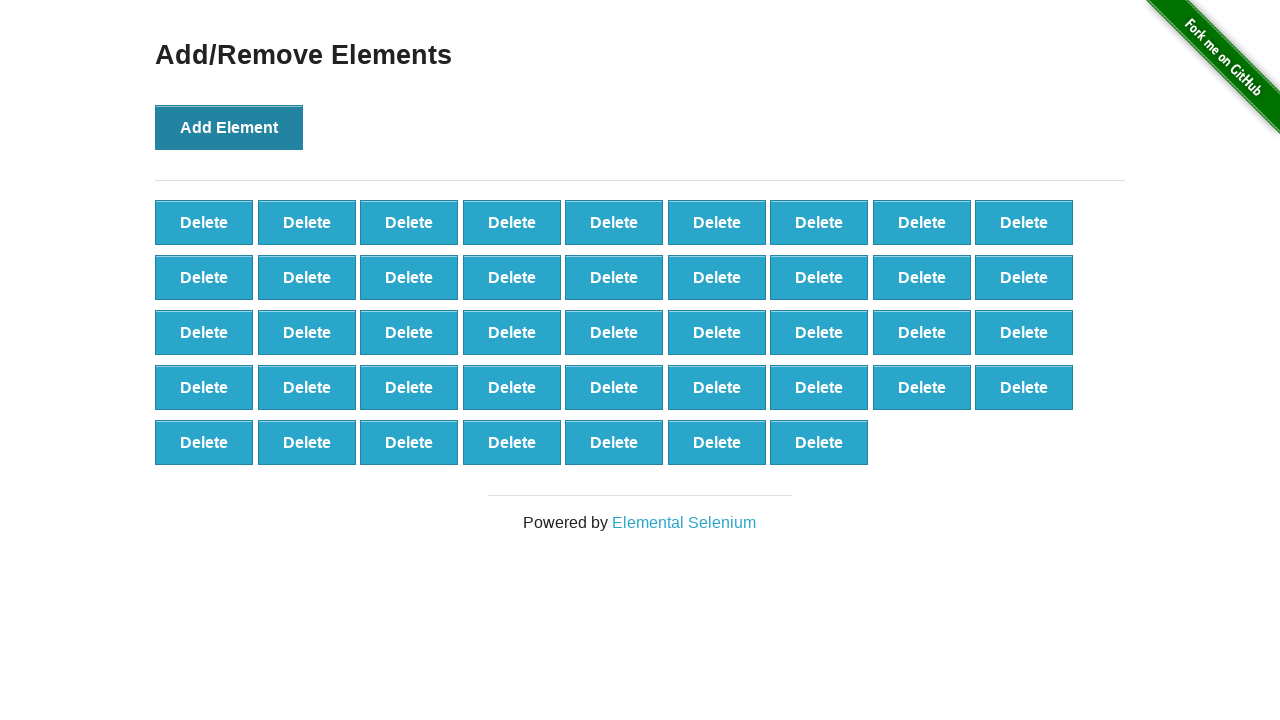

Clicked Add Element button (iteration 44/99) at (229, 127) on button[onclick='addElement()']
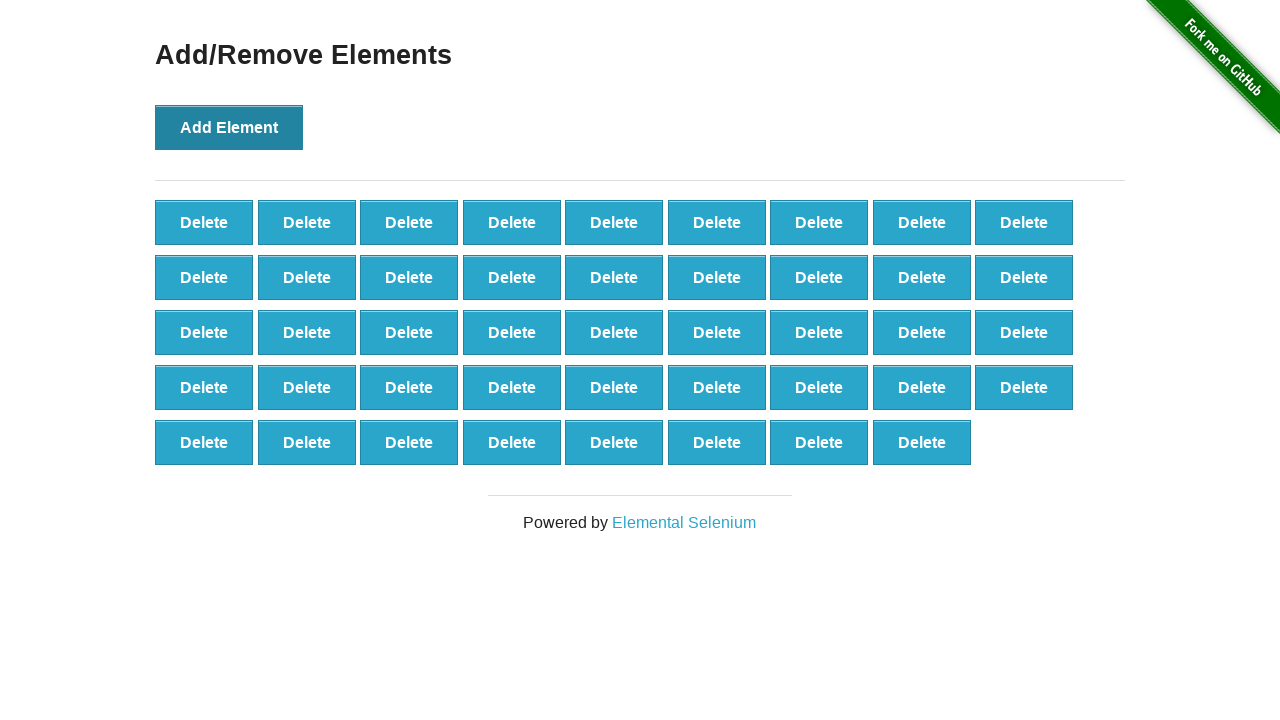

Clicked Add Element button (iteration 45/99) at (229, 127) on button[onclick='addElement()']
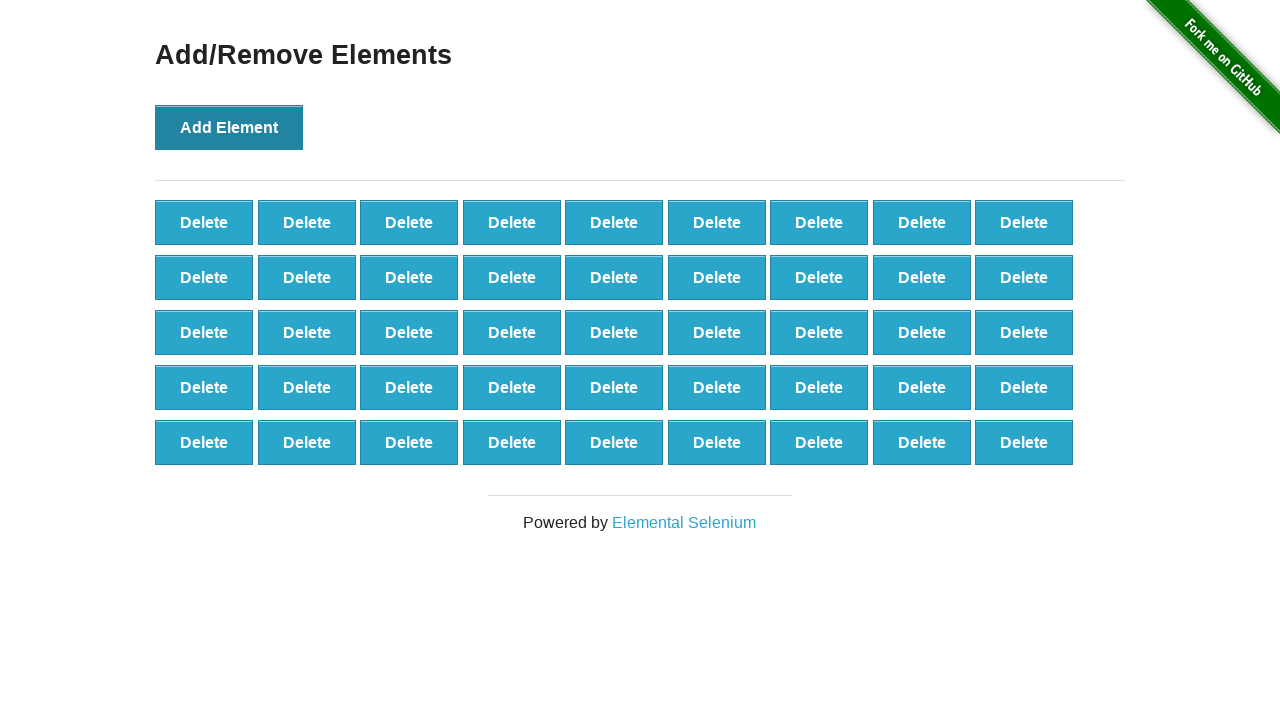

Clicked Add Element button (iteration 46/99) at (229, 127) on button[onclick='addElement()']
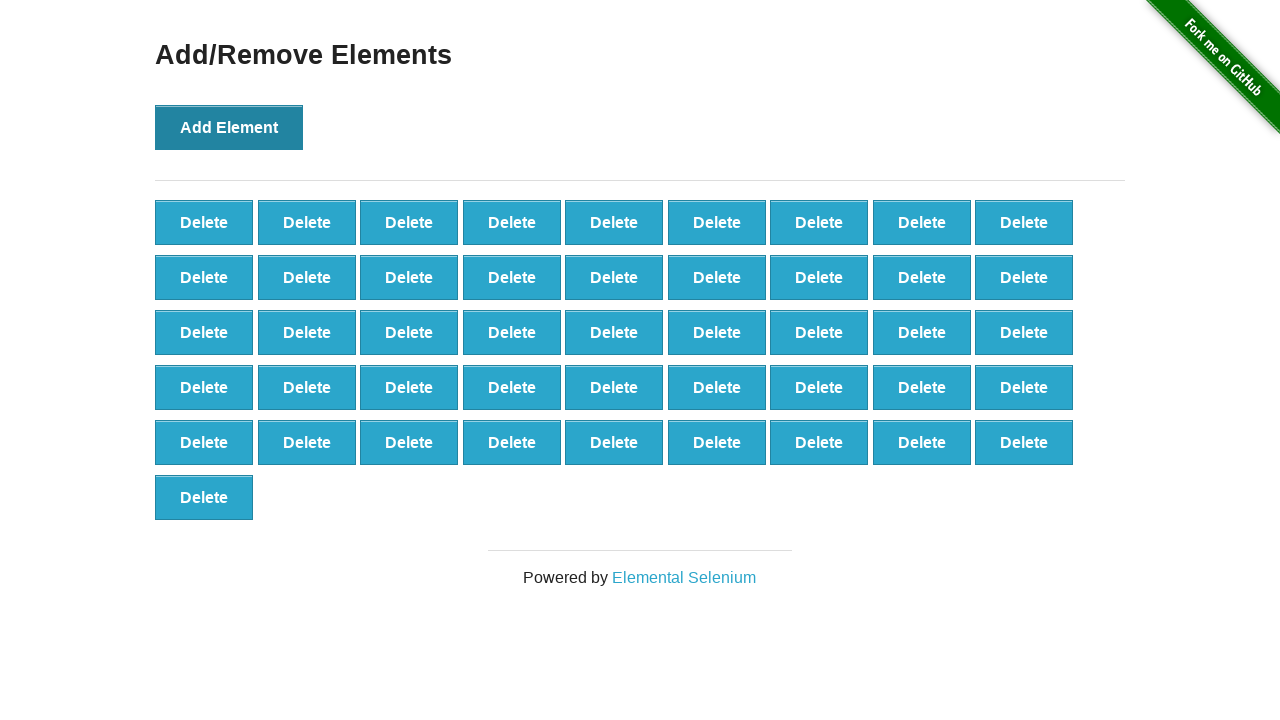

Clicked Add Element button (iteration 47/99) at (229, 127) on button[onclick='addElement()']
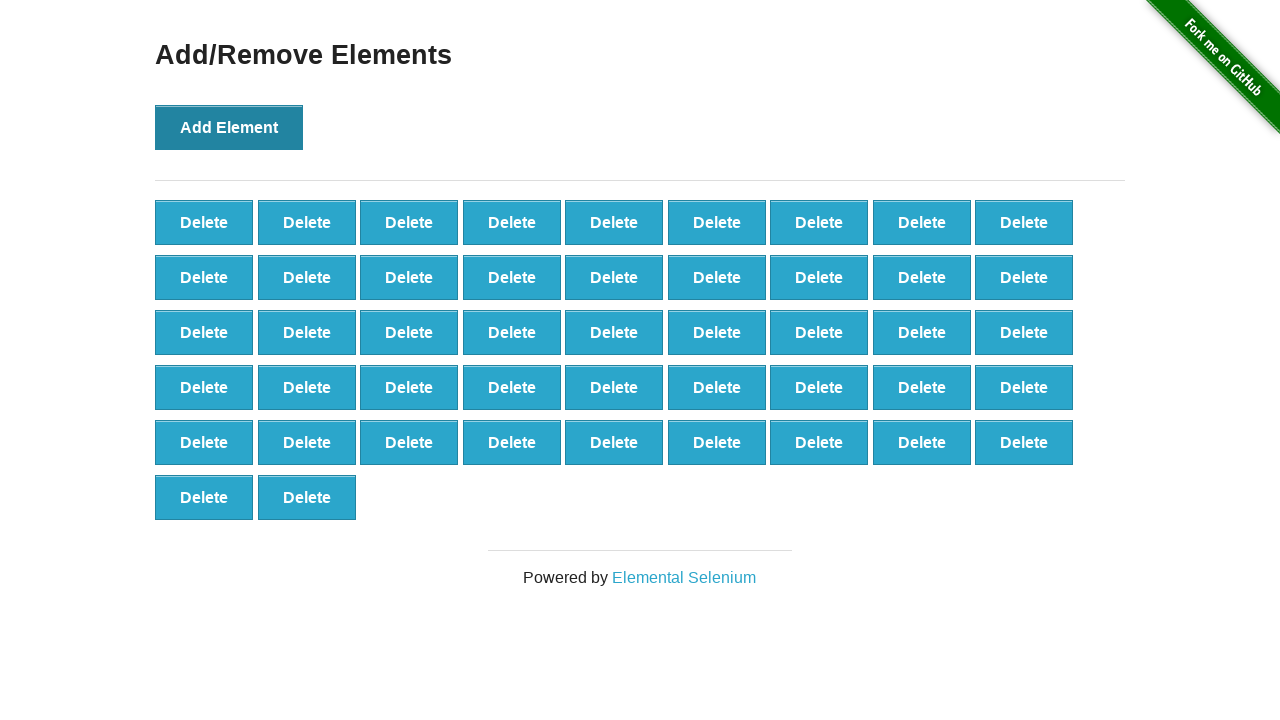

Clicked Add Element button (iteration 48/99) at (229, 127) on button[onclick='addElement()']
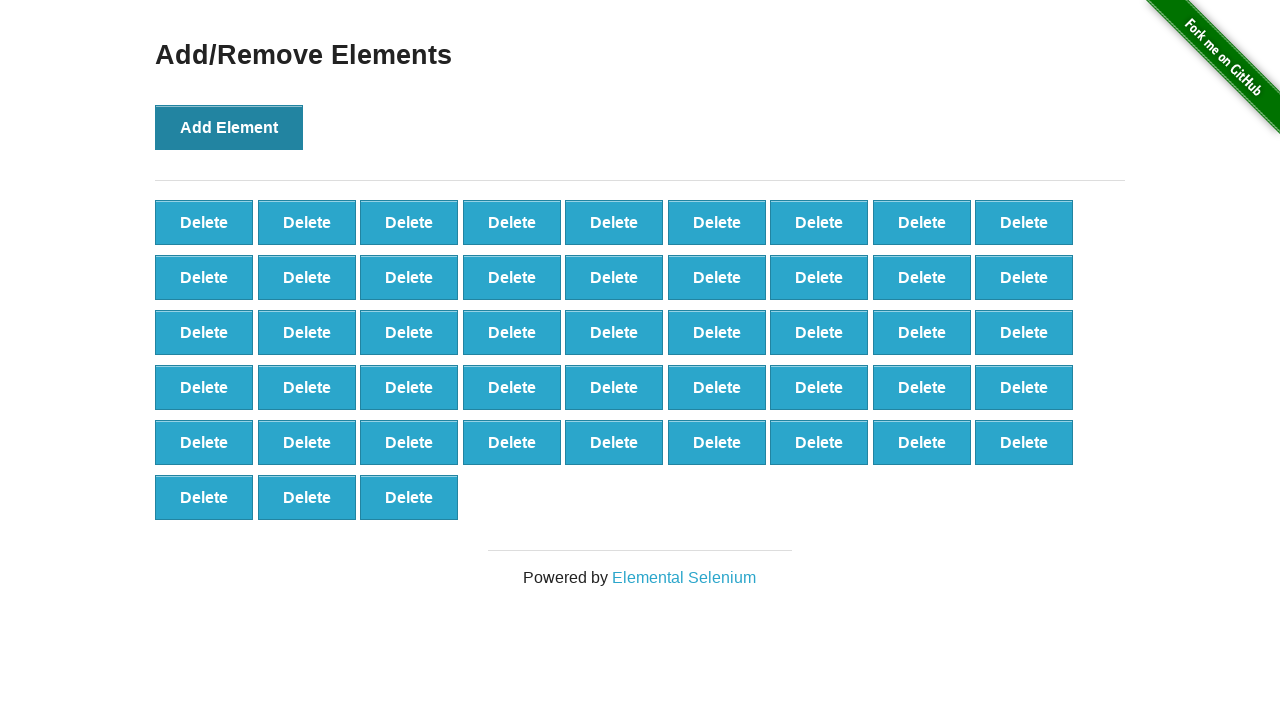

Clicked Add Element button (iteration 49/99) at (229, 127) on button[onclick='addElement()']
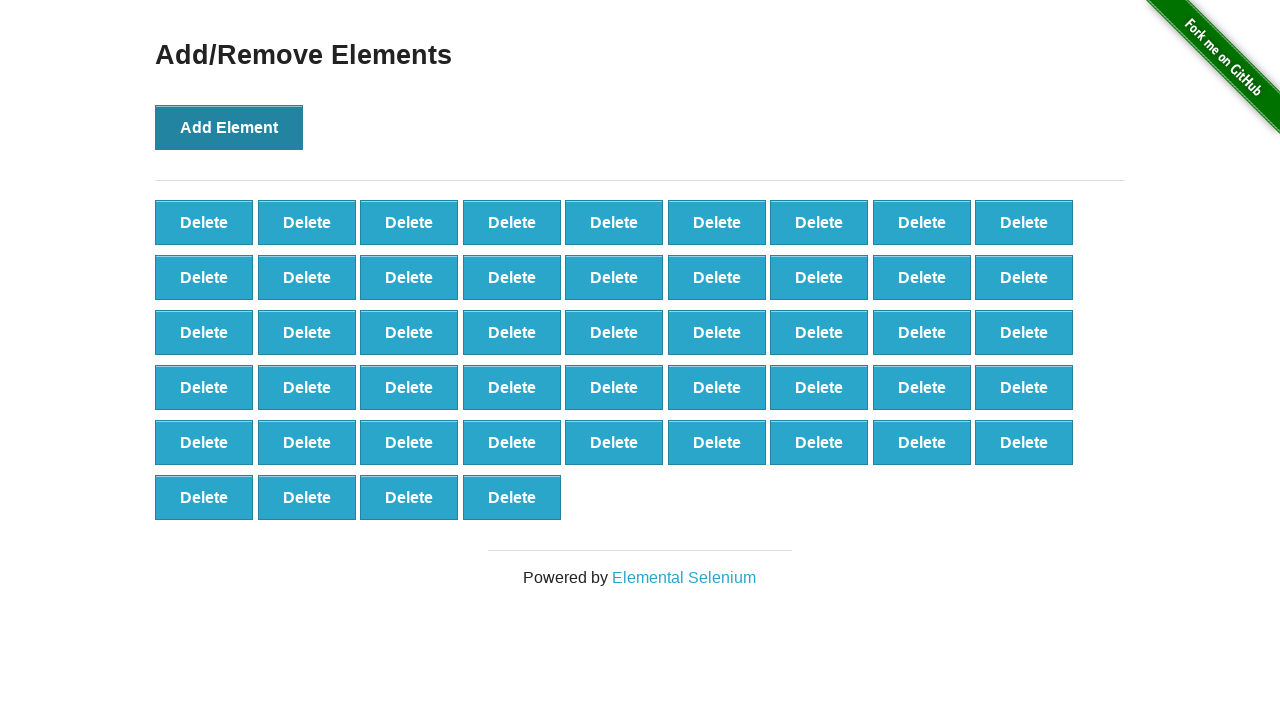

Clicked Add Element button (iteration 50/99) at (229, 127) on button[onclick='addElement()']
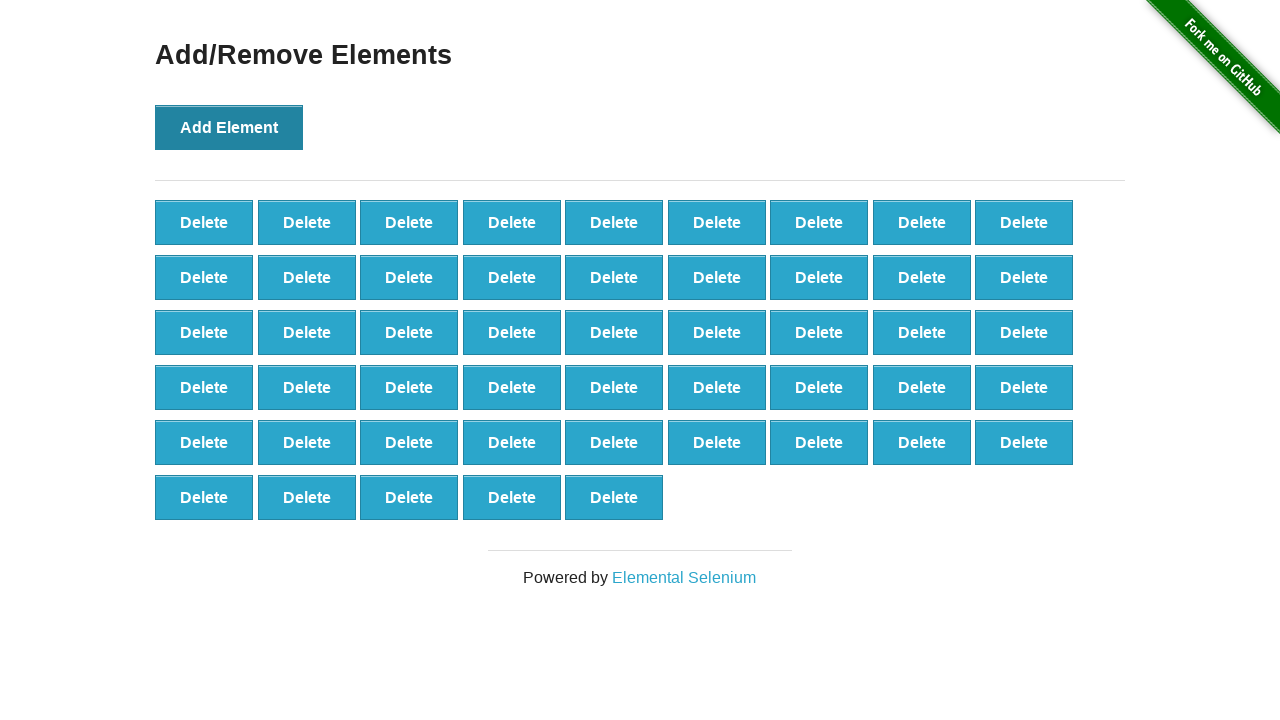

Clicked Add Element button (iteration 51/99) at (229, 127) on button[onclick='addElement()']
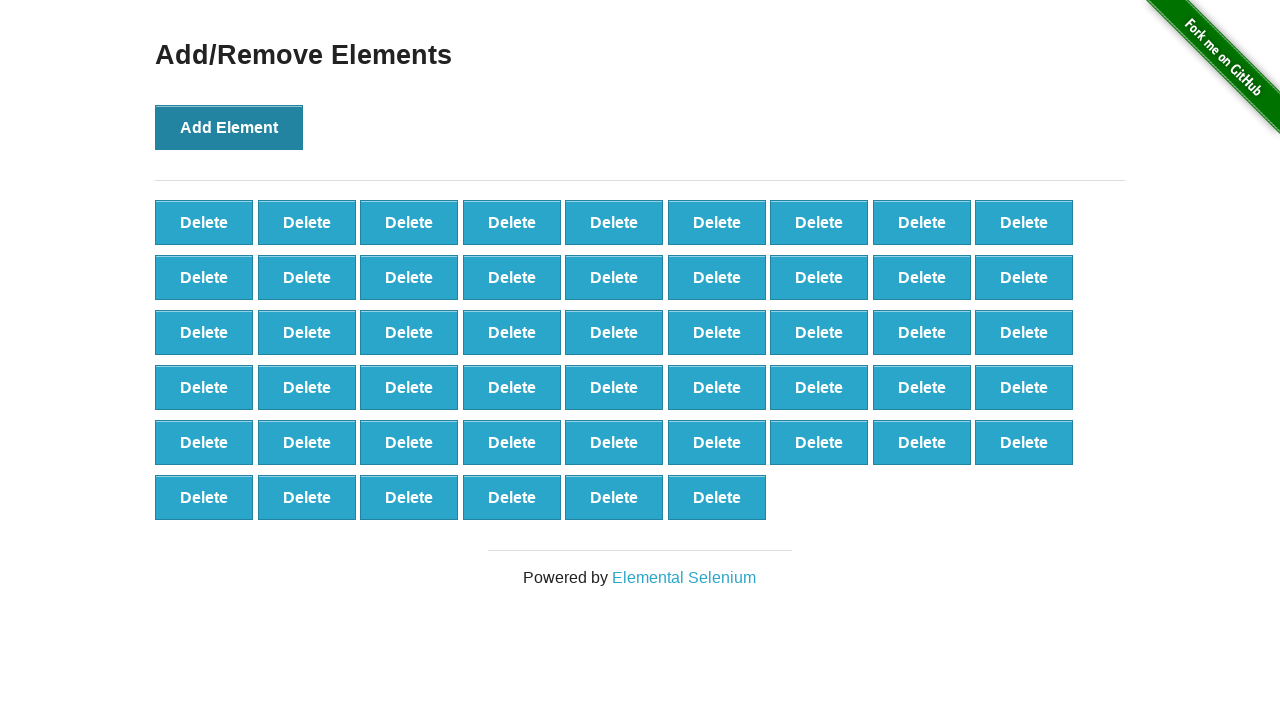

Clicked Add Element button (iteration 52/99) at (229, 127) on button[onclick='addElement()']
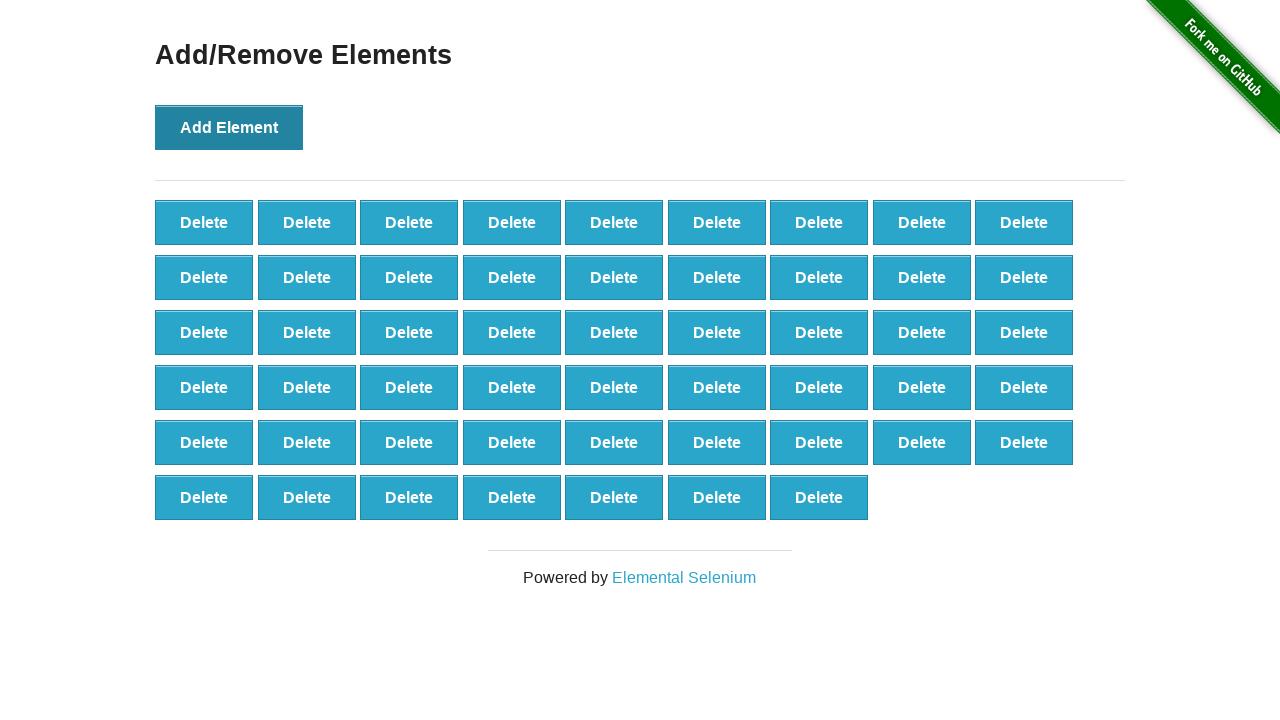

Clicked Add Element button (iteration 53/99) at (229, 127) on button[onclick='addElement()']
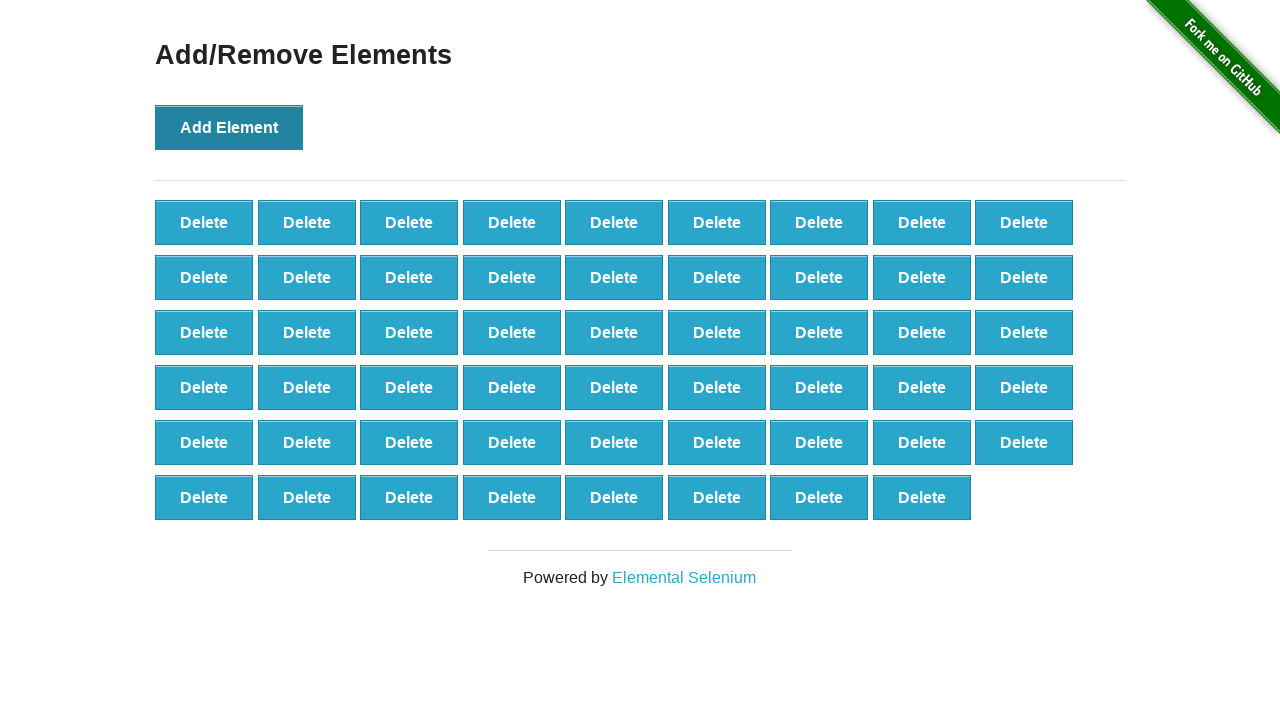

Clicked Add Element button (iteration 54/99) at (229, 127) on button[onclick='addElement()']
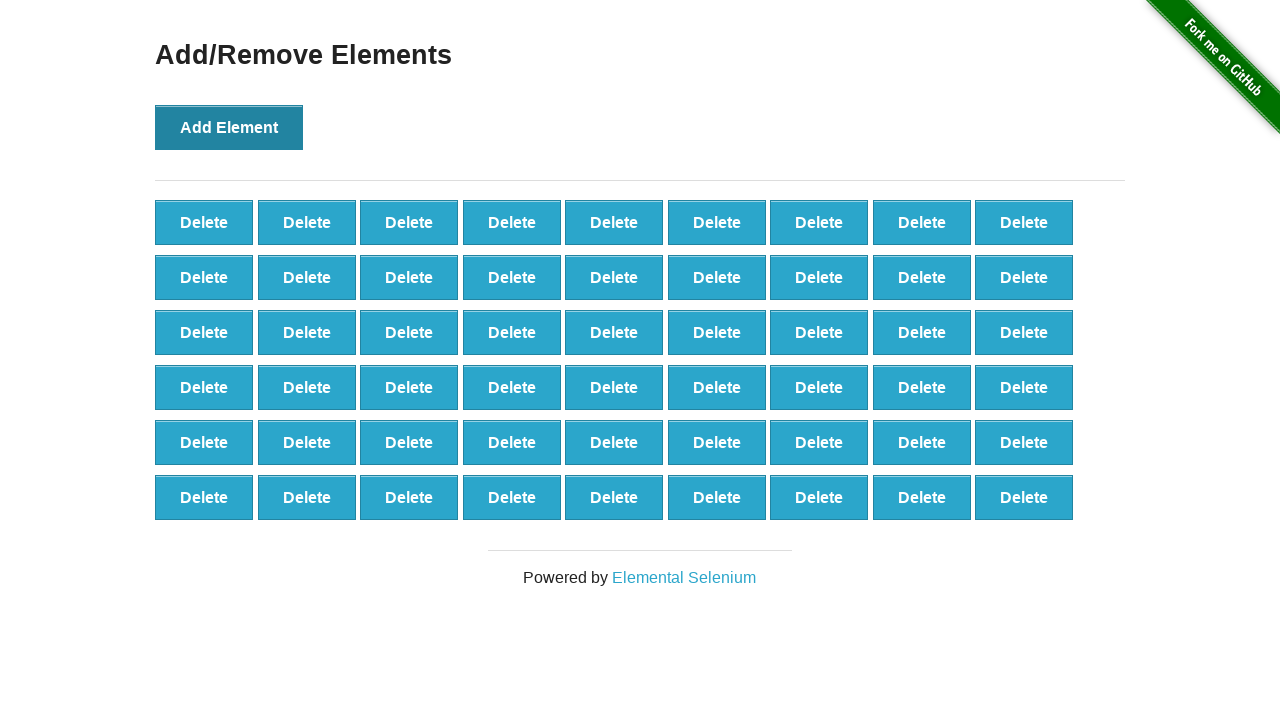

Clicked Add Element button (iteration 55/99) at (229, 127) on button[onclick='addElement()']
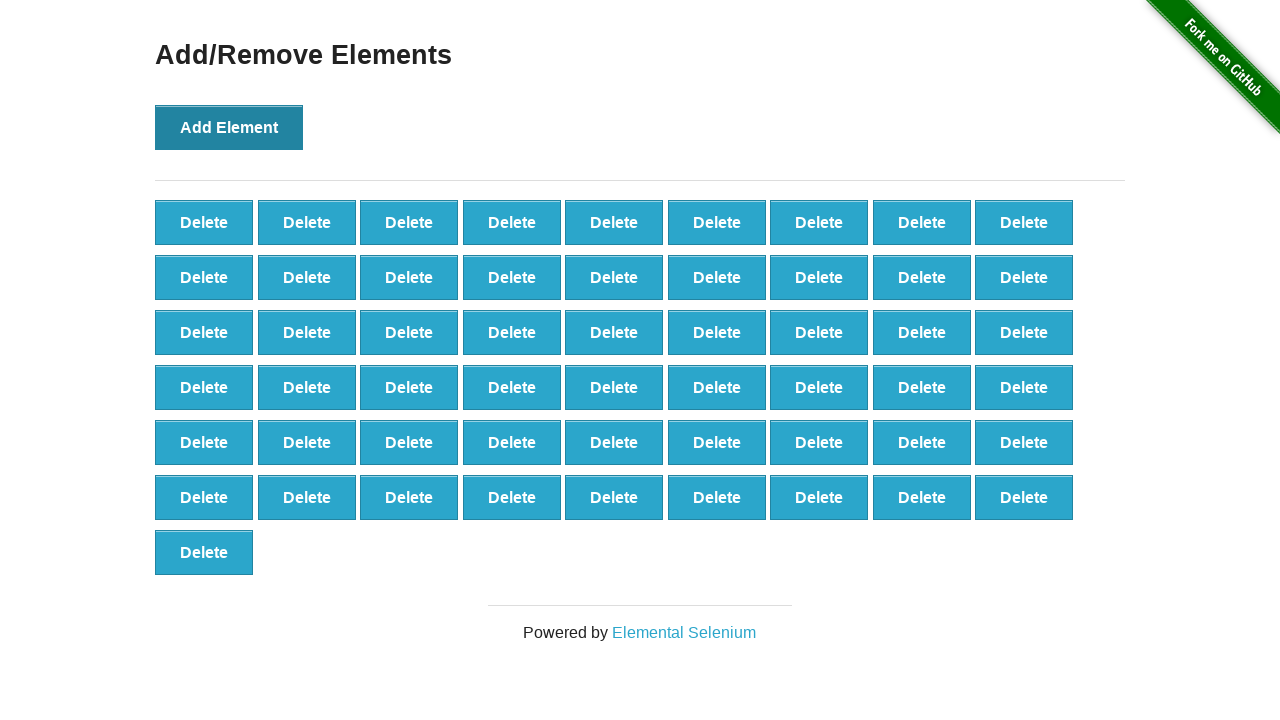

Clicked Add Element button (iteration 56/99) at (229, 127) on button[onclick='addElement()']
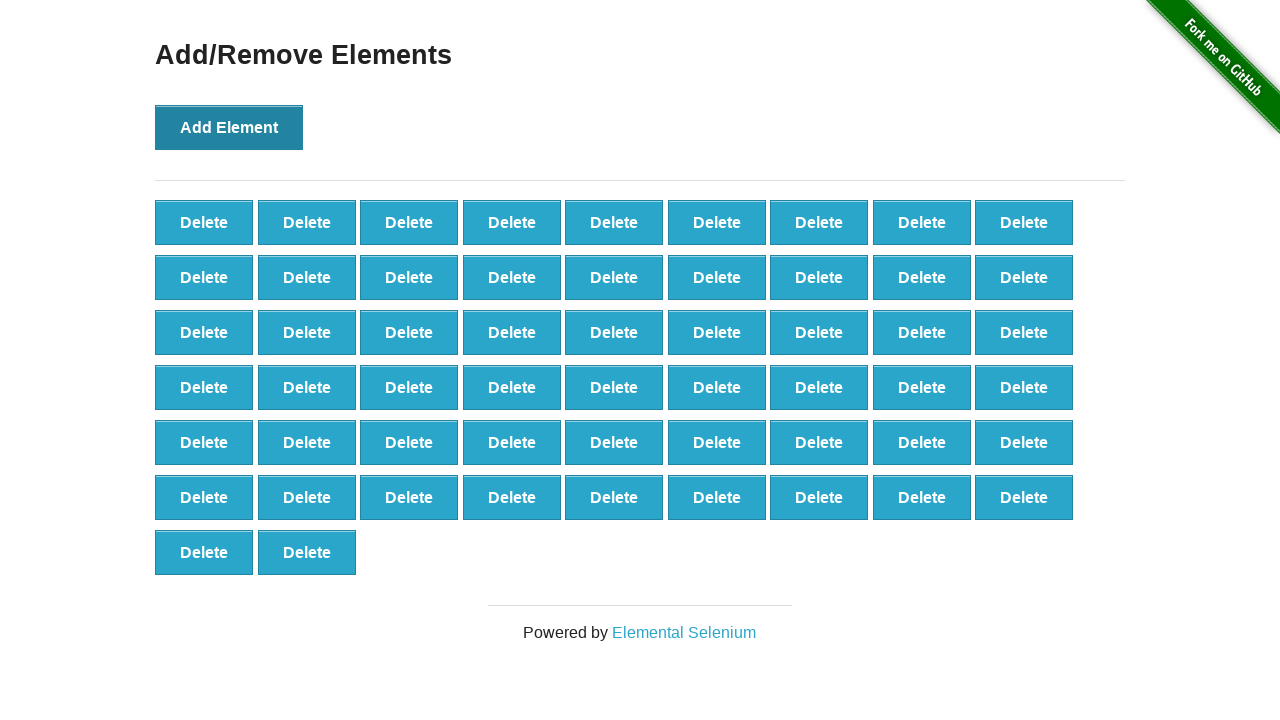

Clicked Add Element button (iteration 57/99) at (229, 127) on button[onclick='addElement()']
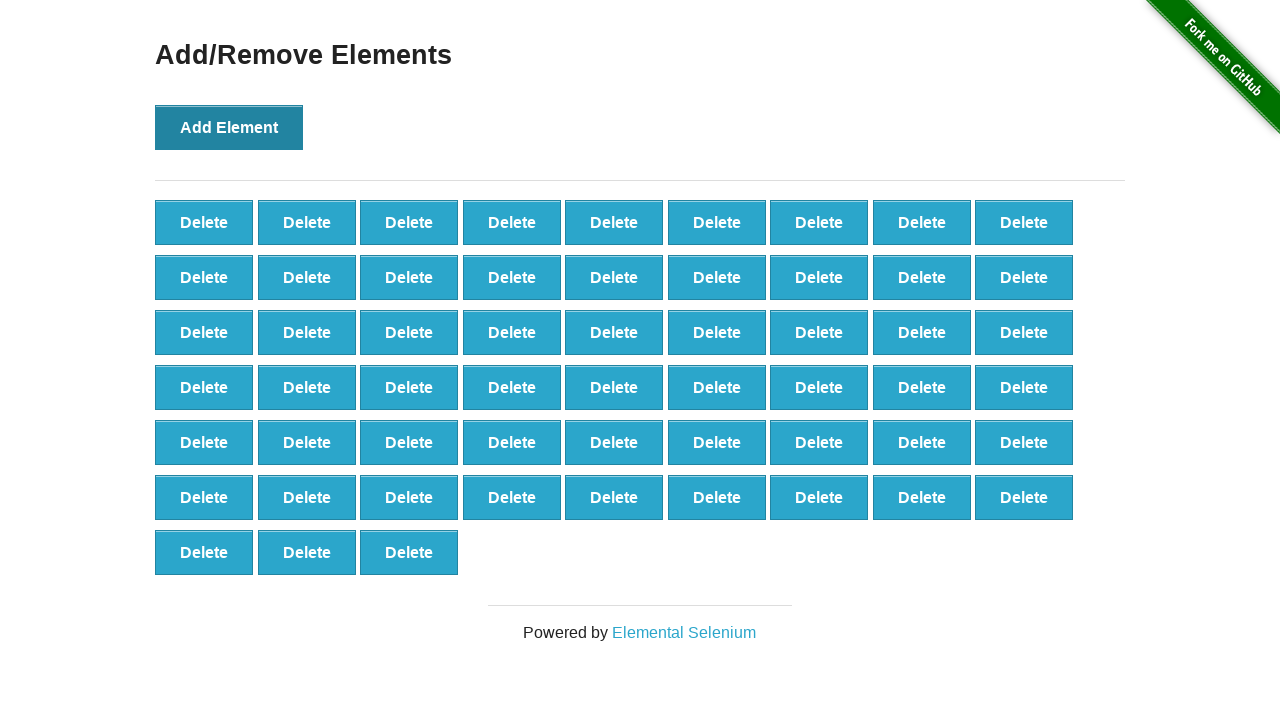

Clicked Add Element button (iteration 58/99) at (229, 127) on button[onclick='addElement()']
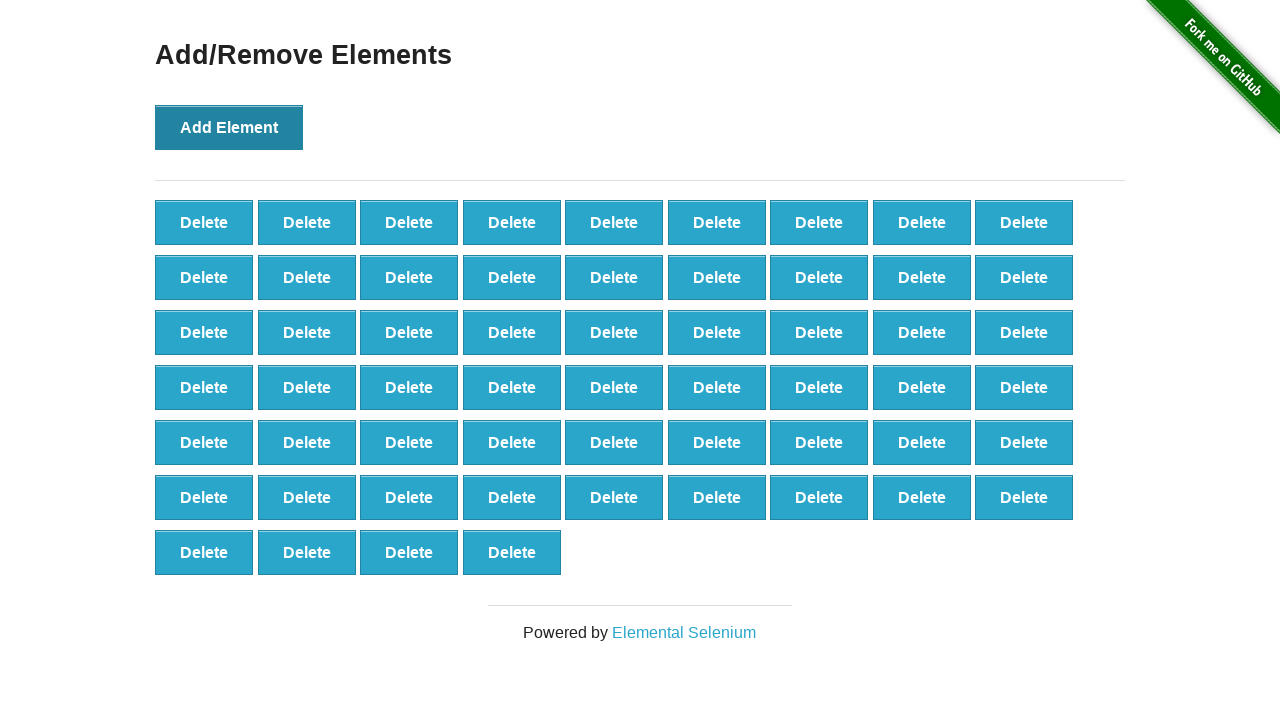

Clicked Add Element button (iteration 59/99) at (229, 127) on button[onclick='addElement()']
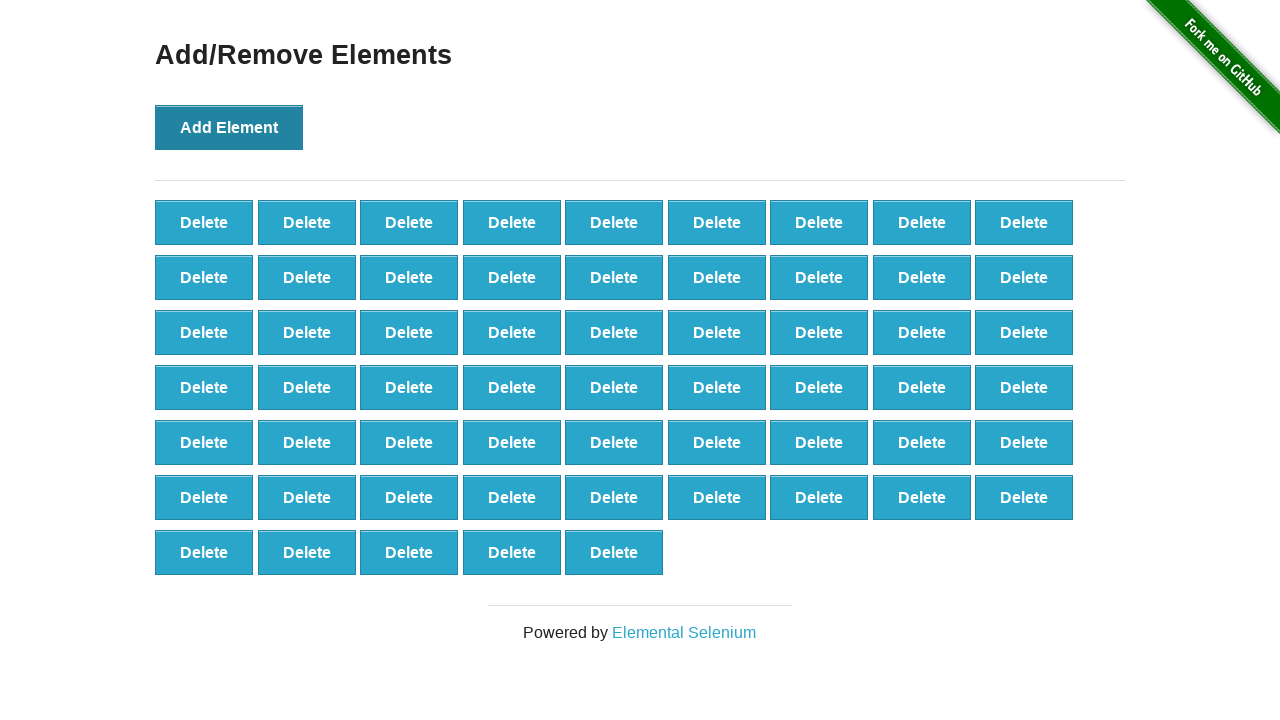

Clicked Add Element button (iteration 60/99) at (229, 127) on button[onclick='addElement()']
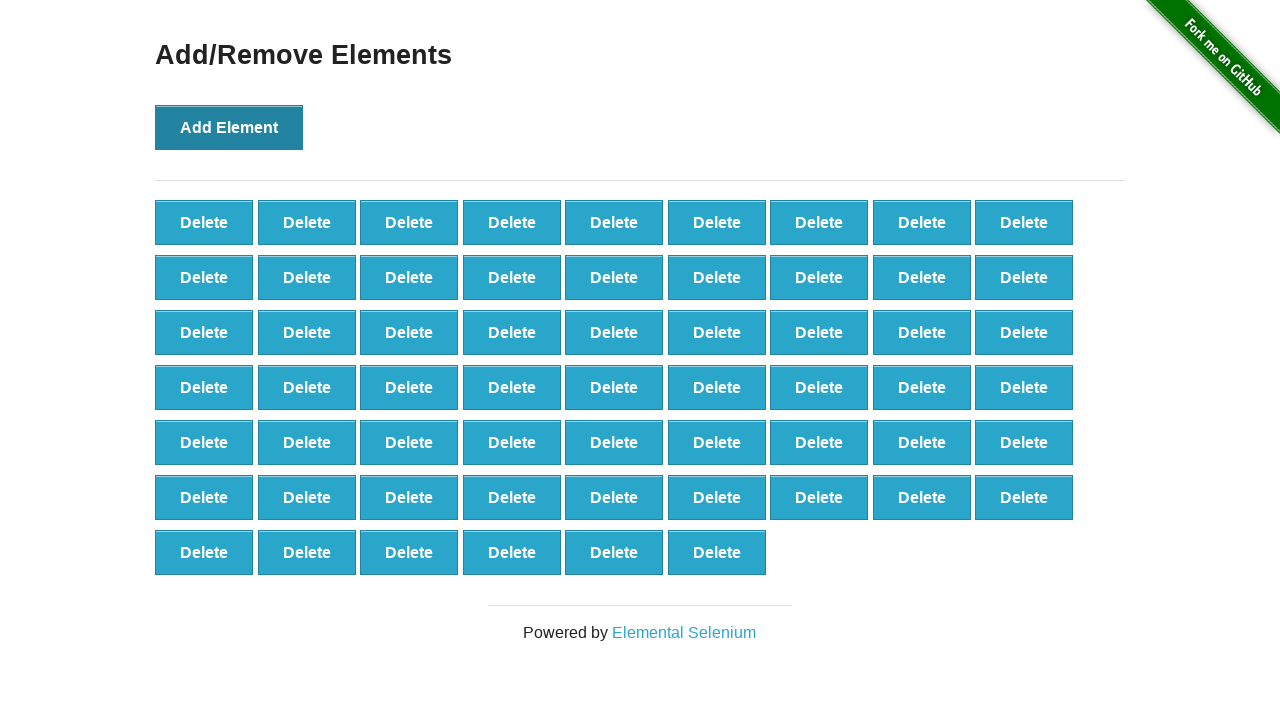

Clicked Add Element button (iteration 61/99) at (229, 127) on button[onclick='addElement()']
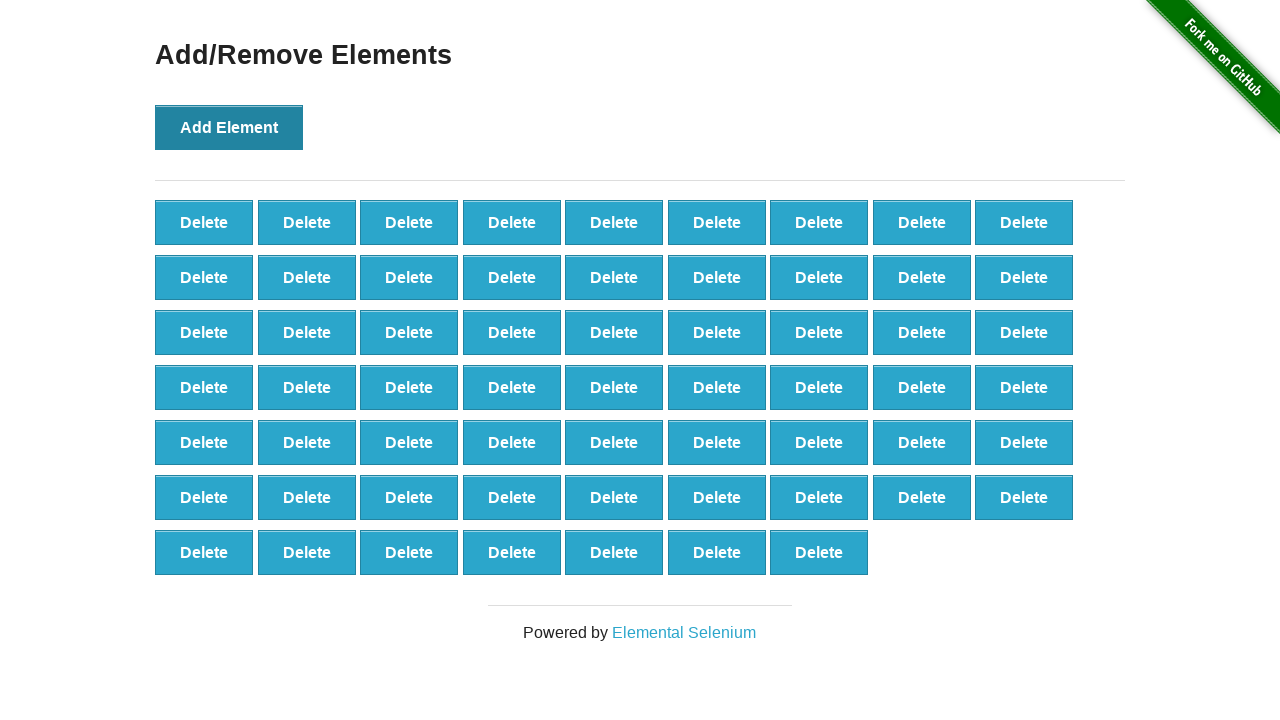

Clicked Add Element button (iteration 62/99) at (229, 127) on button[onclick='addElement()']
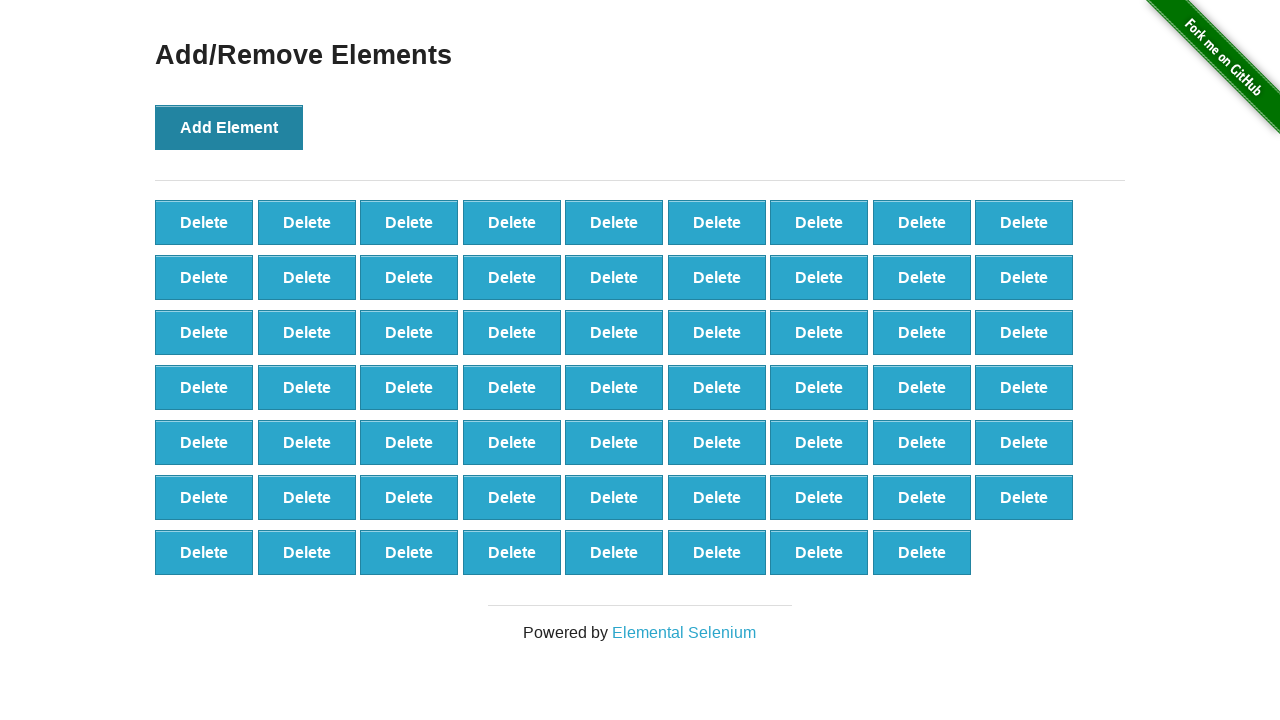

Clicked Add Element button (iteration 63/99) at (229, 127) on button[onclick='addElement()']
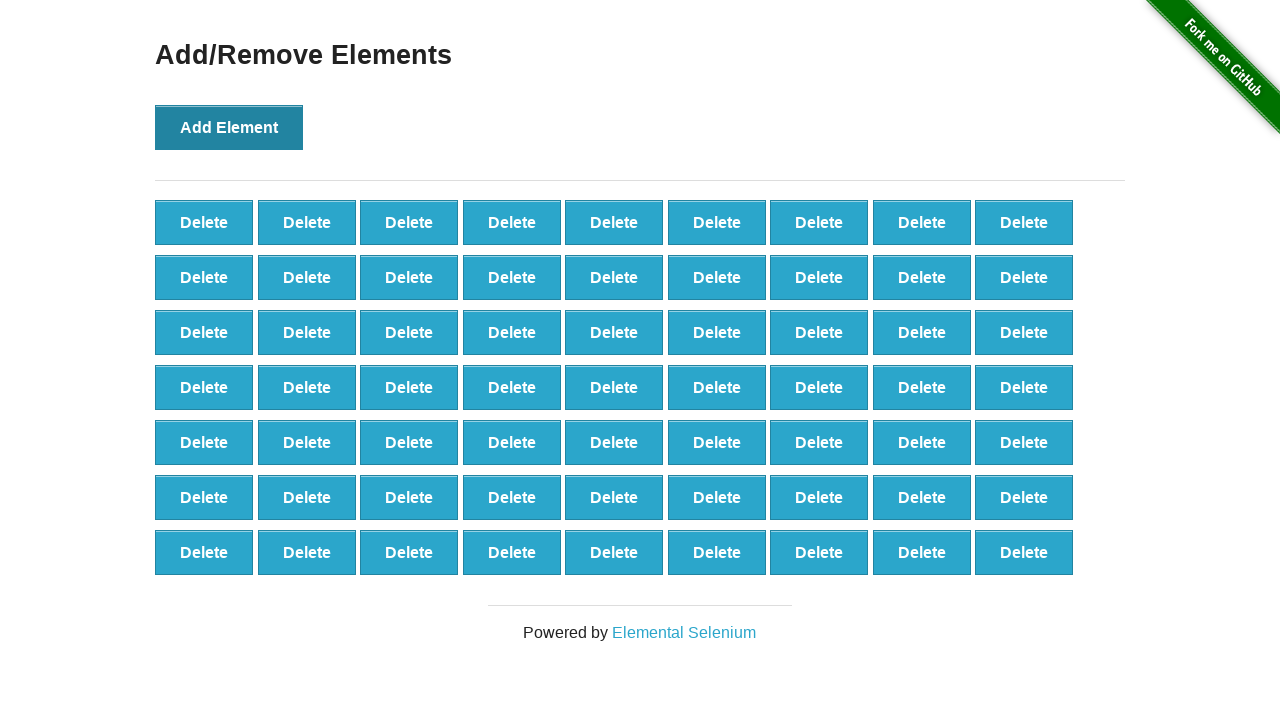

Clicked Add Element button (iteration 64/99) at (229, 127) on button[onclick='addElement()']
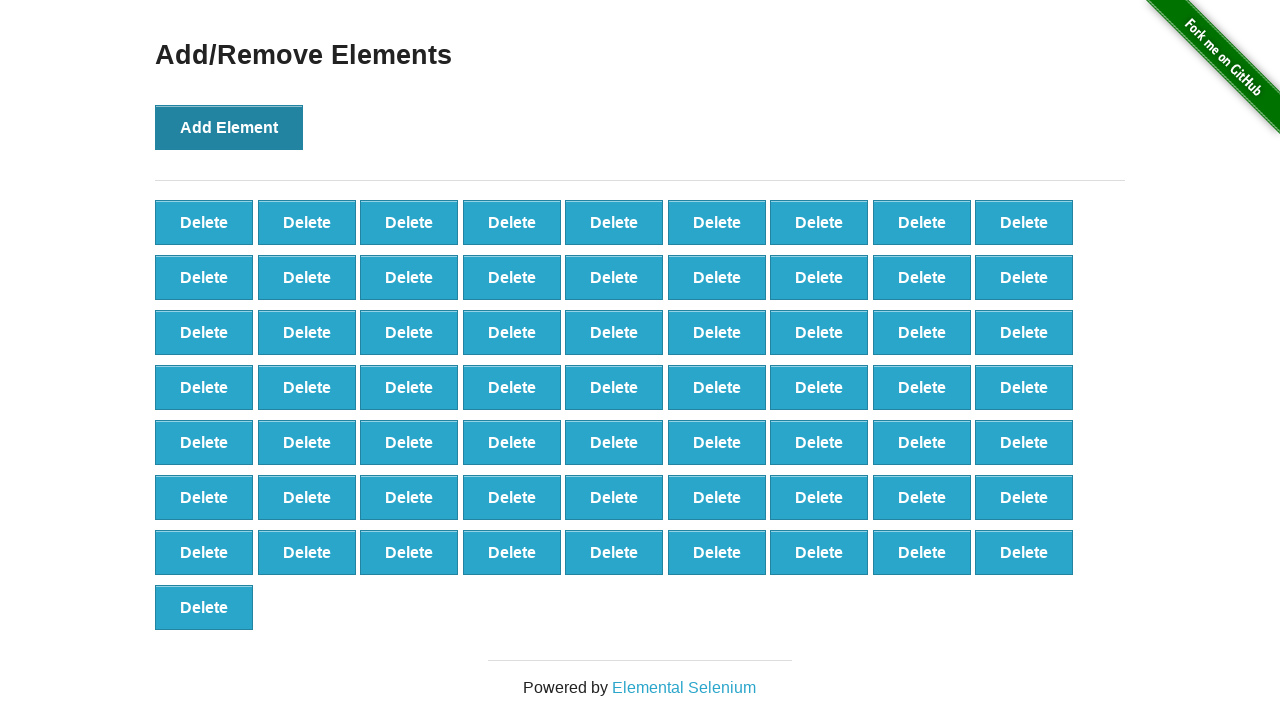

Clicked Add Element button (iteration 65/99) at (229, 127) on button[onclick='addElement()']
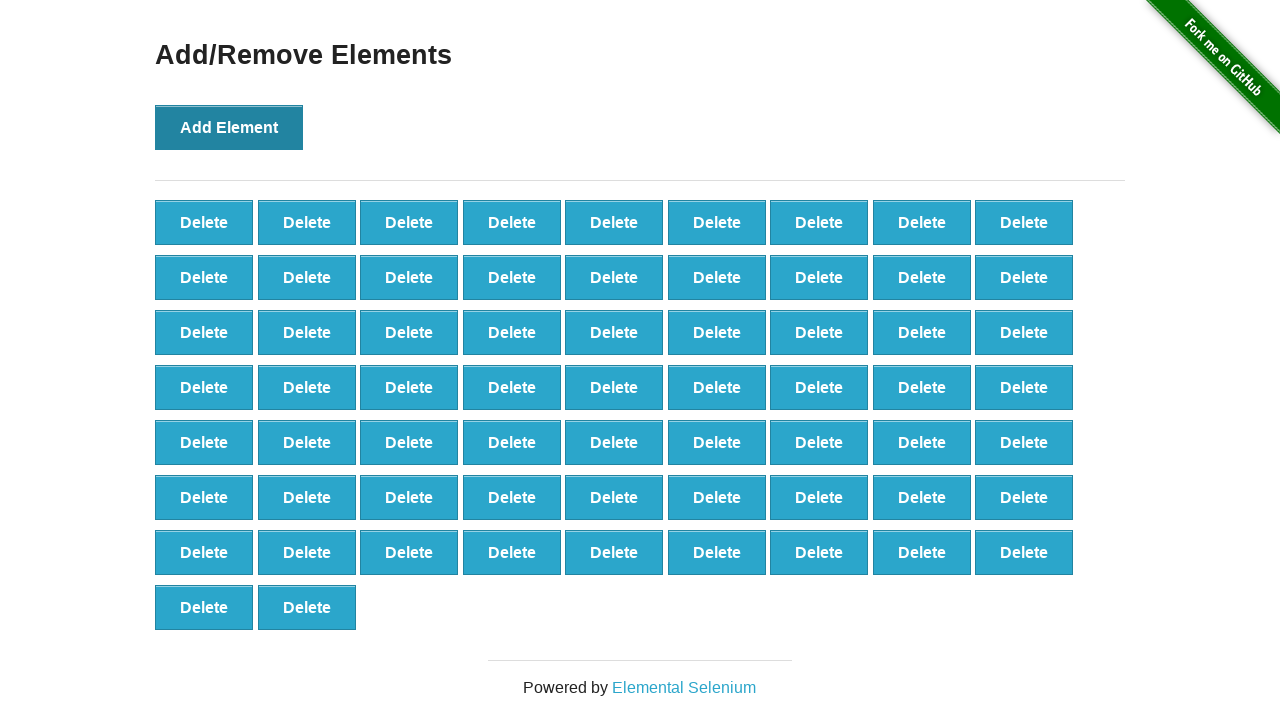

Clicked Add Element button (iteration 66/99) at (229, 127) on button[onclick='addElement()']
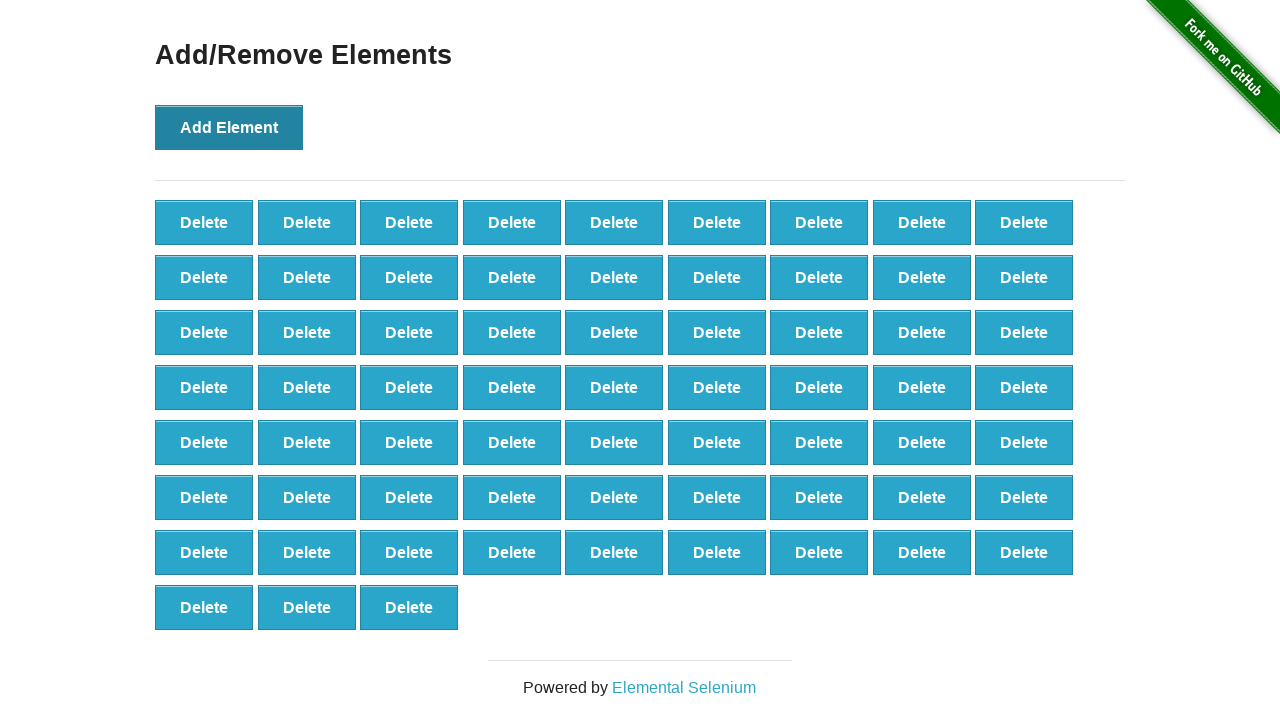

Clicked Add Element button (iteration 67/99) at (229, 127) on button[onclick='addElement()']
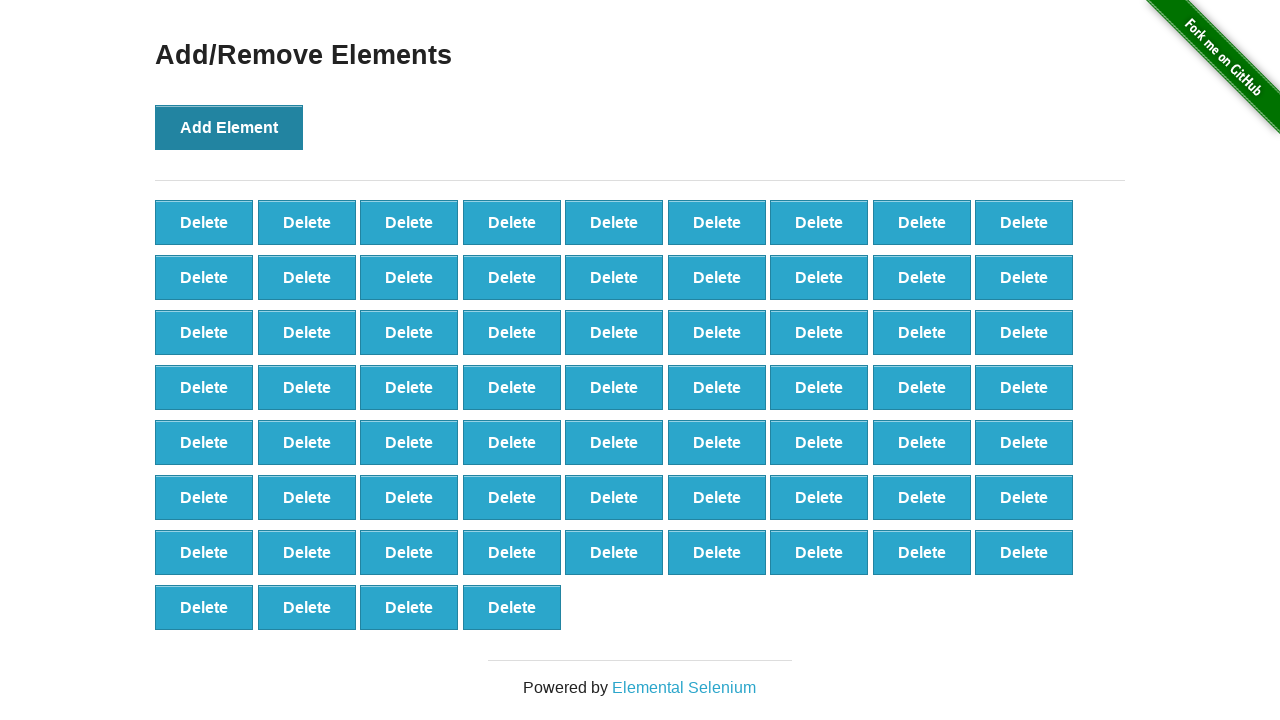

Clicked Add Element button (iteration 68/99) at (229, 127) on button[onclick='addElement()']
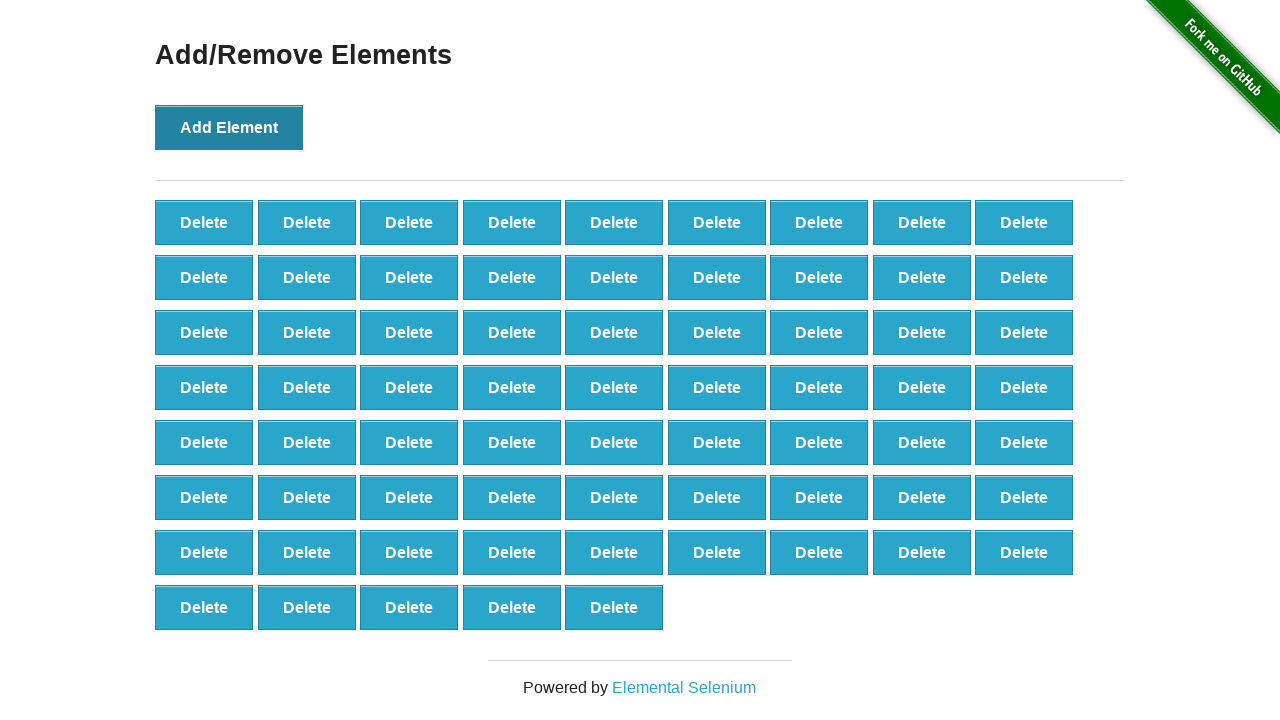

Clicked Add Element button (iteration 69/99) at (229, 127) on button[onclick='addElement()']
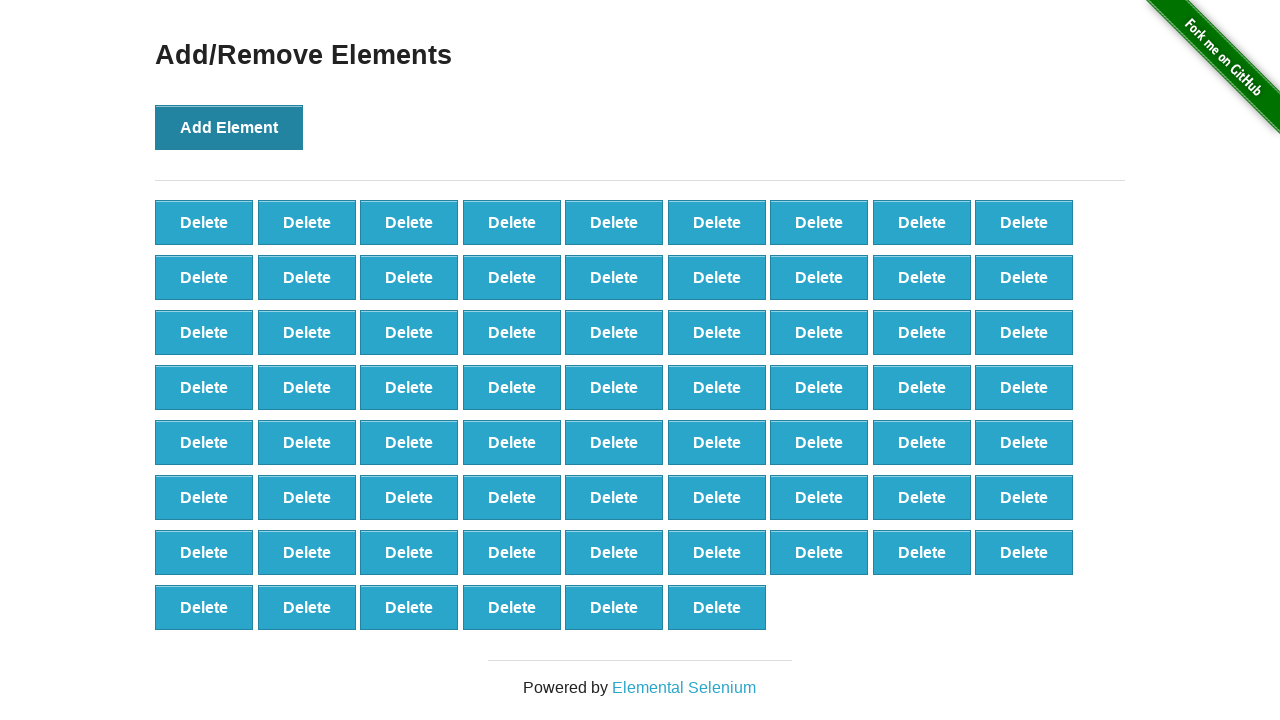

Clicked Add Element button (iteration 70/99) at (229, 127) on button[onclick='addElement()']
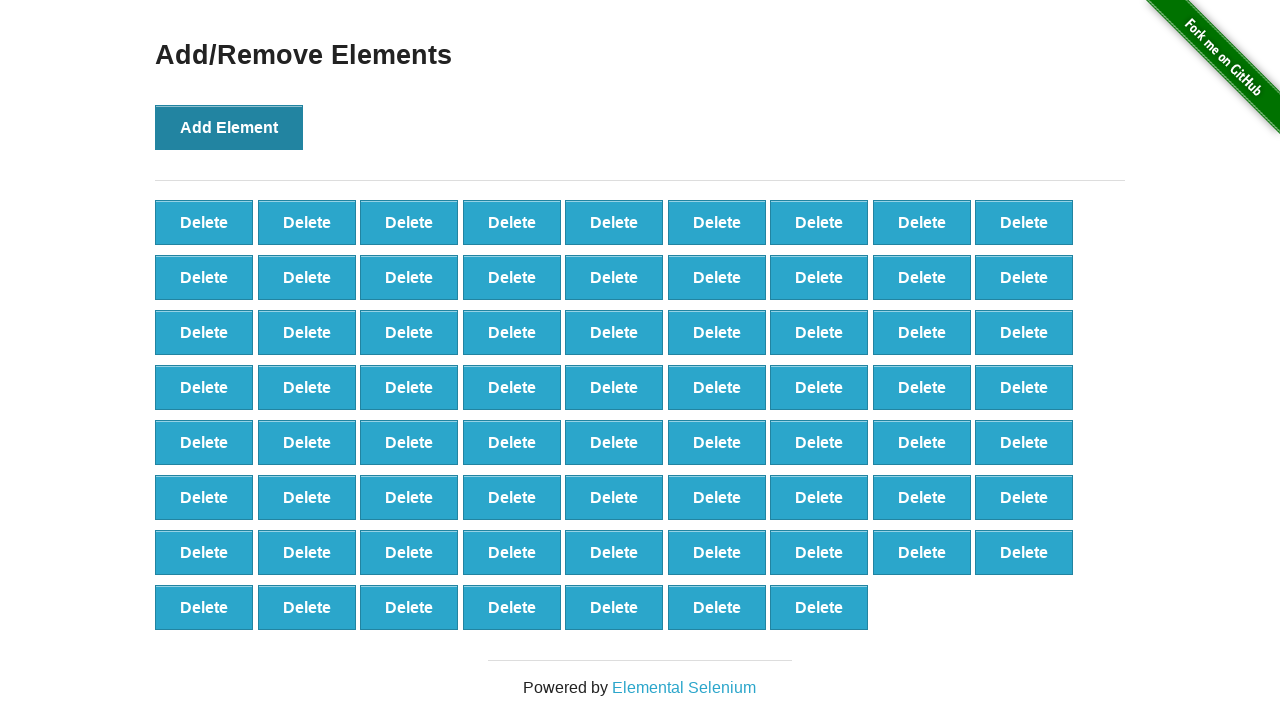

Clicked Add Element button (iteration 71/99) at (229, 127) on button[onclick='addElement()']
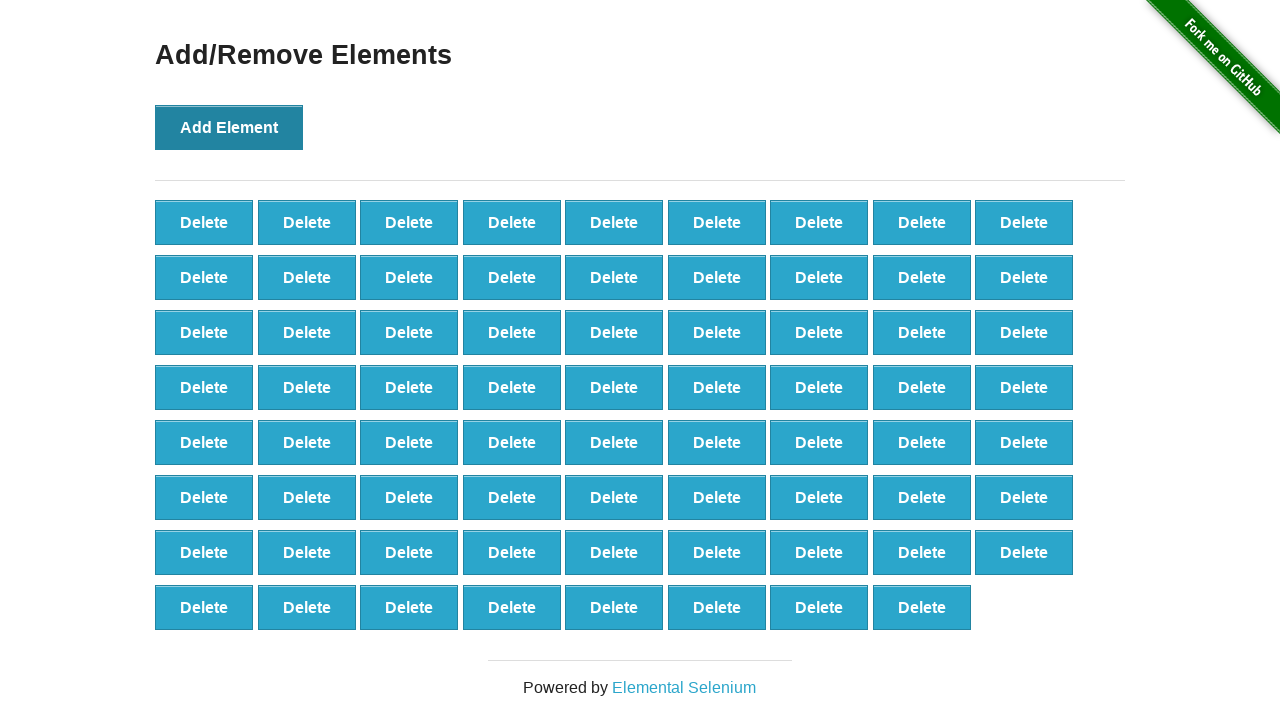

Clicked Add Element button (iteration 72/99) at (229, 127) on button[onclick='addElement()']
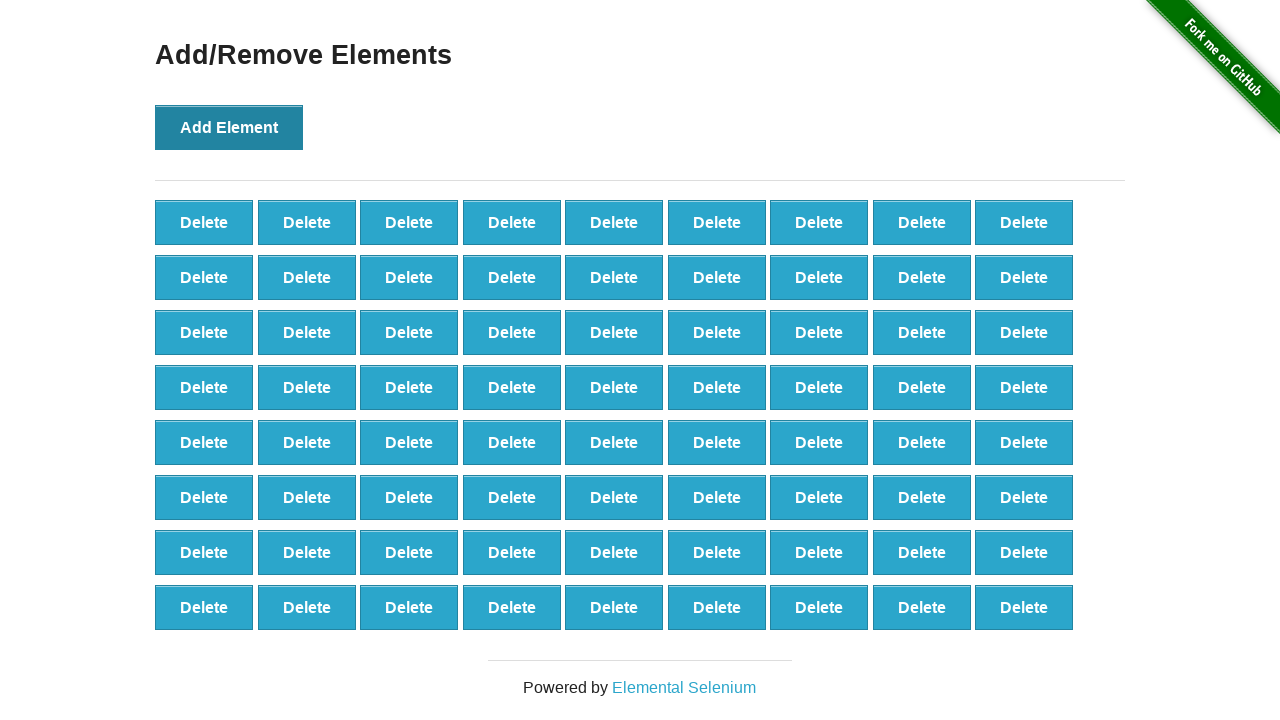

Clicked Add Element button (iteration 73/99) at (229, 127) on button[onclick='addElement()']
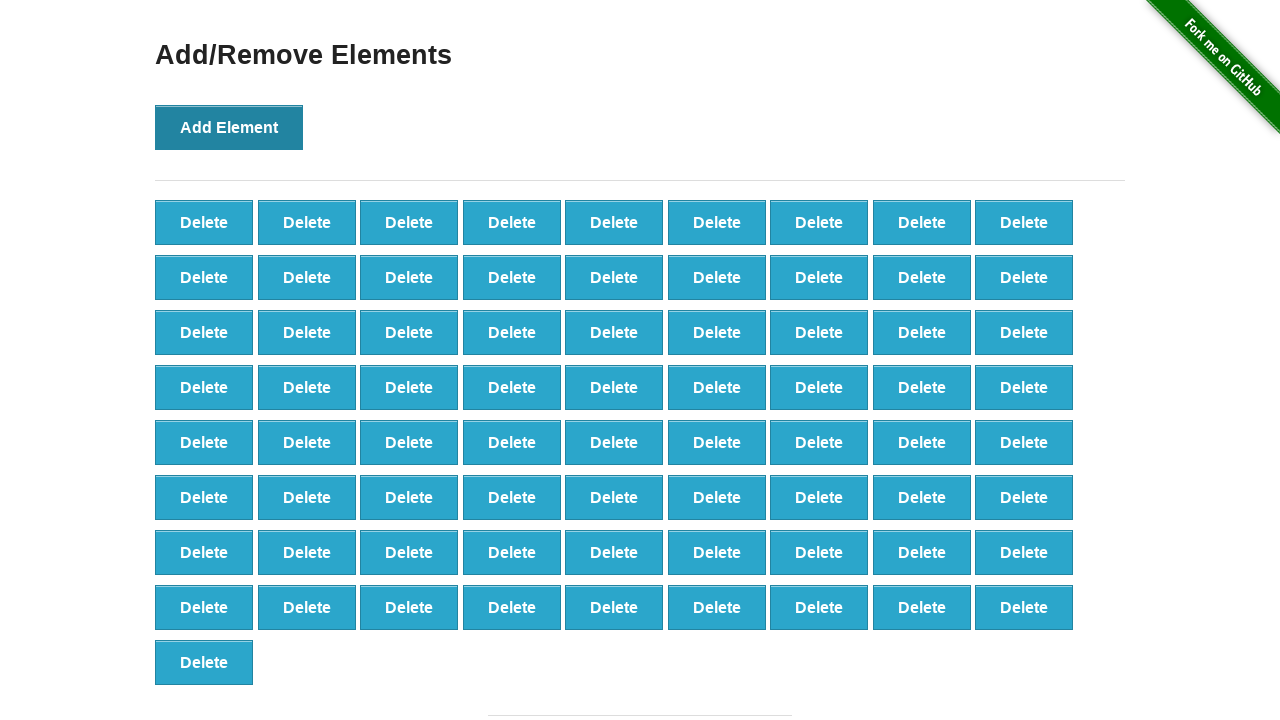

Clicked Add Element button (iteration 74/99) at (229, 127) on button[onclick='addElement()']
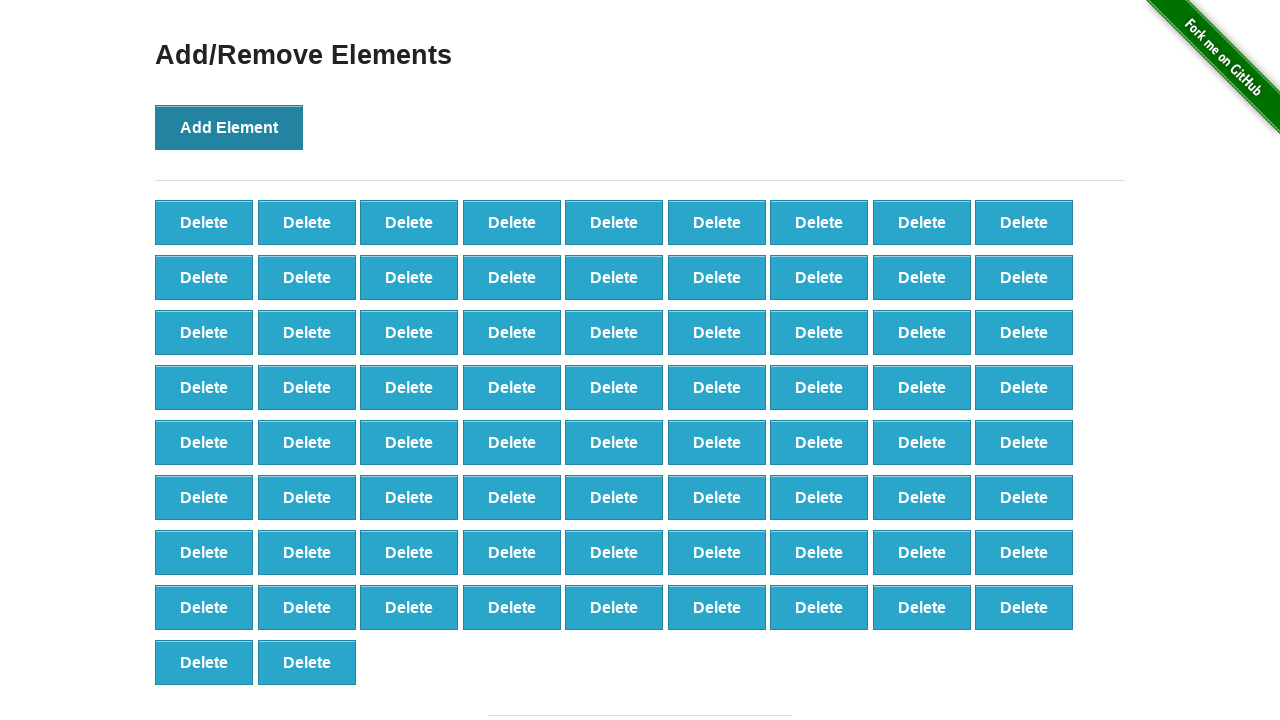

Clicked Add Element button (iteration 75/99) at (229, 127) on button[onclick='addElement()']
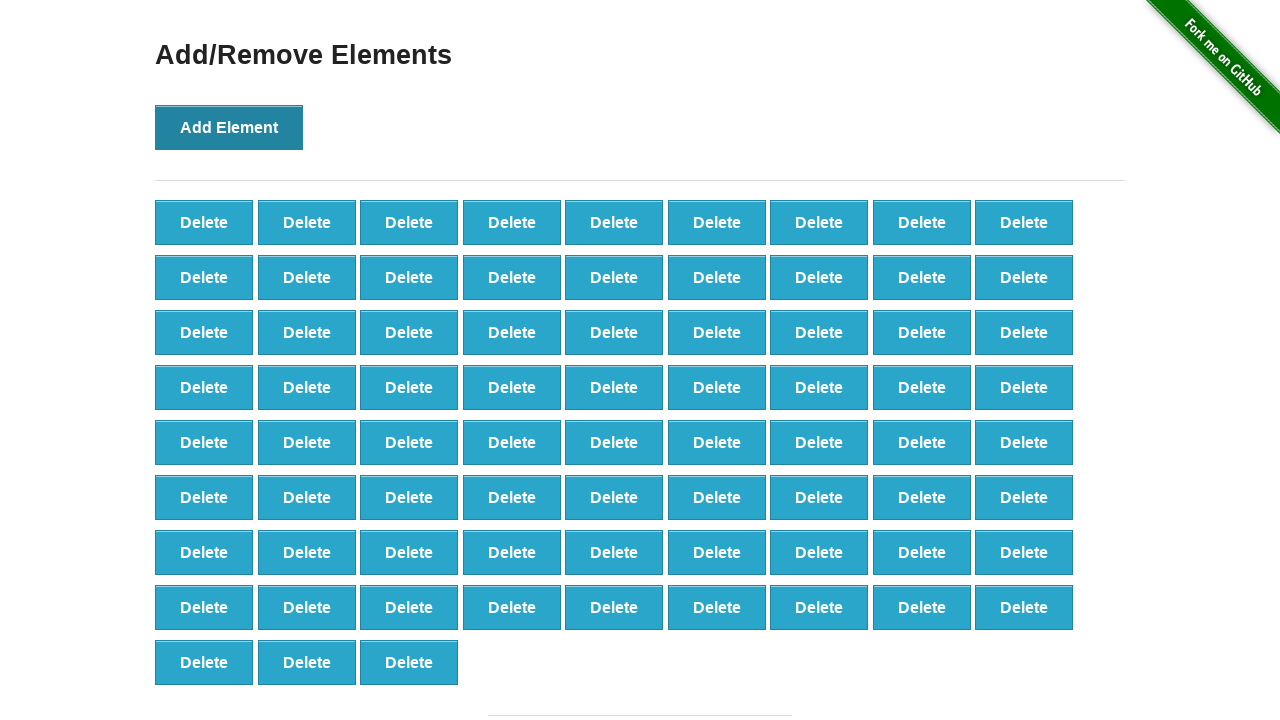

Clicked Add Element button (iteration 76/99) at (229, 127) on button[onclick='addElement()']
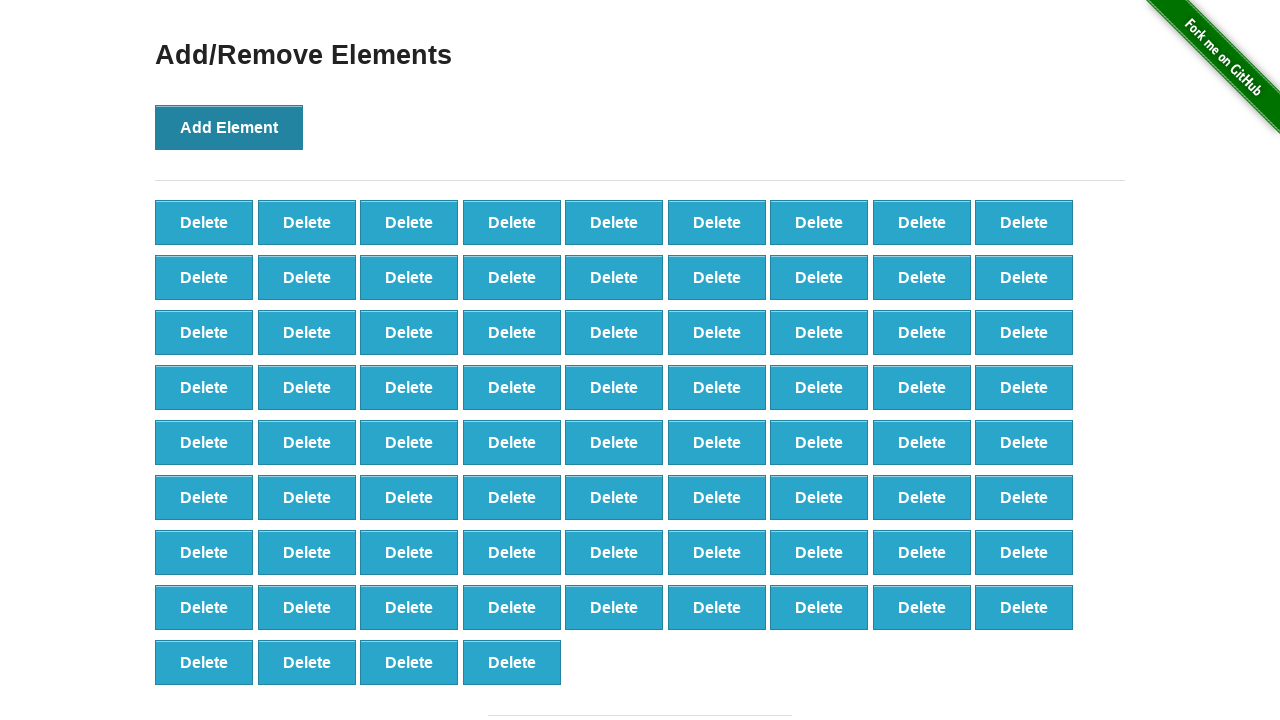

Clicked Add Element button (iteration 77/99) at (229, 127) on button[onclick='addElement()']
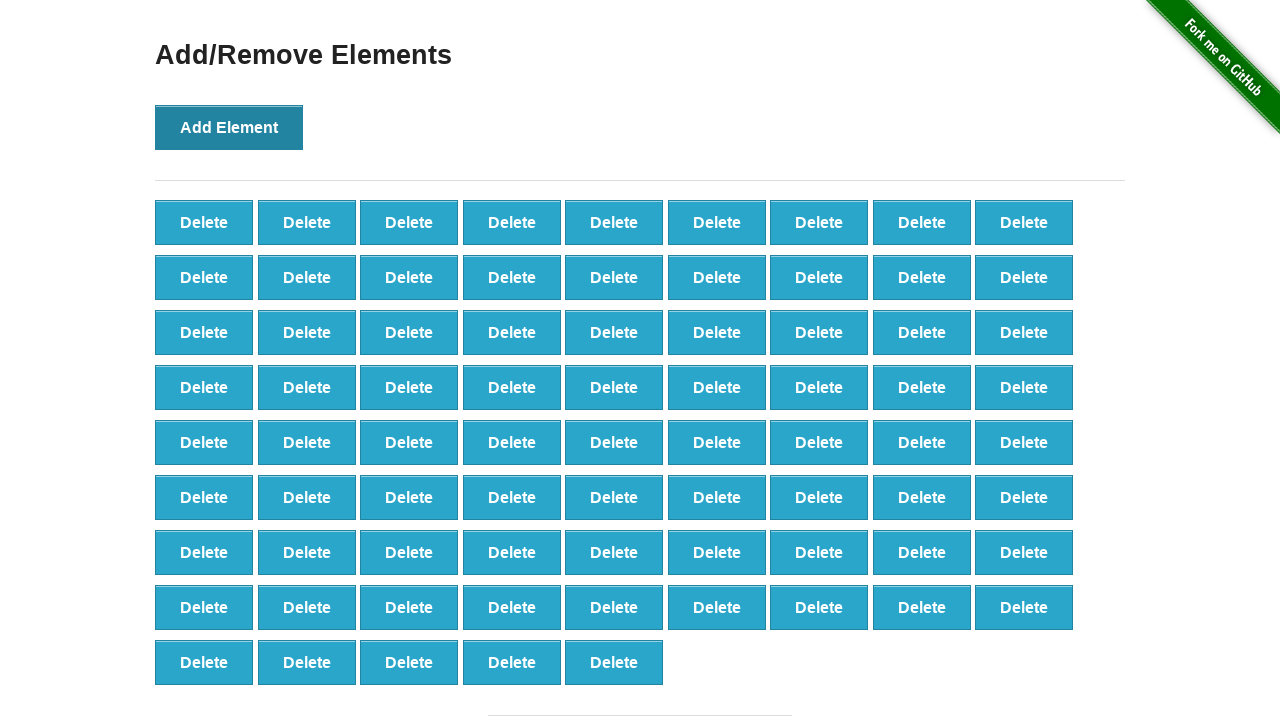

Clicked Add Element button (iteration 78/99) at (229, 127) on button[onclick='addElement()']
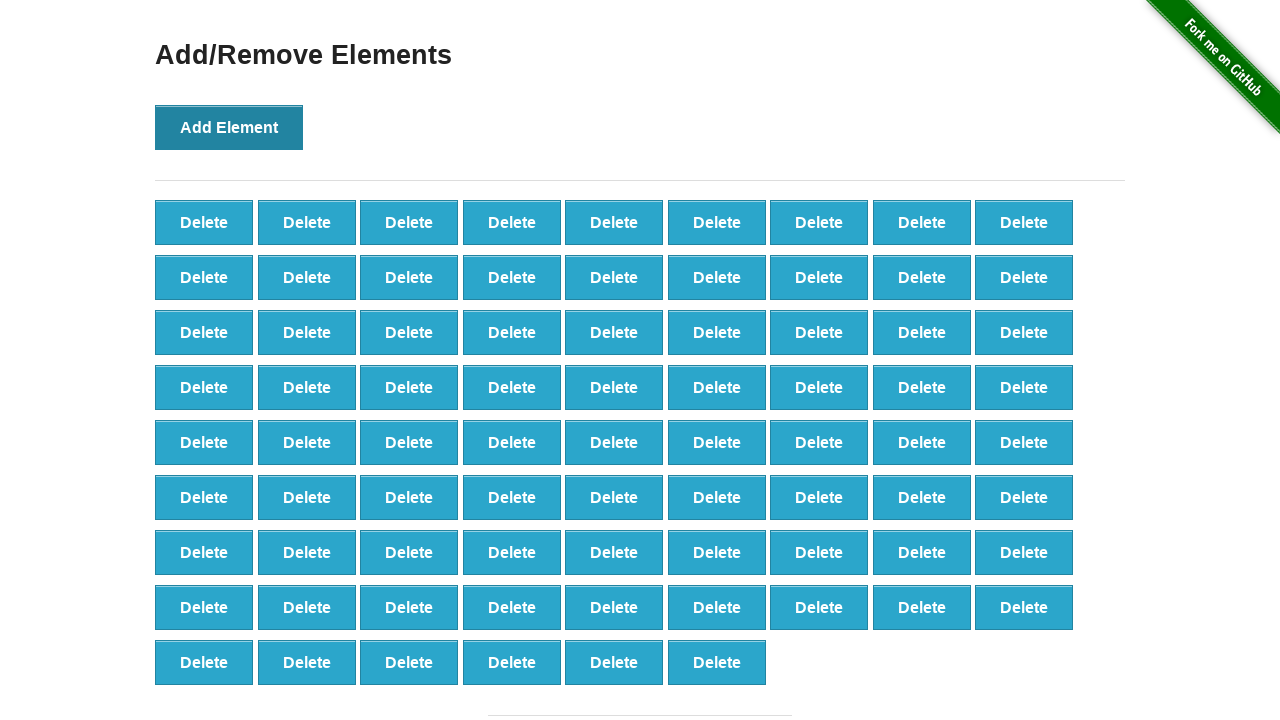

Clicked Add Element button (iteration 79/99) at (229, 127) on button[onclick='addElement()']
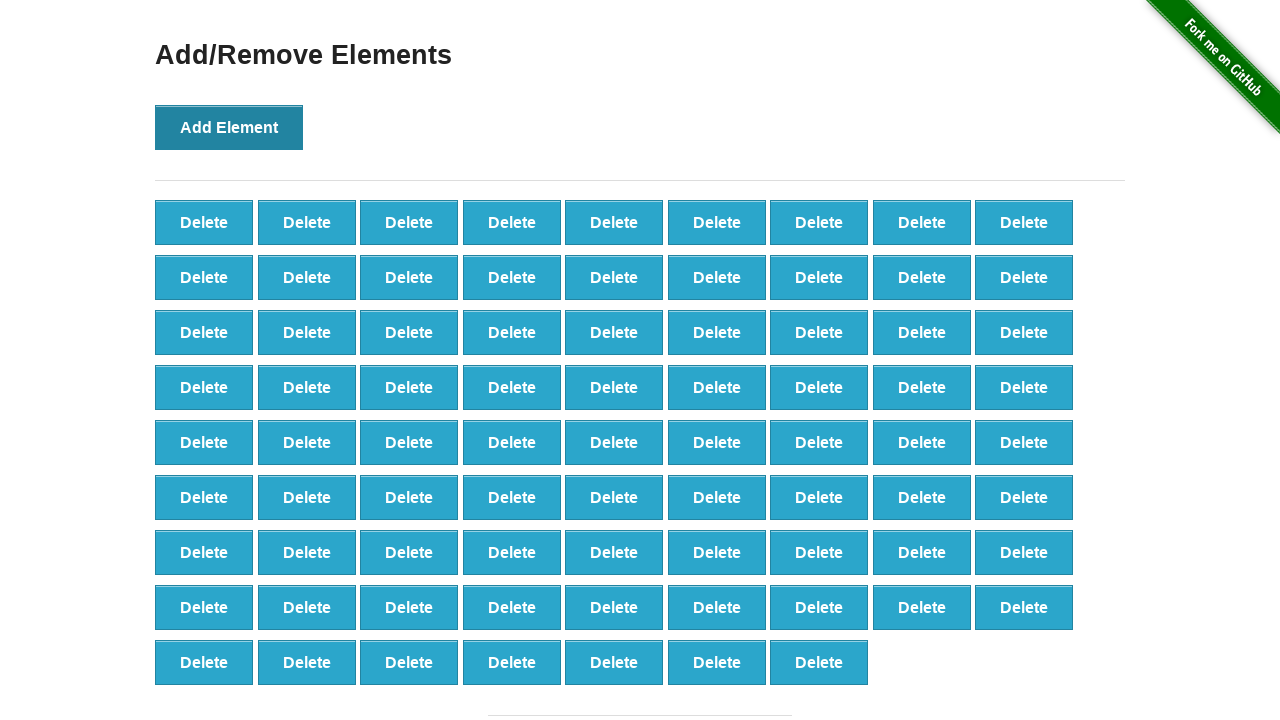

Clicked Add Element button (iteration 80/99) at (229, 127) on button[onclick='addElement()']
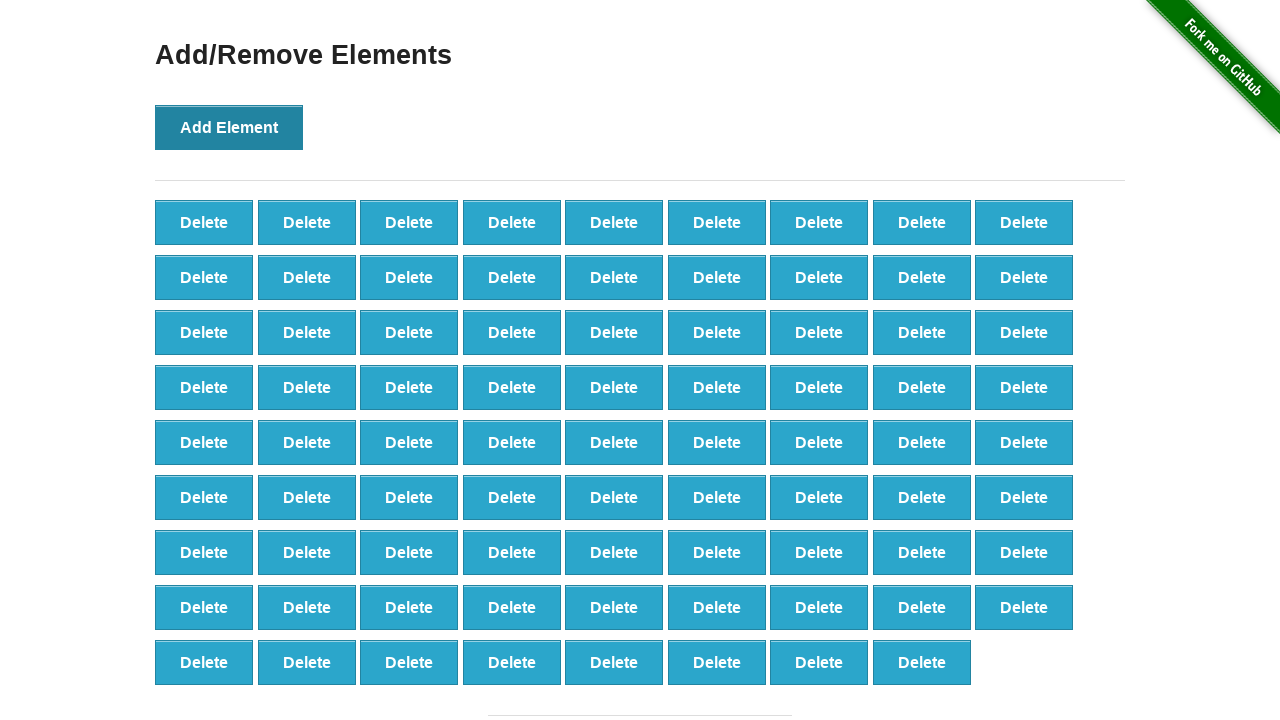

Clicked Add Element button (iteration 81/99) at (229, 127) on button[onclick='addElement()']
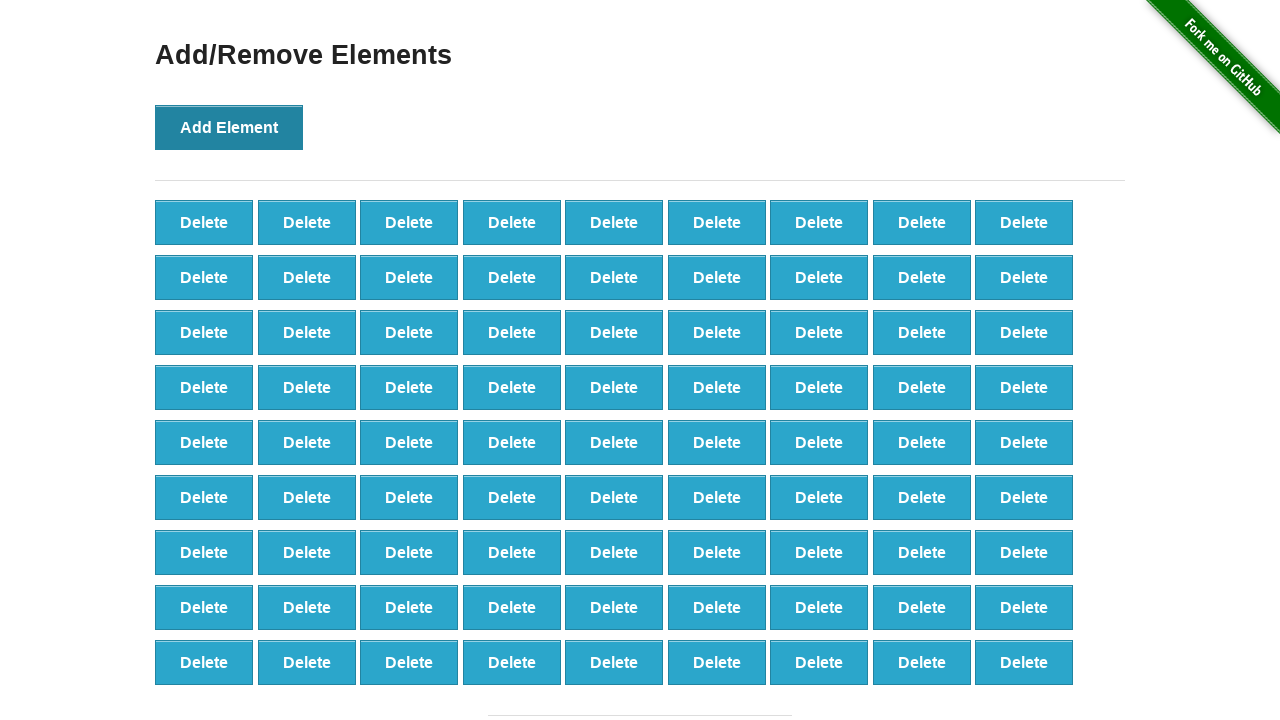

Clicked Add Element button (iteration 82/99) at (229, 127) on button[onclick='addElement()']
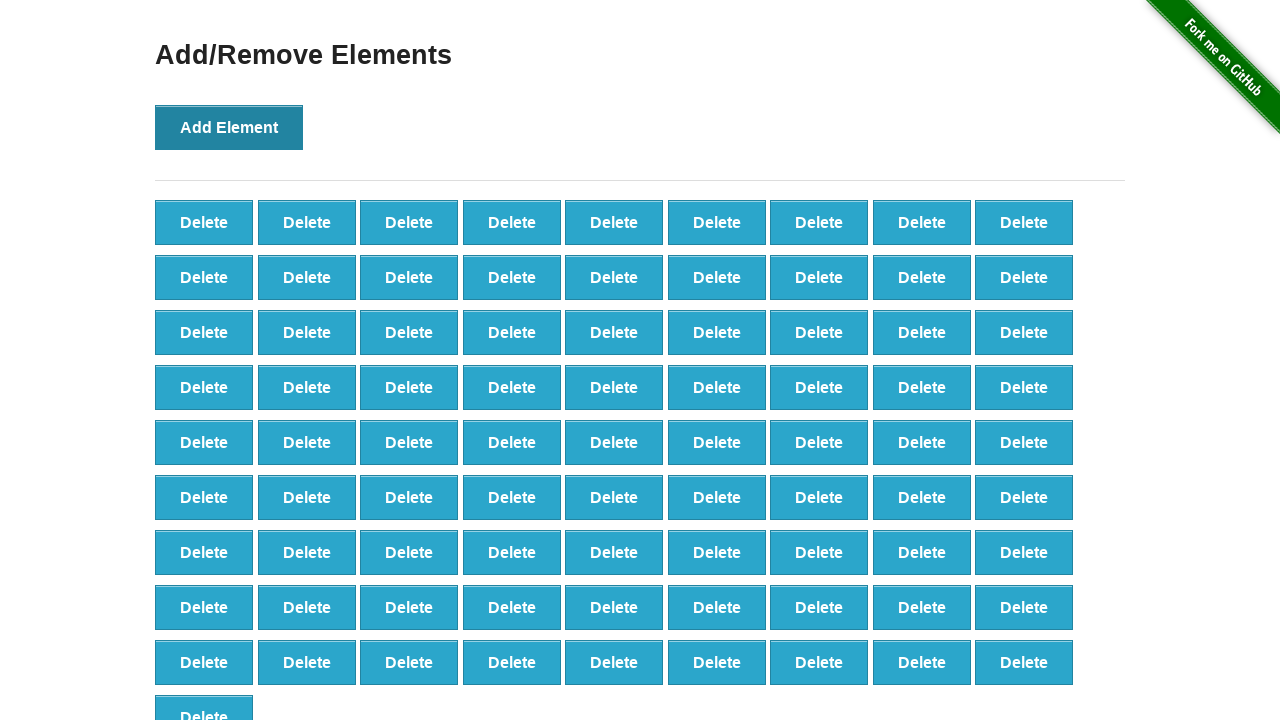

Clicked Add Element button (iteration 83/99) at (229, 127) on button[onclick='addElement()']
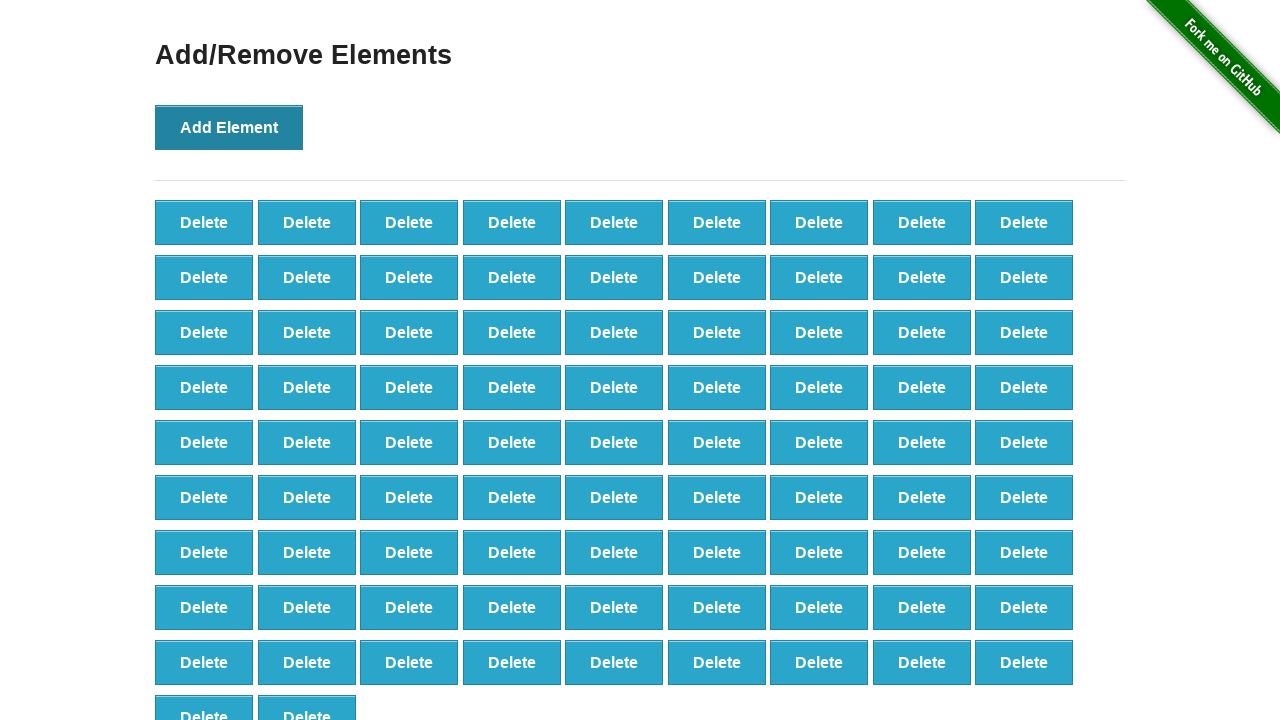

Clicked Add Element button (iteration 84/99) at (229, 127) on button[onclick='addElement()']
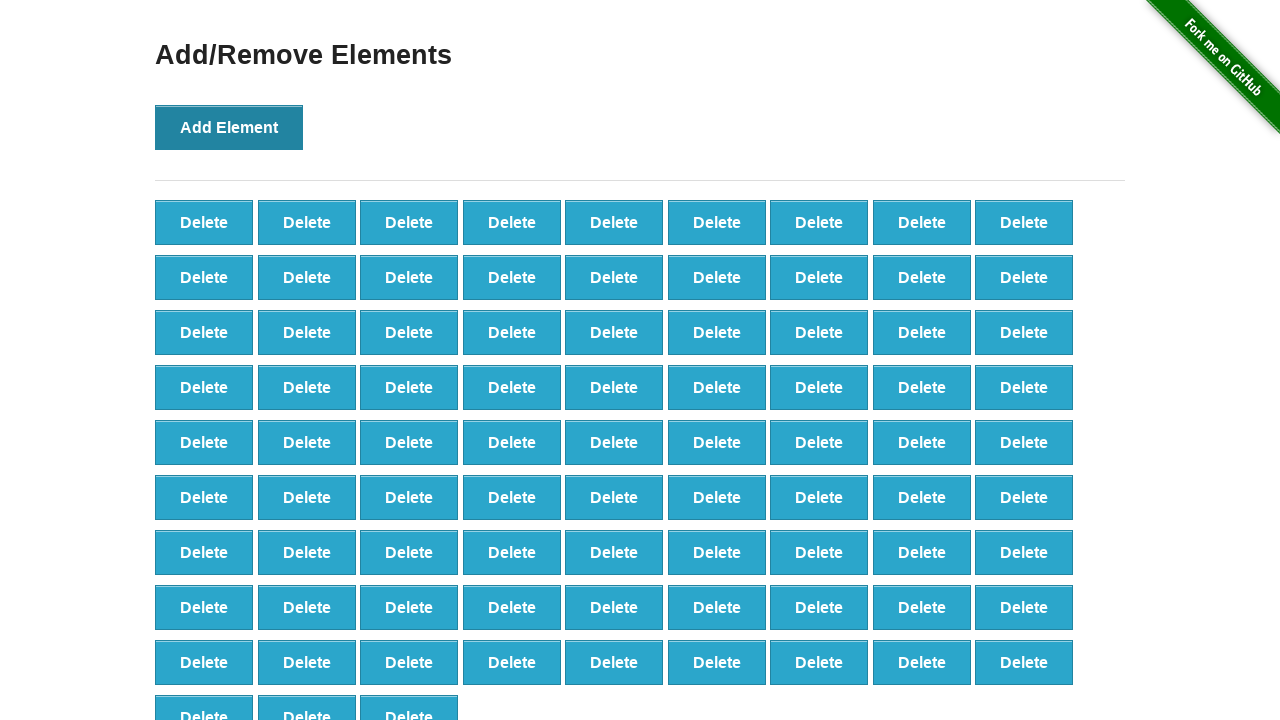

Clicked Add Element button (iteration 85/99) at (229, 127) on button[onclick='addElement()']
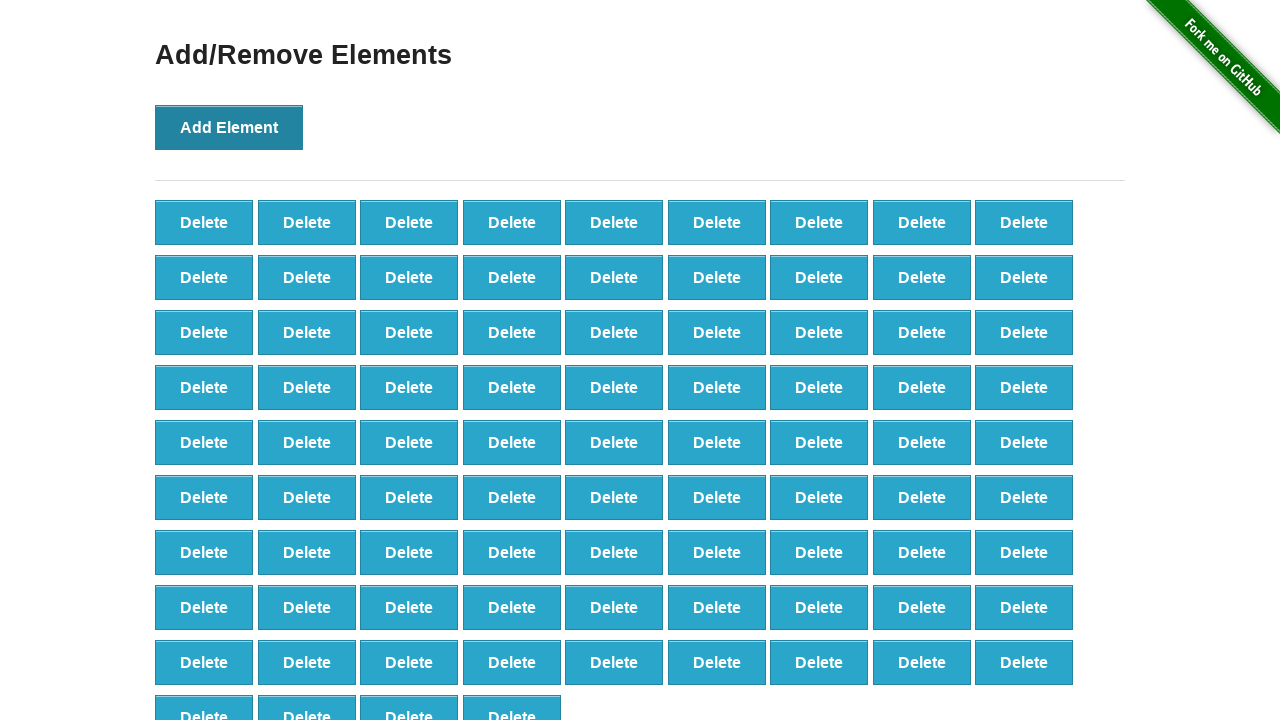

Clicked Add Element button (iteration 86/99) at (229, 127) on button[onclick='addElement()']
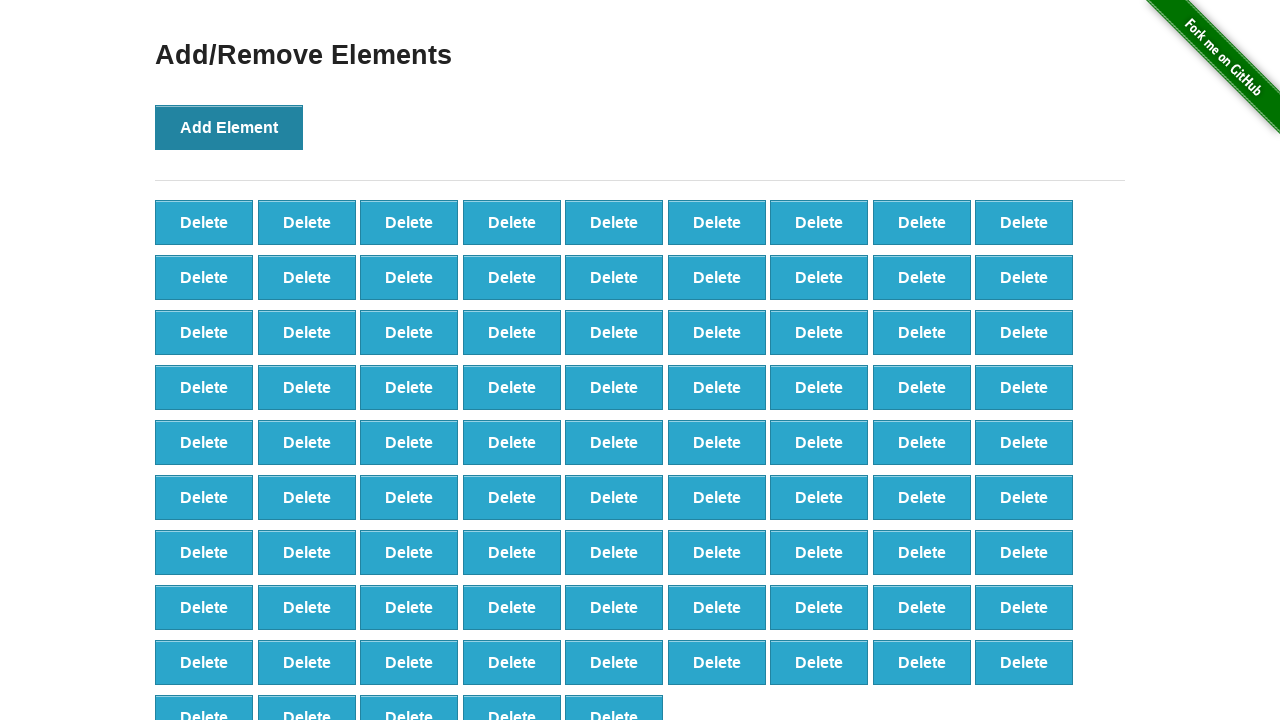

Clicked Add Element button (iteration 87/99) at (229, 127) on button[onclick='addElement()']
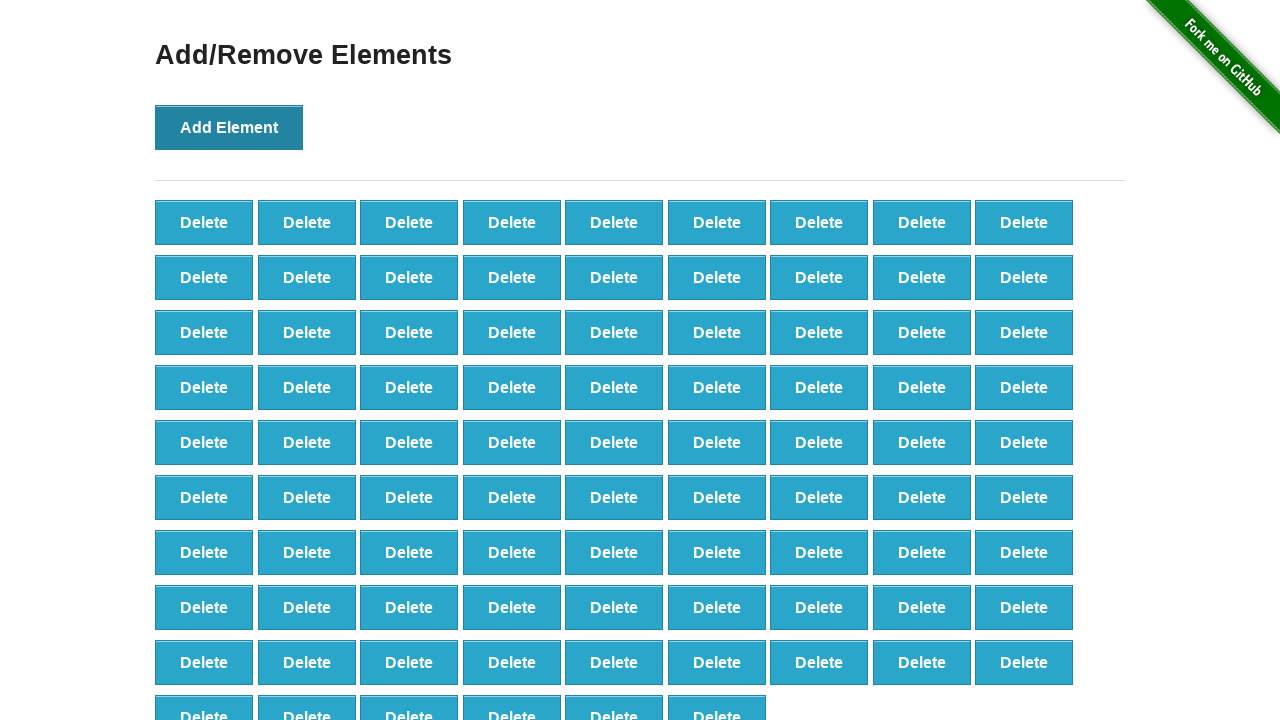

Clicked Add Element button (iteration 88/99) at (229, 127) on button[onclick='addElement()']
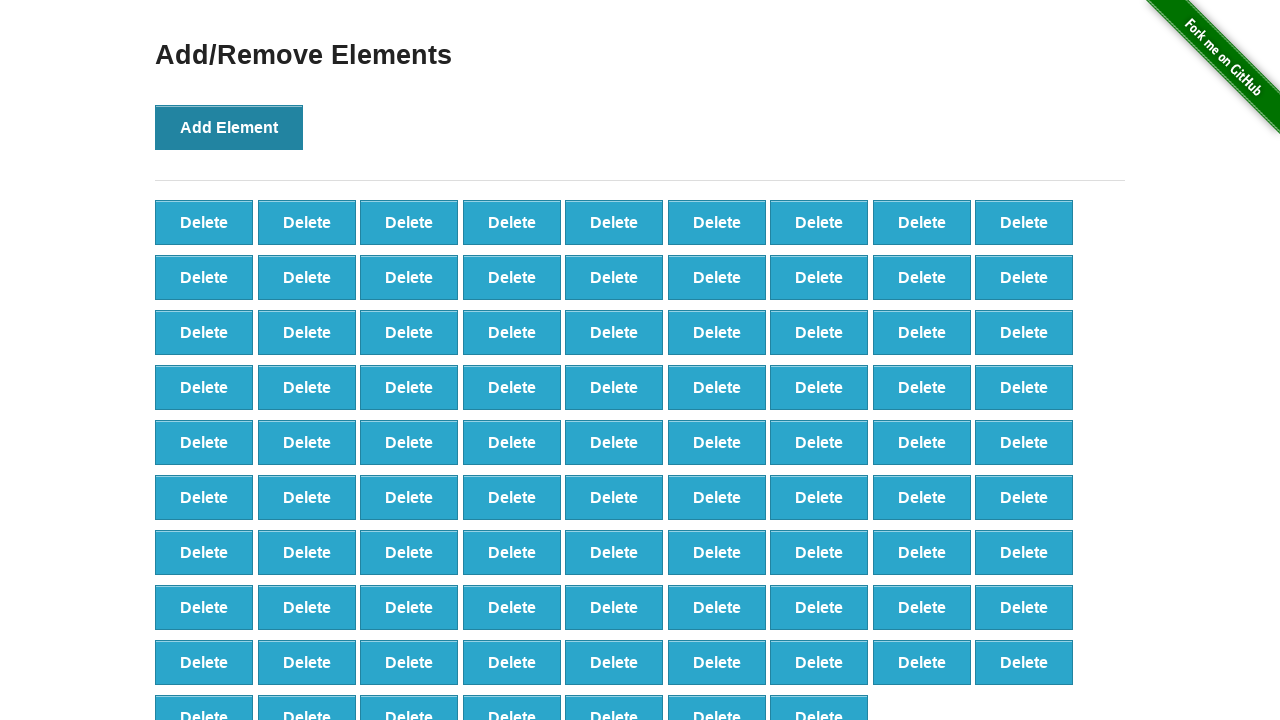

Clicked Add Element button (iteration 89/99) at (229, 127) on button[onclick='addElement()']
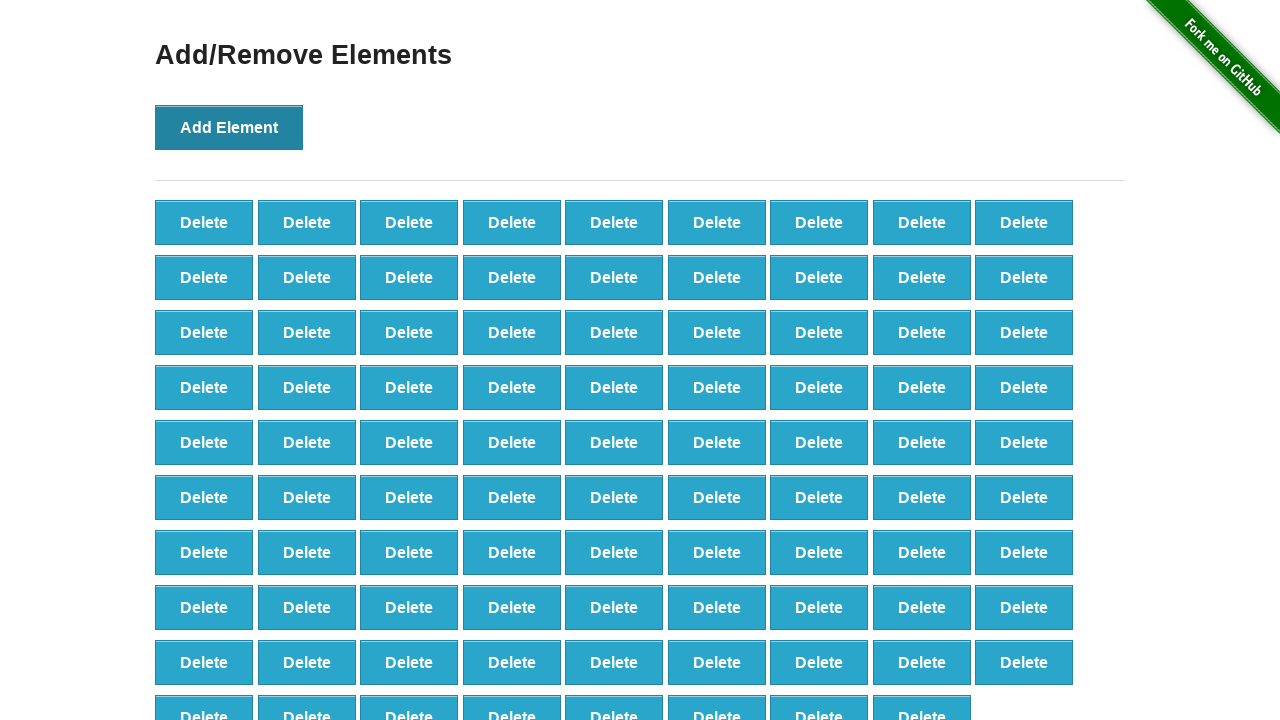

Clicked Add Element button (iteration 90/99) at (229, 127) on button[onclick='addElement()']
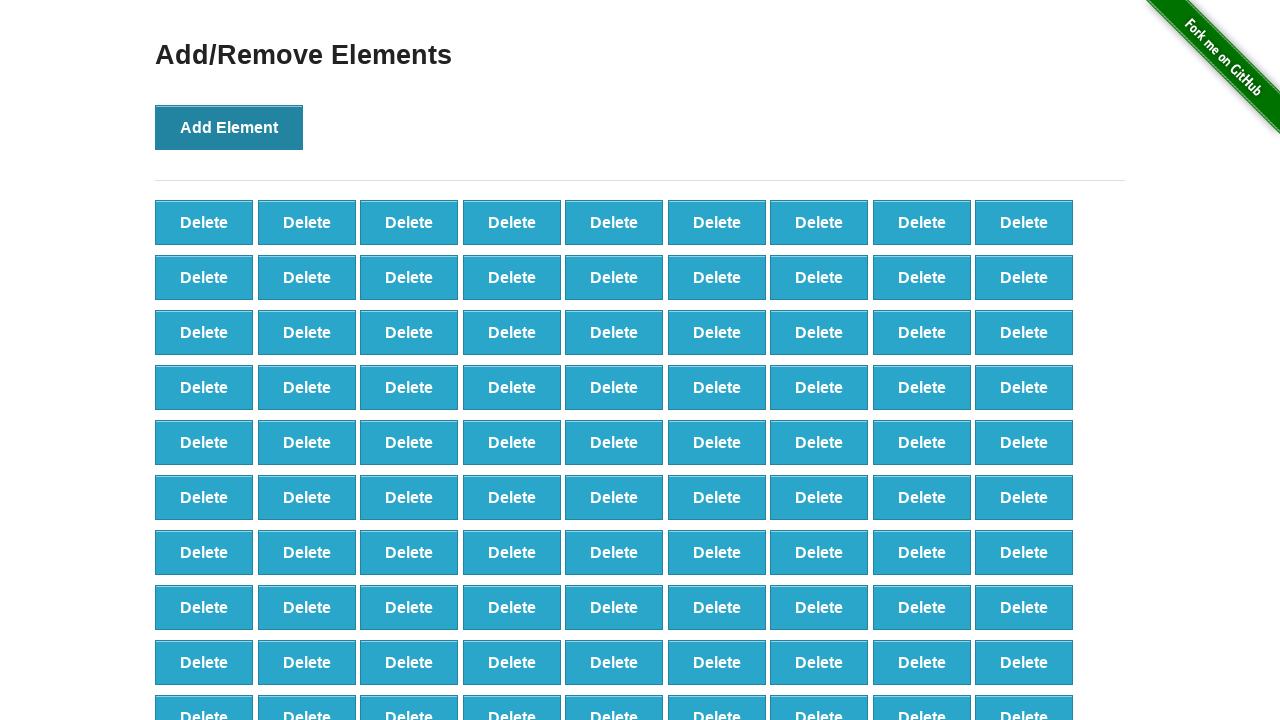

Clicked Add Element button (iteration 91/99) at (229, 127) on button[onclick='addElement()']
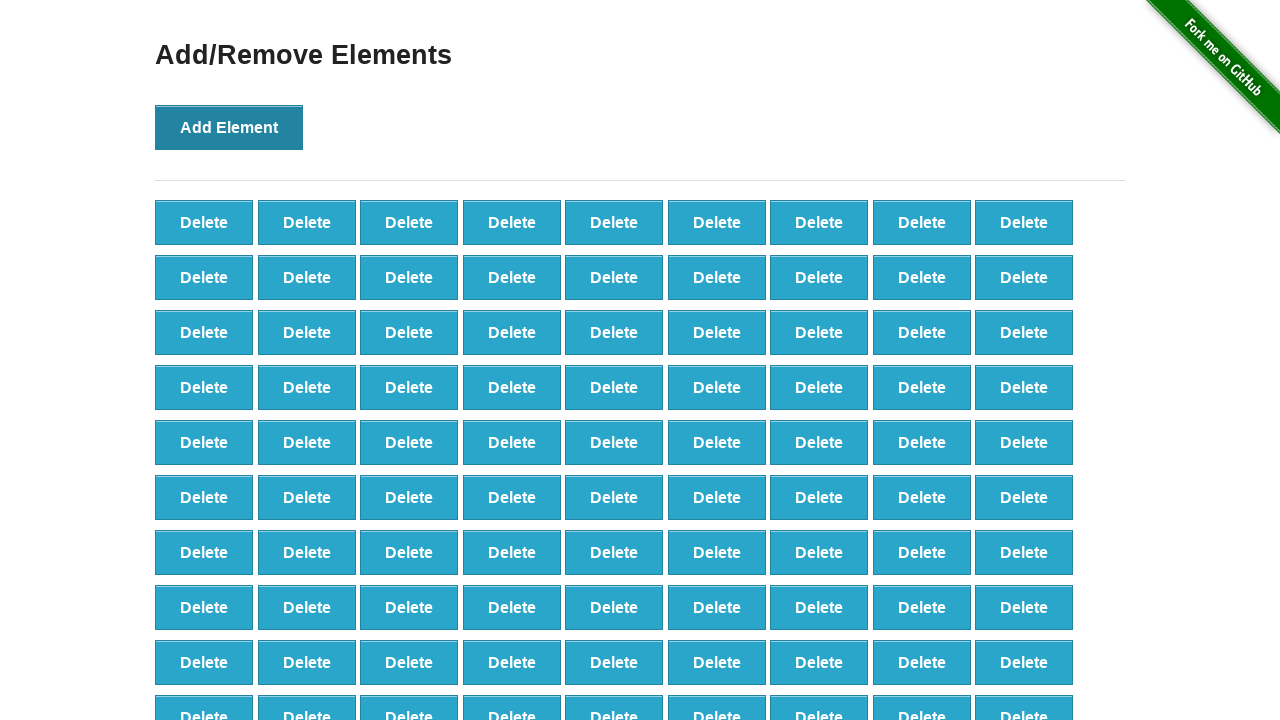

Clicked Add Element button (iteration 92/99) at (229, 127) on button[onclick='addElement()']
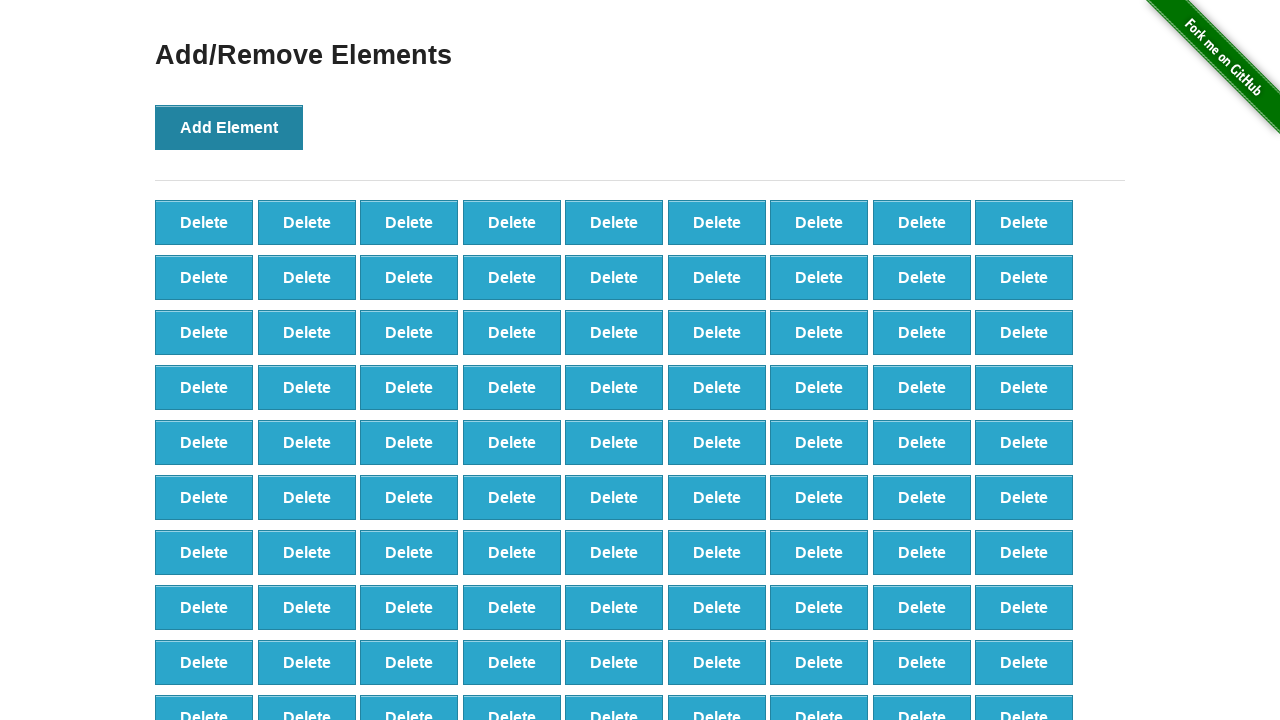

Clicked Add Element button (iteration 93/99) at (229, 127) on button[onclick='addElement()']
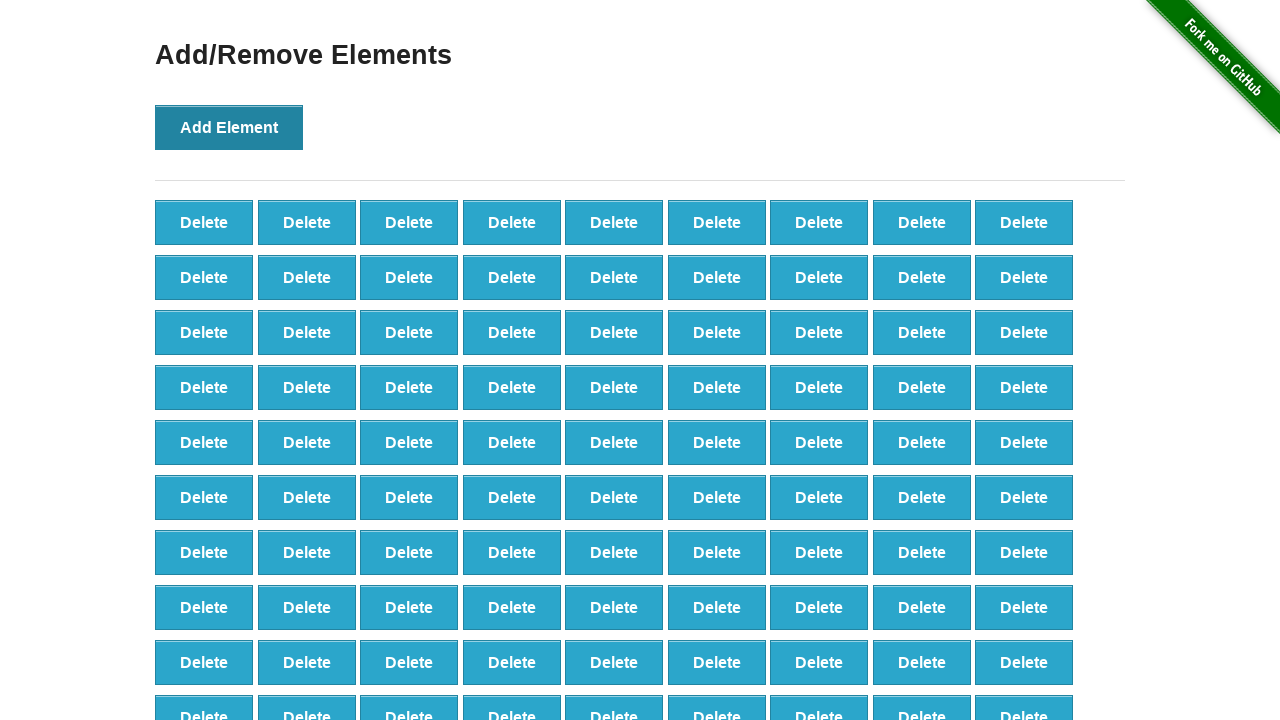

Clicked Add Element button (iteration 94/99) at (229, 127) on button[onclick='addElement()']
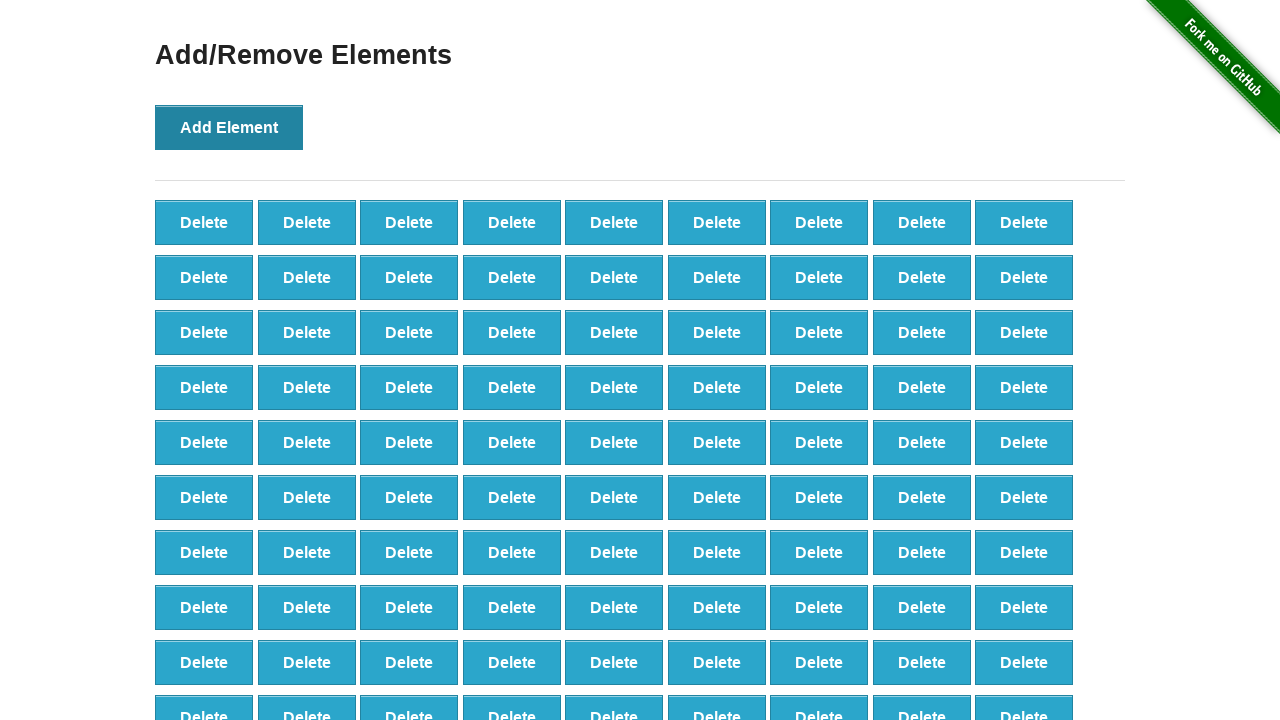

Clicked Add Element button (iteration 95/99) at (229, 127) on button[onclick='addElement()']
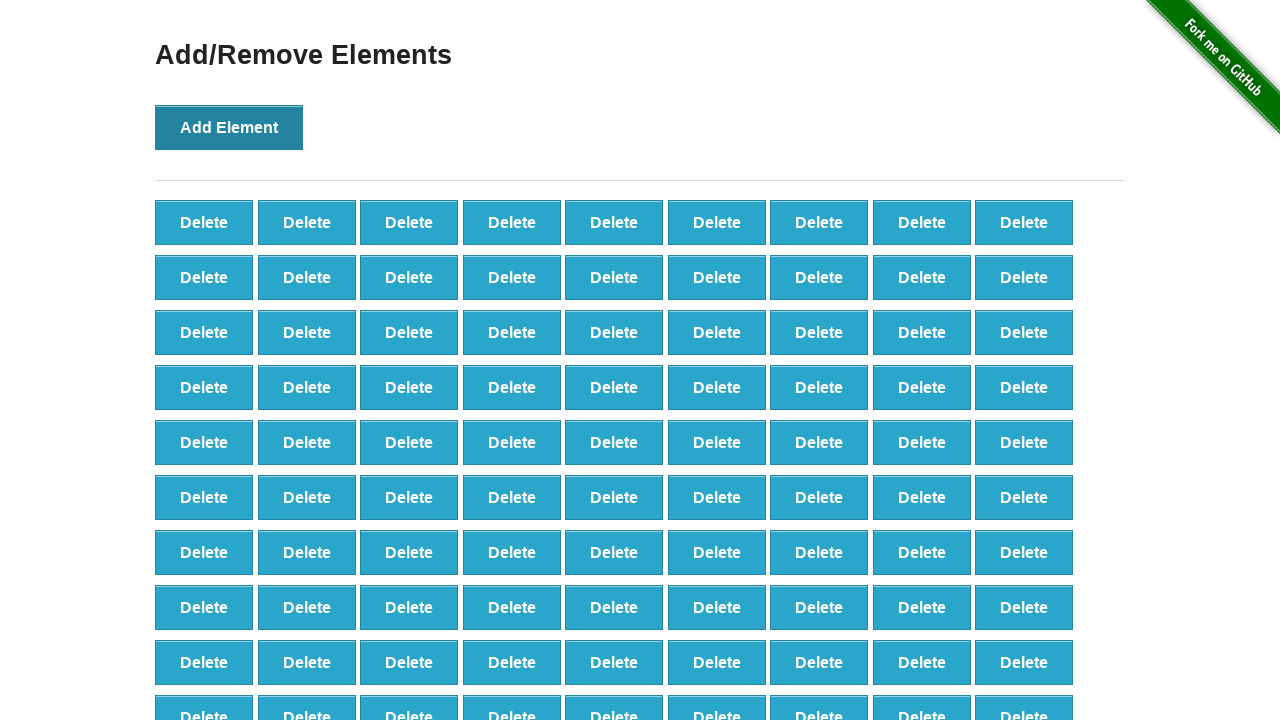

Clicked Add Element button (iteration 96/99) at (229, 127) on button[onclick='addElement()']
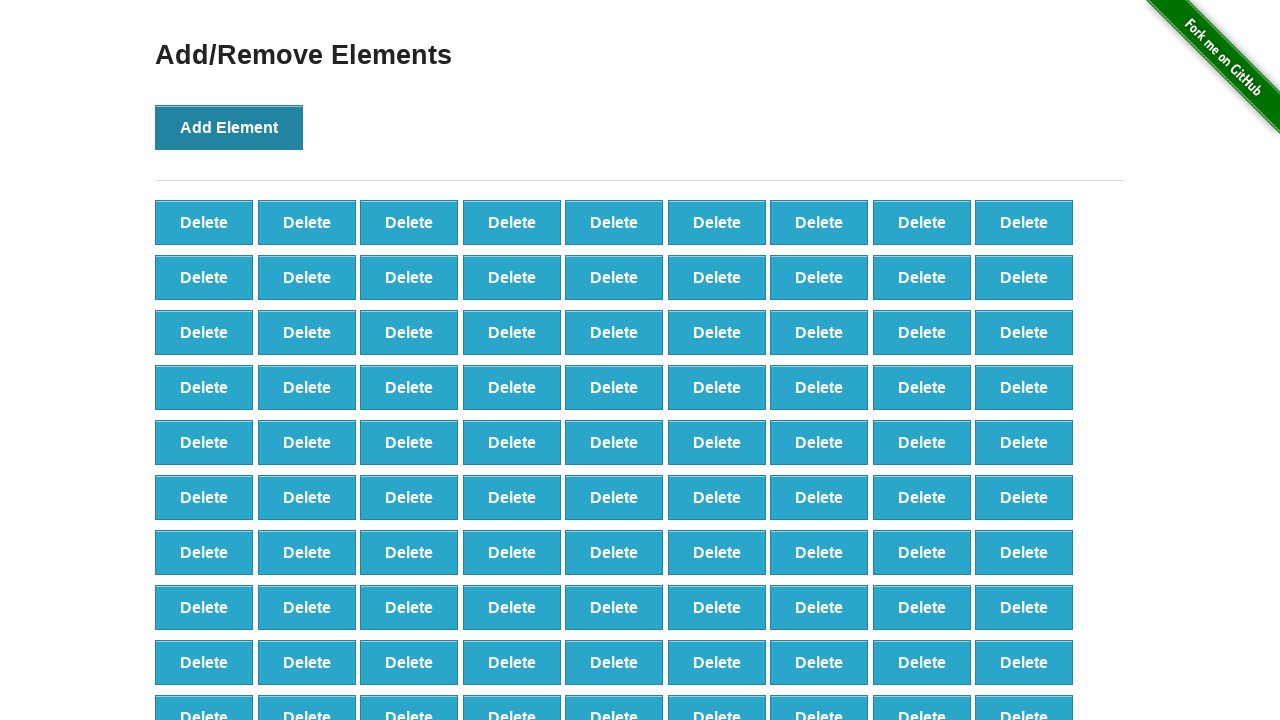

Clicked Add Element button (iteration 97/99) at (229, 127) on button[onclick='addElement()']
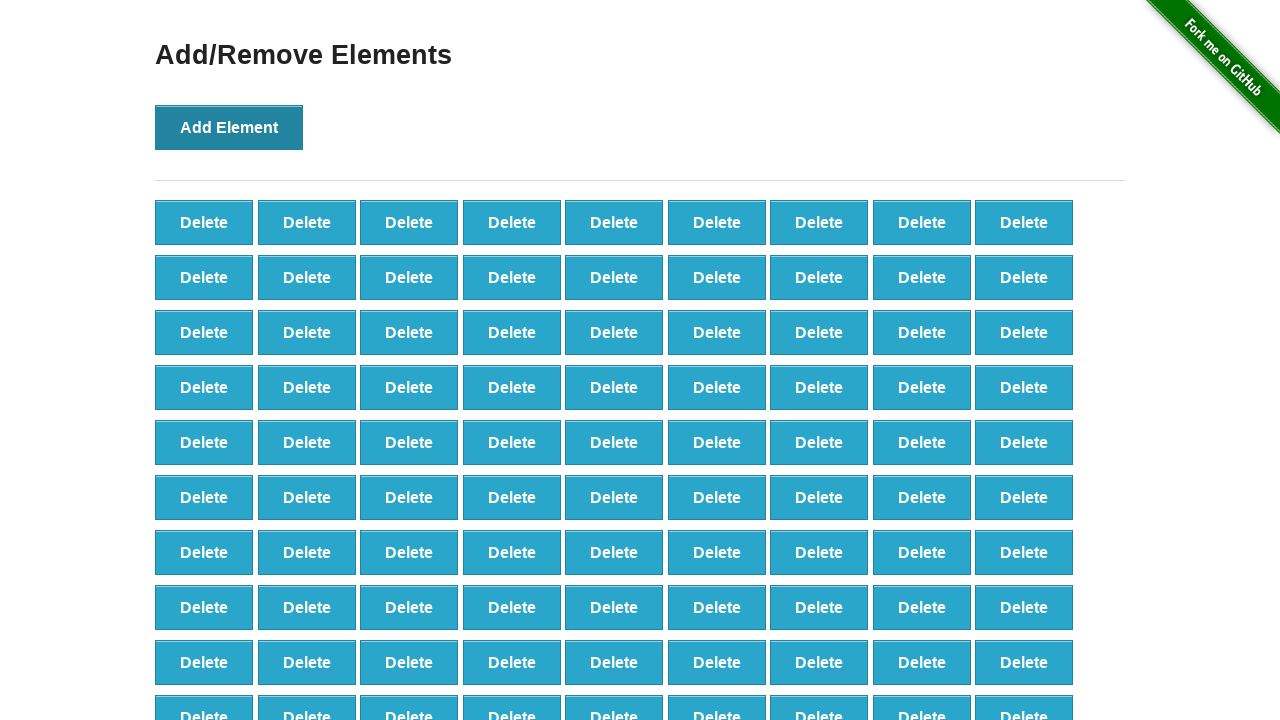

Clicked Add Element button (iteration 98/99) at (229, 127) on button[onclick='addElement()']
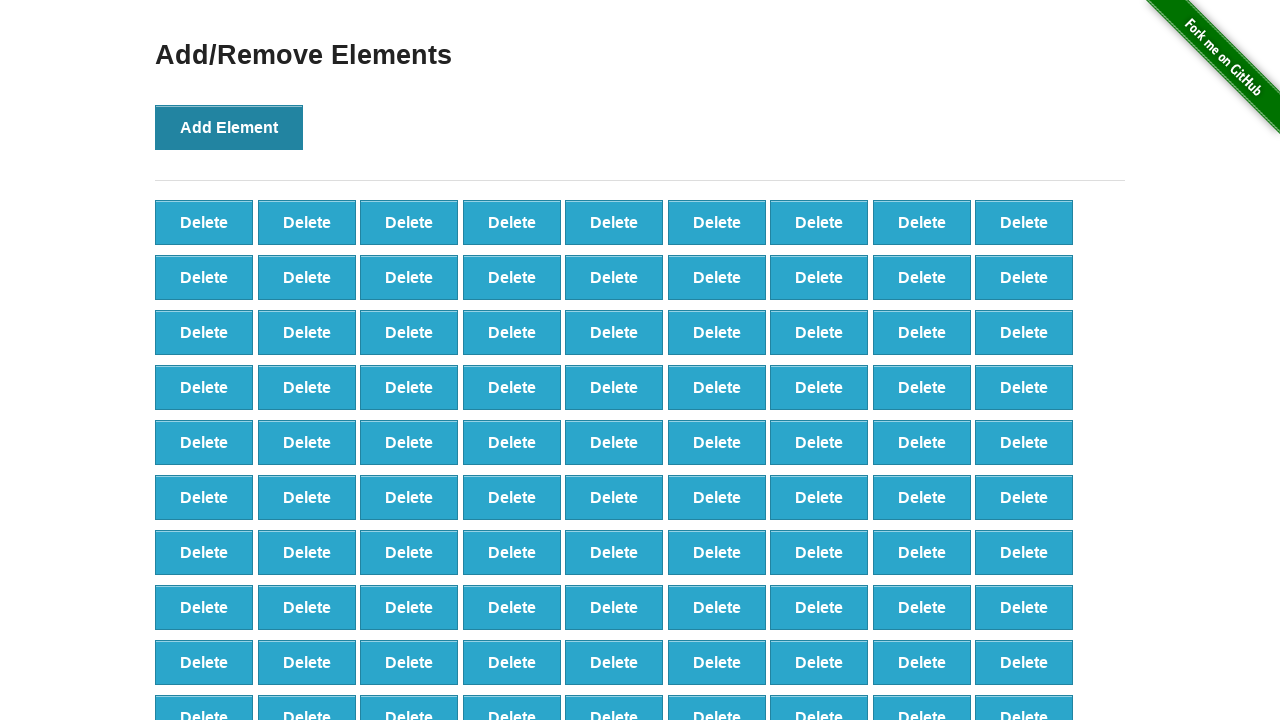

Clicked Add Element button (iteration 99/99) at (229, 127) on button[onclick='addElement()']
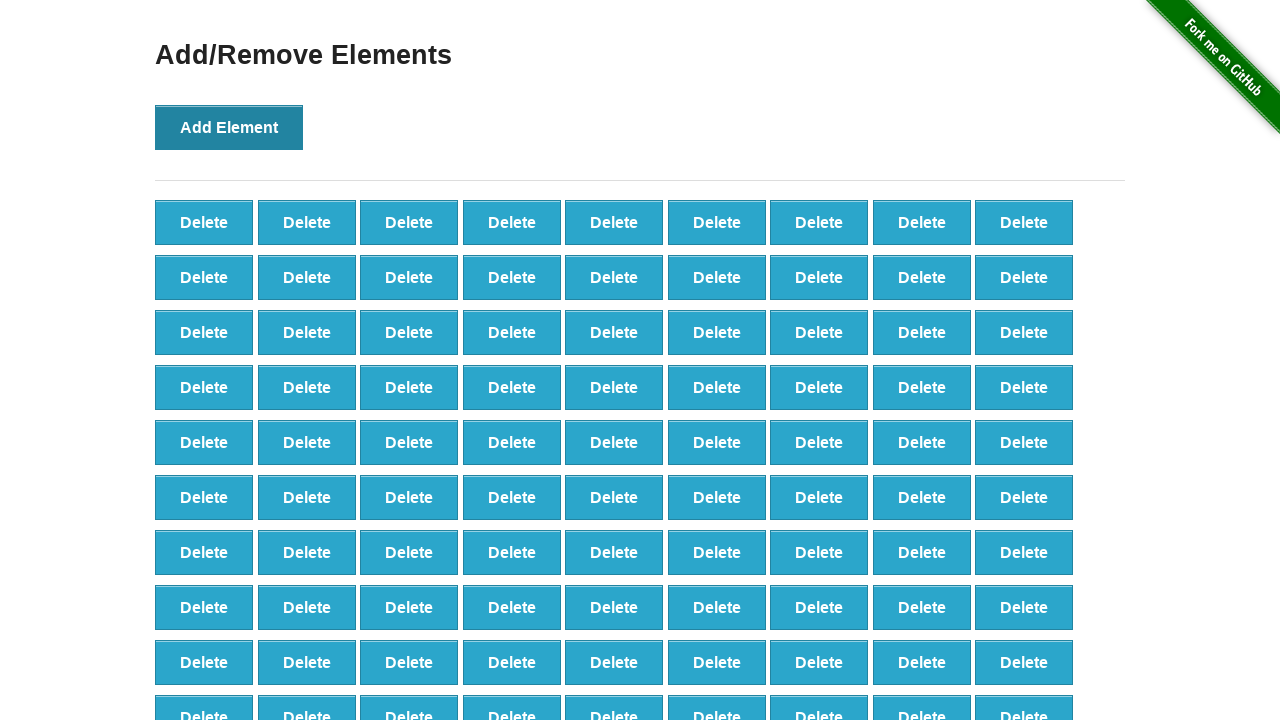

Counted delete buttons: 99
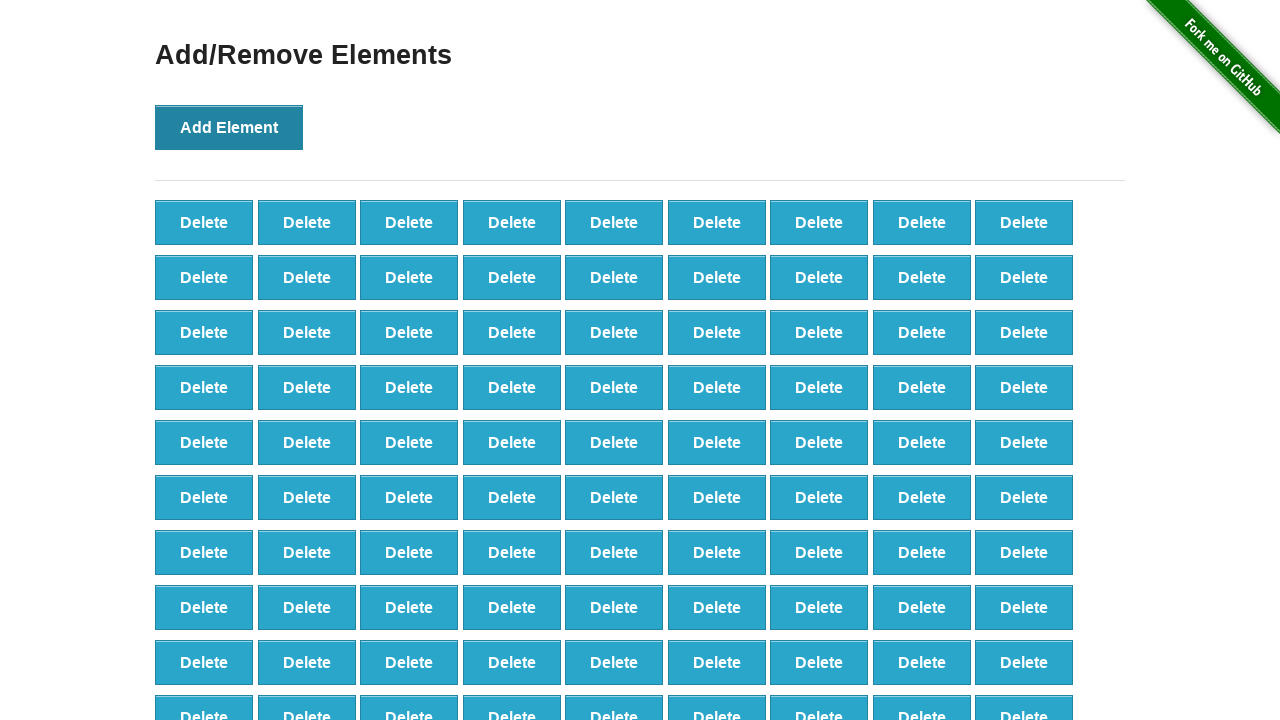

Verification failed: Expected 100 elements, got 99
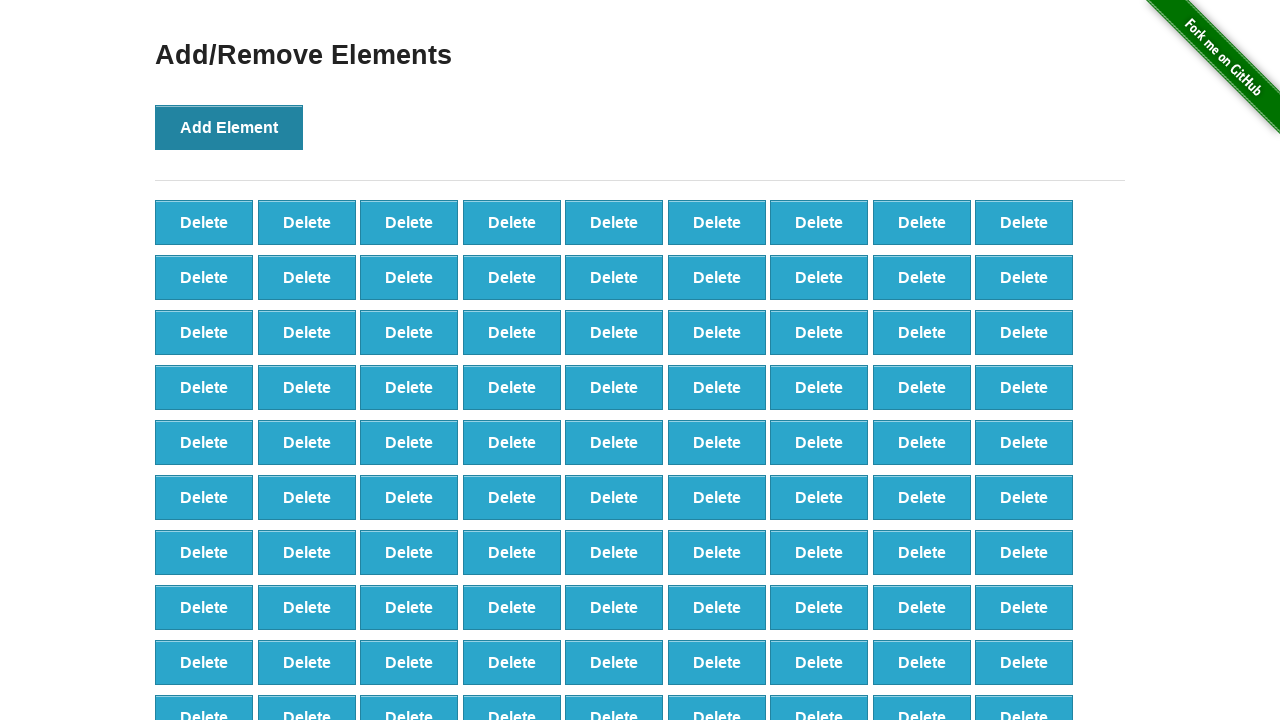

Clicked Delete Element button (iteration 1/91) at (204, 222) on button[onclick='deleteElement()']
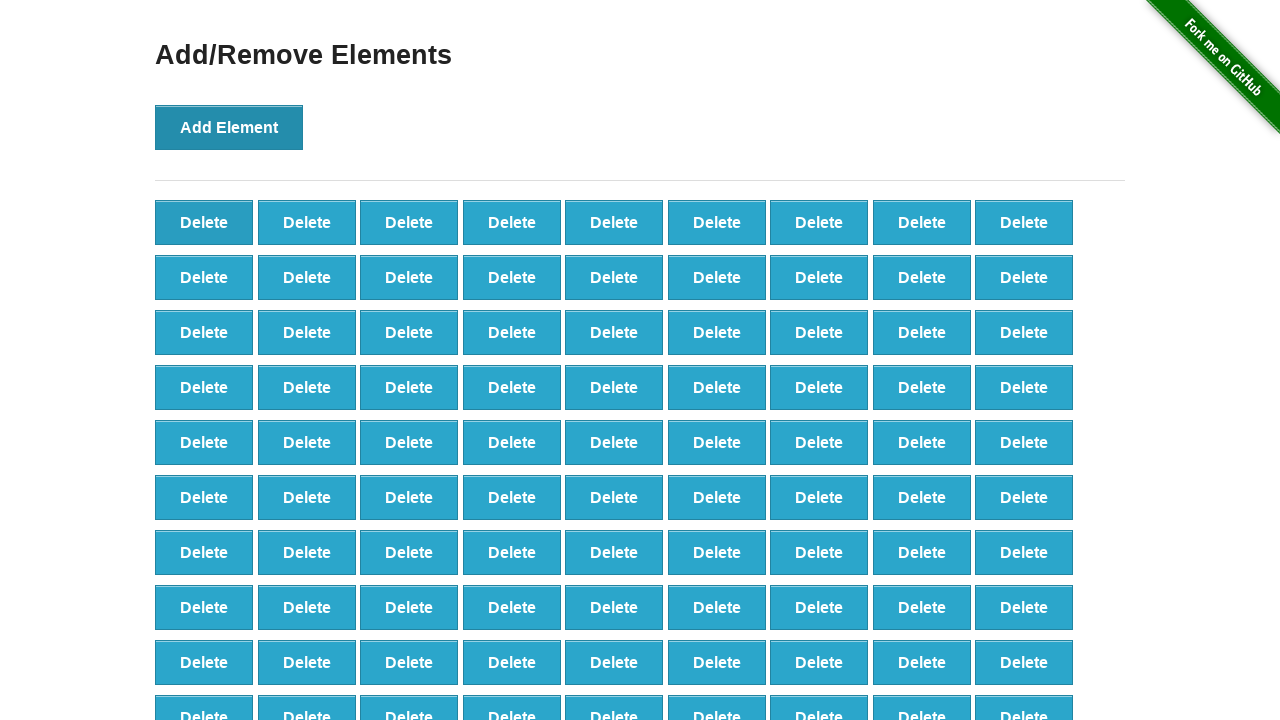

Clicked Delete Element button (iteration 2/91) at (204, 222) on button[onclick='deleteElement()']
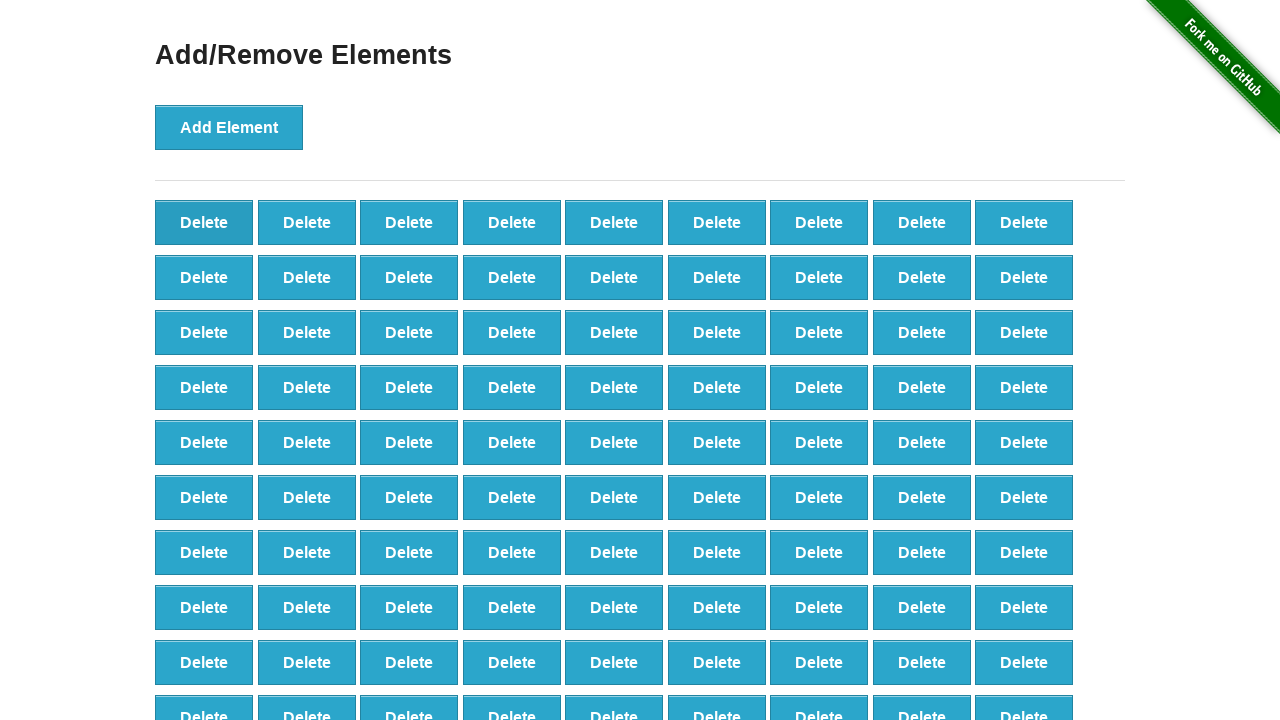

Clicked Delete Element button (iteration 3/91) at (204, 222) on button[onclick='deleteElement()']
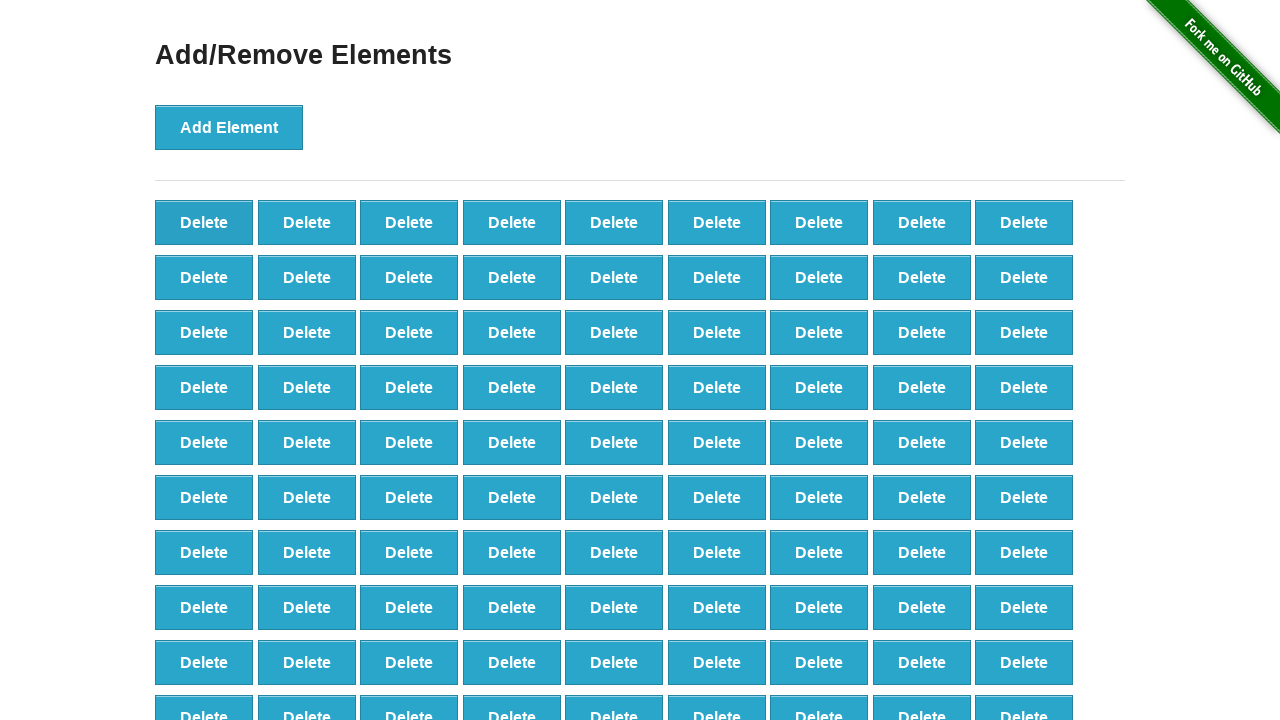

Clicked Delete Element button (iteration 4/91) at (204, 222) on button[onclick='deleteElement()']
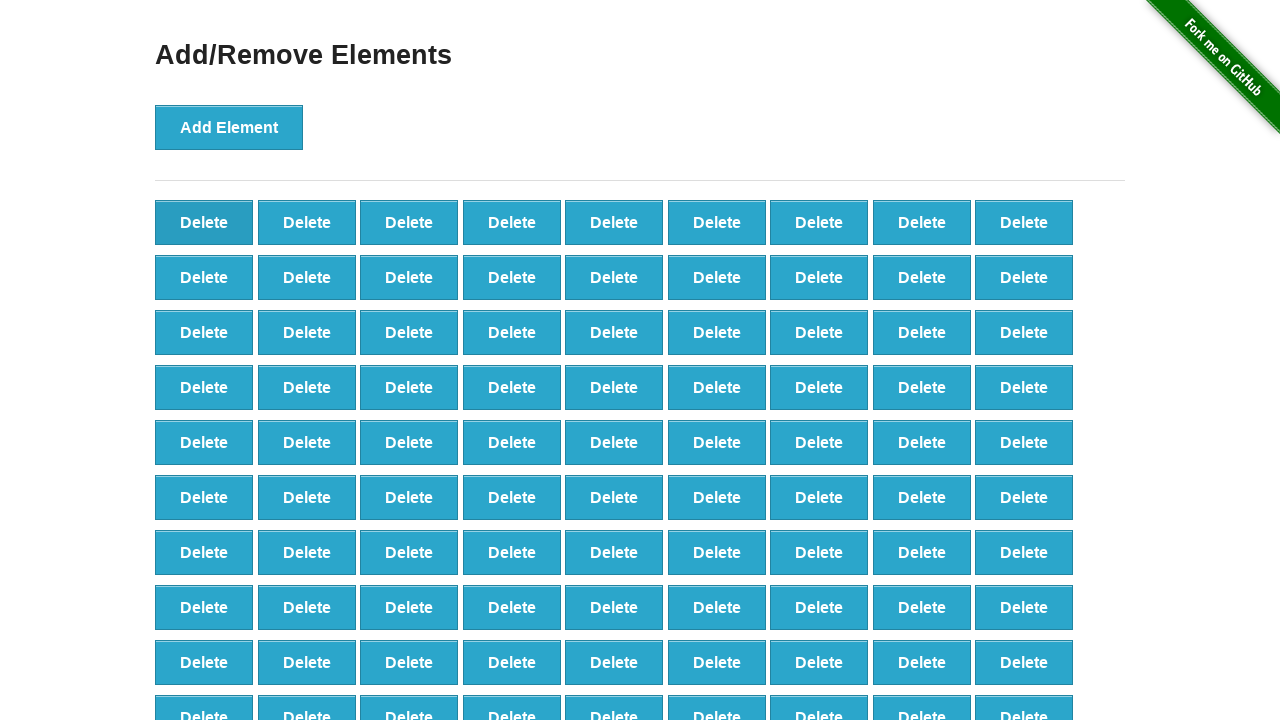

Clicked Delete Element button (iteration 5/91) at (204, 222) on button[onclick='deleteElement()']
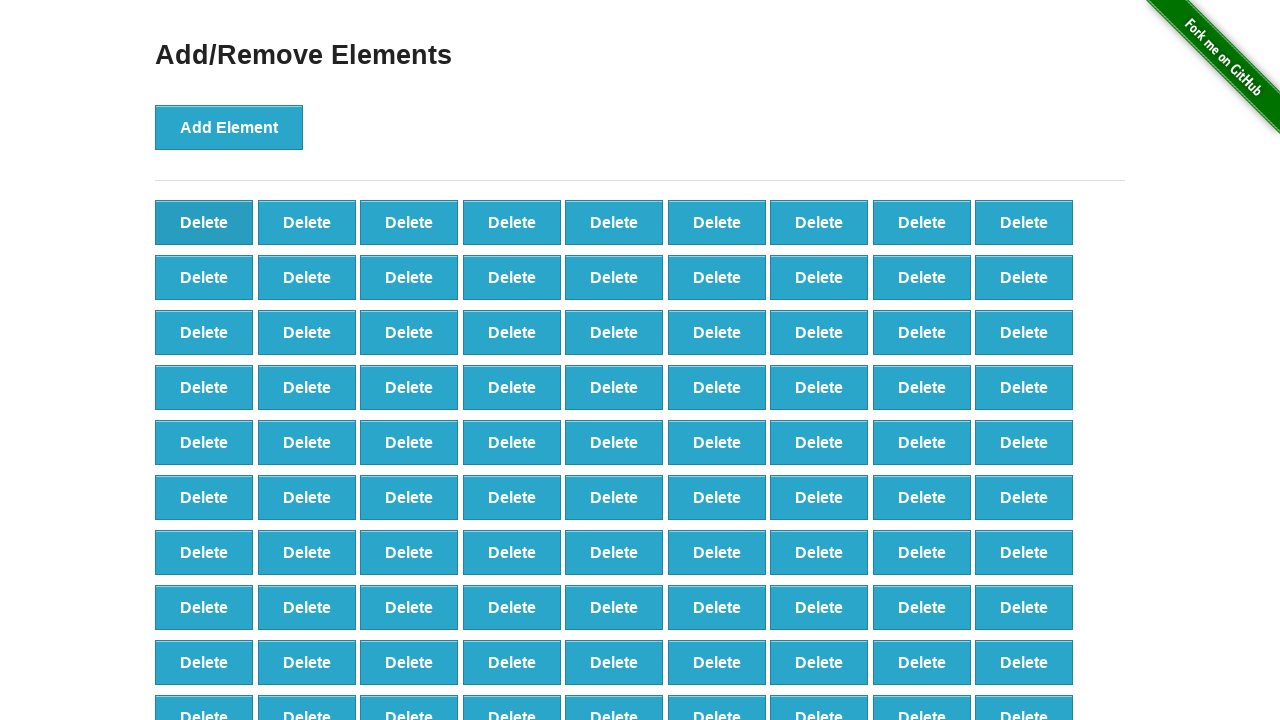

Clicked Delete Element button (iteration 6/91) at (204, 222) on button[onclick='deleteElement()']
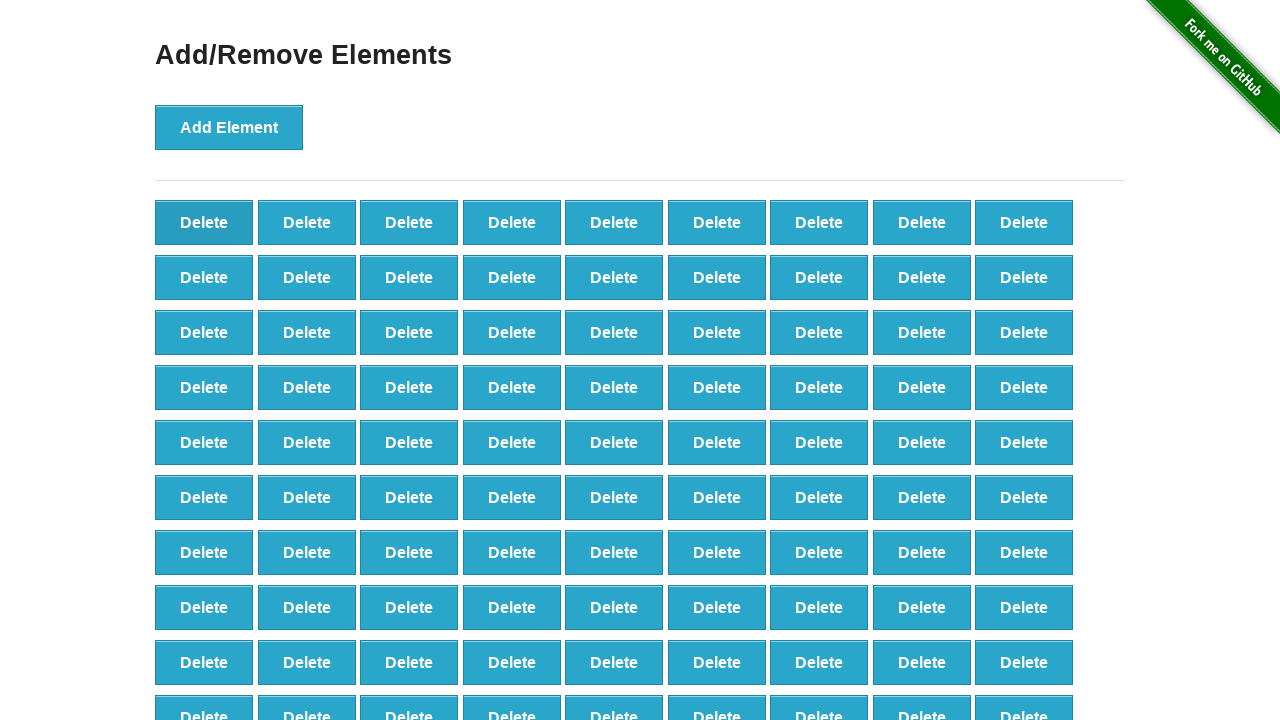

Clicked Delete Element button (iteration 7/91) at (204, 222) on button[onclick='deleteElement()']
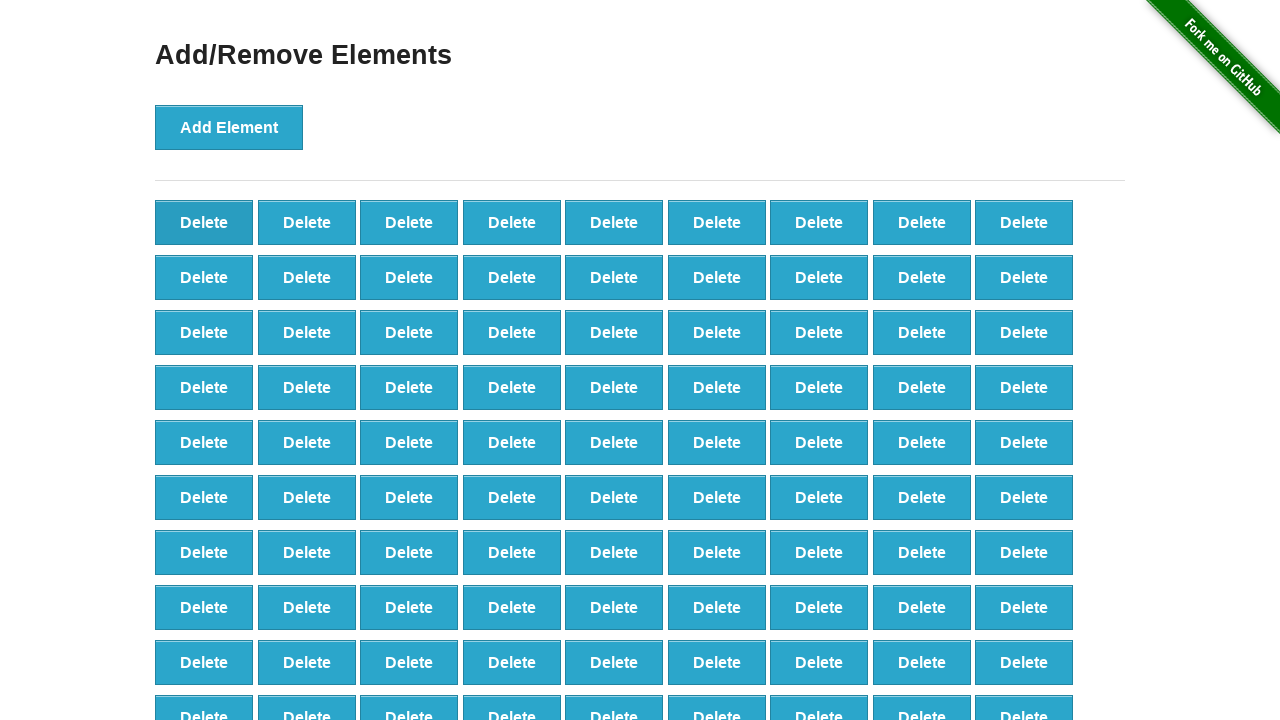

Clicked Delete Element button (iteration 8/91) at (204, 222) on button[onclick='deleteElement()']
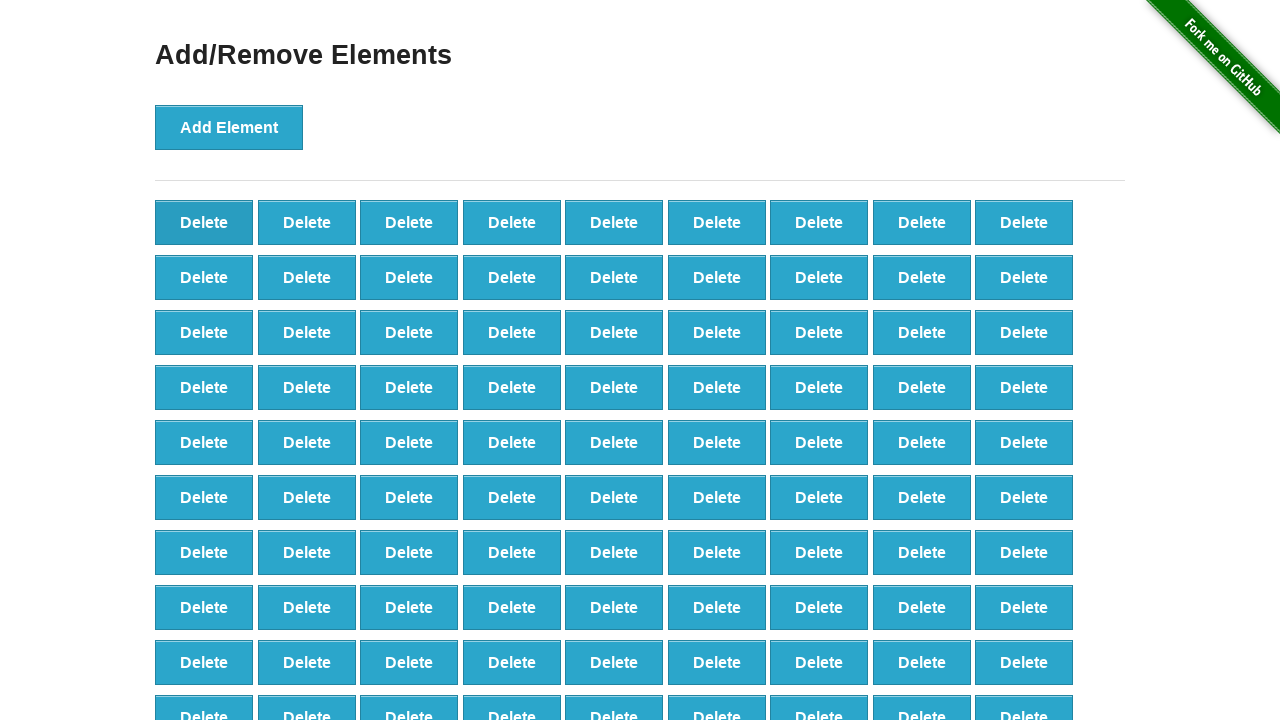

Clicked Delete Element button (iteration 9/91) at (204, 222) on button[onclick='deleteElement()']
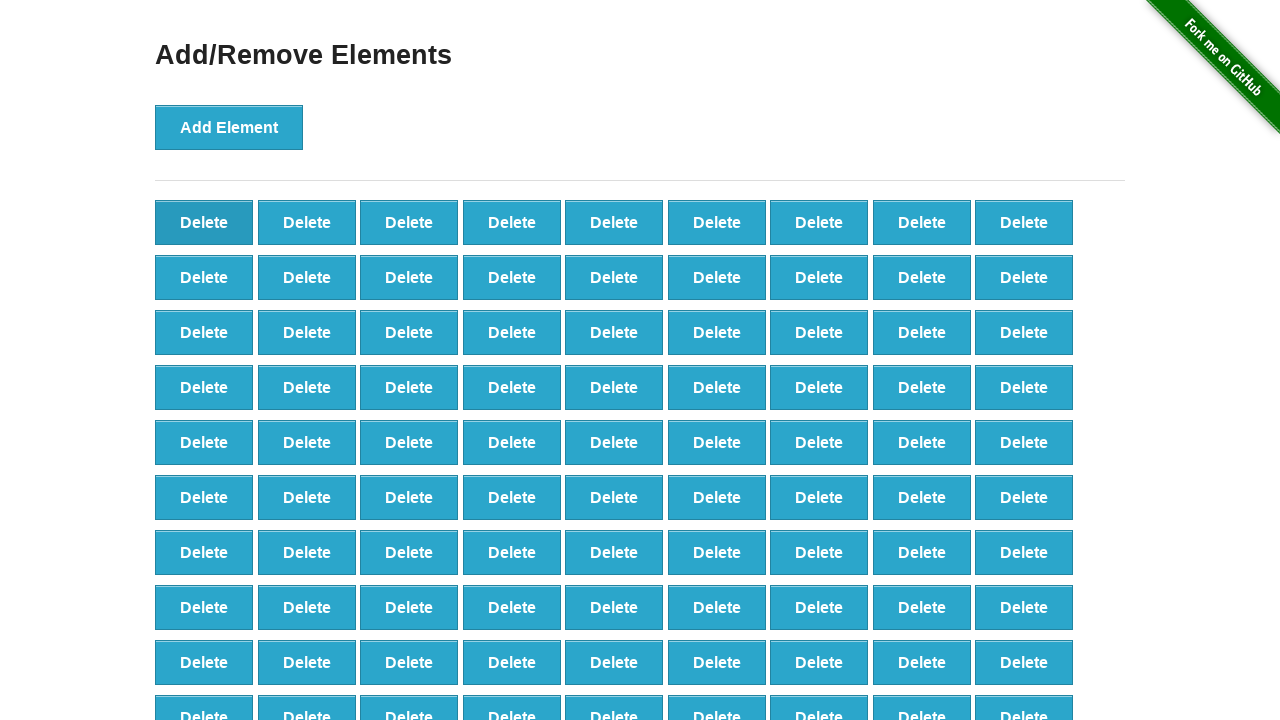

Clicked Delete Element button (iteration 10/91) at (204, 222) on button[onclick='deleteElement()']
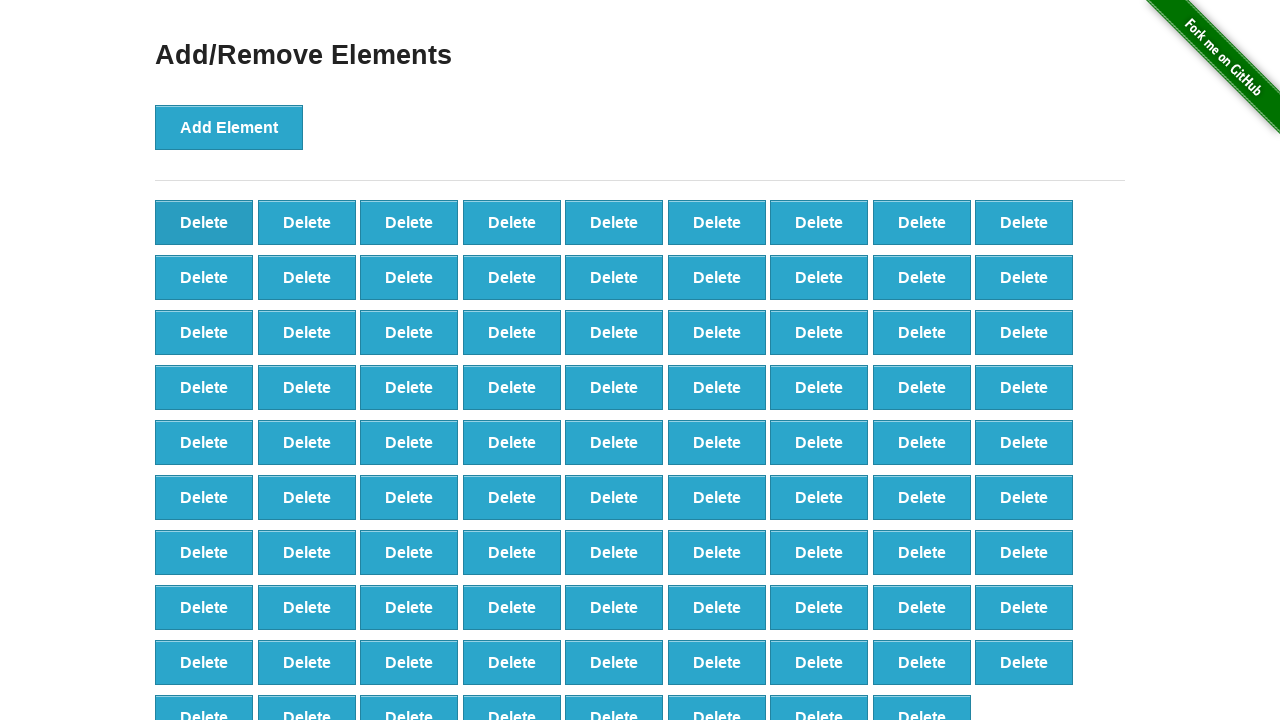

Clicked Delete Element button (iteration 11/91) at (204, 222) on button[onclick='deleteElement()']
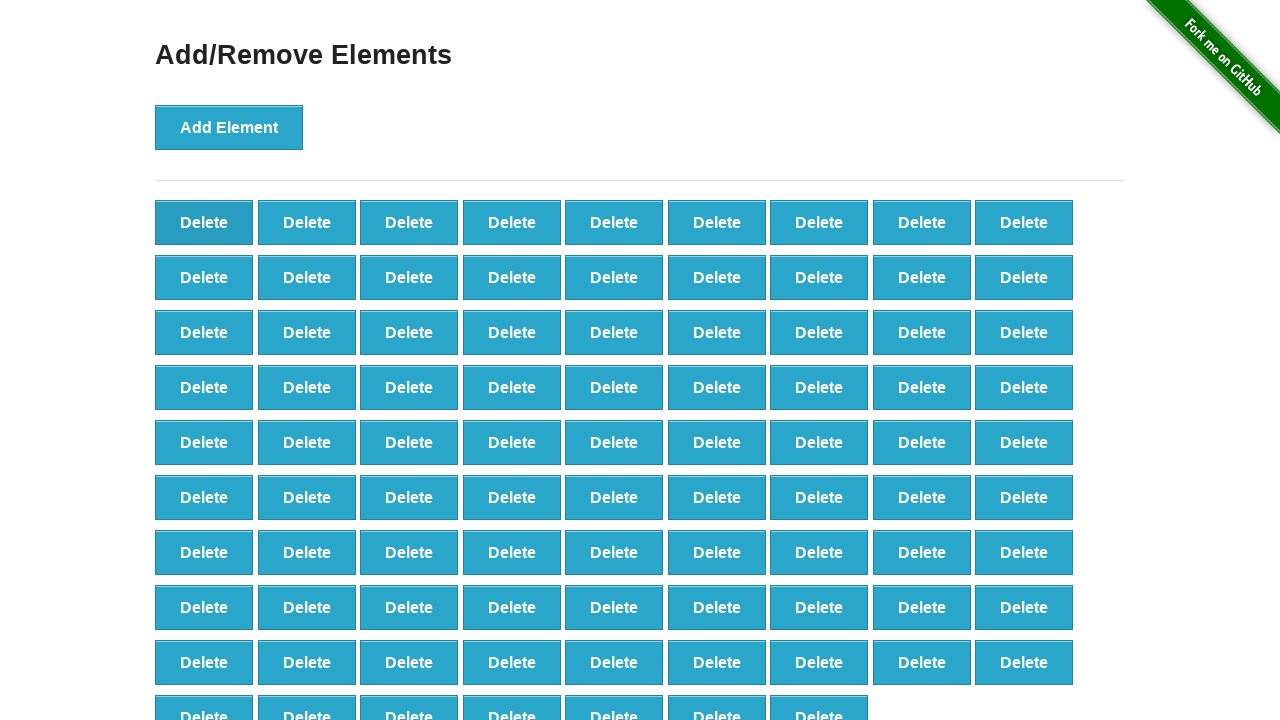

Clicked Delete Element button (iteration 12/91) at (204, 222) on button[onclick='deleteElement()']
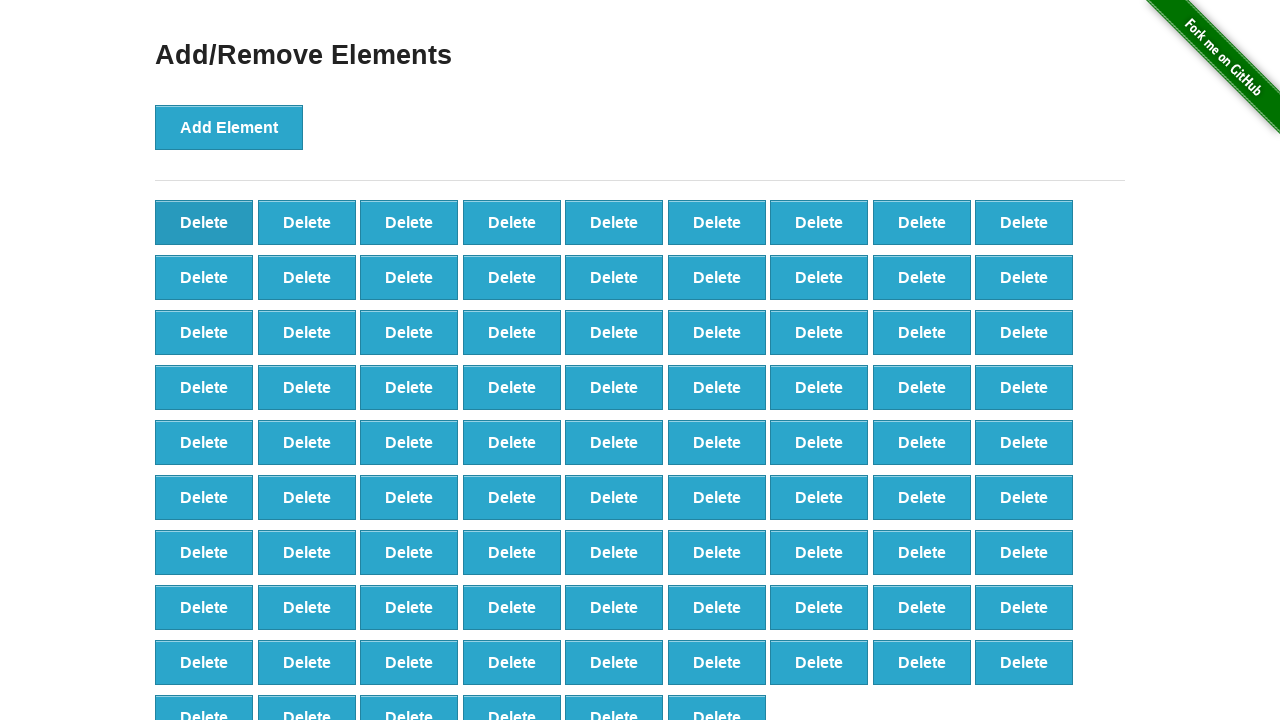

Clicked Delete Element button (iteration 13/91) at (204, 222) on button[onclick='deleteElement()']
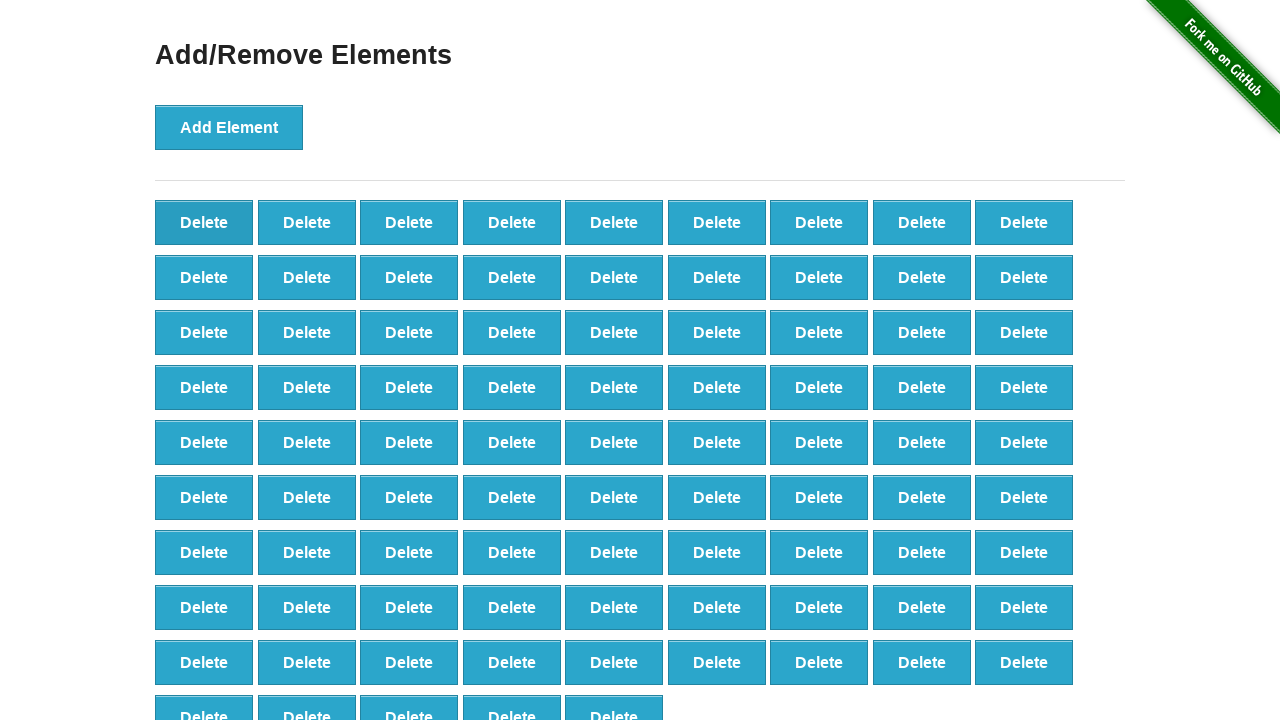

Clicked Delete Element button (iteration 14/91) at (204, 222) on button[onclick='deleteElement()']
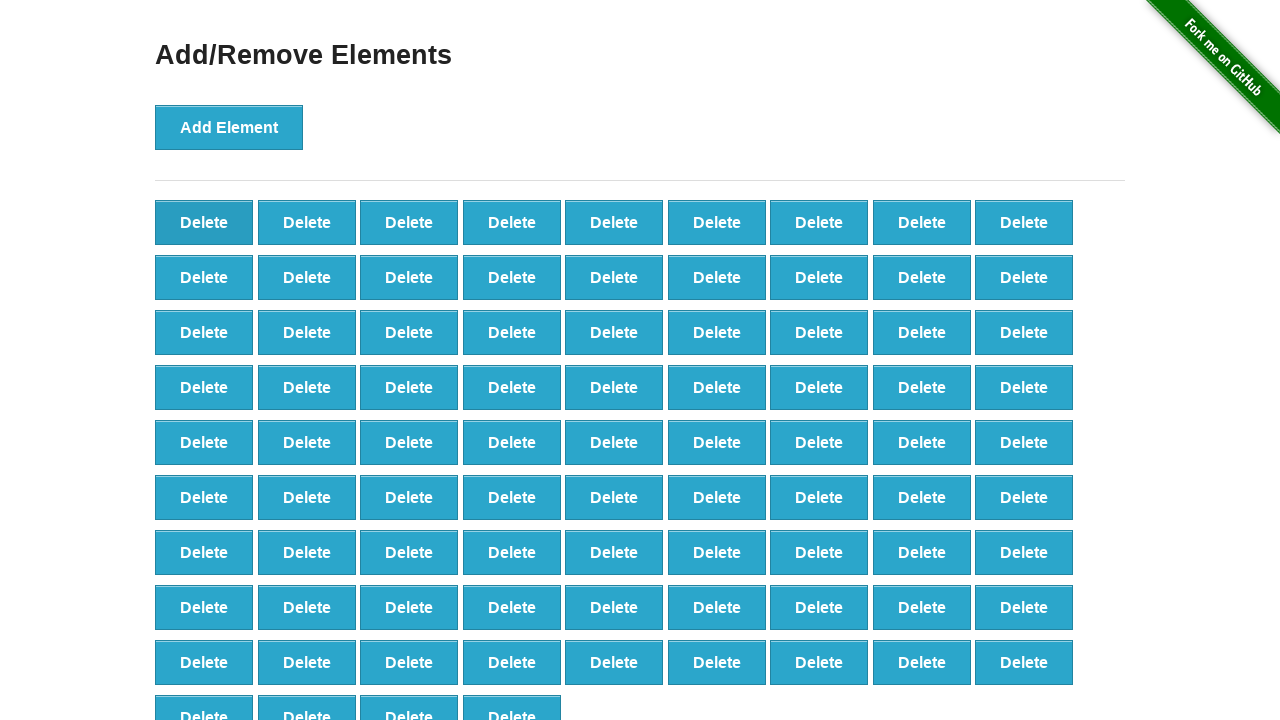

Clicked Delete Element button (iteration 15/91) at (204, 222) on button[onclick='deleteElement()']
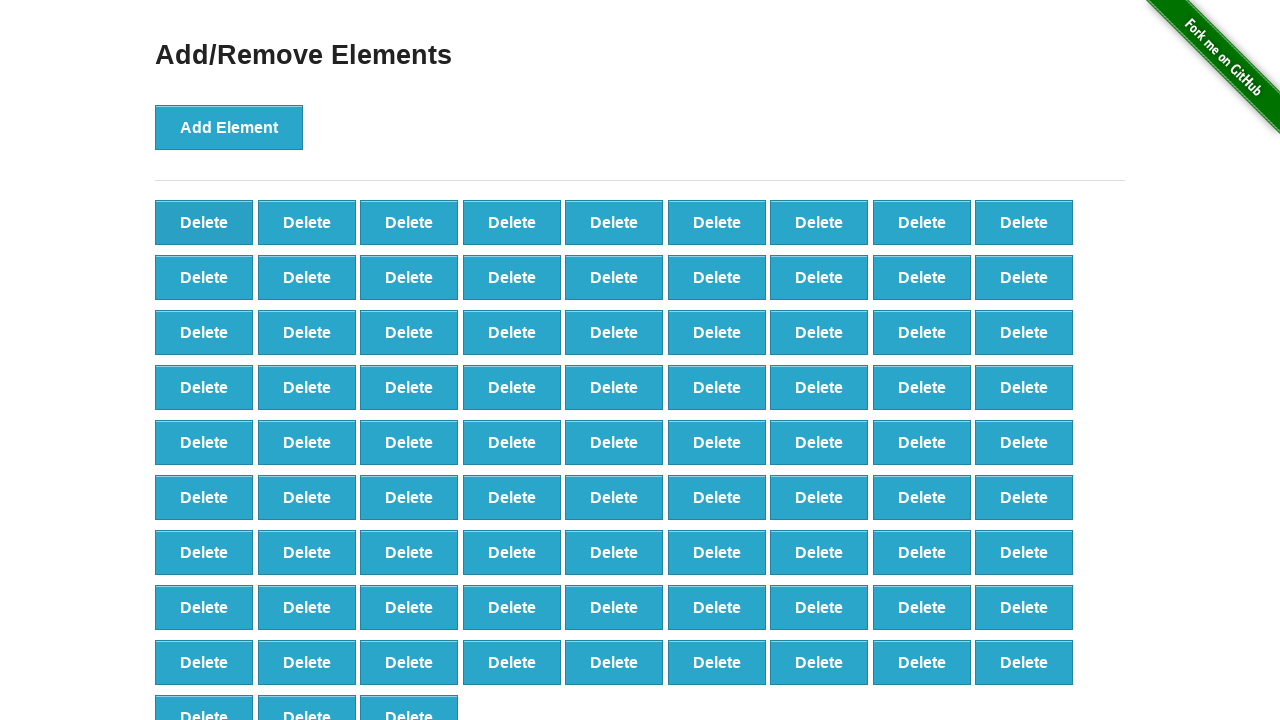

Clicked Delete Element button (iteration 16/91) at (204, 222) on button[onclick='deleteElement()']
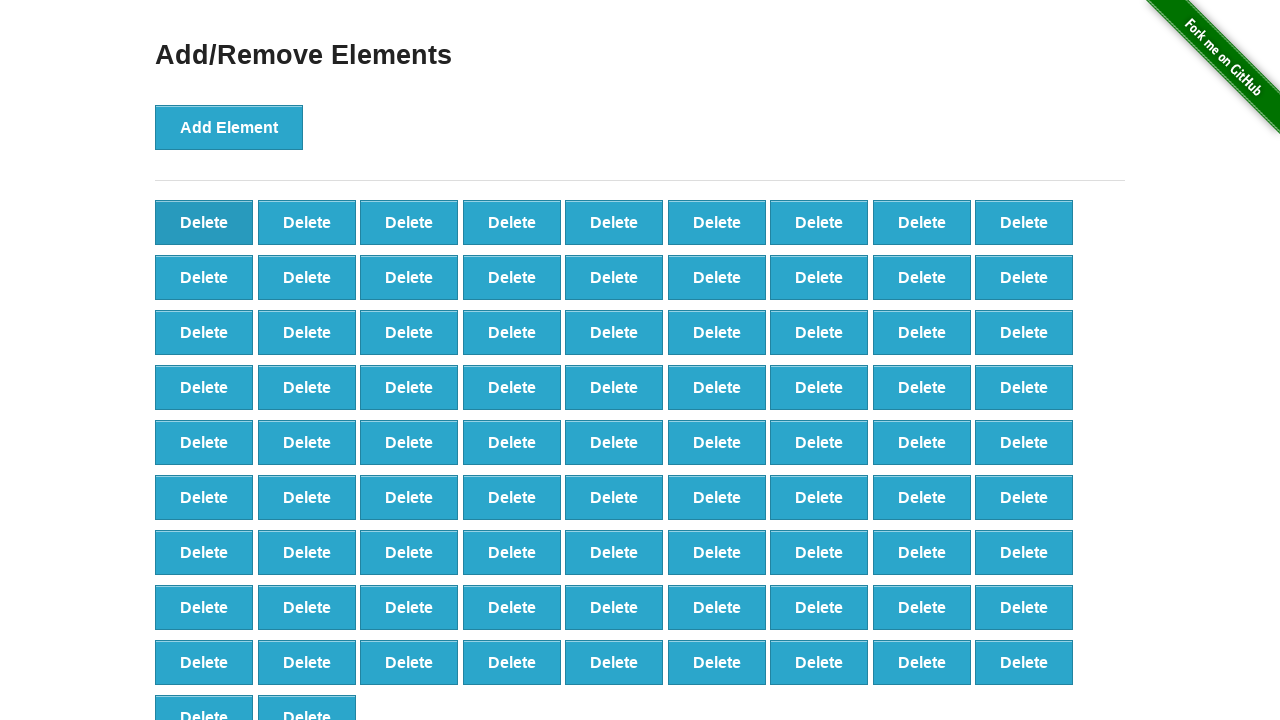

Clicked Delete Element button (iteration 17/91) at (204, 222) on button[onclick='deleteElement()']
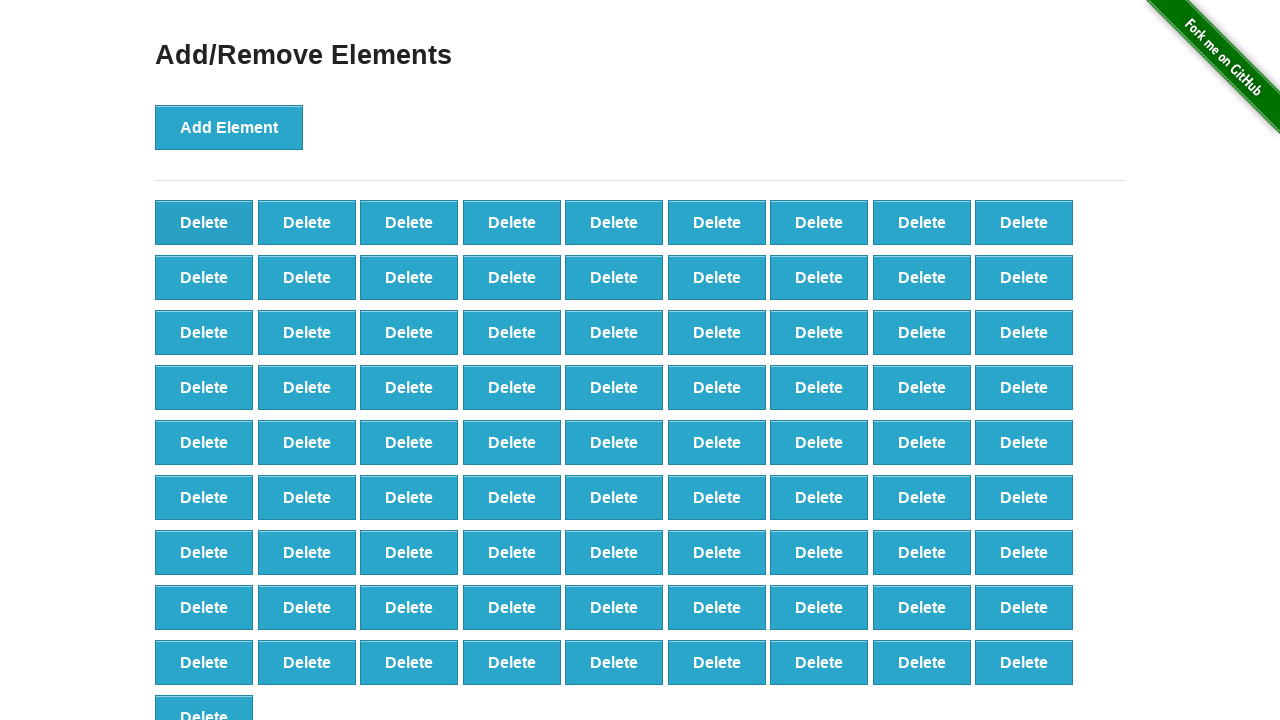

Clicked Delete Element button (iteration 18/91) at (204, 222) on button[onclick='deleteElement()']
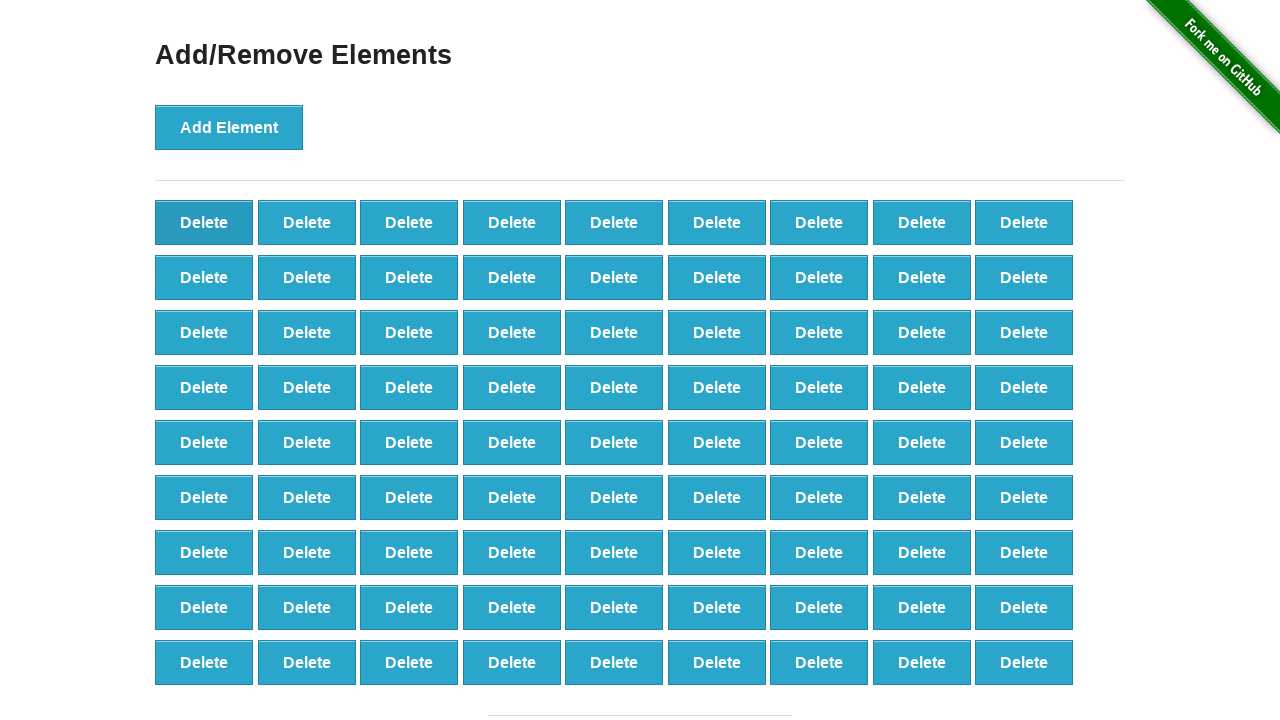

Clicked Delete Element button (iteration 19/91) at (204, 222) on button[onclick='deleteElement()']
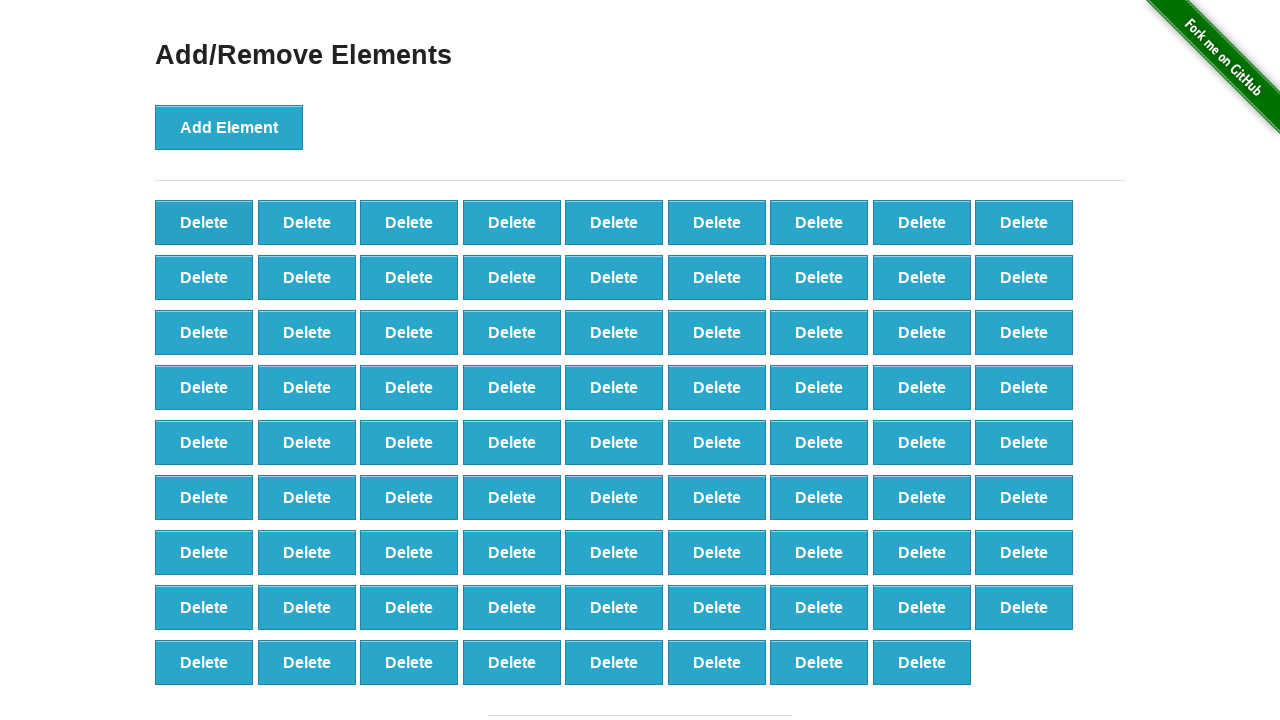

Clicked Delete Element button (iteration 20/91) at (204, 222) on button[onclick='deleteElement()']
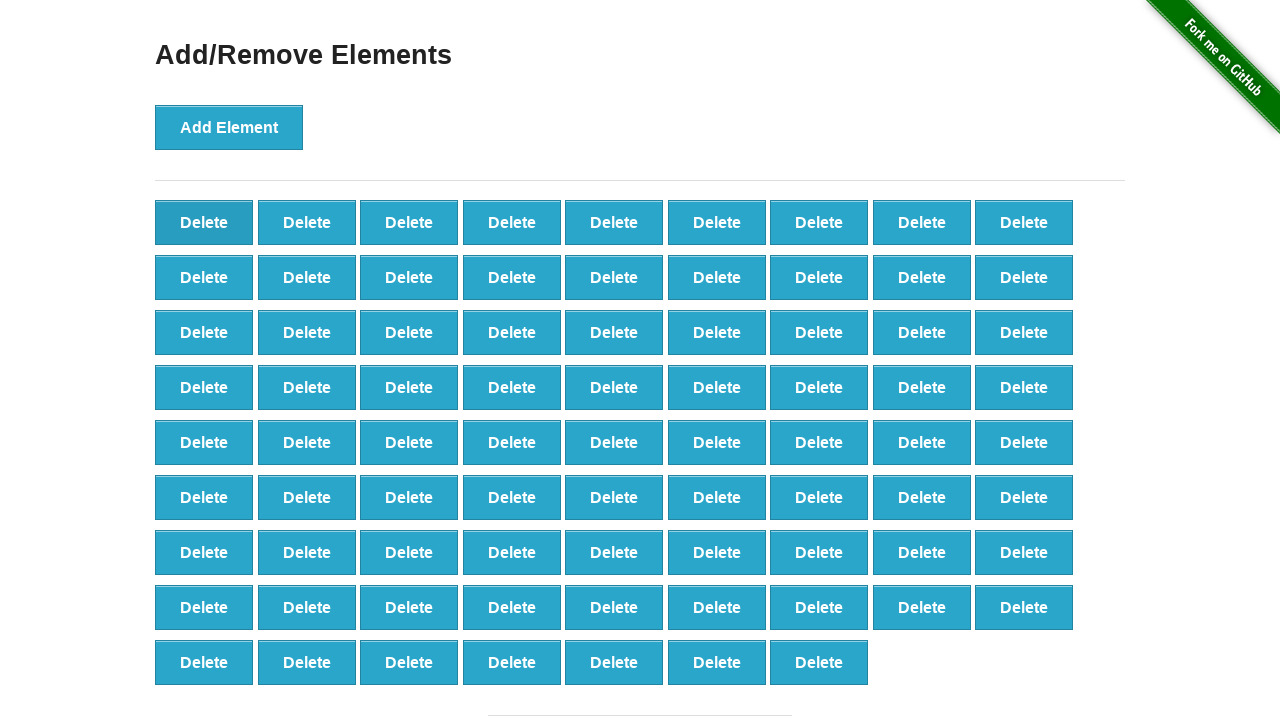

Clicked Delete Element button (iteration 21/91) at (204, 222) on button[onclick='deleteElement()']
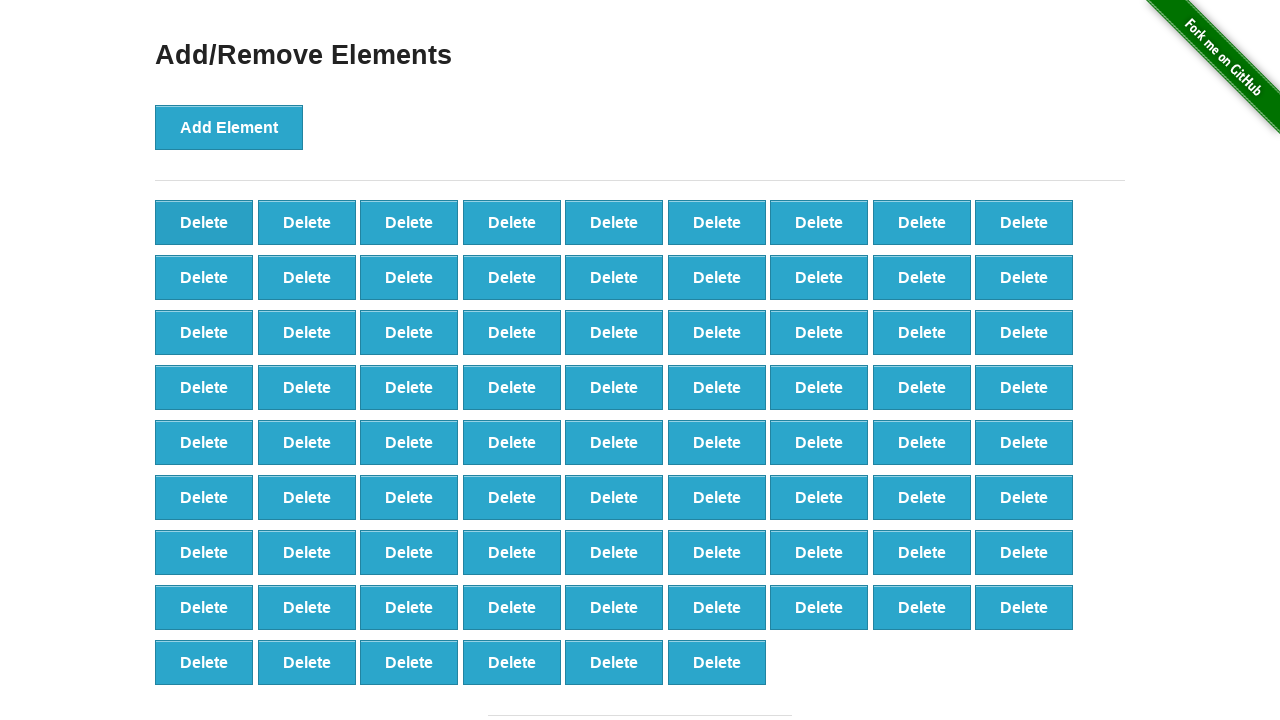

Clicked Delete Element button (iteration 22/91) at (204, 222) on button[onclick='deleteElement()']
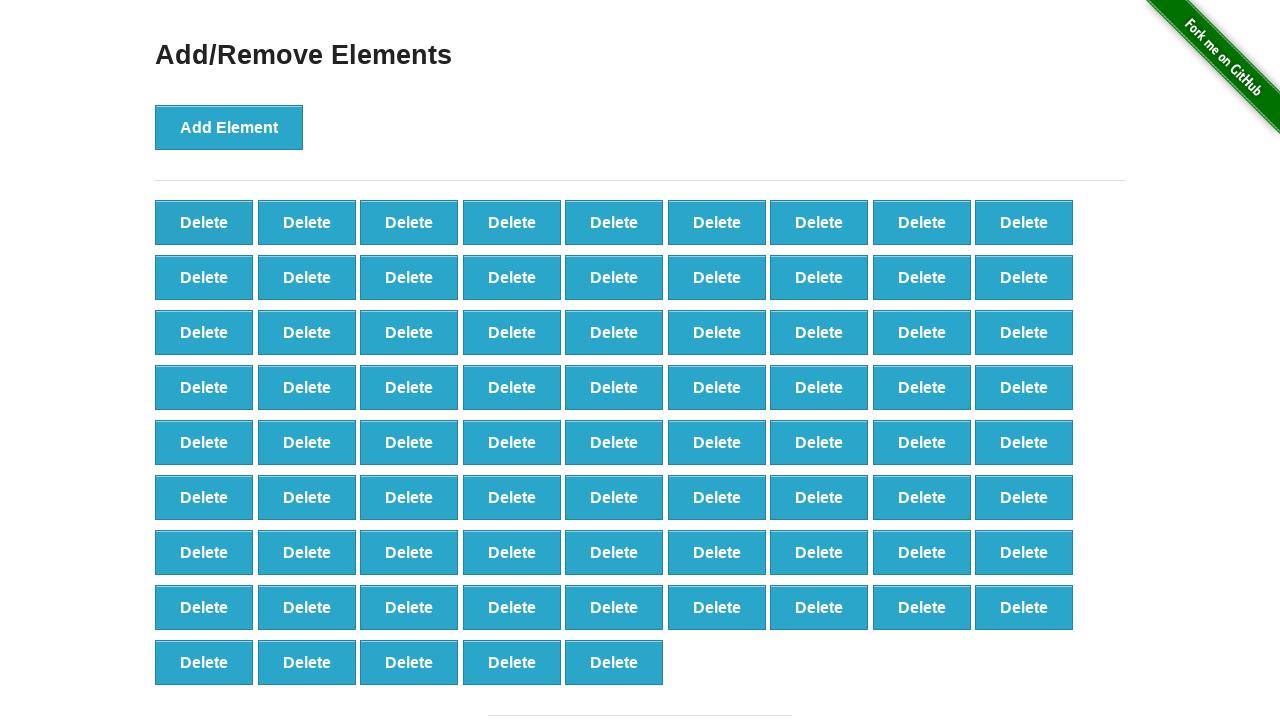

Clicked Delete Element button (iteration 23/91) at (204, 222) on button[onclick='deleteElement()']
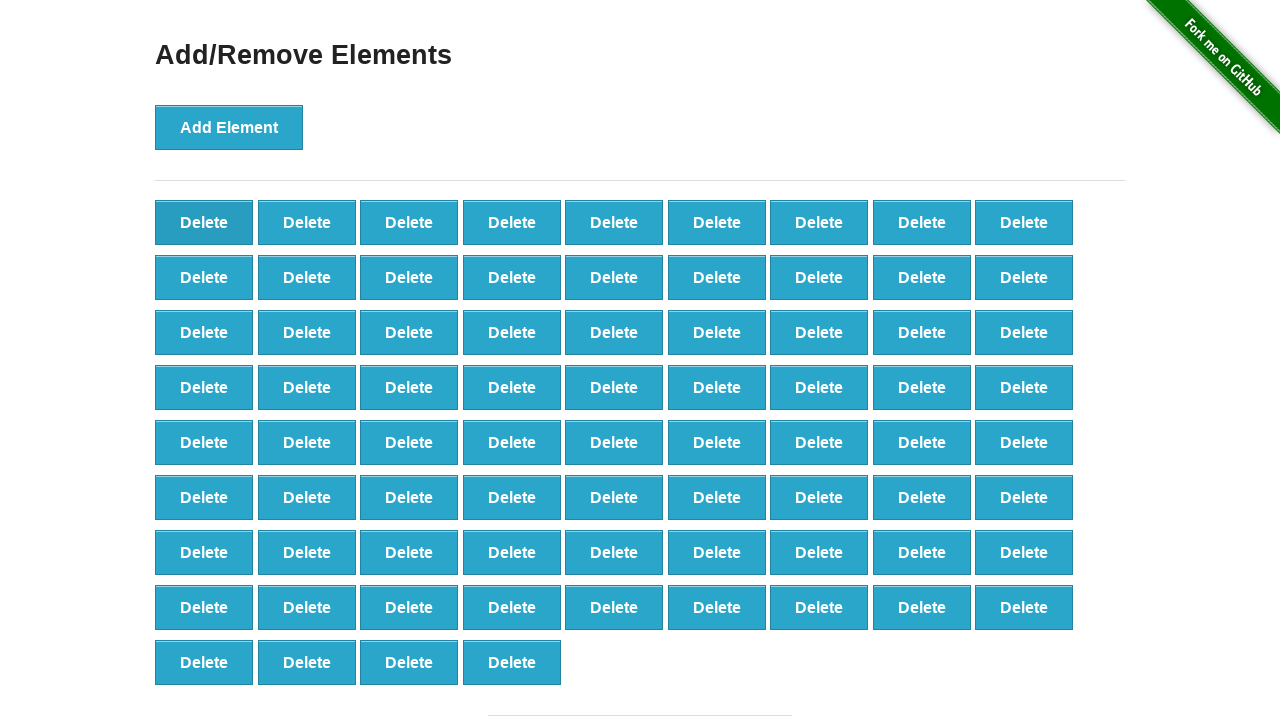

Clicked Delete Element button (iteration 24/91) at (204, 222) on button[onclick='deleteElement()']
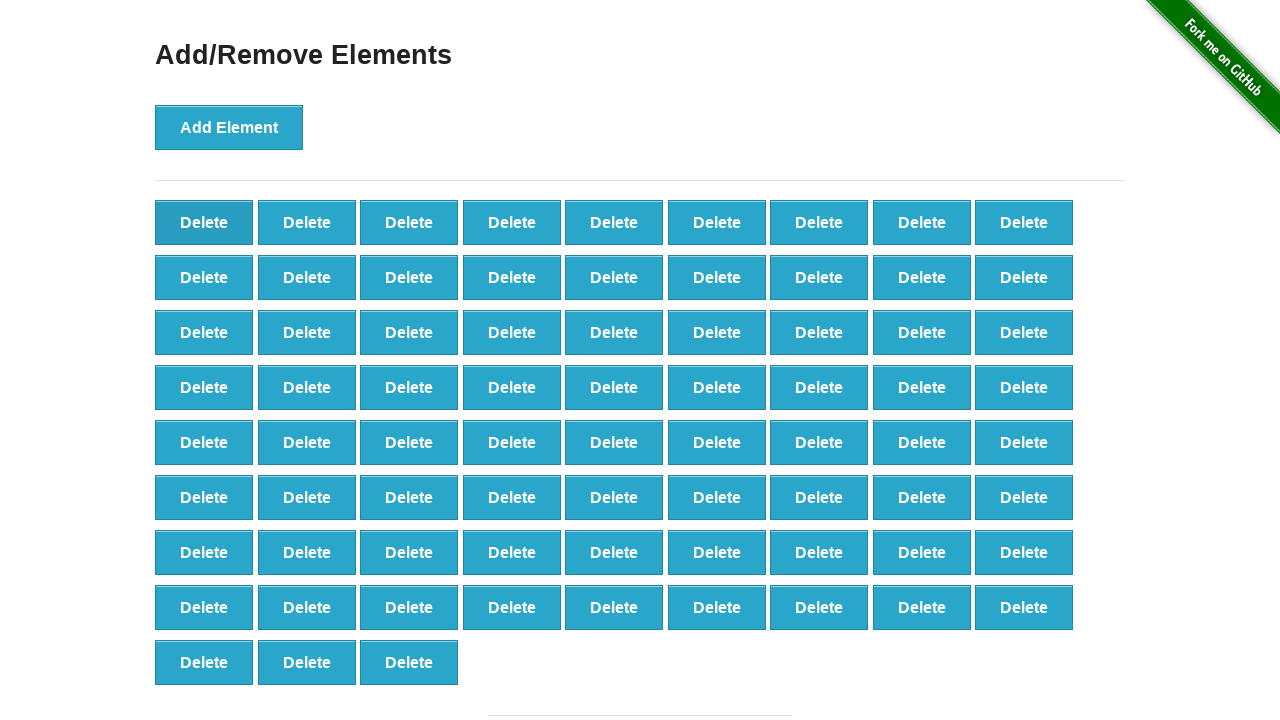

Clicked Delete Element button (iteration 25/91) at (204, 222) on button[onclick='deleteElement()']
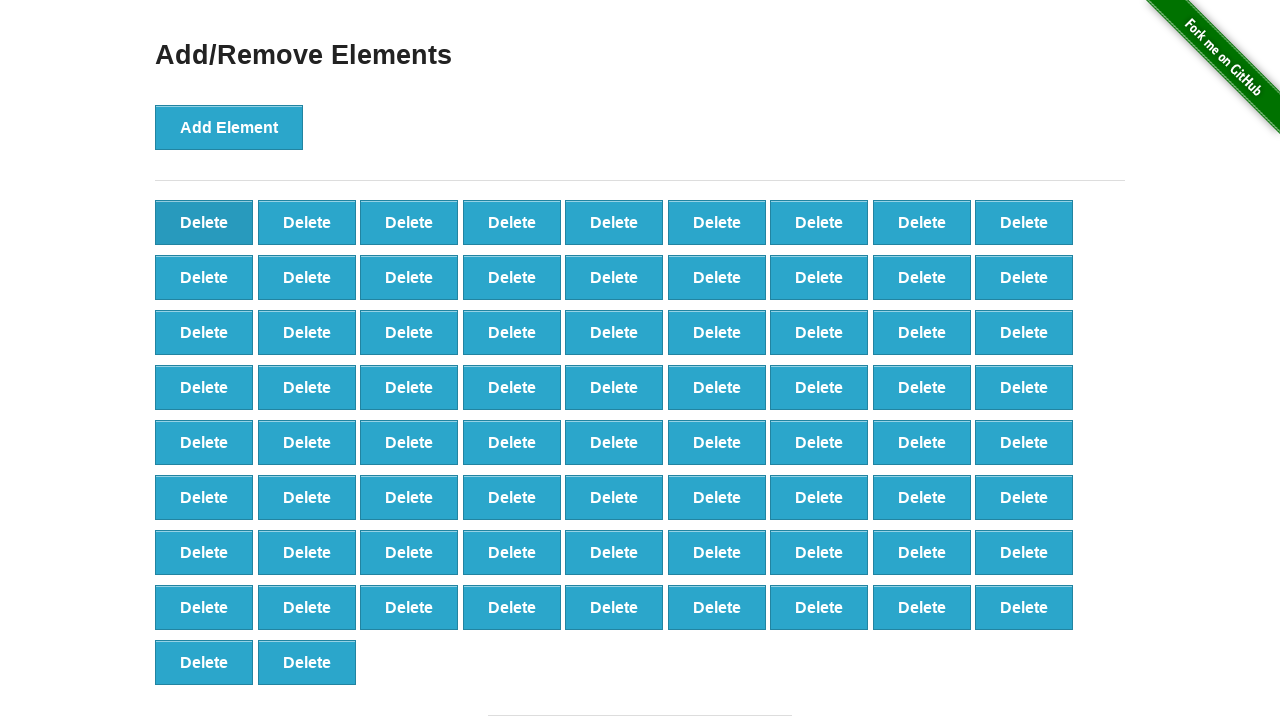

Clicked Delete Element button (iteration 26/91) at (204, 222) on button[onclick='deleteElement()']
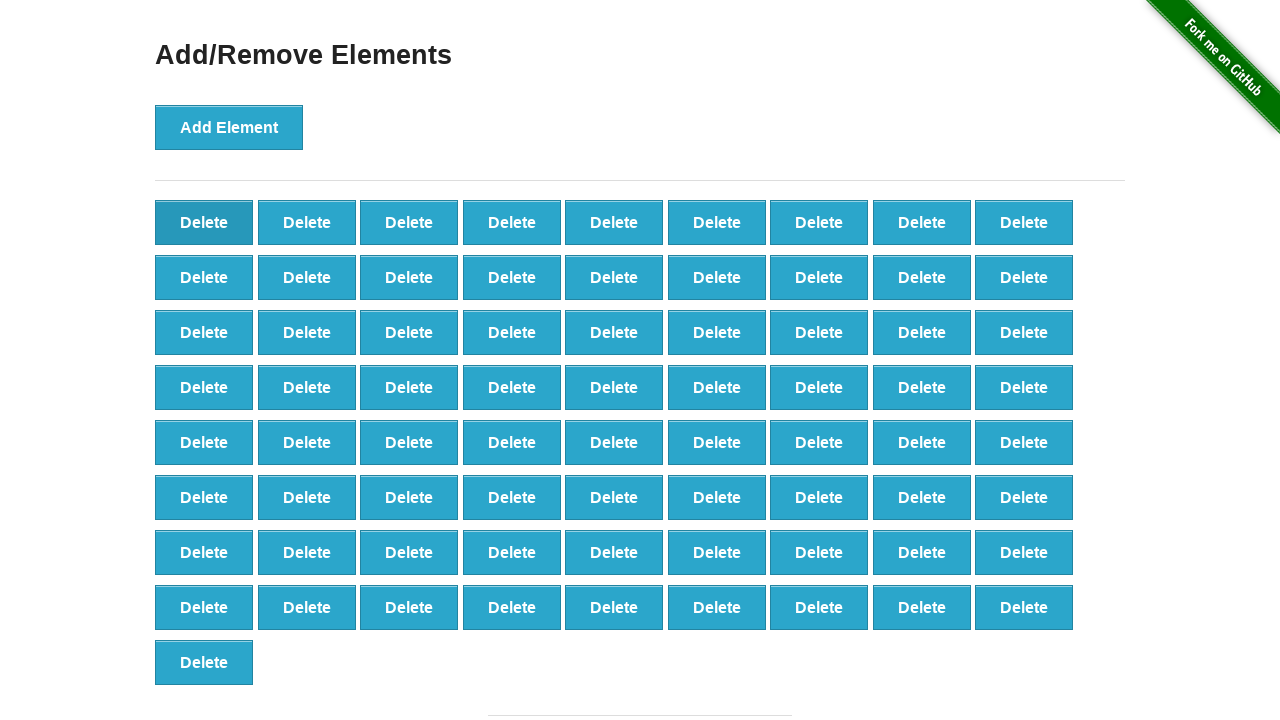

Clicked Delete Element button (iteration 27/91) at (204, 222) on button[onclick='deleteElement()']
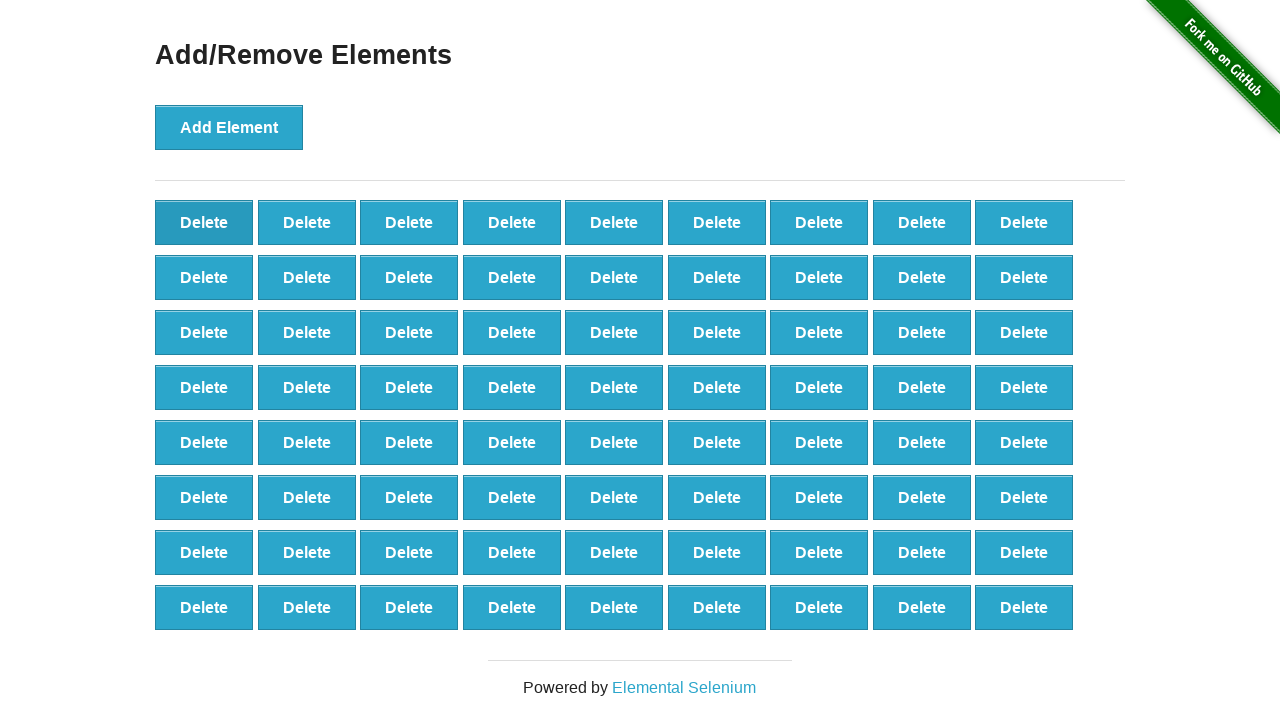

Clicked Delete Element button (iteration 28/91) at (204, 222) on button[onclick='deleteElement()']
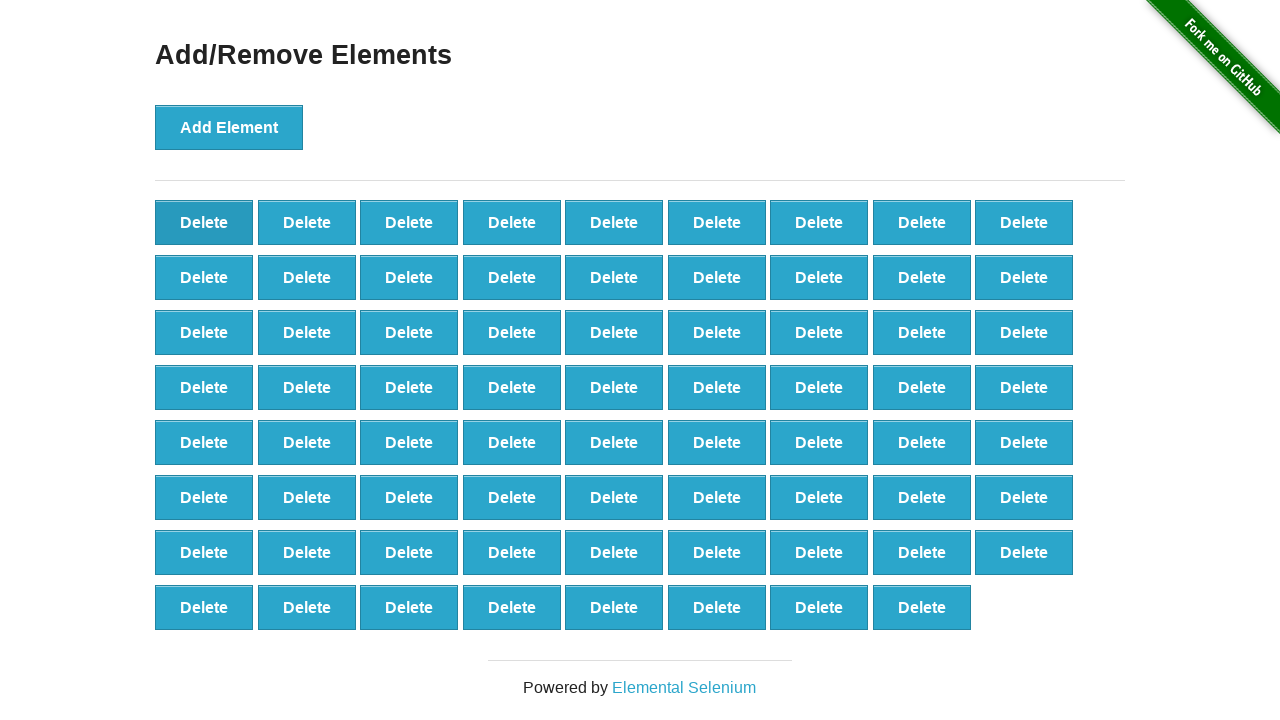

Clicked Delete Element button (iteration 29/91) at (204, 222) on button[onclick='deleteElement()']
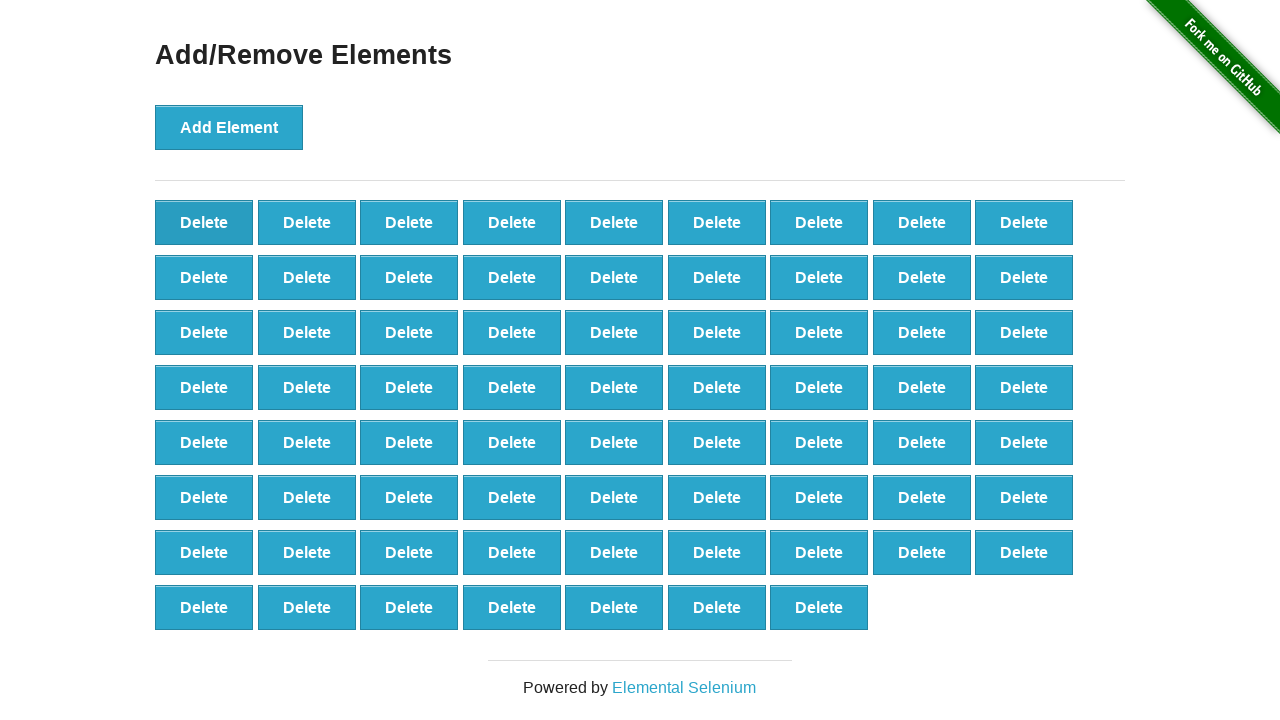

Clicked Delete Element button (iteration 30/91) at (204, 222) on button[onclick='deleteElement()']
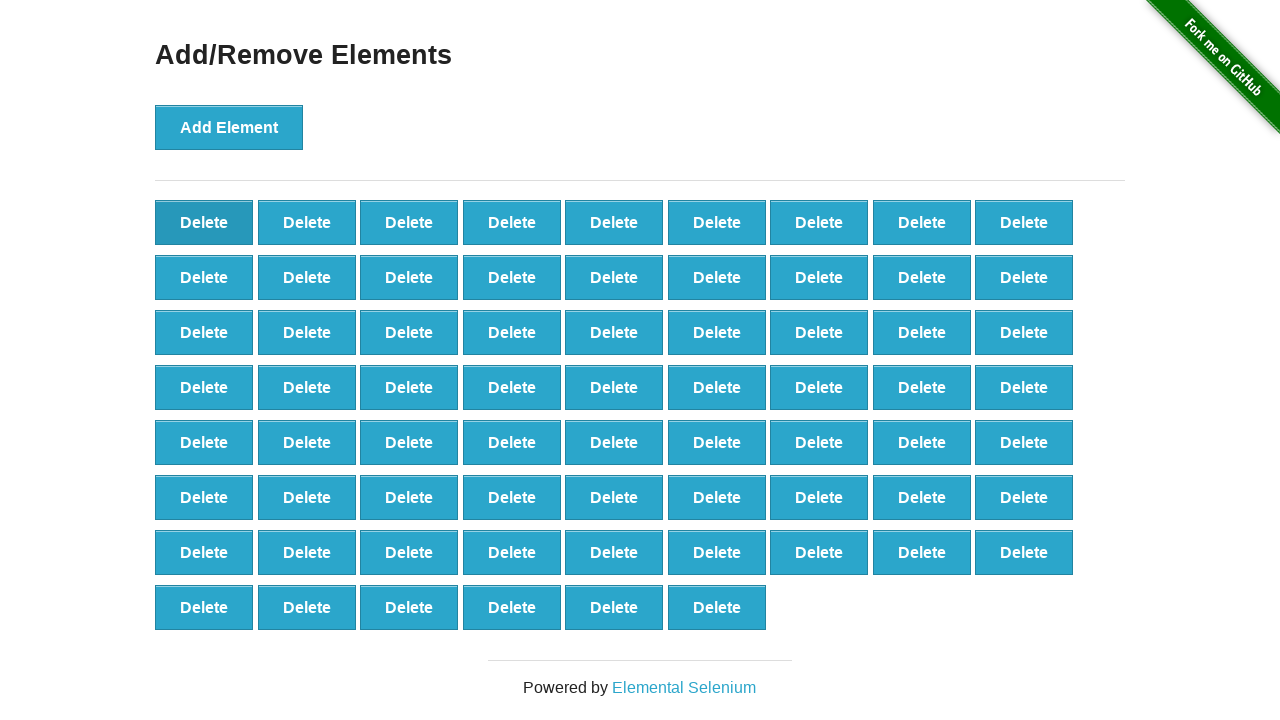

Clicked Delete Element button (iteration 31/91) at (204, 222) on button[onclick='deleteElement()']
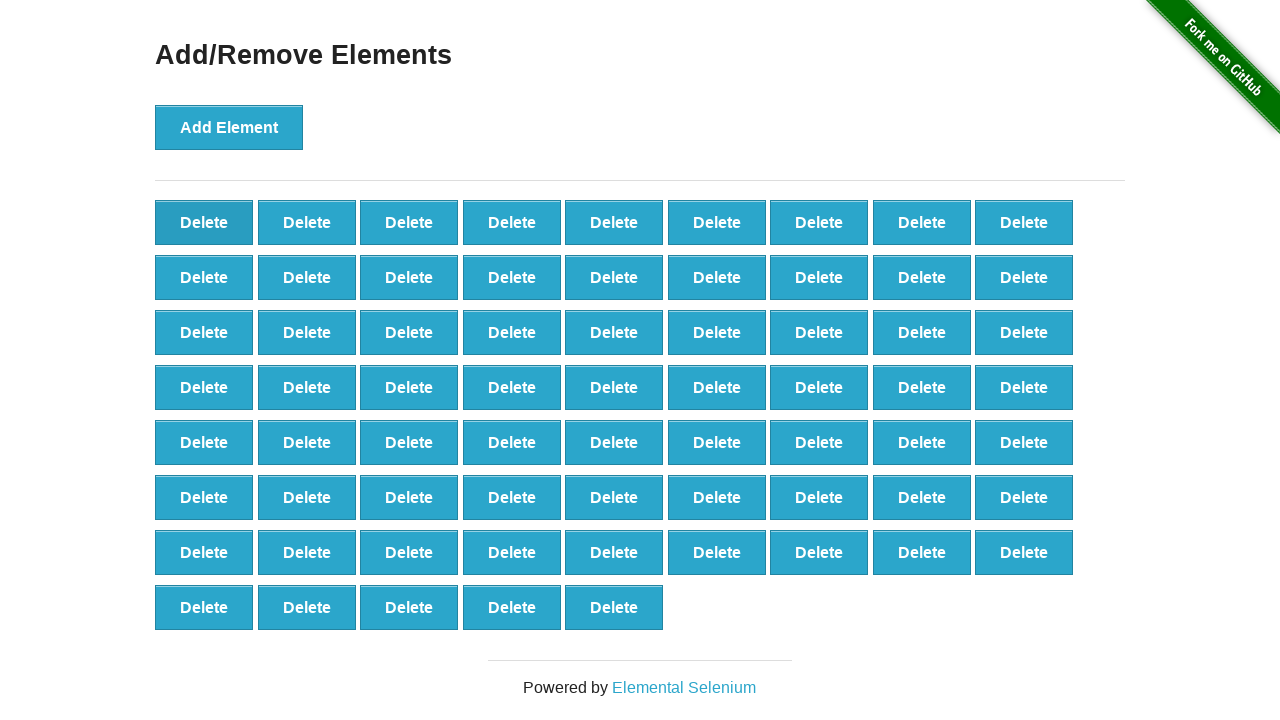

Clicked Delete Element button (iteration 32/91) at (204, 222) on button[onclick='deleteElement()']
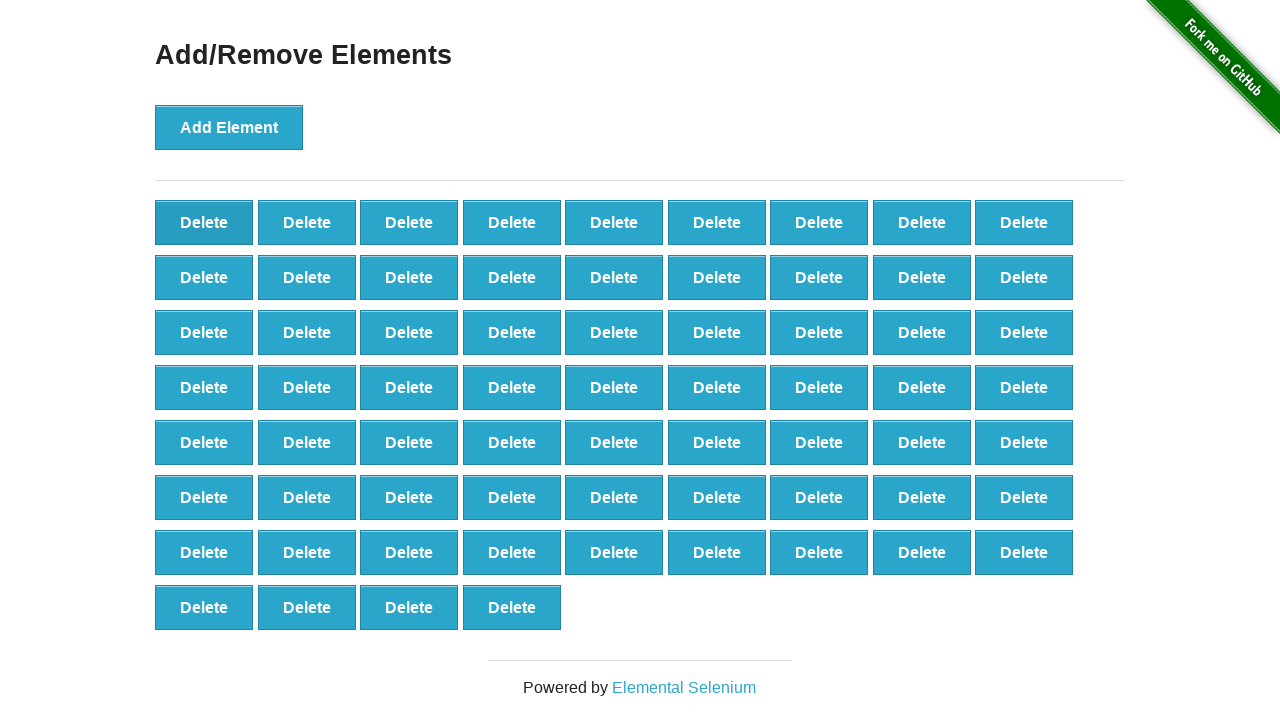

Clicked Delete Element button (iteration 33/91) at (204, 222) on button[onclick='deleteElement()']
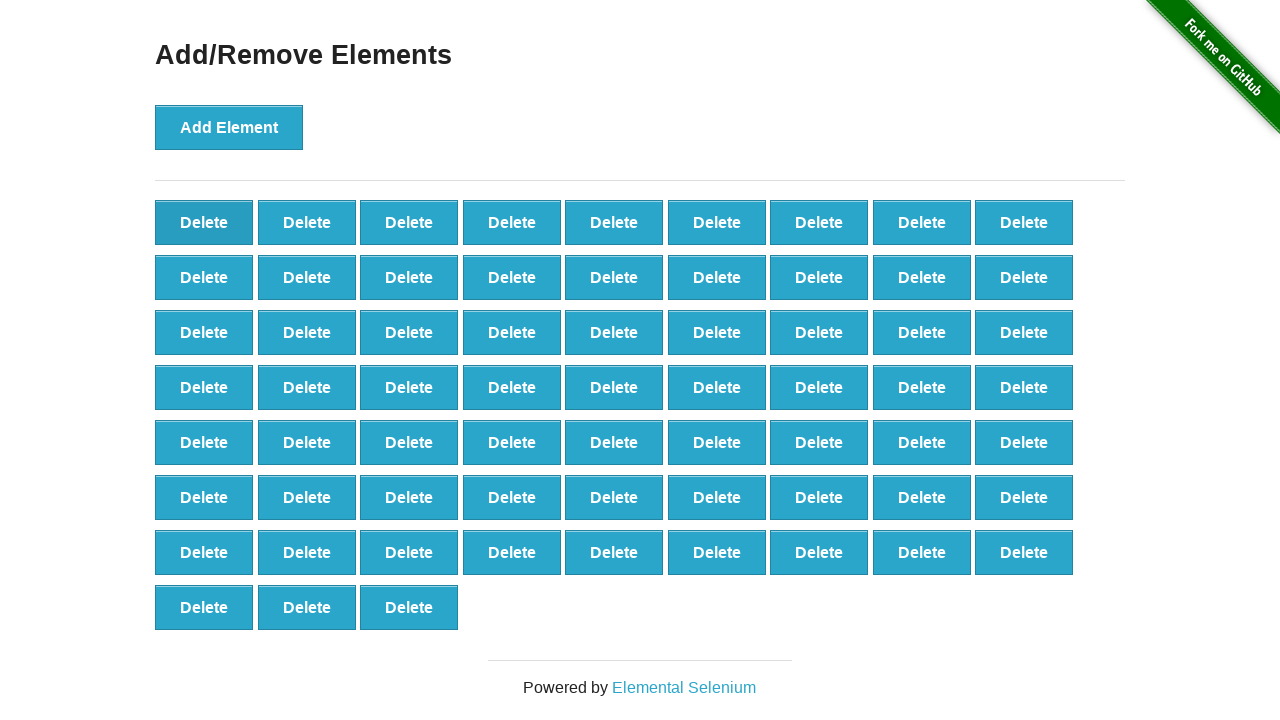

Clicked Delete Element button (iteration 34/91) at (204, 222) on button[onclick='deleteElement()']
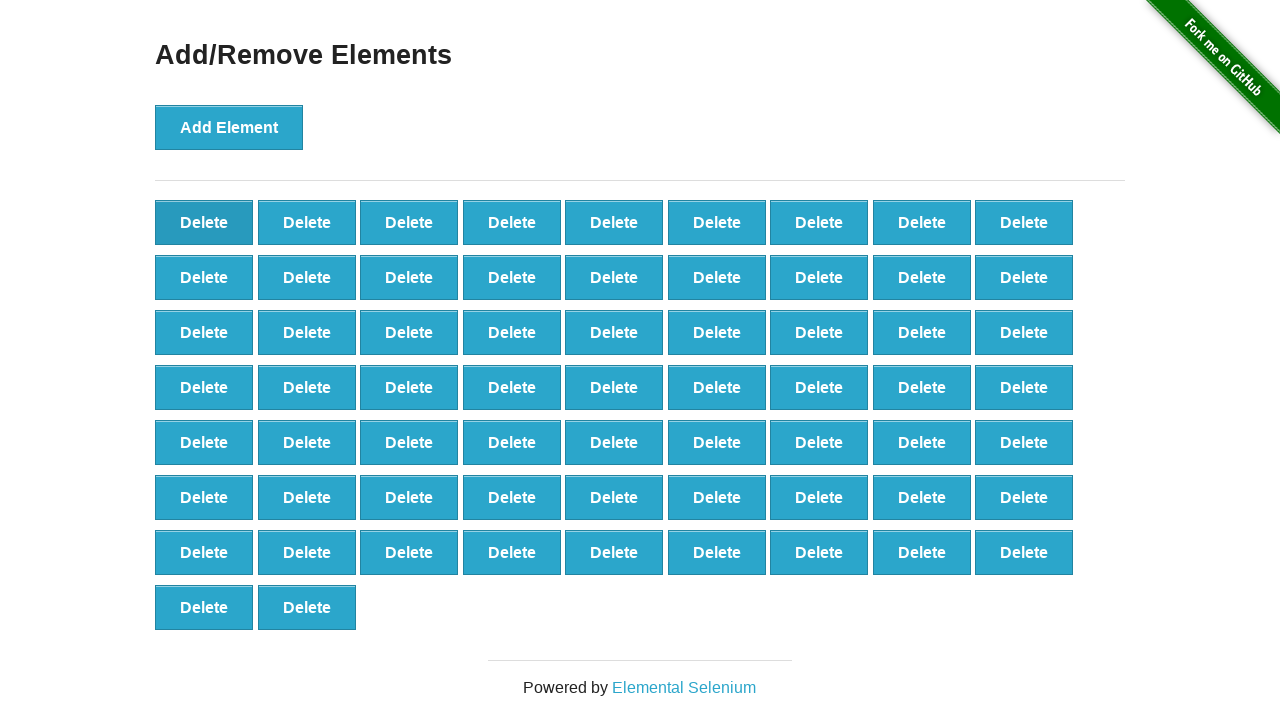

Clicked Delete Element button (iteration 35/91) at (204, 222) on button[onclick='deleteElement()']
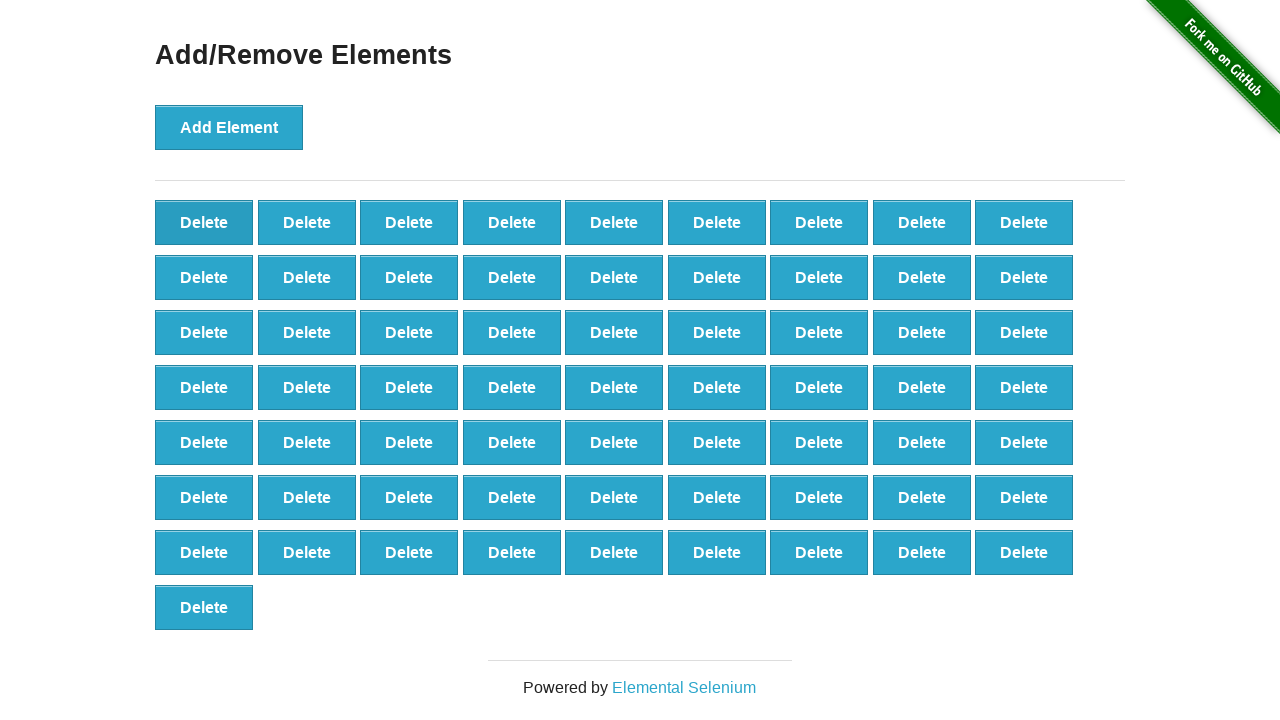

Clicked Delete Element button (iteration 36/91) at (204, 222) on button[onclick='deleteElement()']
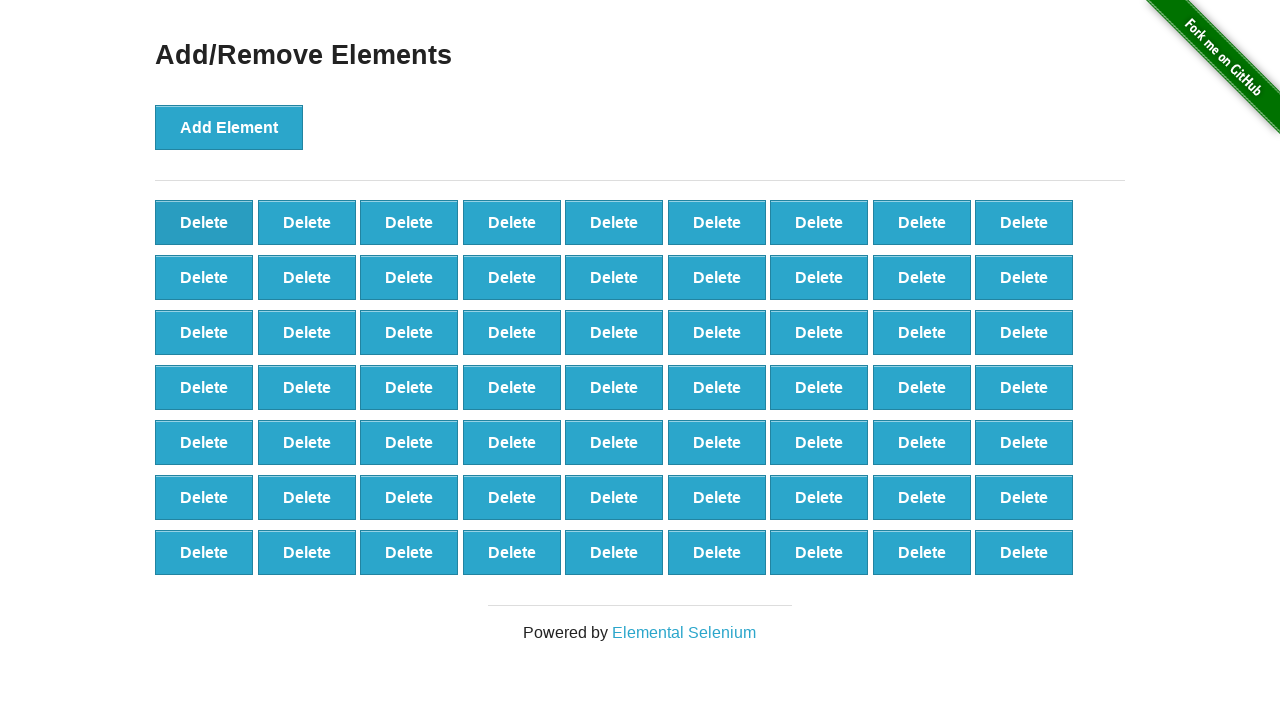

Clicked Delete Element button (iteration 37/91) at (204, 222) on button[onclick='deleteElement()']
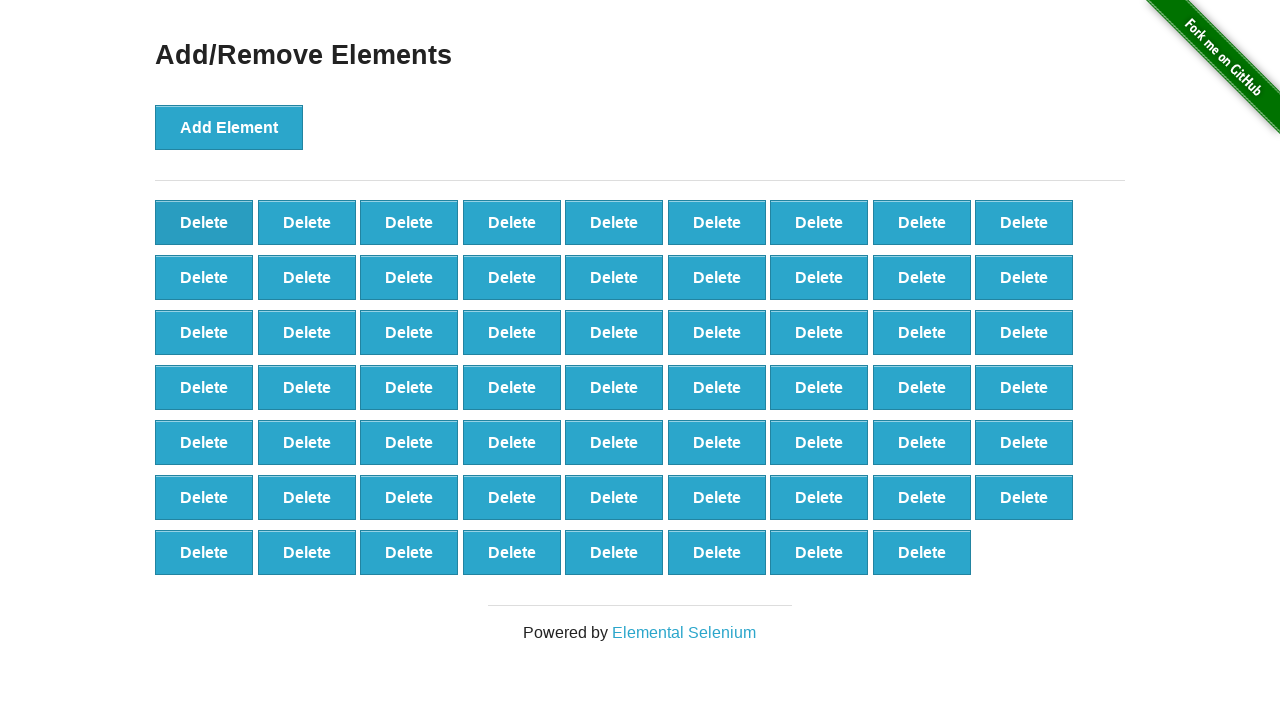

Clicked Delete Element button (iteration 38/91) at (204, 222) on button[onclick='deleteElement()']
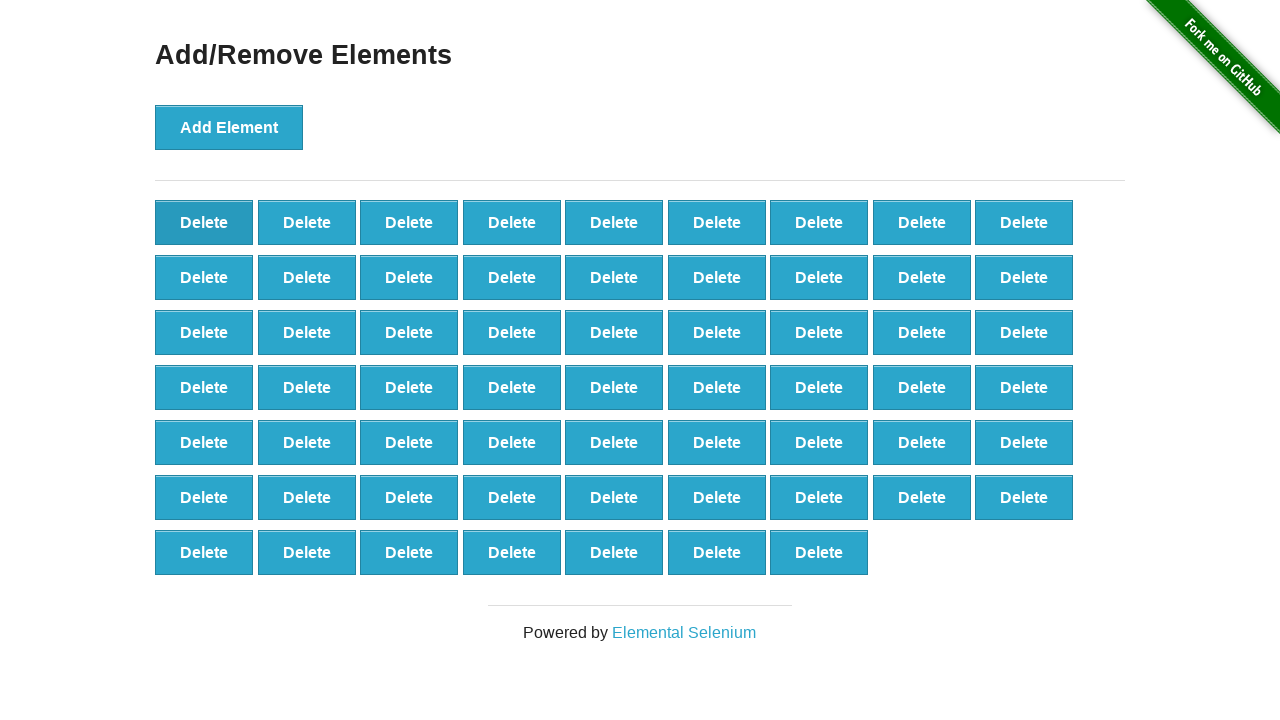

Clicked Delete Element button (iteration 39/91) at (204, 222) on button[onclick='deleteElement()']
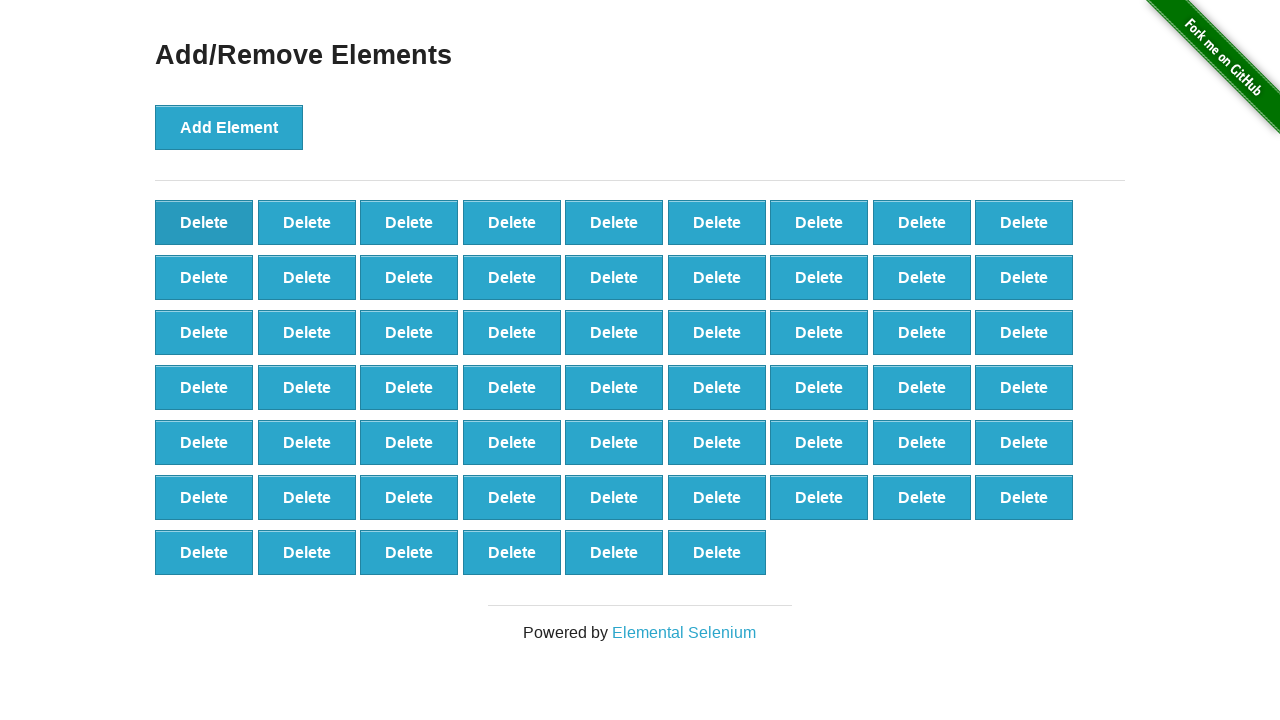

Clicked Delete Element button (iteration 40/91) at (204, 222) on button[onclick='deleteElement()']
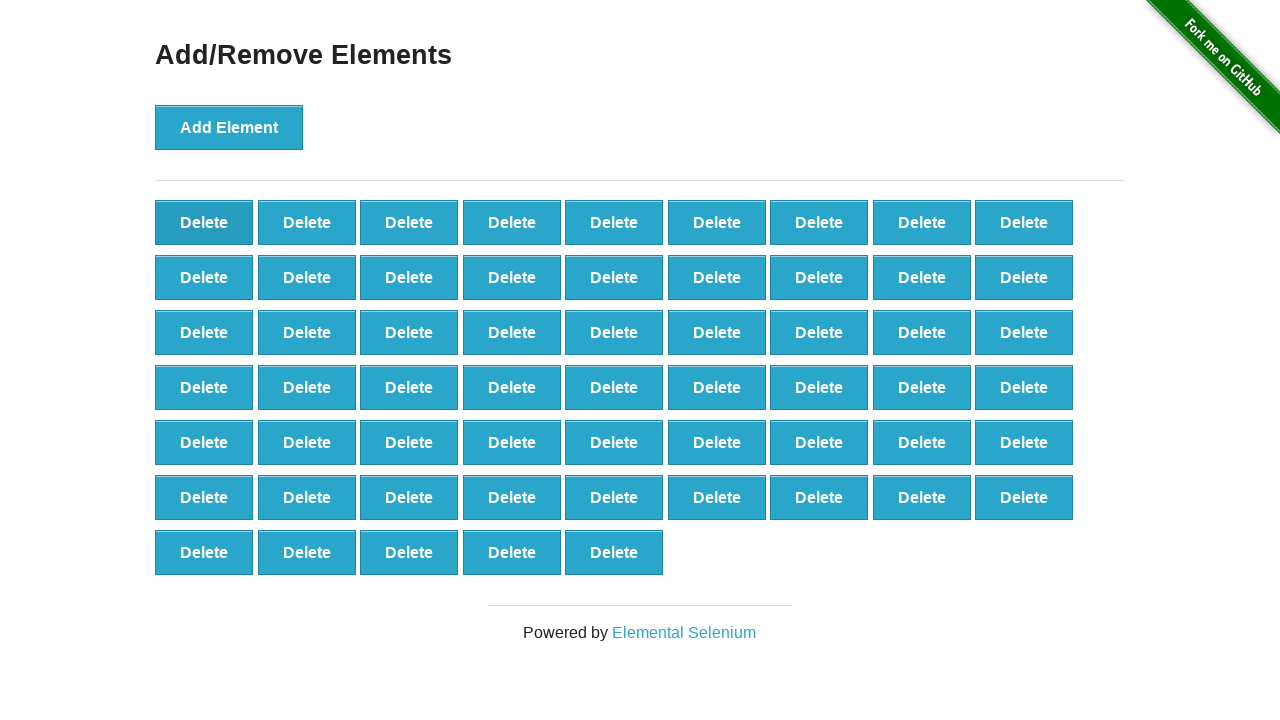

Clicked Delete Element button (iteration 41/91) at (204, 222) on button[onclick='deleteElement()']
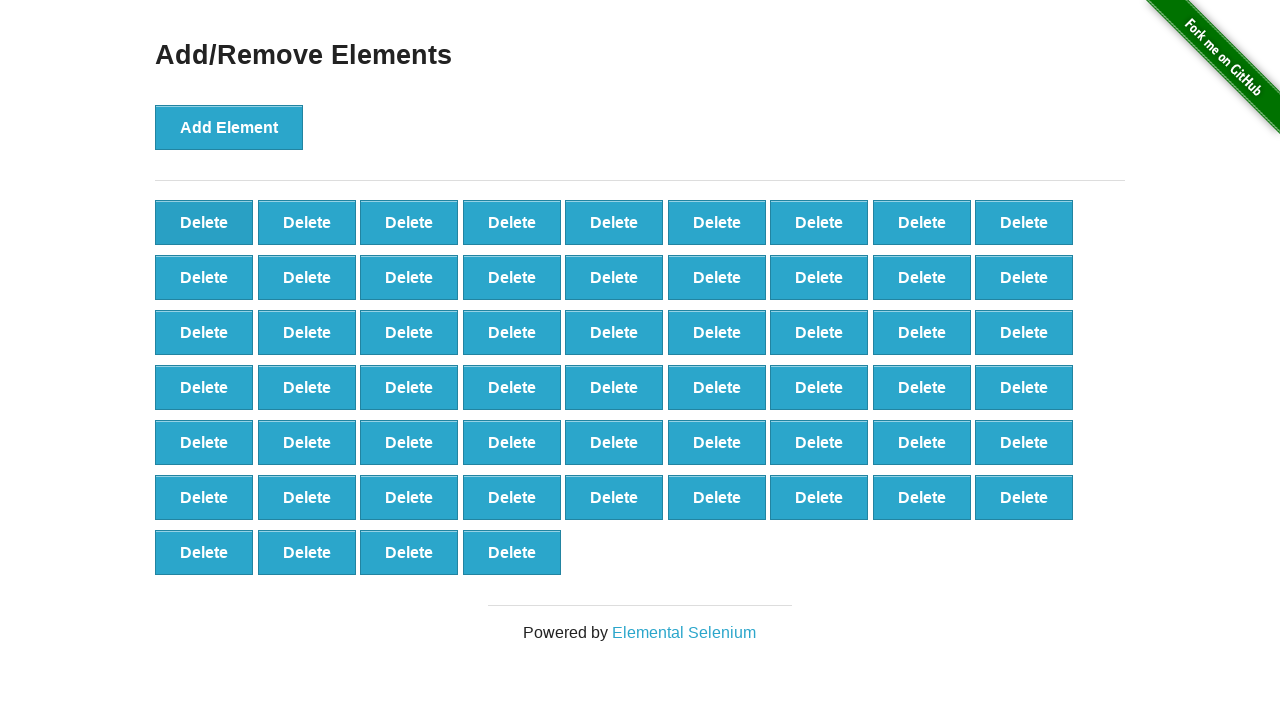

Clicked Delete Element button (iteration 42/91) at (204, 222) on button[onclick='deleteElement()']
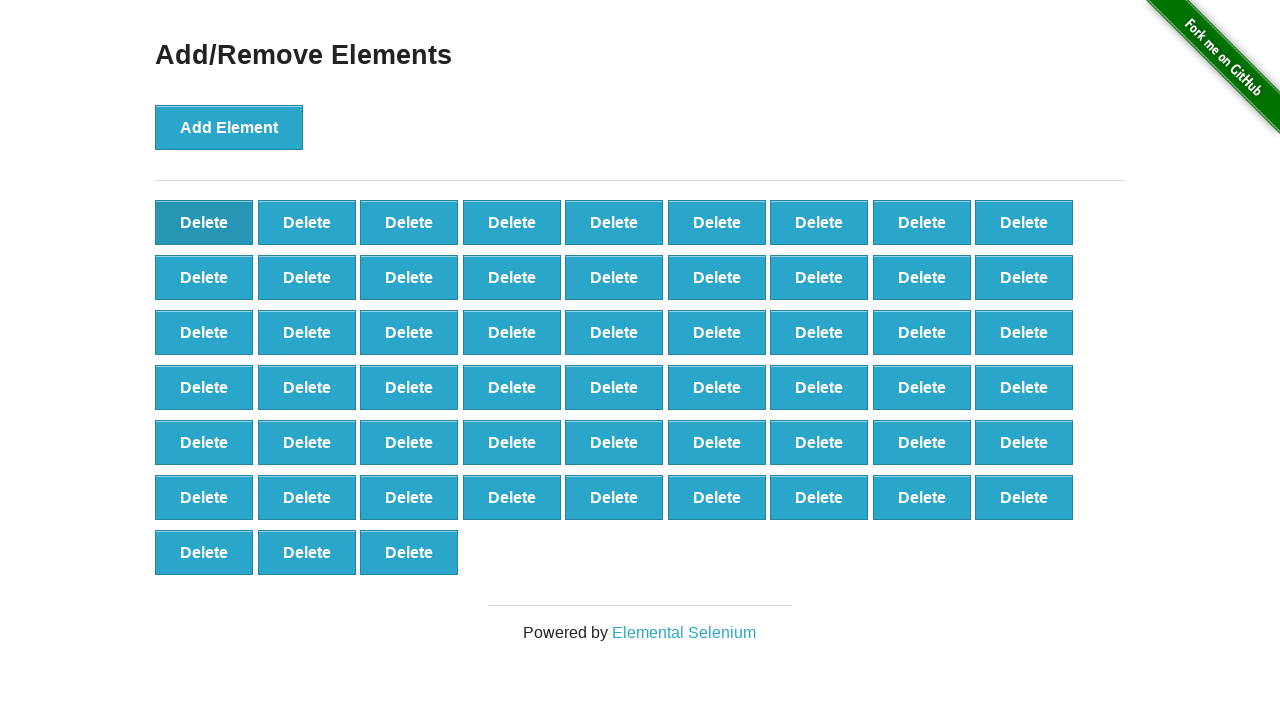

Clicked Delete Element button (iteration 43/91) at (204, 222) on button[onclick='deleteElement()']
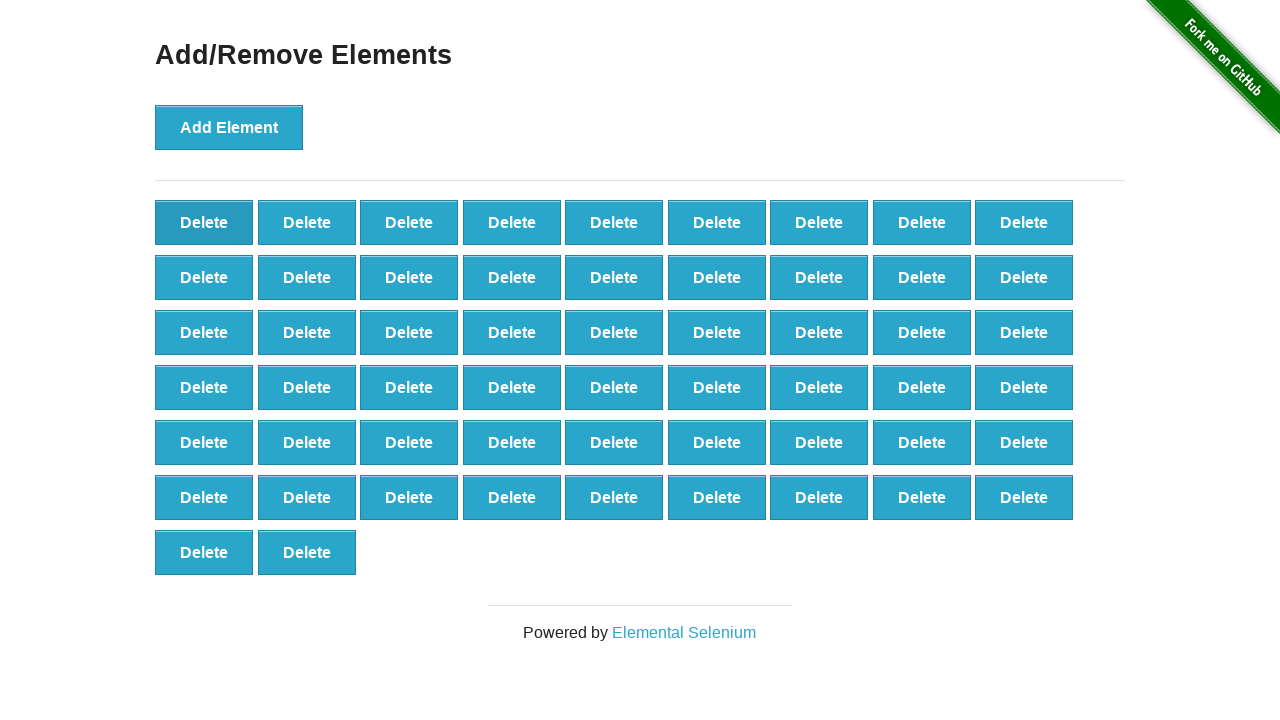

Clicked Delete Element button (iteration 44/91) at (204, 222) on button[onclick='deleteElement()']
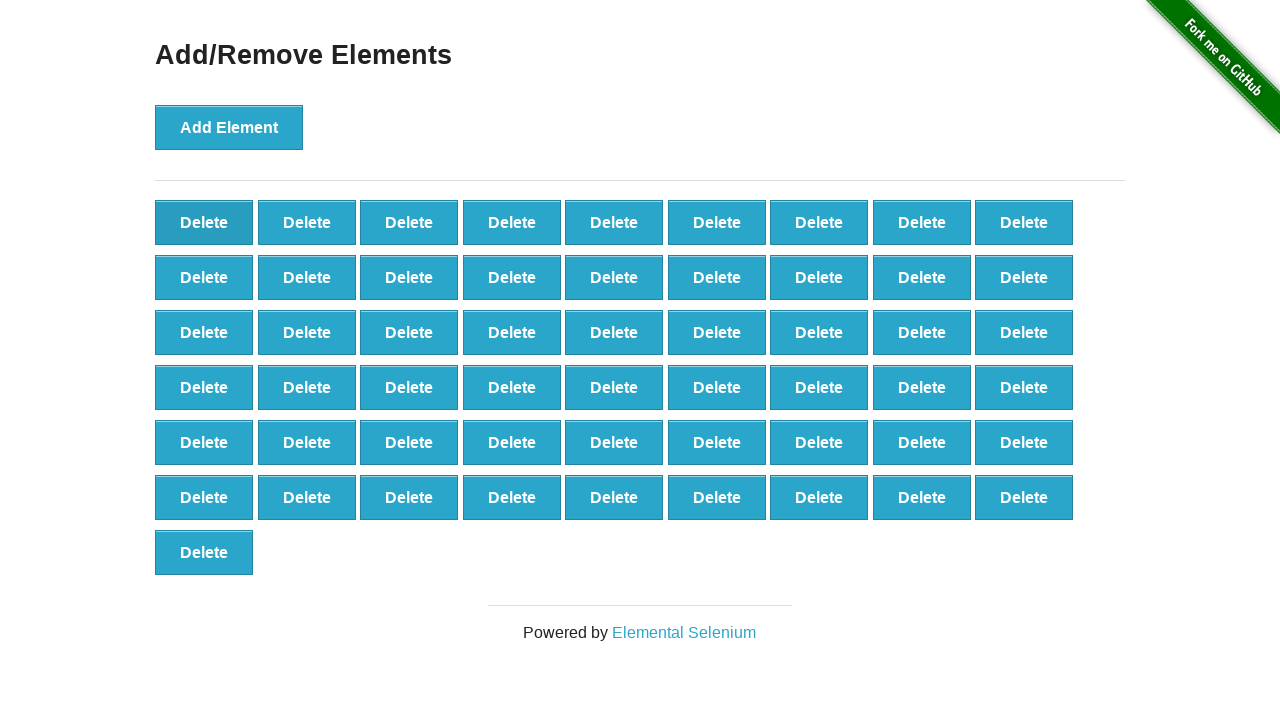

Clicked Delete Element button (iteration 45/91) at (204, 222) on button[onclick='deleteElement()']
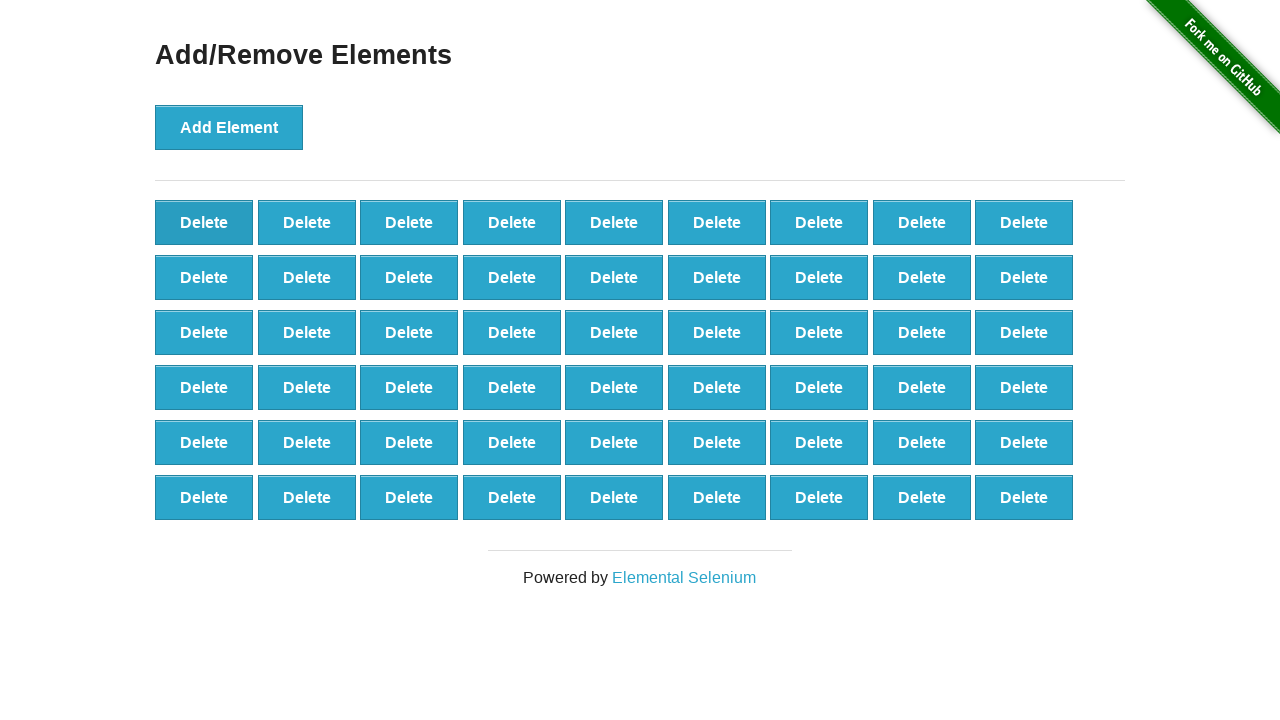

Clicked Delete Element button (iteration 46/91) at (204, 222) on button[onclick='deleteElement()']
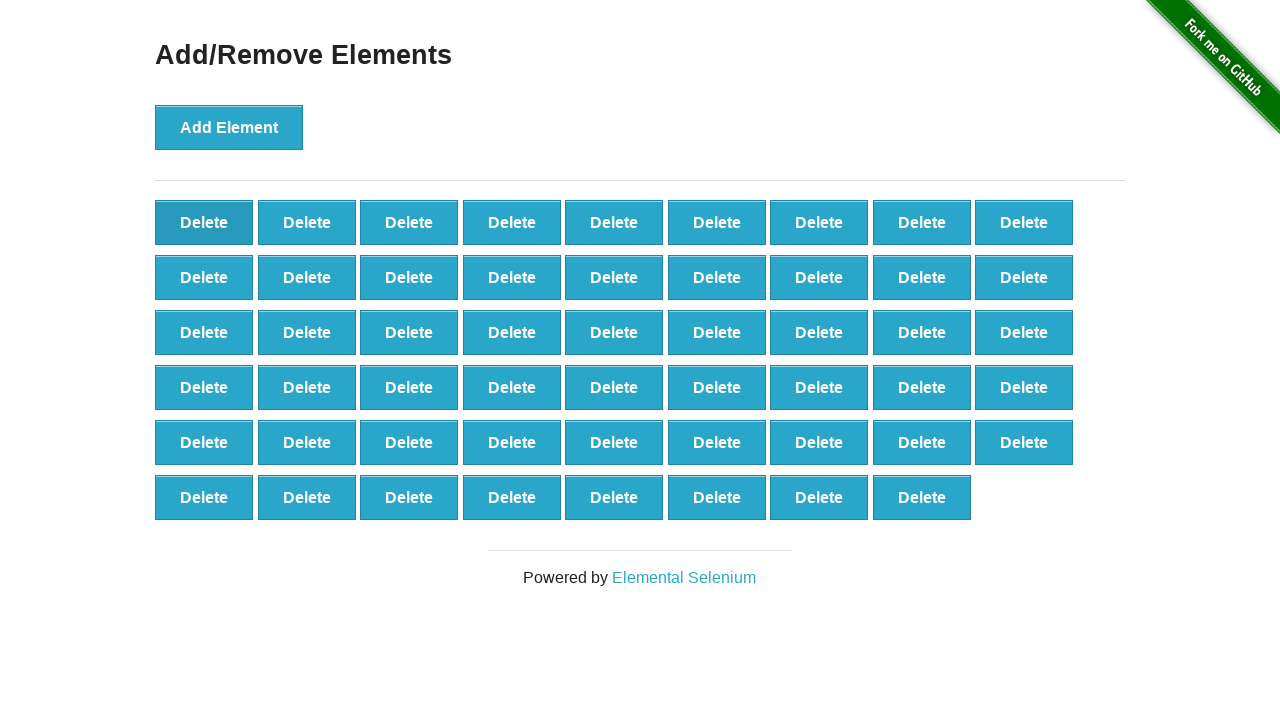

Clicked Delete Element button (iteration 47/91) at (204, 222) on button[onclick='deleteElement()']
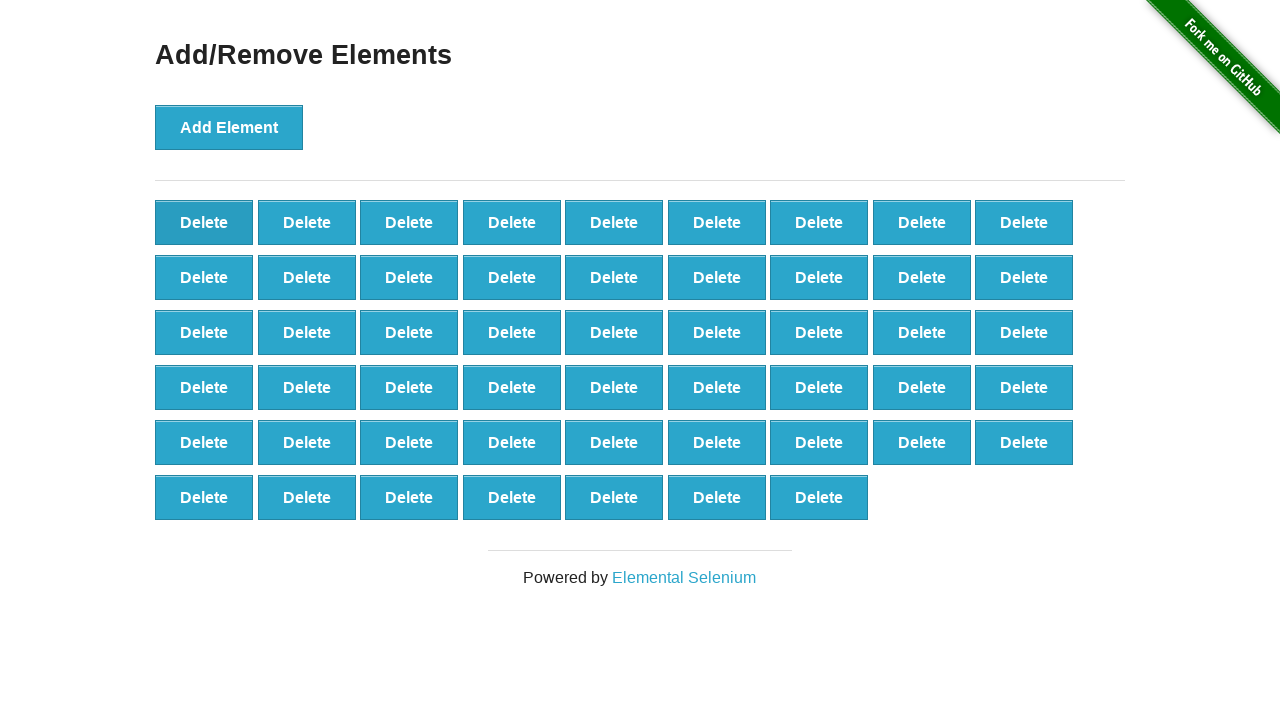

Clicked Delete Element button (iteration 48/91) at (204, 222) on button[onclick='deleteElement()']
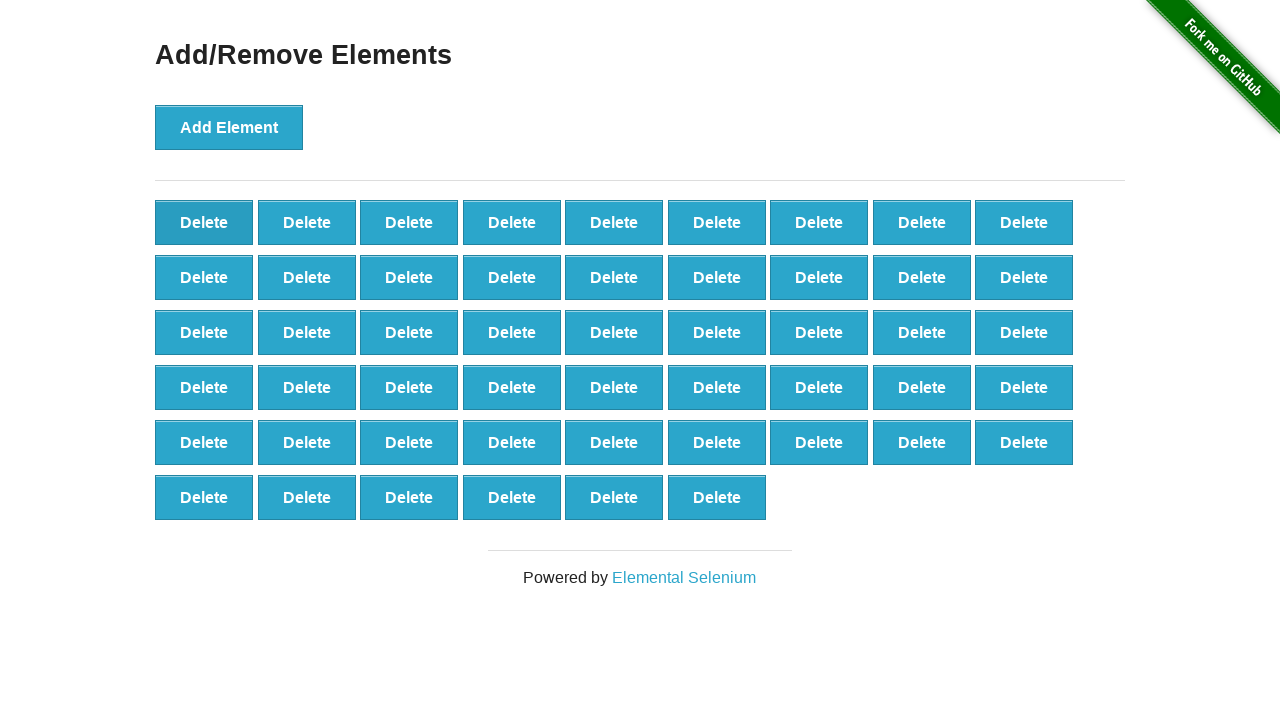

Clicked Delete Element button (iteration 49/91) at (204, 222) on button[onclick='deleteElement()']
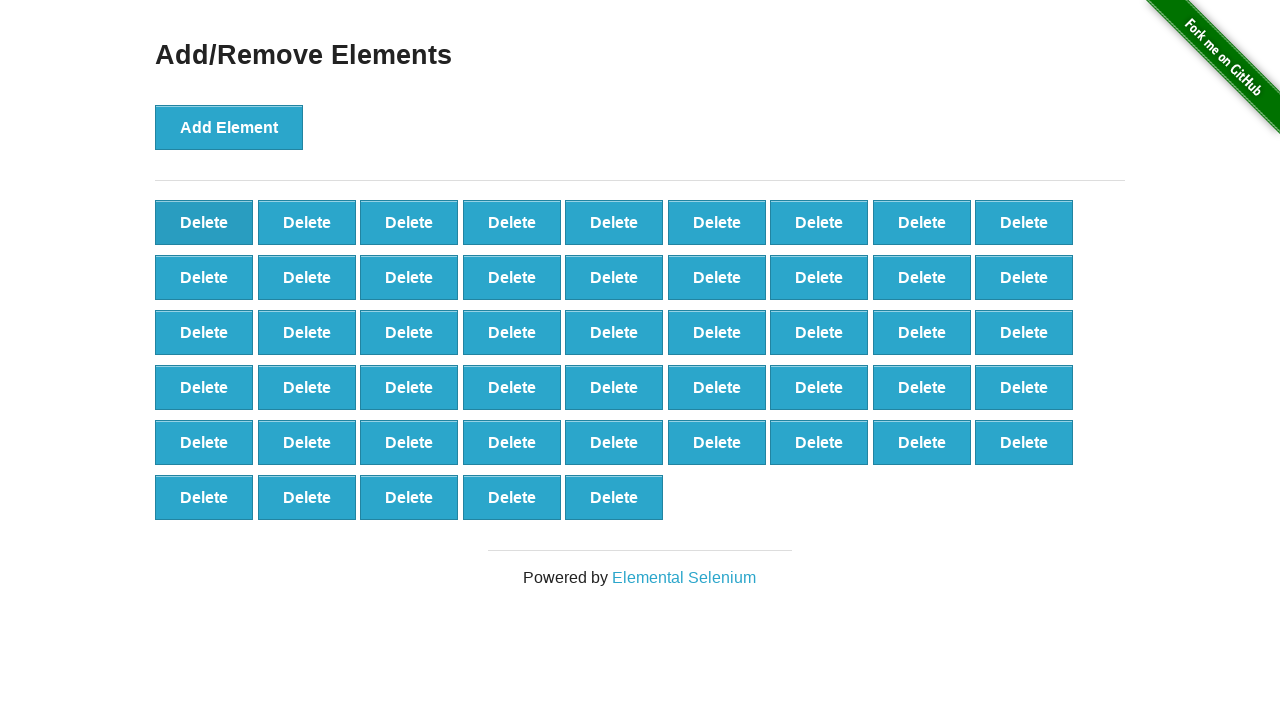

Clicked Delete Element button (iteration 50/91) at (204, 222) on button[onclick='deleteElement()']
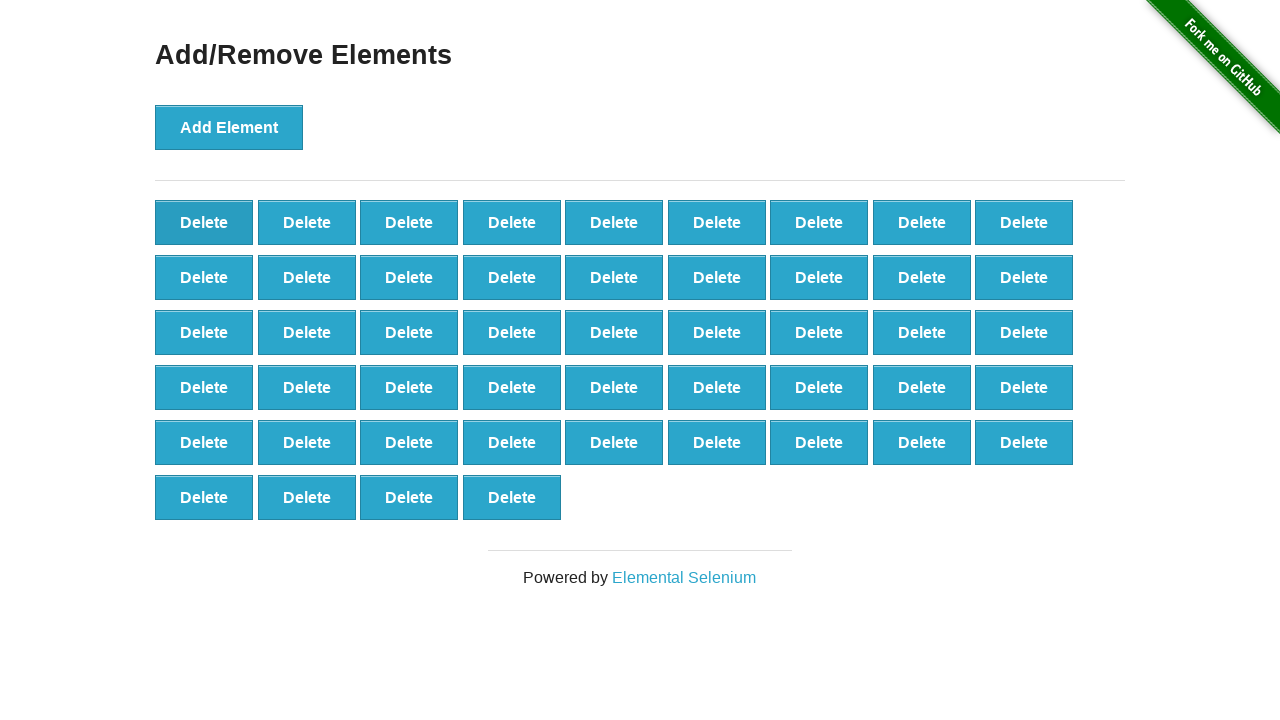

Clicked Delete Element button (iteration 51/91) at (204, 222) on button[onclick='deleteElement()']
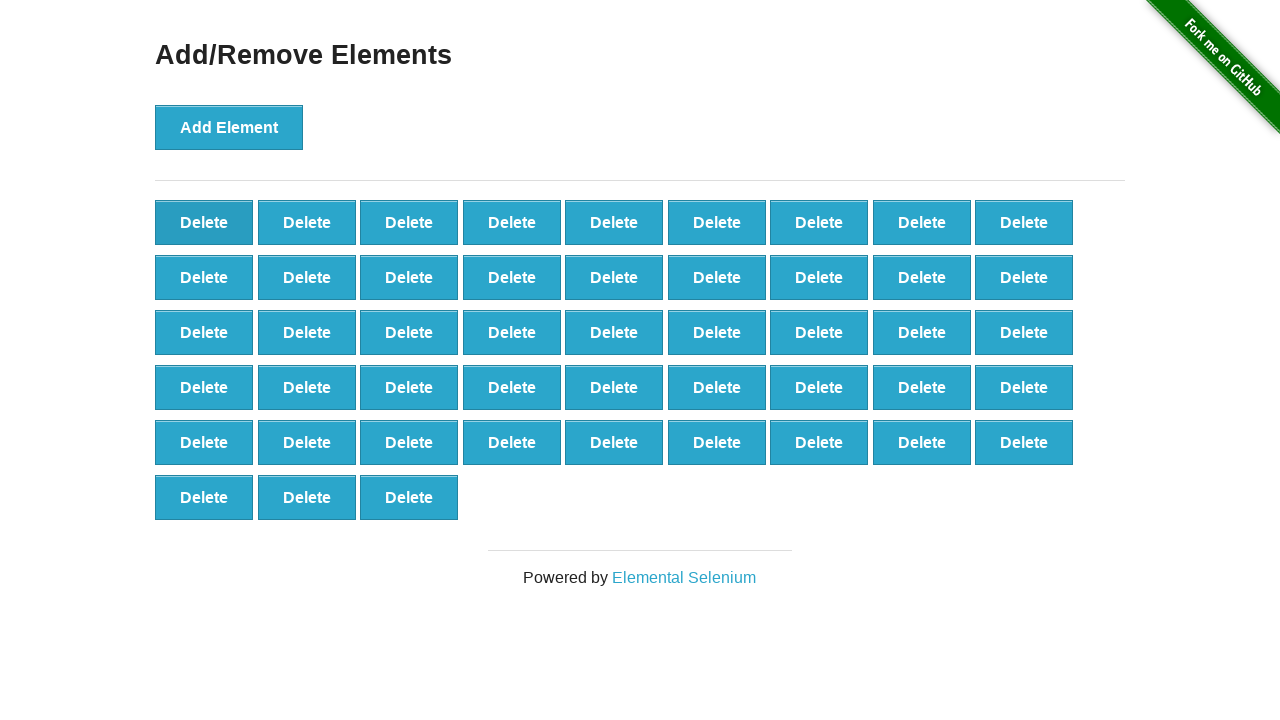

Clicked Delete Element button (iteration 52/91) at (204, 222) on button[onclick='deleteElement()']
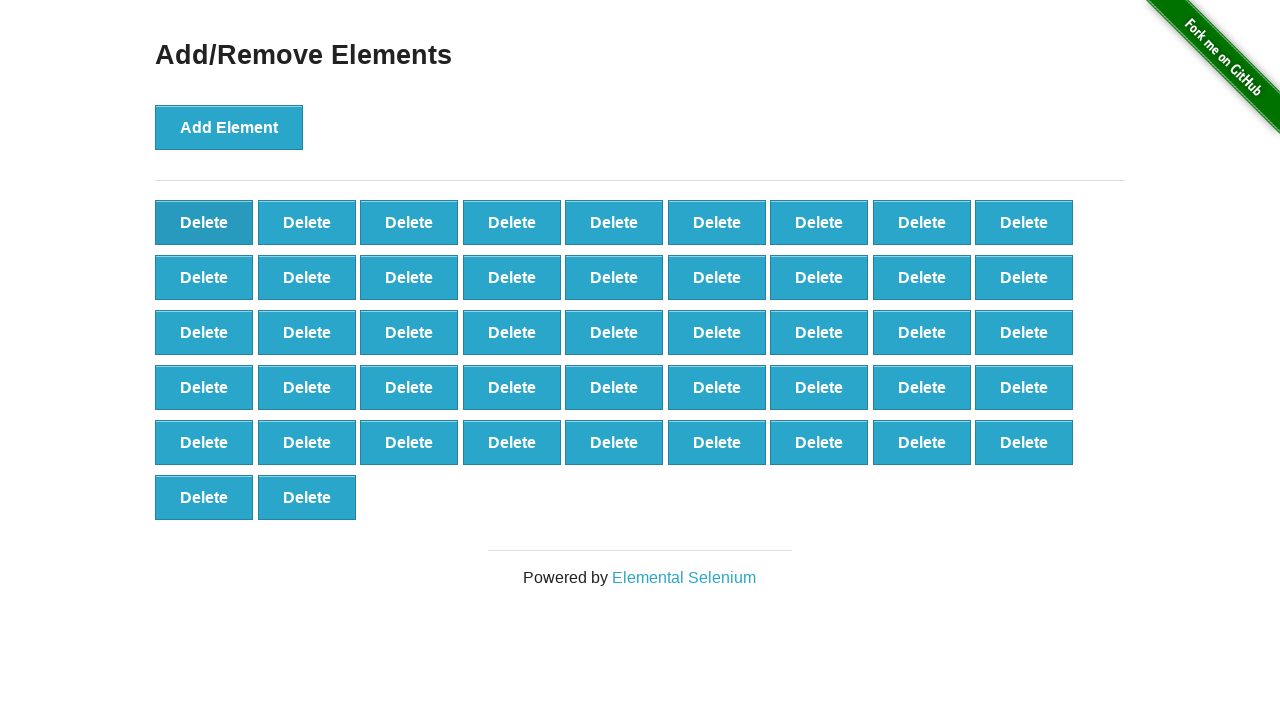

Clicked Delete Element button (iteration 53/91) at (204, 222) on button[onclick='deleteElement()']
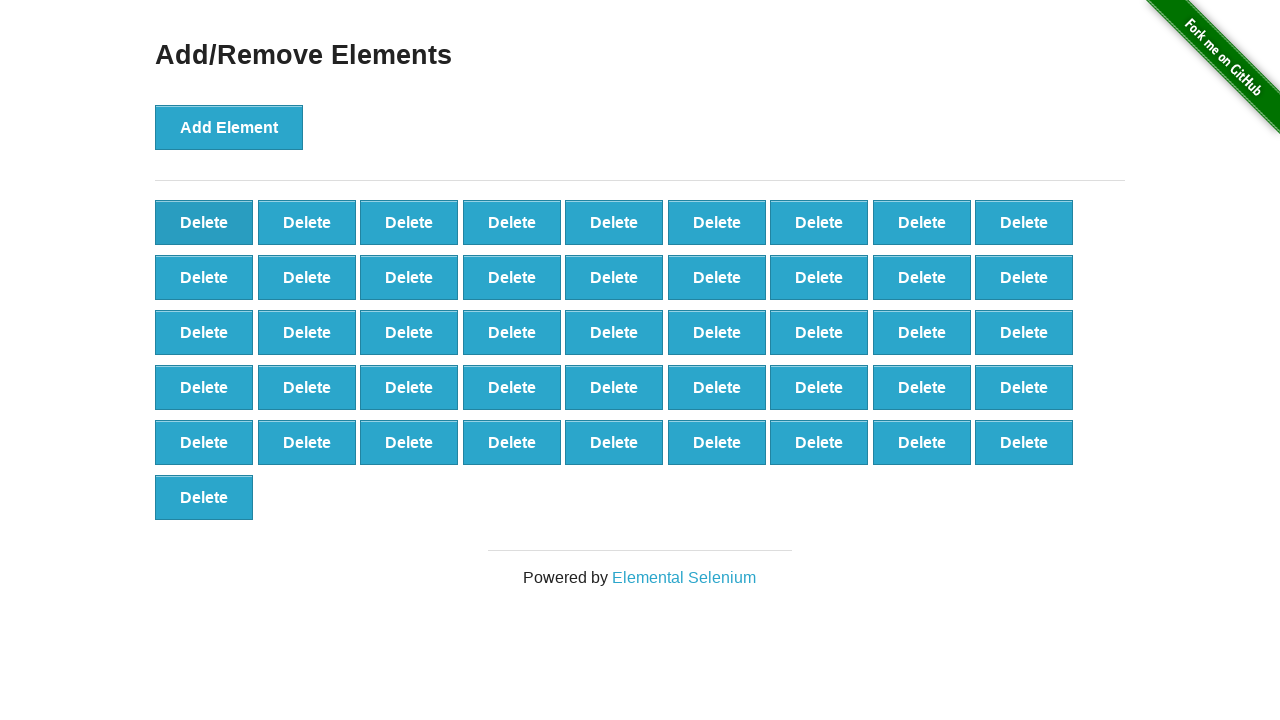

Clicked Delete Element button (iteration 54/91) at (204, 222) on button[onclick='deleteElement()']
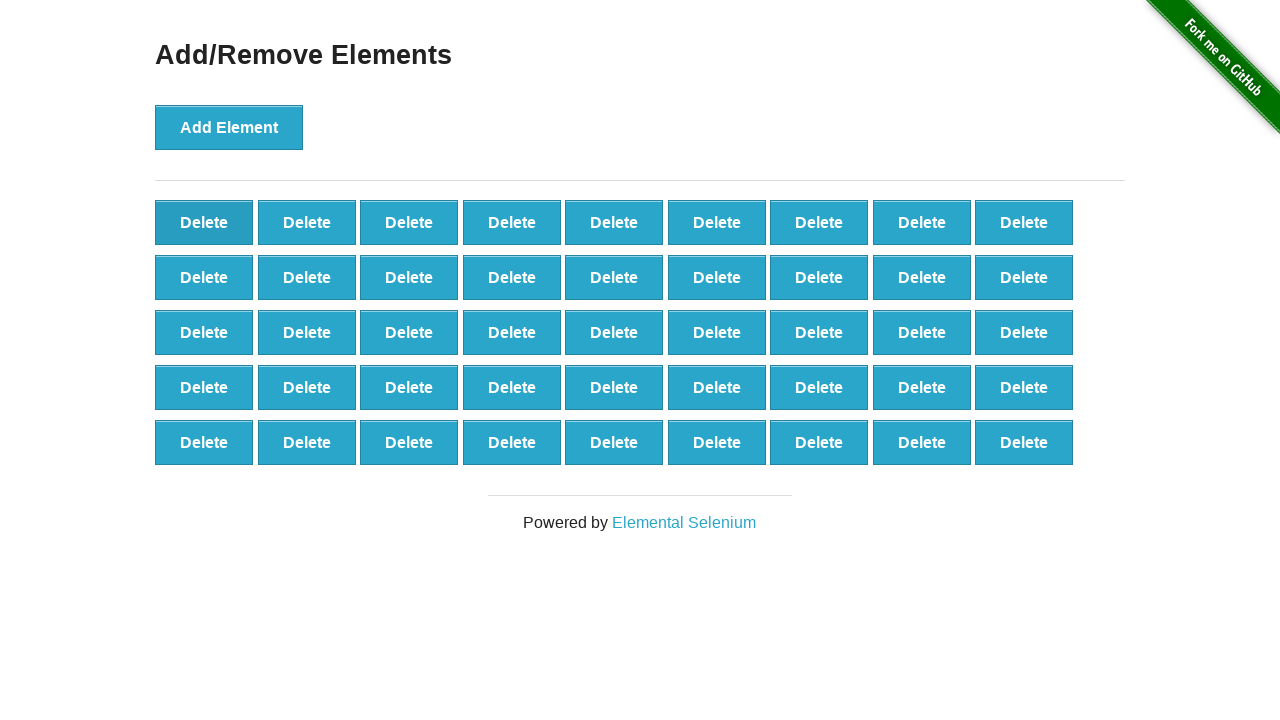

Clicked Delete Element button (iteration 55/91) at (204, 222) on button[onclick='deleteElement()']
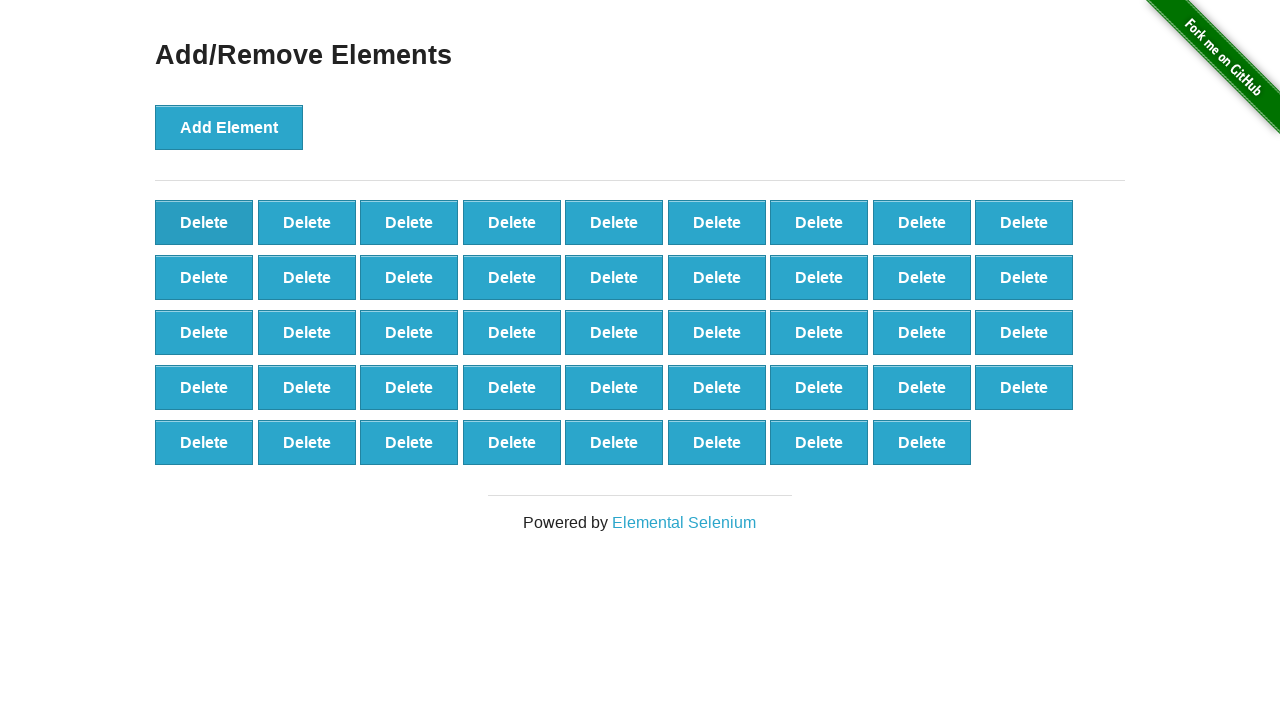

Clicked Delete Element button (iteration 56/91) at (204, 222) on button[onclick='deleteElement()']
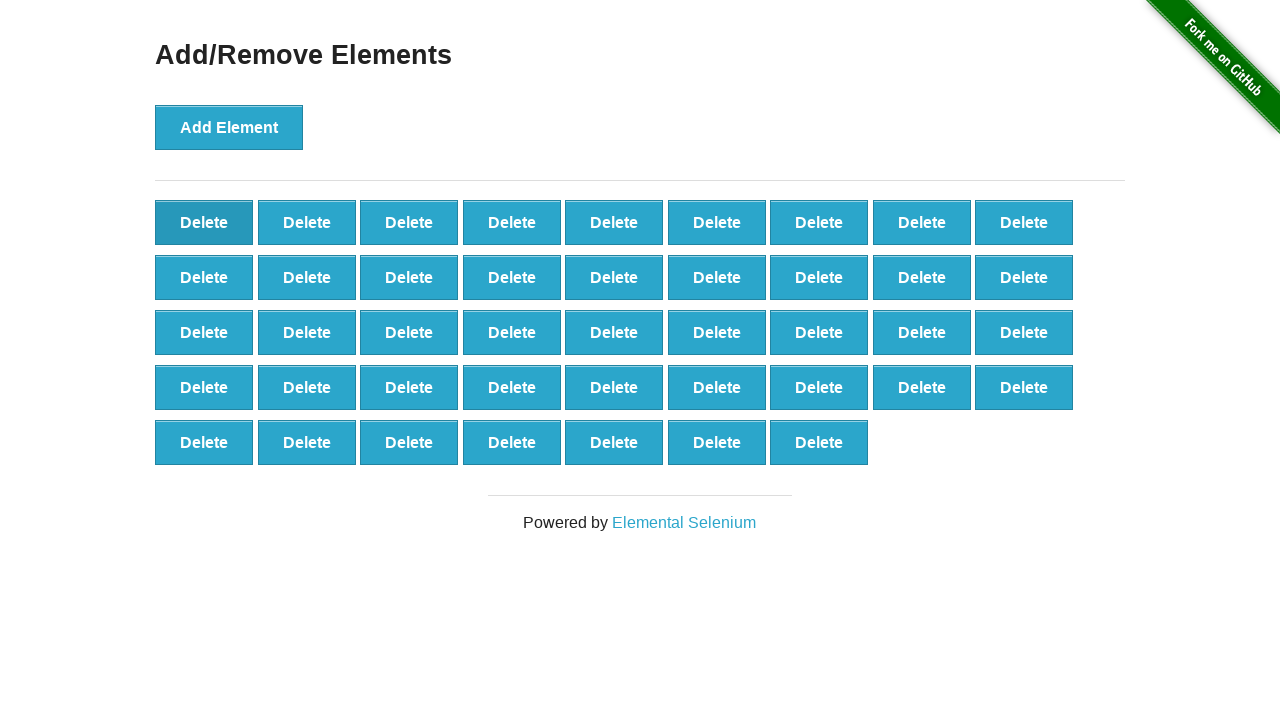

Clicked Delete Element button (iteration 57/91) at (204, 222) on button[onclick='deleteElement()']
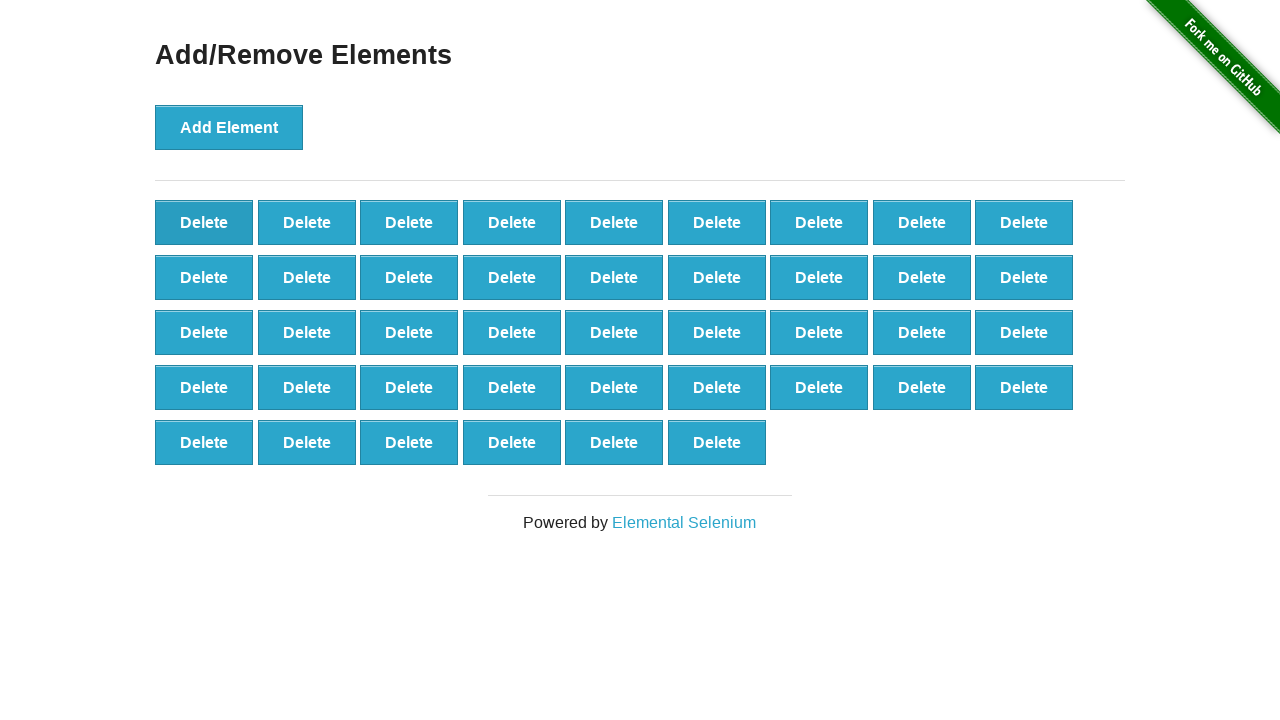

Clicked Delete Element button (iteration 58/91) at (204, 222) on button[onclick='deleteElement()']
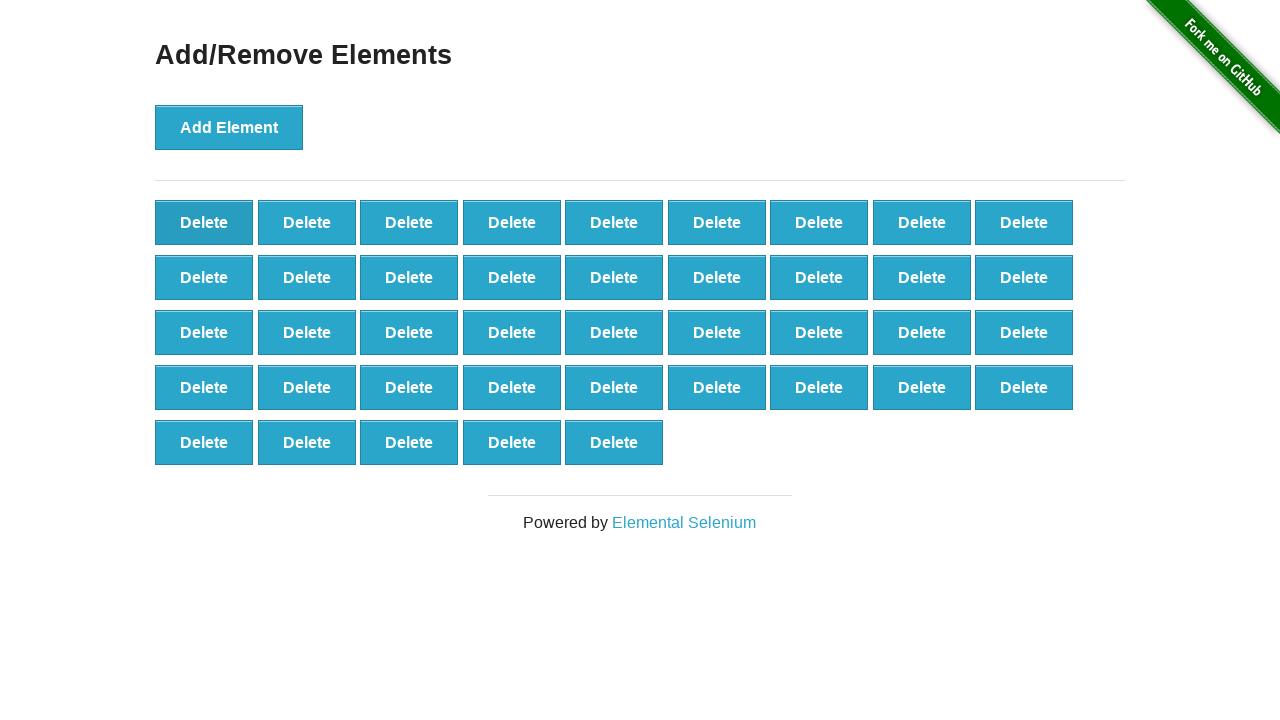

Clicked Delete Element button (iteration 59/91) at (204, 222) on button[onclick='deleteElement()']
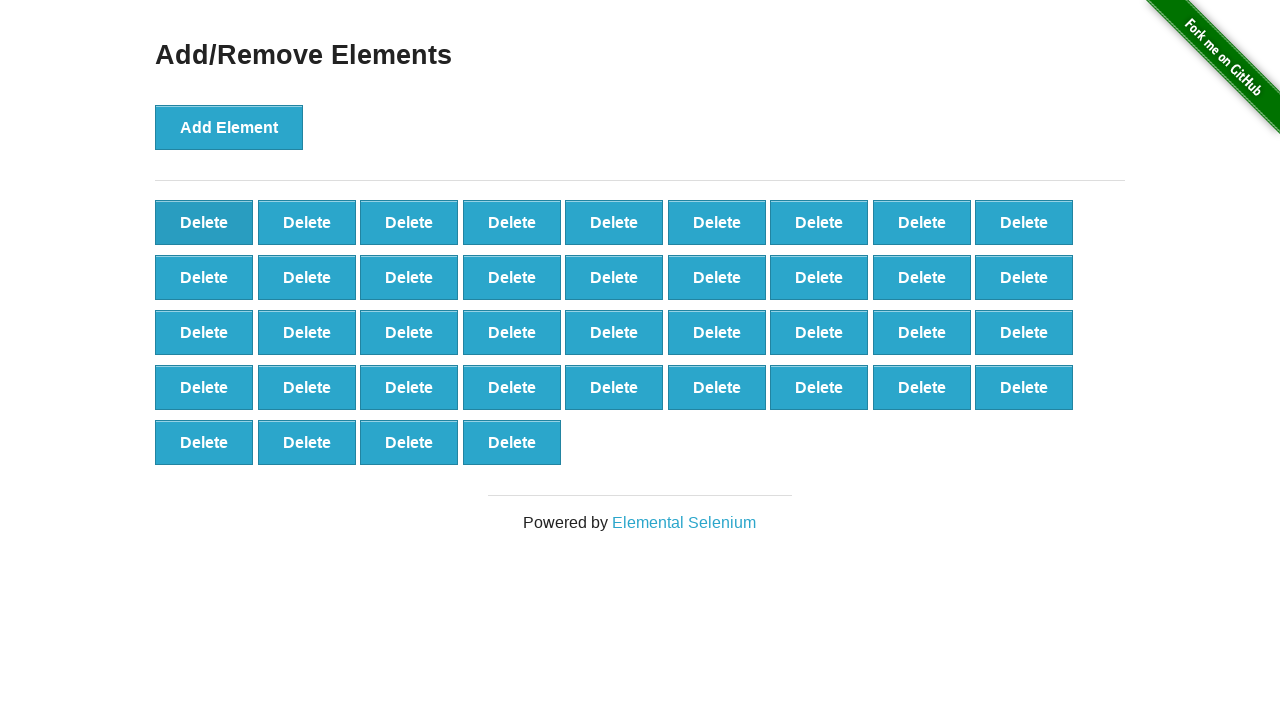

Clicked Delete Element button (iteration 60/91) at (204, 222) on button[onclick='deleteElement()']
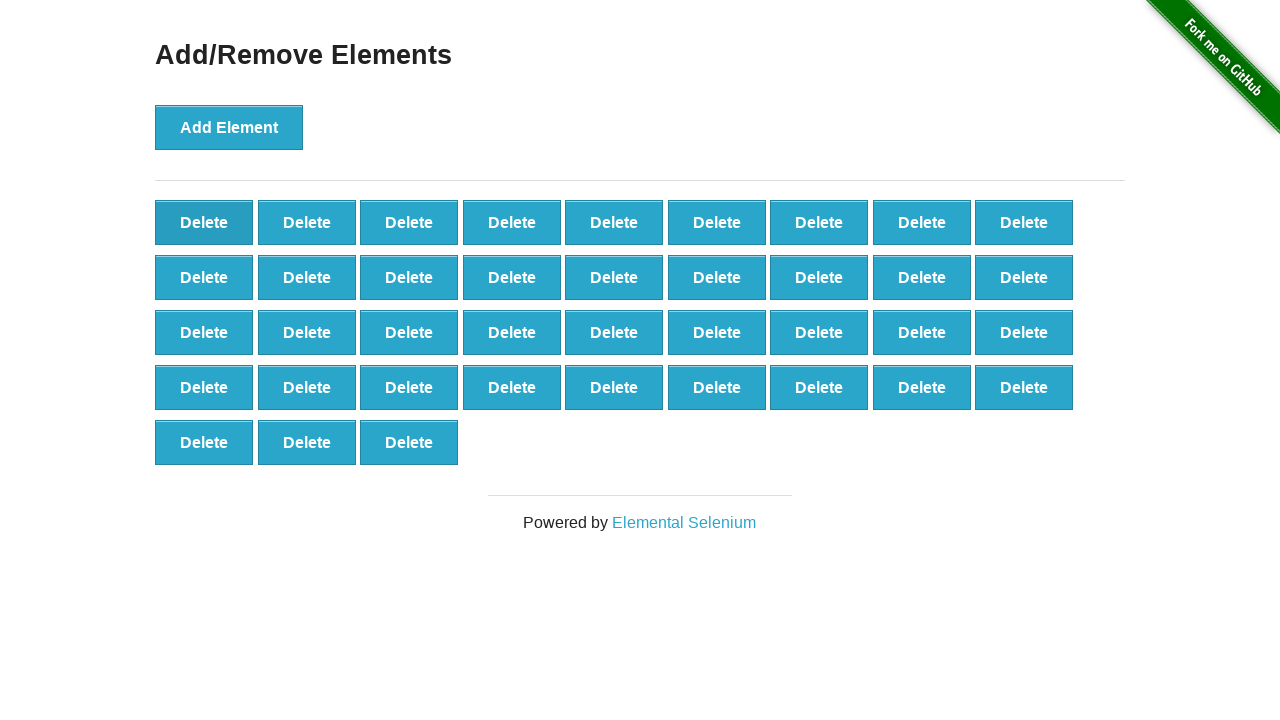

Clicked Delete Element button (iteration 61/91) at (204, 222) on button[onclick='deleteElement()']
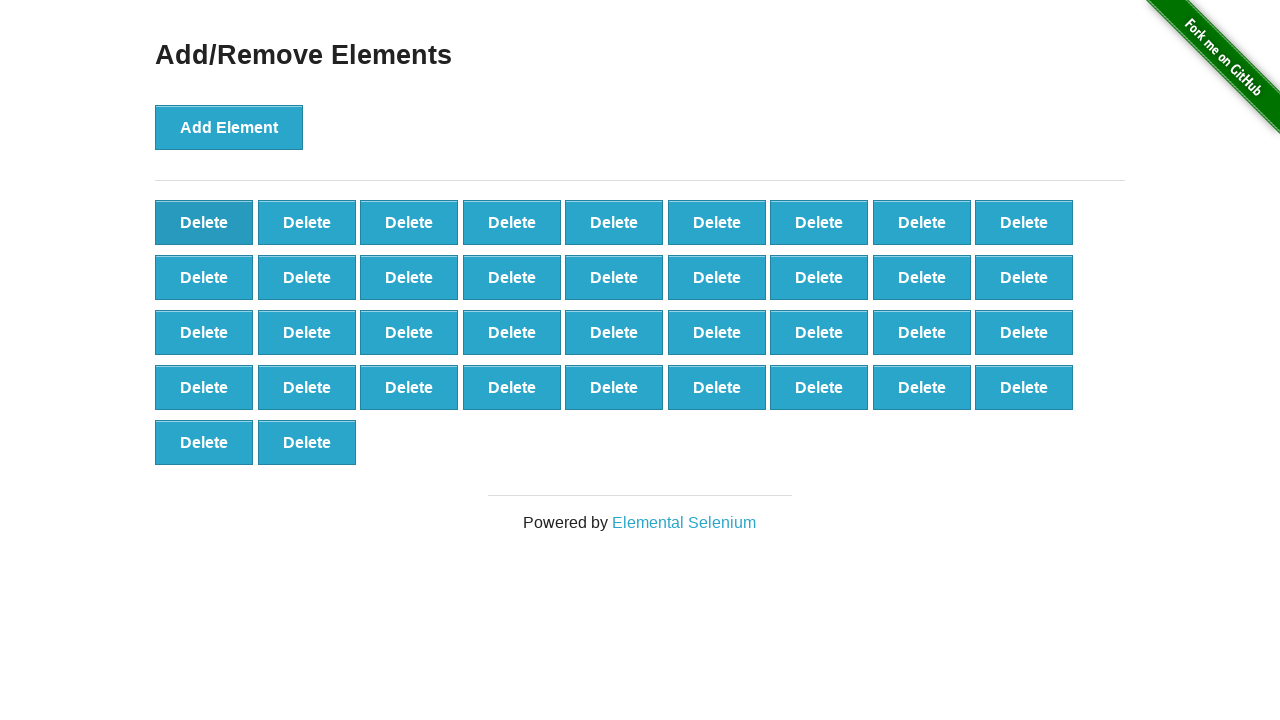

Clicked Delete Element button (iteration 62/91) at (204, 222) on button[onclick='deleteElement()']
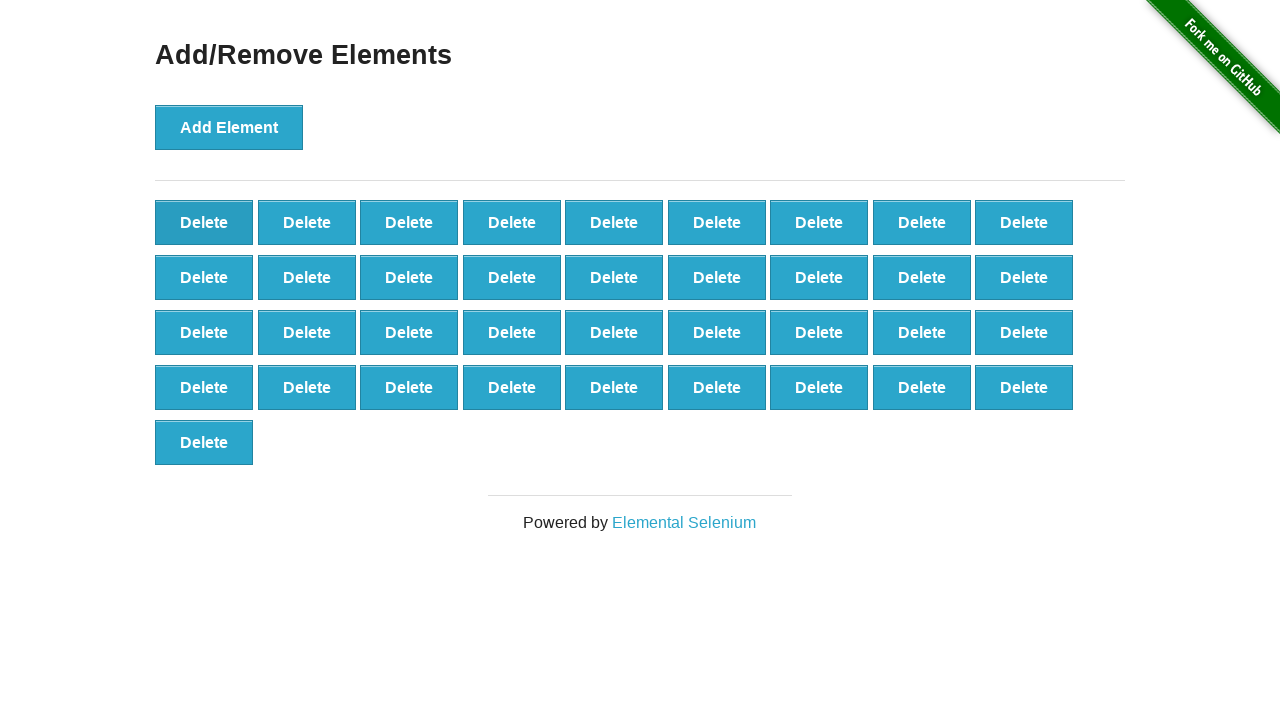

Clicked Delete Element button (iteration 63/91) at (204, 222) on button[onclick='deleteElement()']
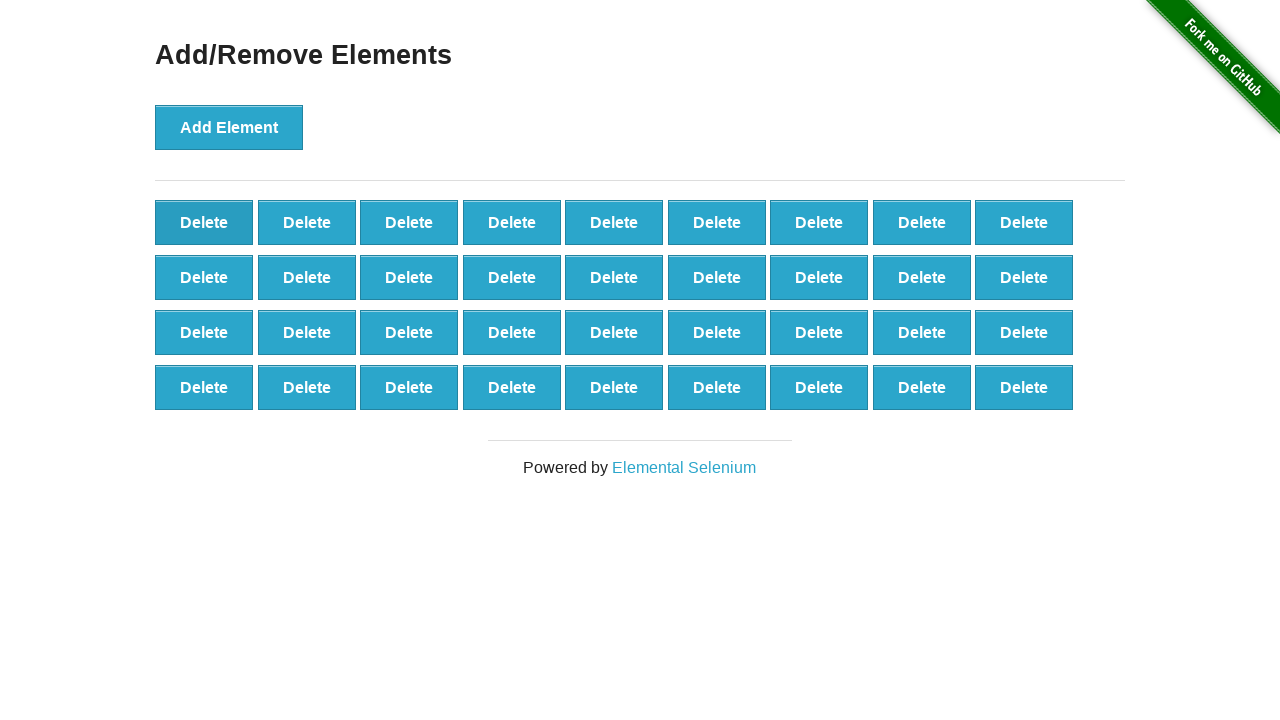

Clicked Delete Element button (iteration 64/91) at (204, 222) on button[onclick='deleteElement()']
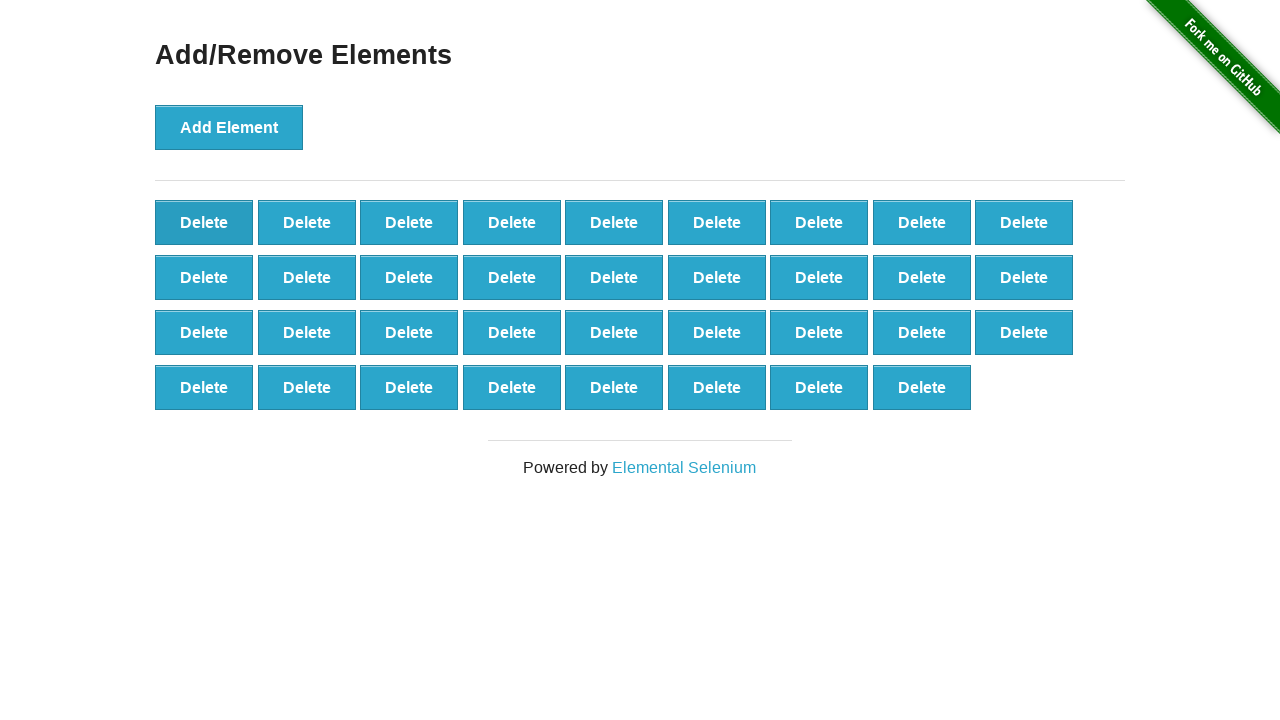

Clicked Delete Element button (iteration 65/91) at (204, 222) on button[onclick='deleteElement()']
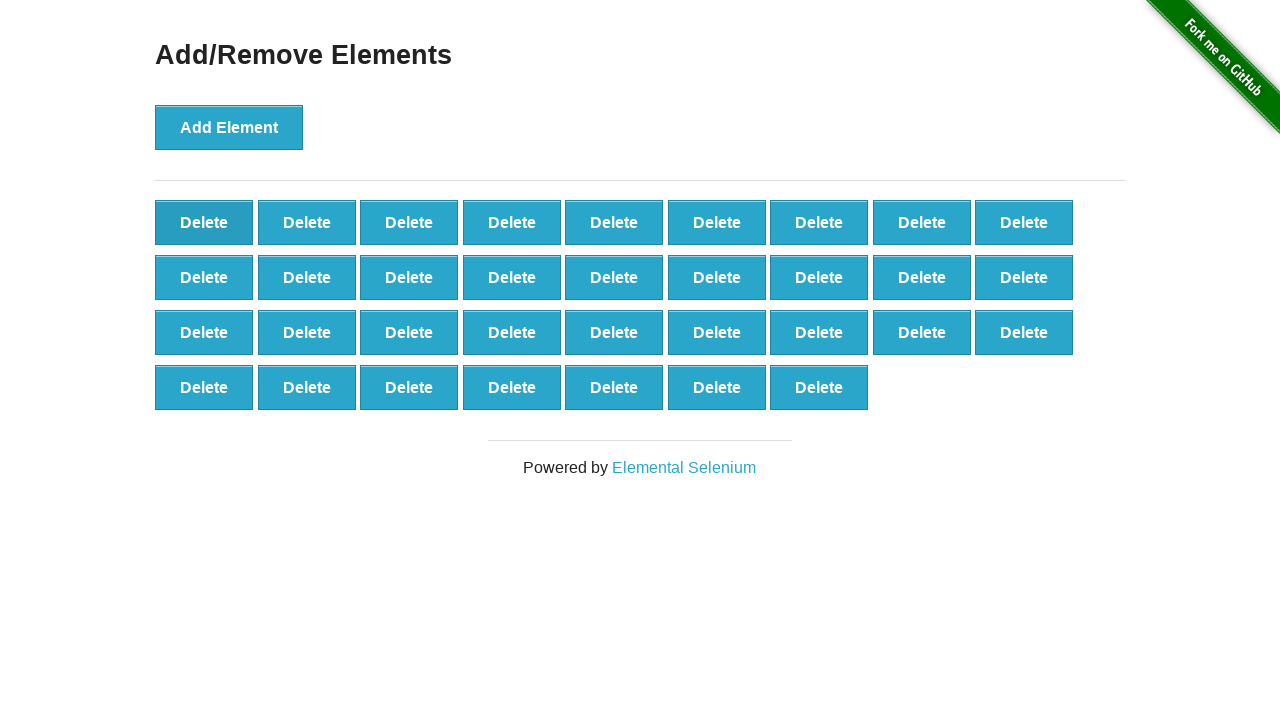

Clicked Delete Element button (iteration 66/91) at (204, 222) on button[onclick='deleteElement()']
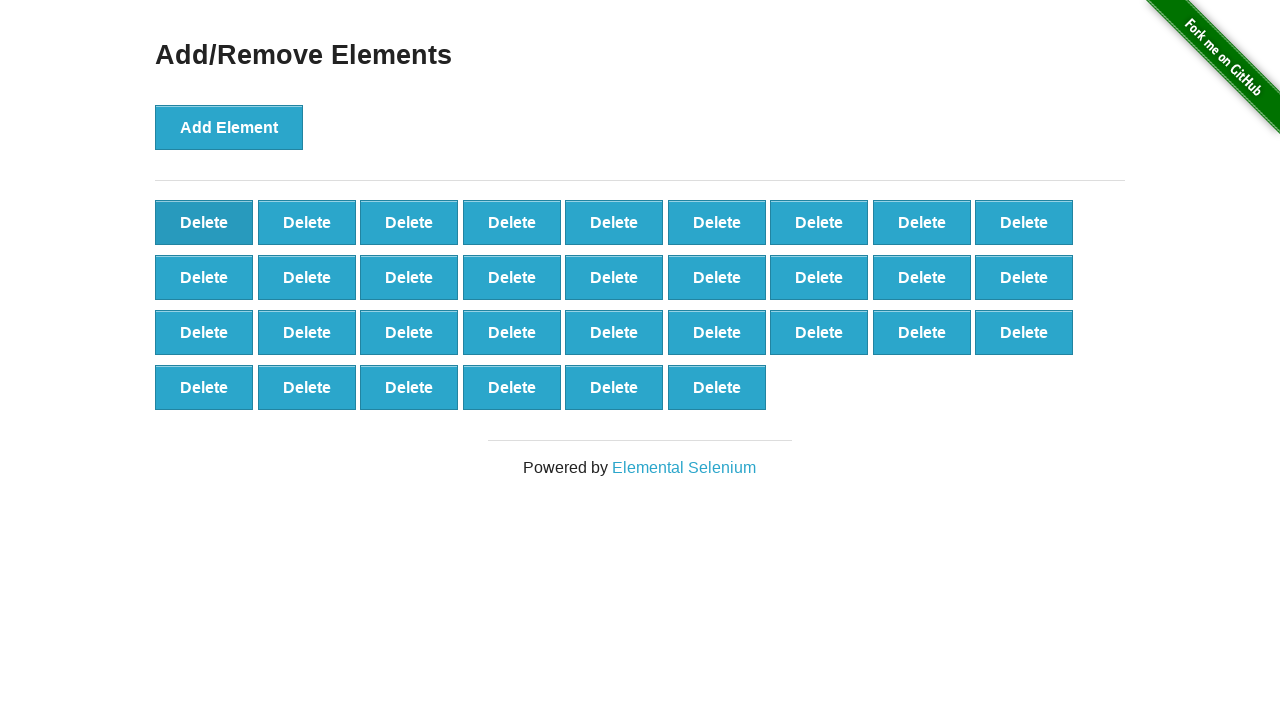

Clicked Delete Element button (iteration 67/91) at (204, 222) on button[onclick='deleteElement()']
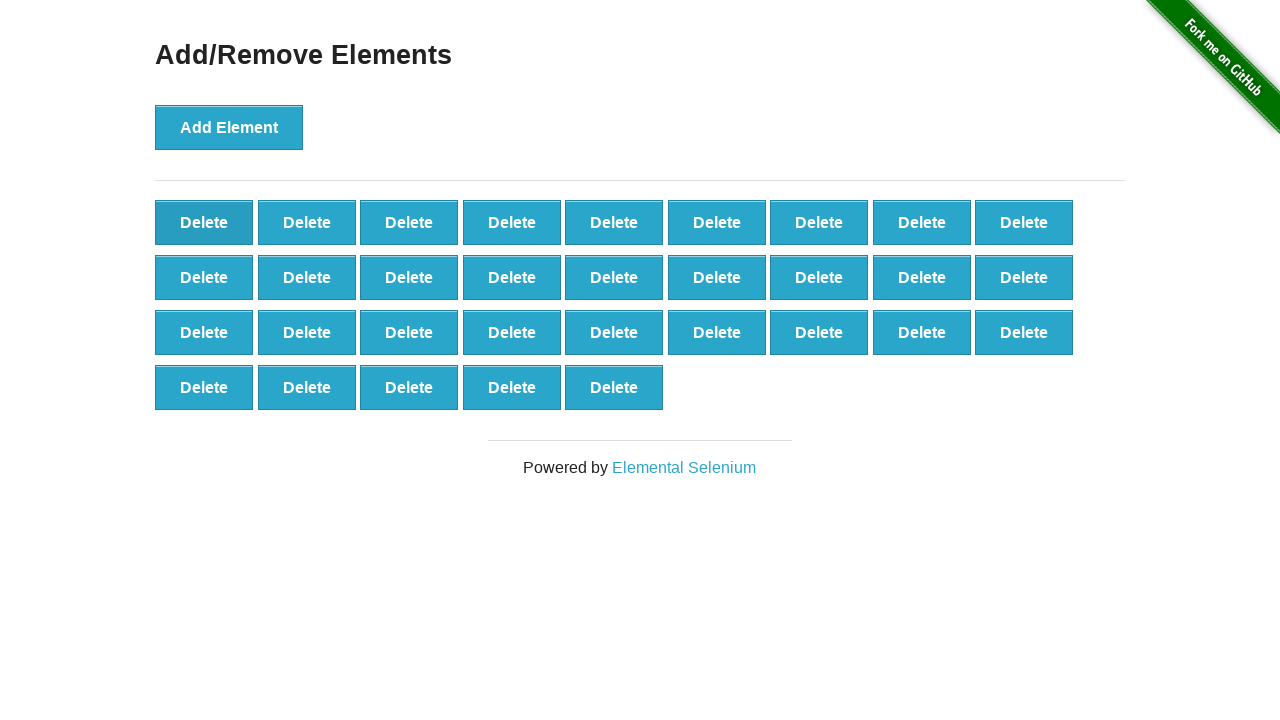

Clicked Delete Element button (iteration 68/91) at (204, 222) on button[onclick='deleteElement()']
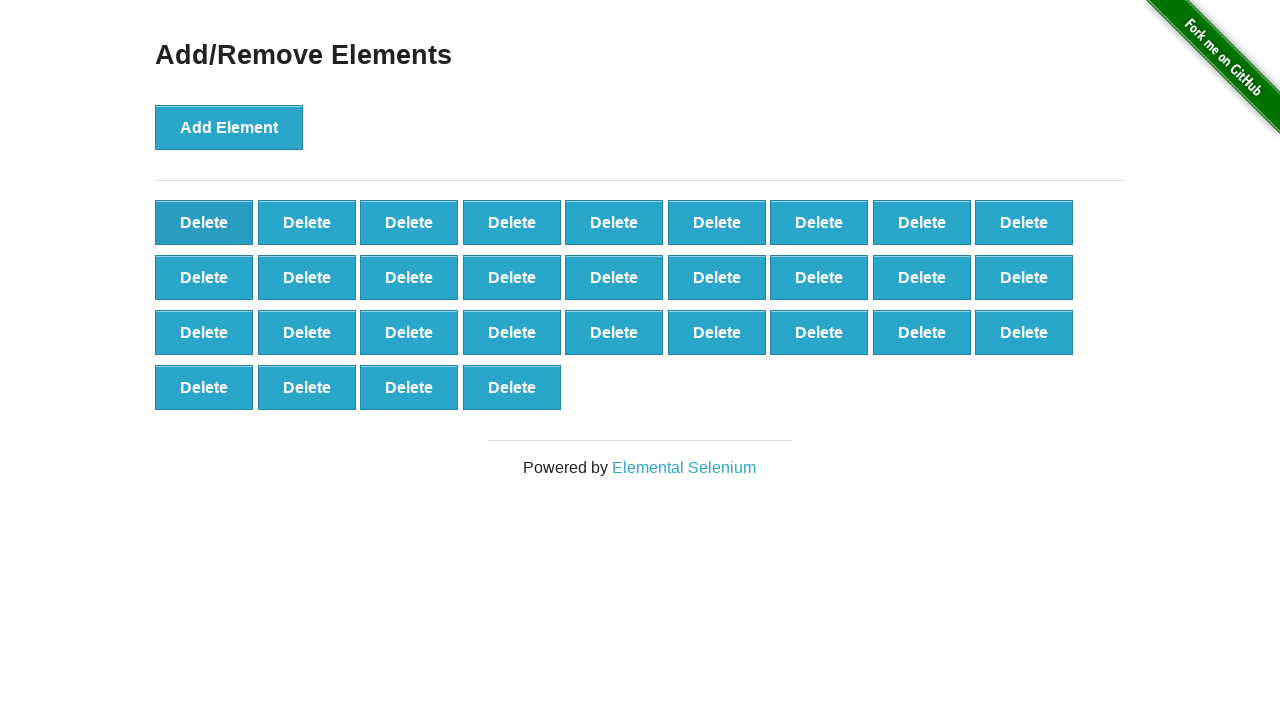

Clicked Delete Element button (iteration 69/91) at (204, 222) on button[onclick='deleteElement()']
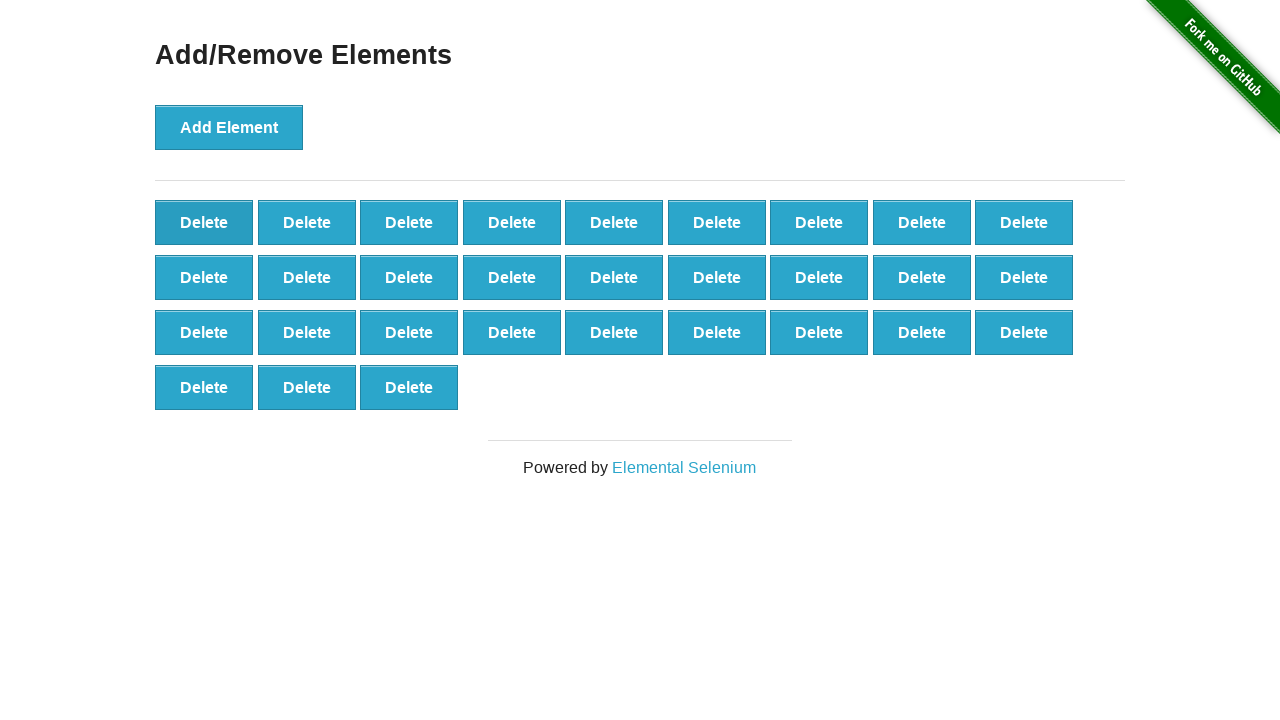

Clicked Delete Element button (iteration 70/91) at (204, 222) on button[onclick='deleteElement()']
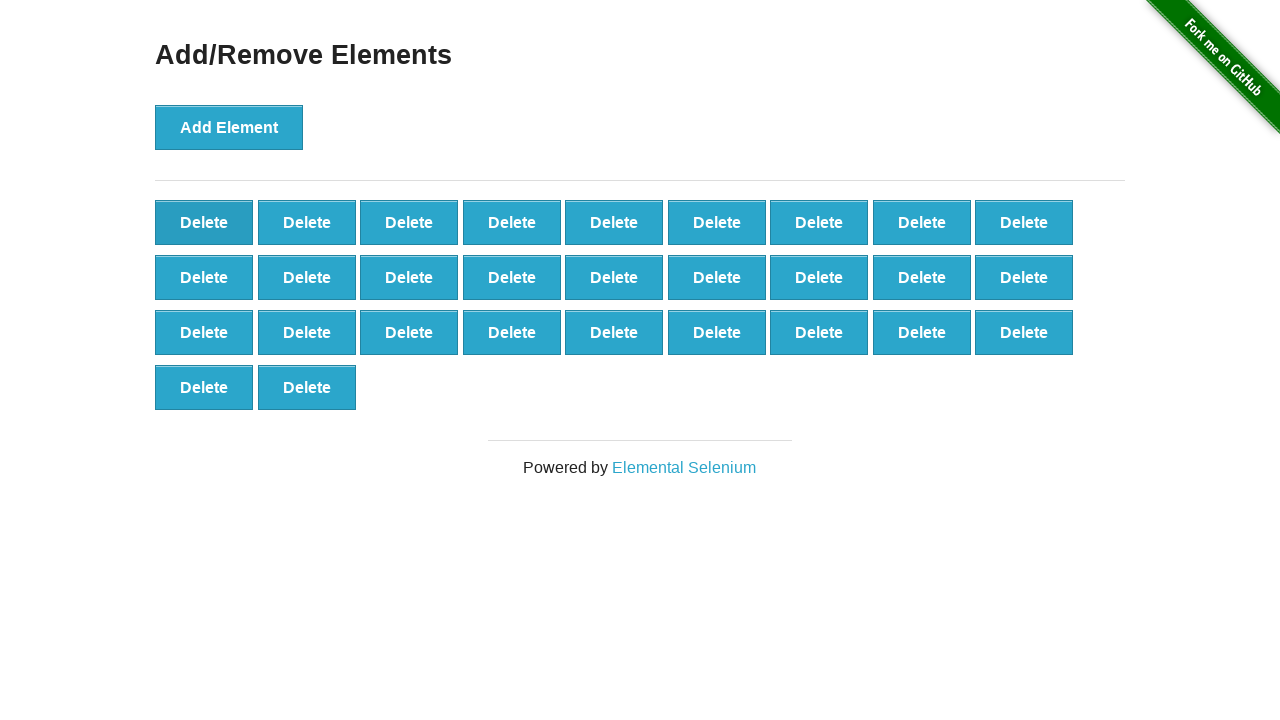

Clicked Delete Element button (iteration 71/91) at (204, 222) on button[onclick='deleteElement()']
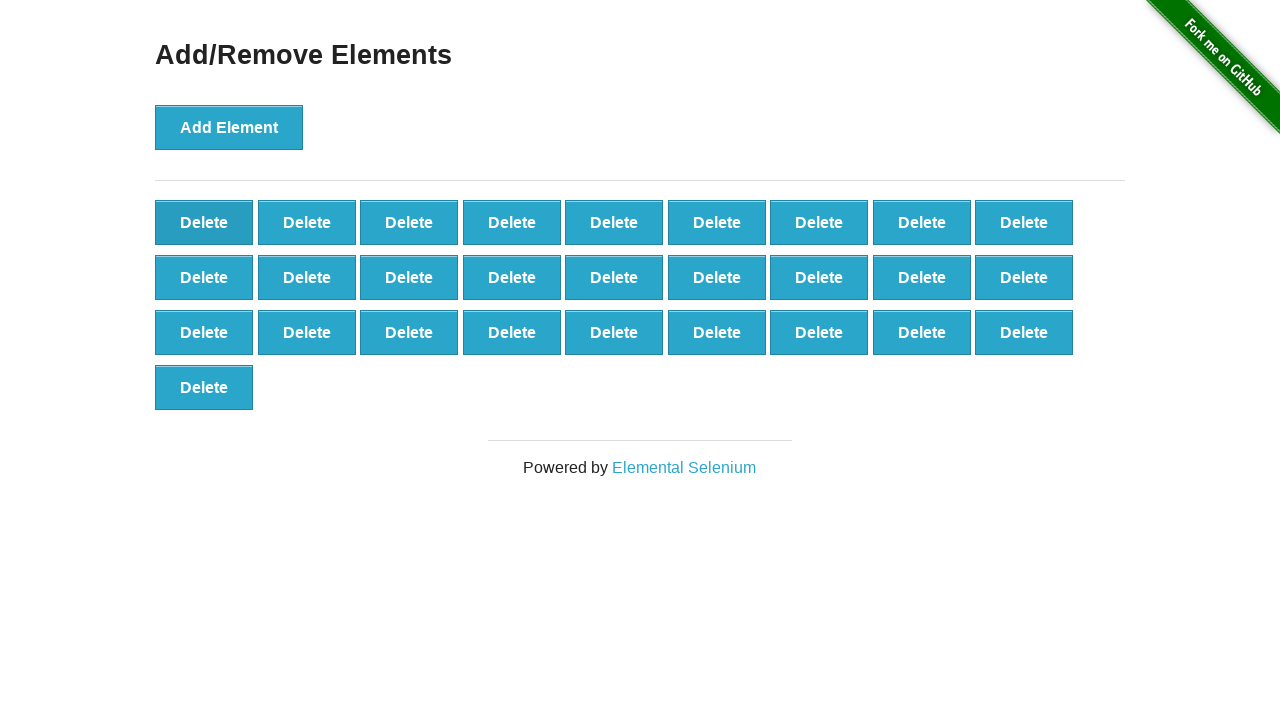

Clicked Delete Element button (iteration 72/91) at (204, 222) on button[onclick='deleteElement()']
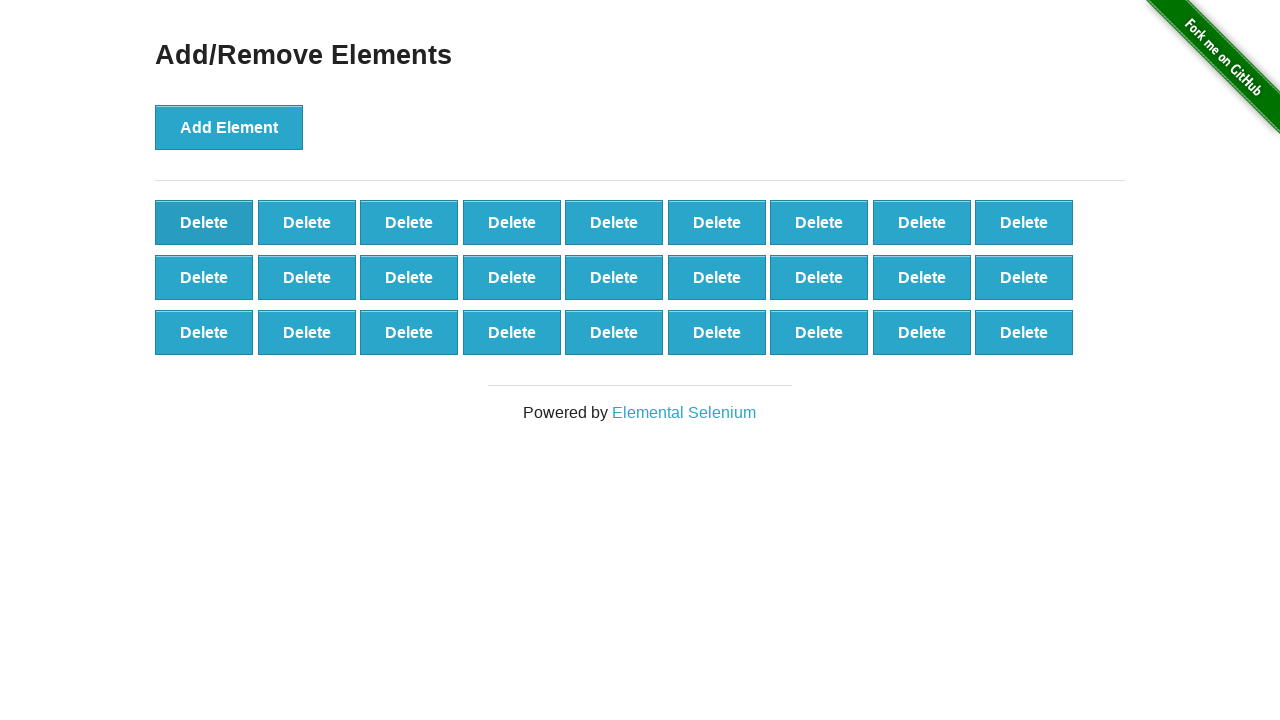

Clicked Delete Element button (iteration 73/91) at (204, 222) on button[onclick='deleteElement()']
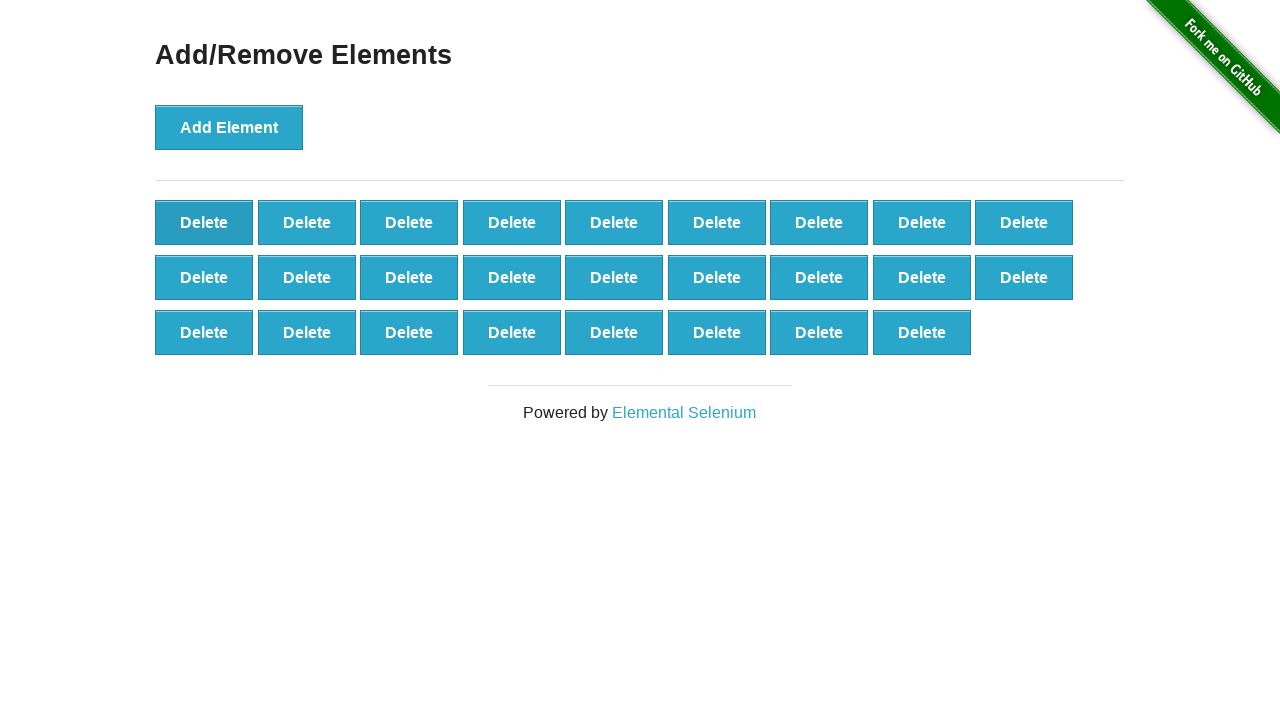

Clicked Delete Element button (iteration 74/91) at (204, 222) on button[onclick='deleteElement()']
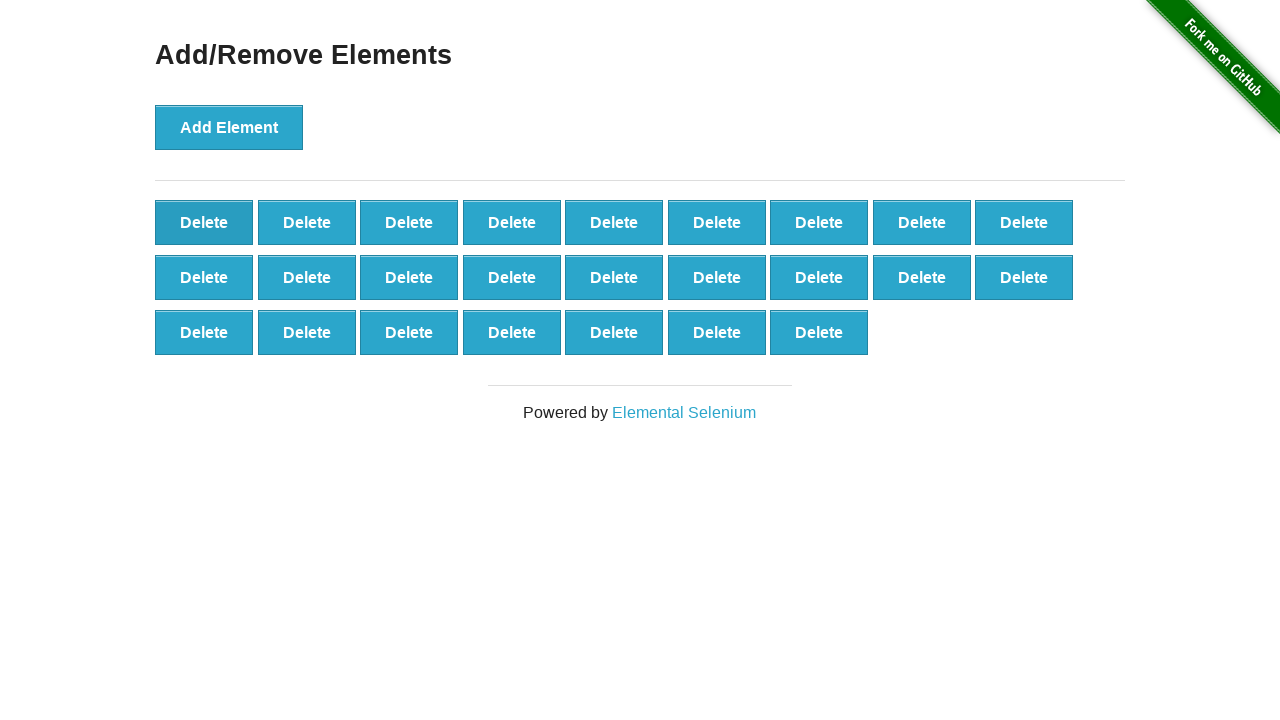

Clicked Delete Element button (iteration 75/91) at (204, 222) on button[onclick='deleteElement()']
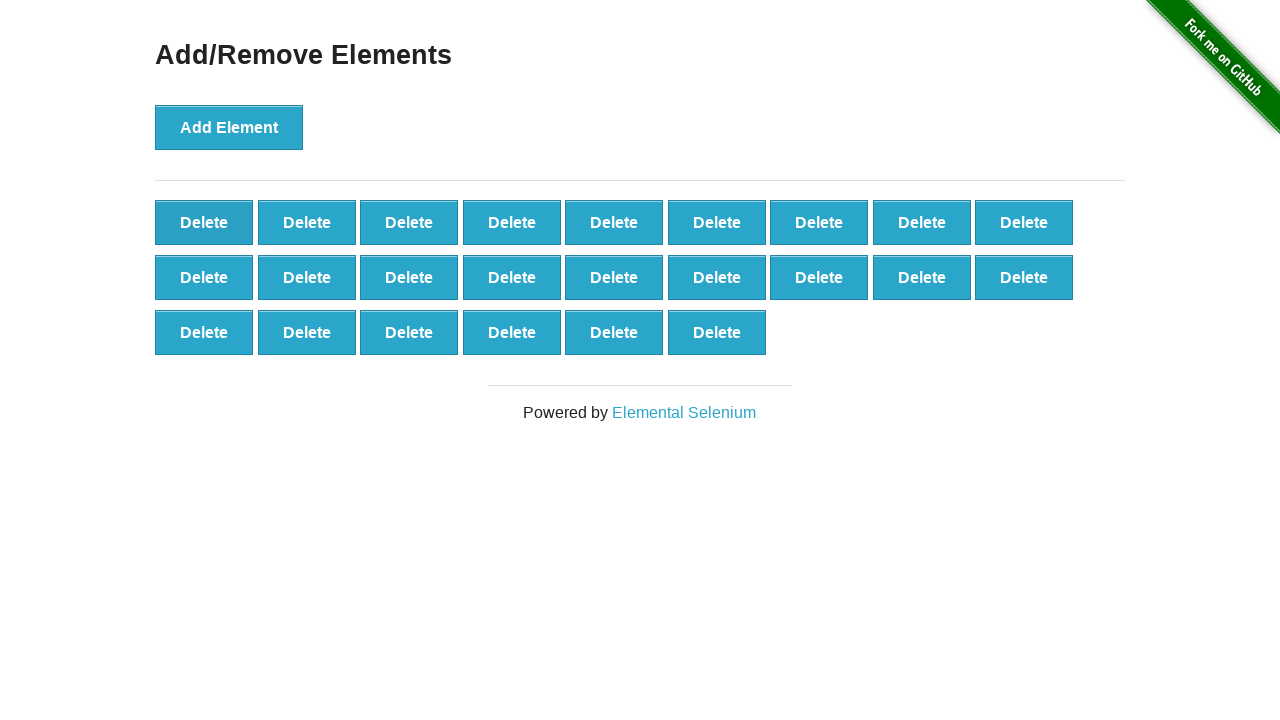

Clicked Delete Element button (iteration 76/91) at (204, 222) on button[onclick='deleteElement()']
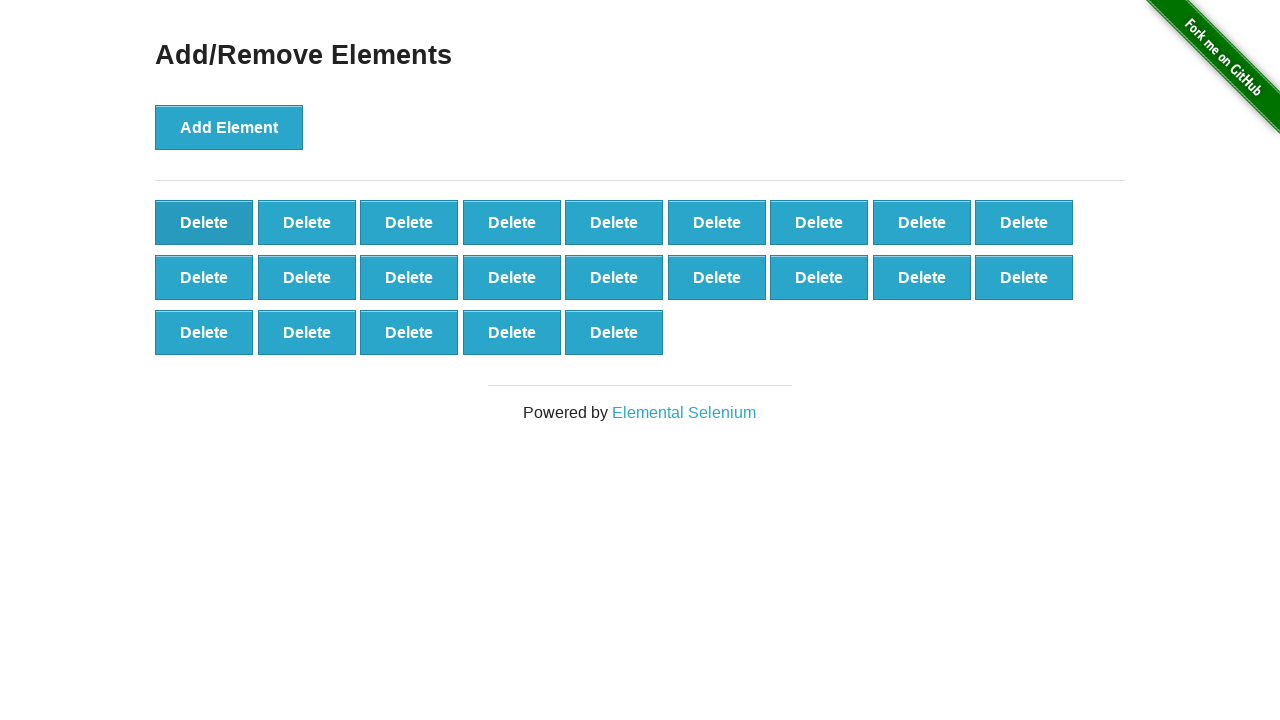

Clicked Delete Element button (iteration 77/91) at (204, 222) on button[onclick='deleteElement()']
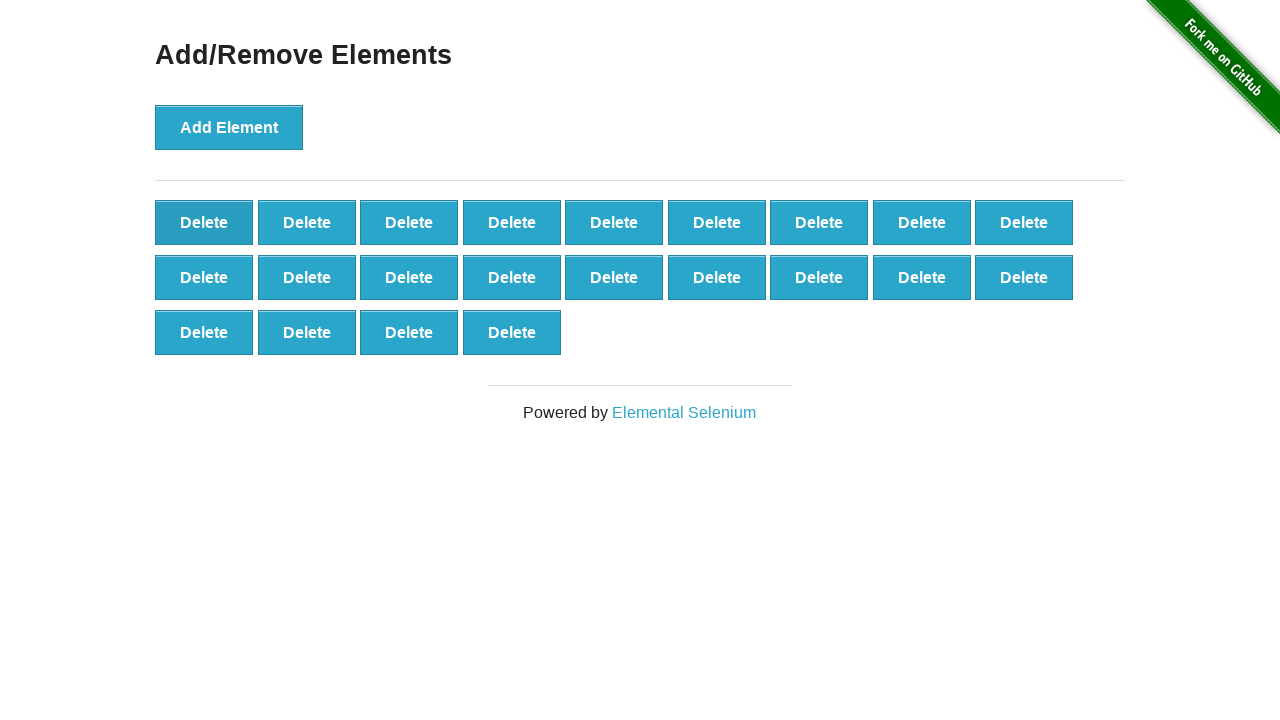

Clicked Delete Element button (iteration 78/91) at (204, 222) on button[onclick='deleteElement()']
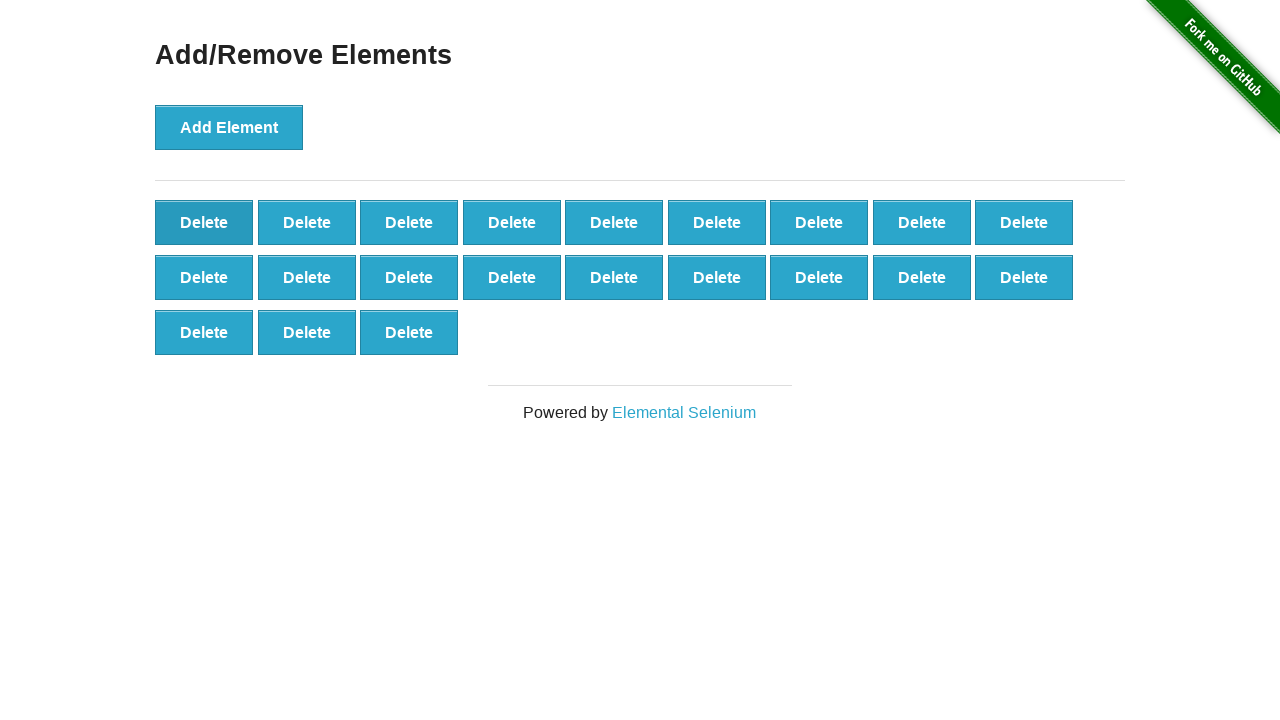

Clicked Delete Element button (iteration 79/91) at (204, 222) on button[onclick='deleteElement()']
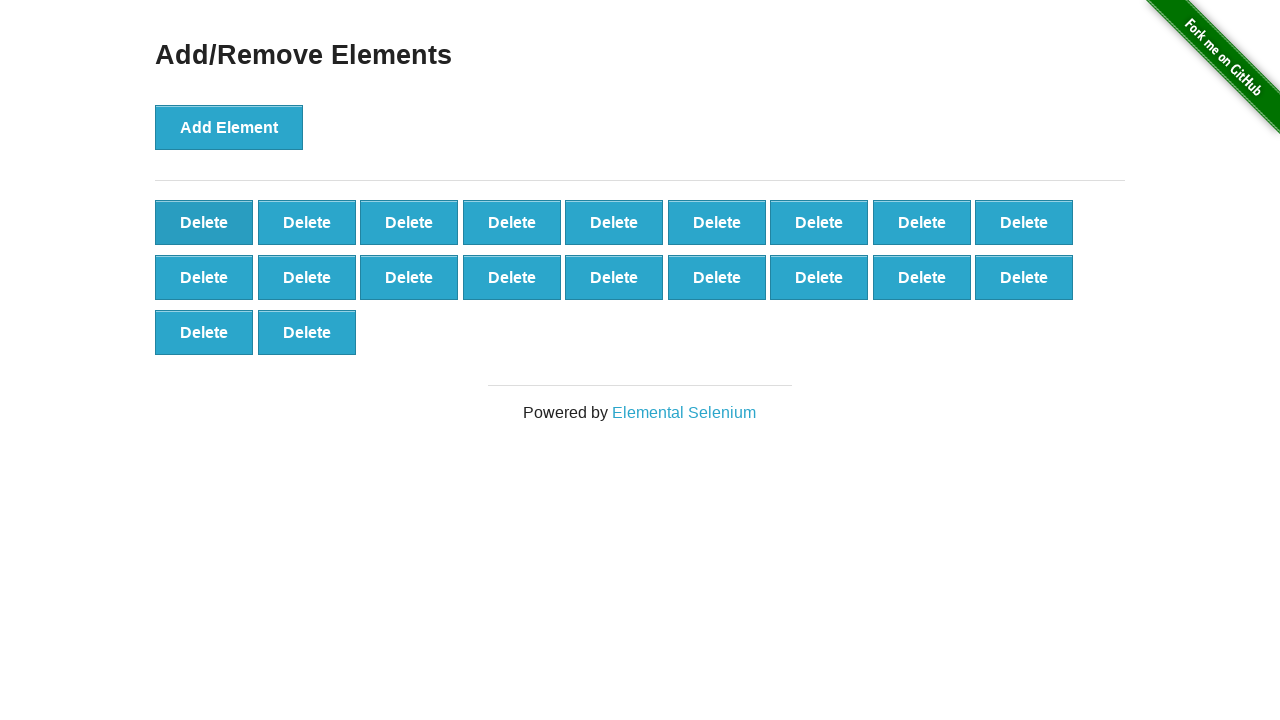

Clicked Delete Element button (iteration 80/91) at (204, 222) on button[onclick='deleteElement()']
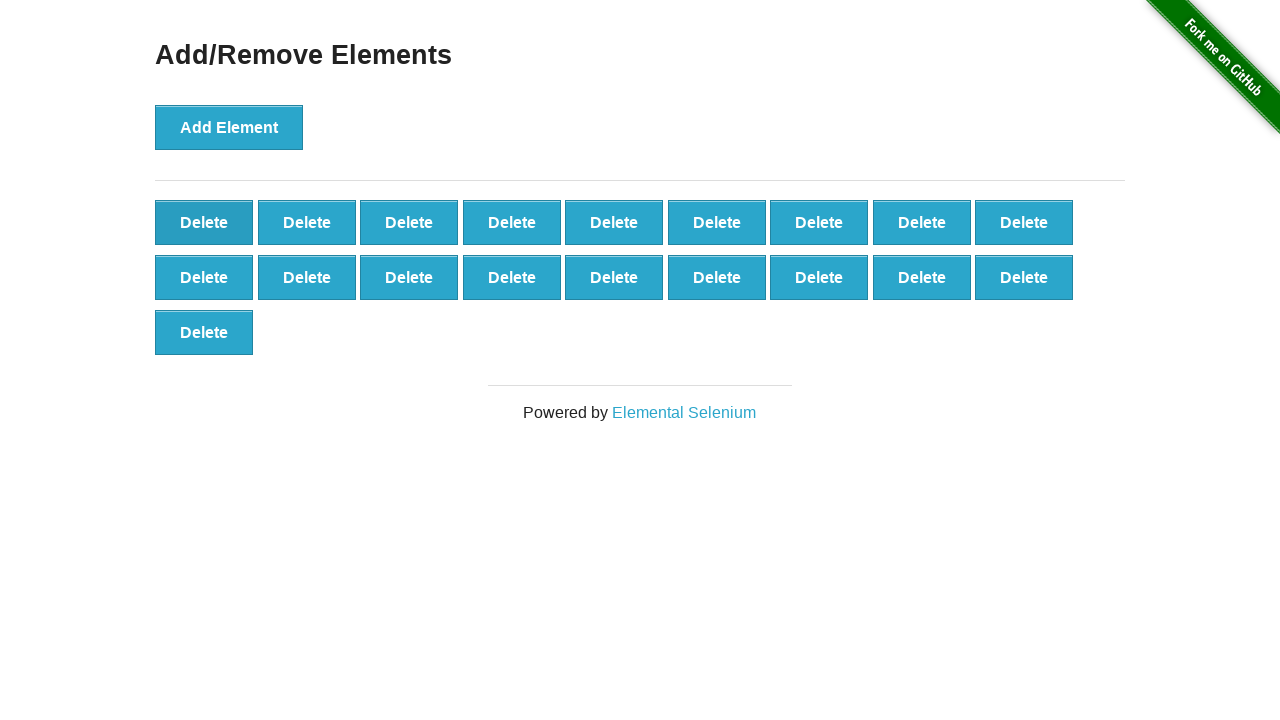

Clicked Delete Element button (iteration 81/91) at (204, 222) on button[onclick='deleteElement()']
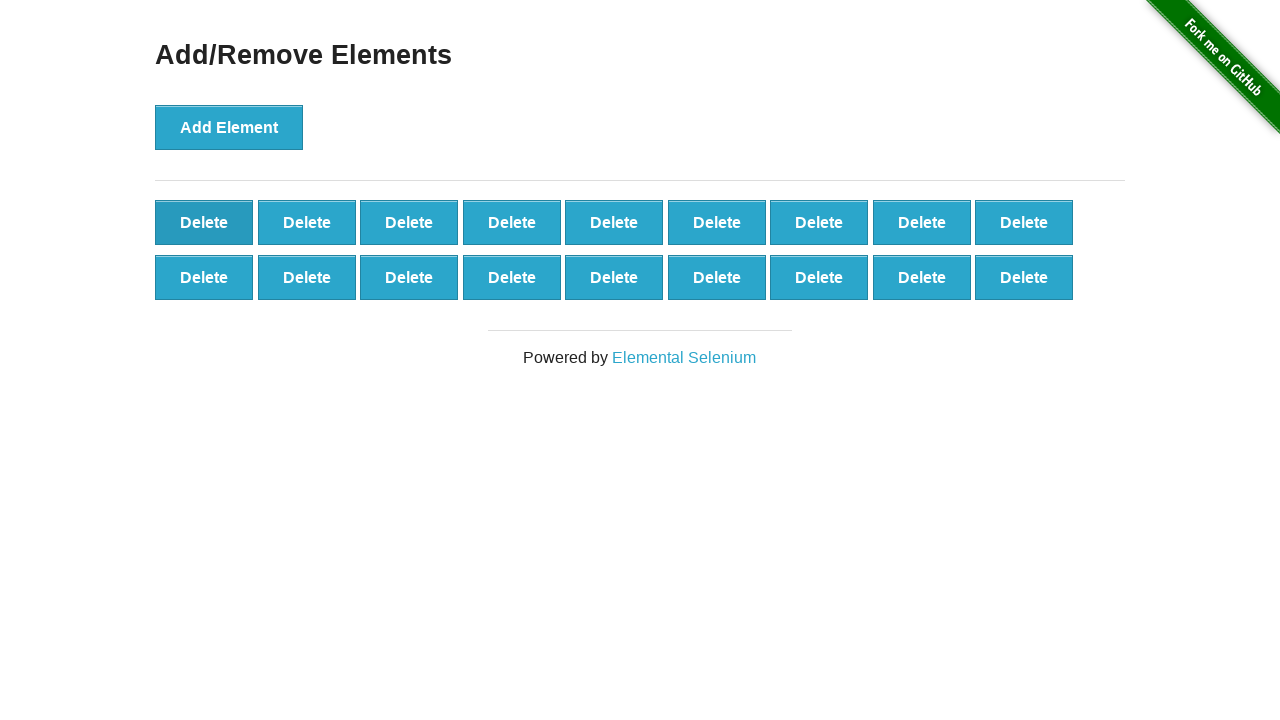

Clicked Delete Element button (iteration 82/91) at (204, 222) on button[onclick='deleteElement()']
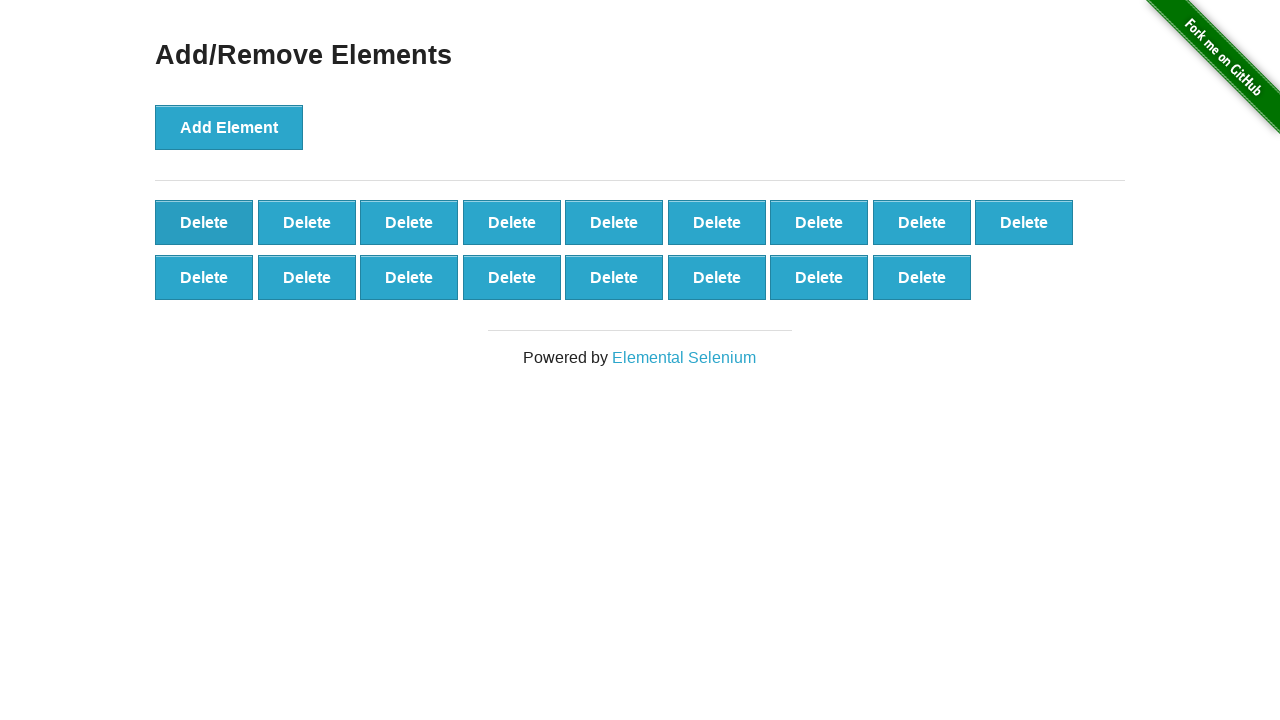

Clicked Delete Element button (iteration 83/91) at (204, 222) on button[onclick='deleteElement()']
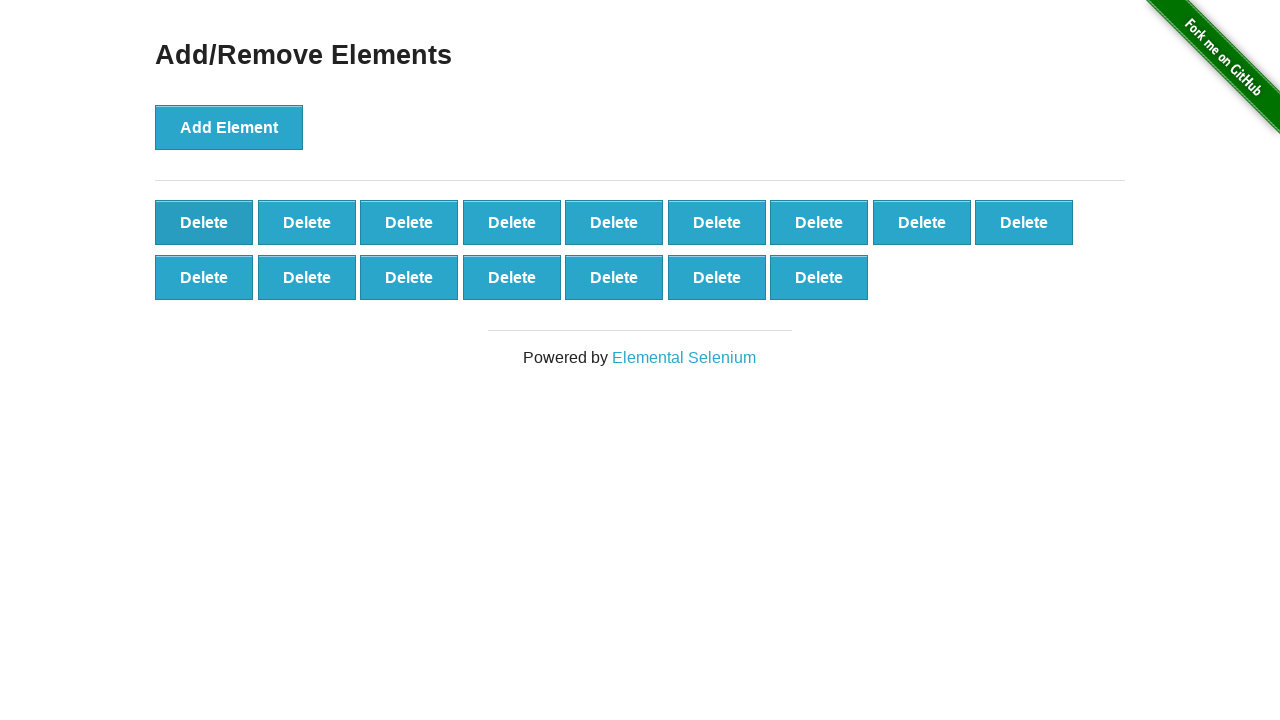

Clicked Delete Element button (iteration 84/91) at (204, 222) on button[onclick='deleteElement()']
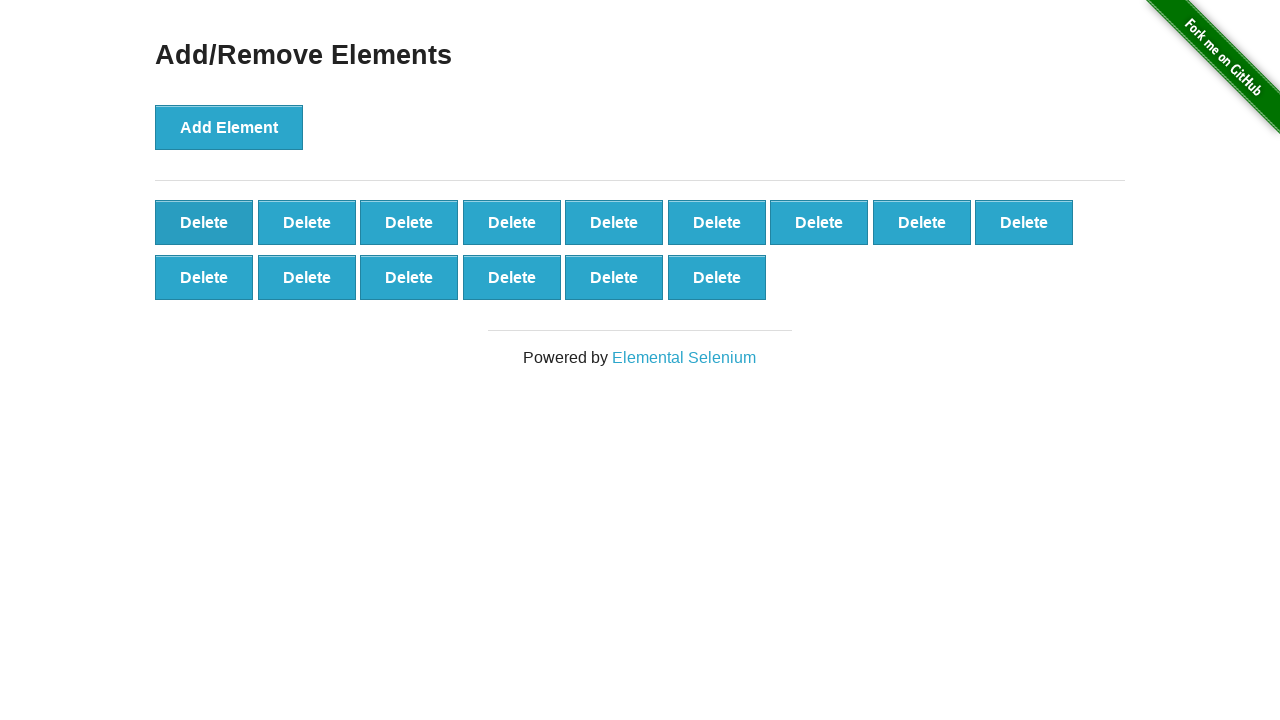

Clicked Delete Element button (iteration 85/91) at (204, 222) on button[onclick='deleteElement()']
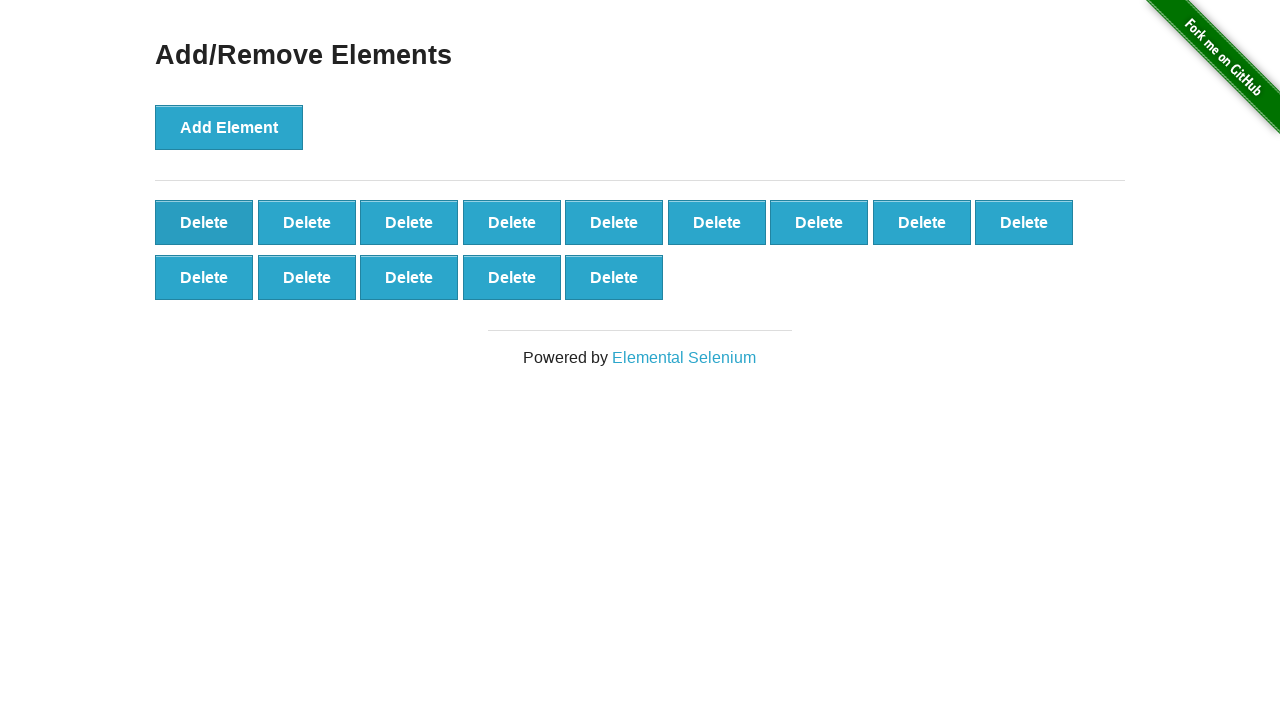

Clicked Delete Element button (iteration 86/91) at (204, 222) on button[onclick='deleteElement()']
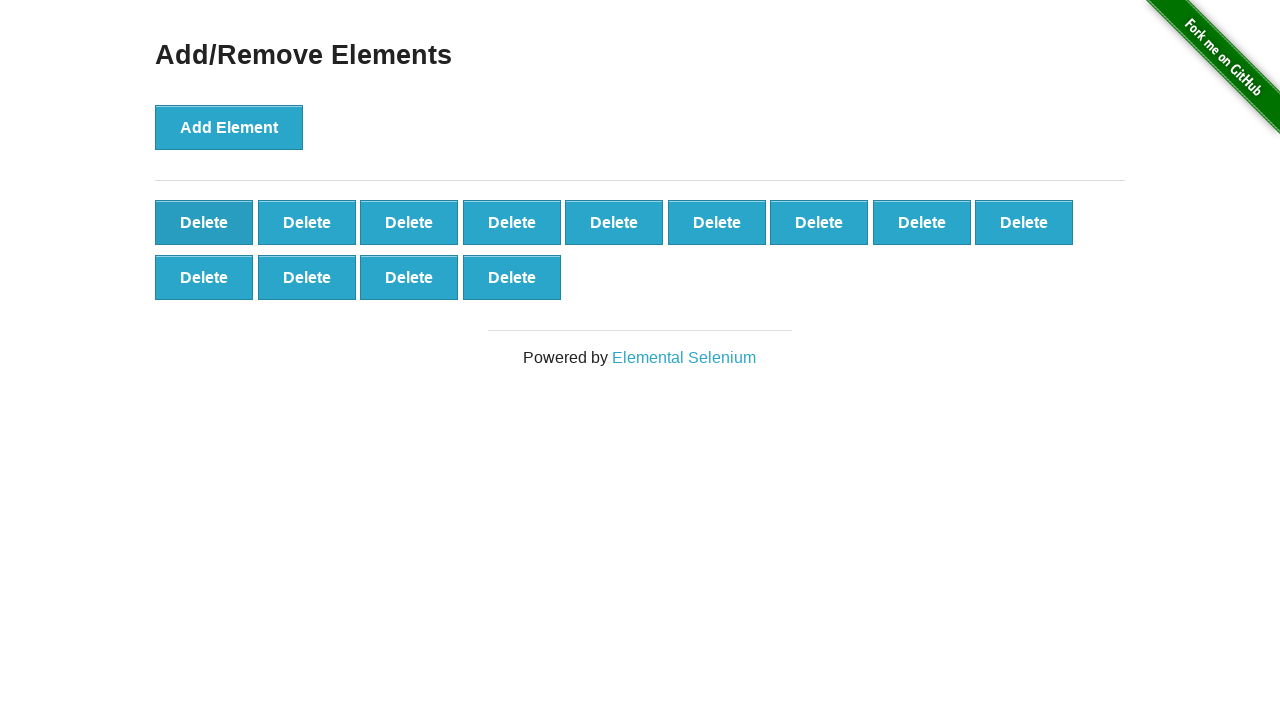

Clicked Delete Element button (iteration 87/91) at (204, 222) on button[onclick='deleteElement()']
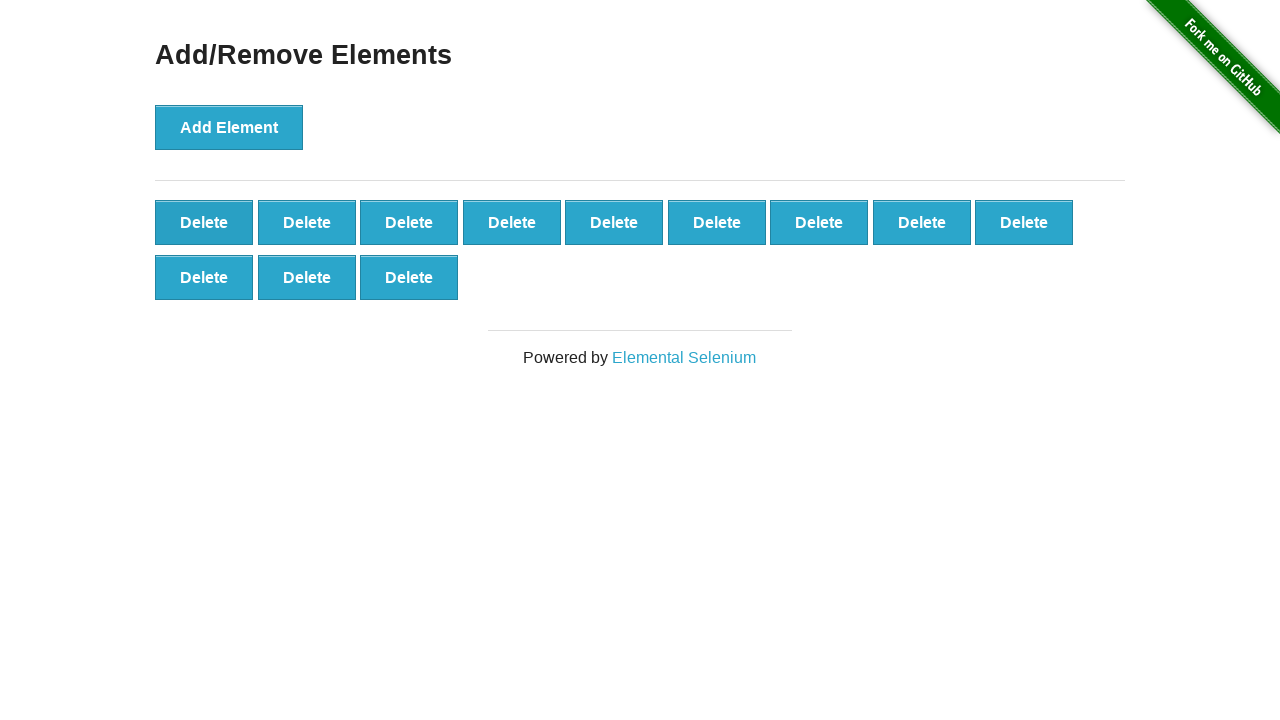

Clicked Delete Element button (iteration 88/91) at (204, 222) on button[onclick='deleteElement()']
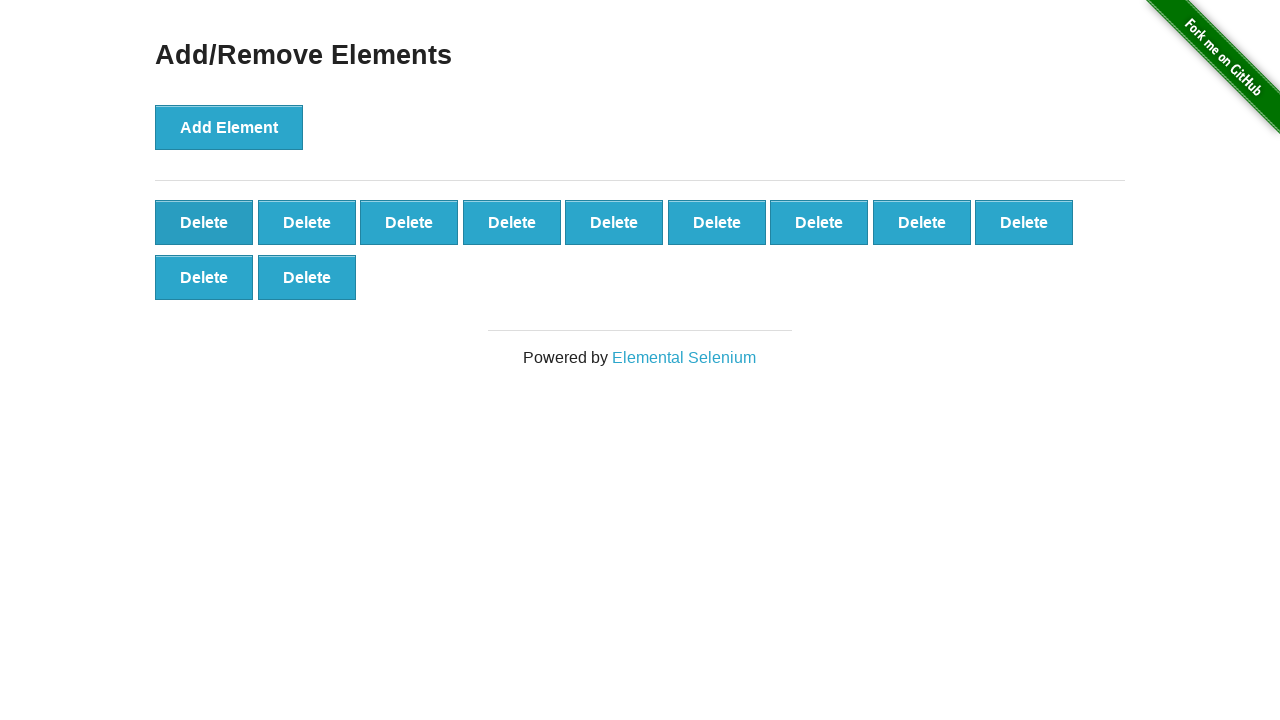

Clicked Delete Element button (iteration 89/91) at (204, 222) on button[onclick='deleteElement()']
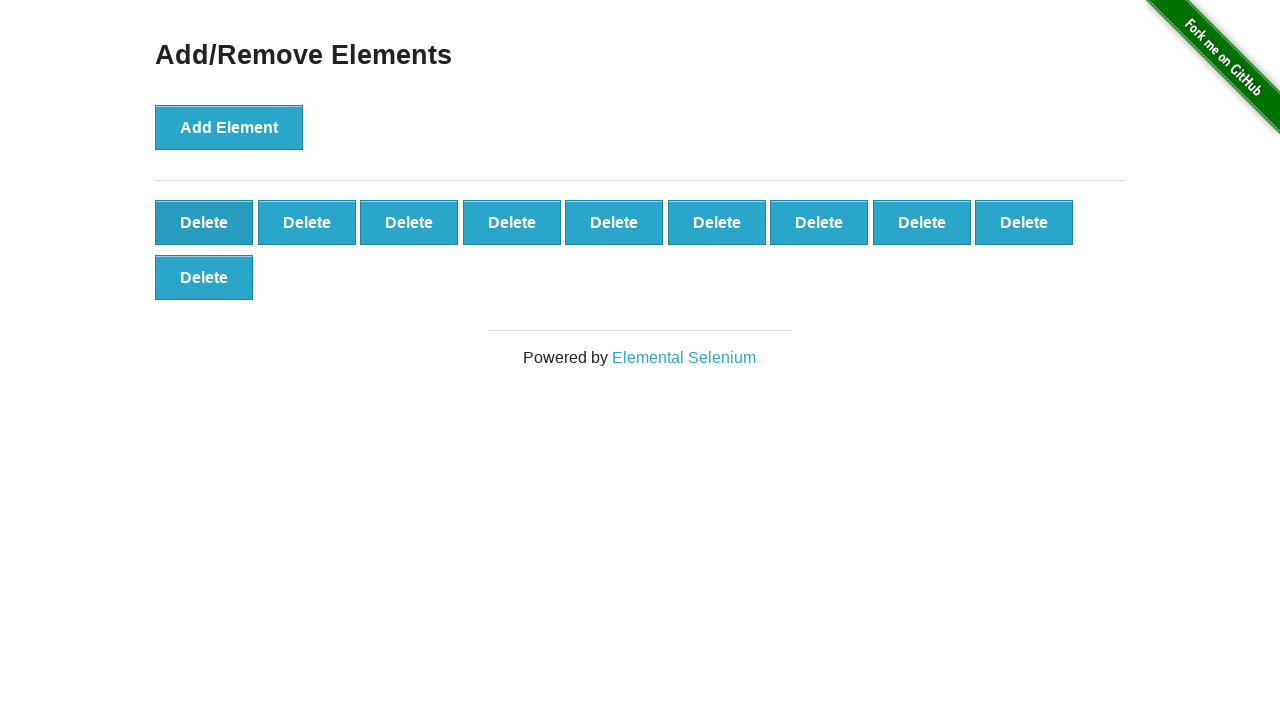

Clicked Delete Element button (iteration 90/91) at (204, 222) on button[onclick='deleteElement()']
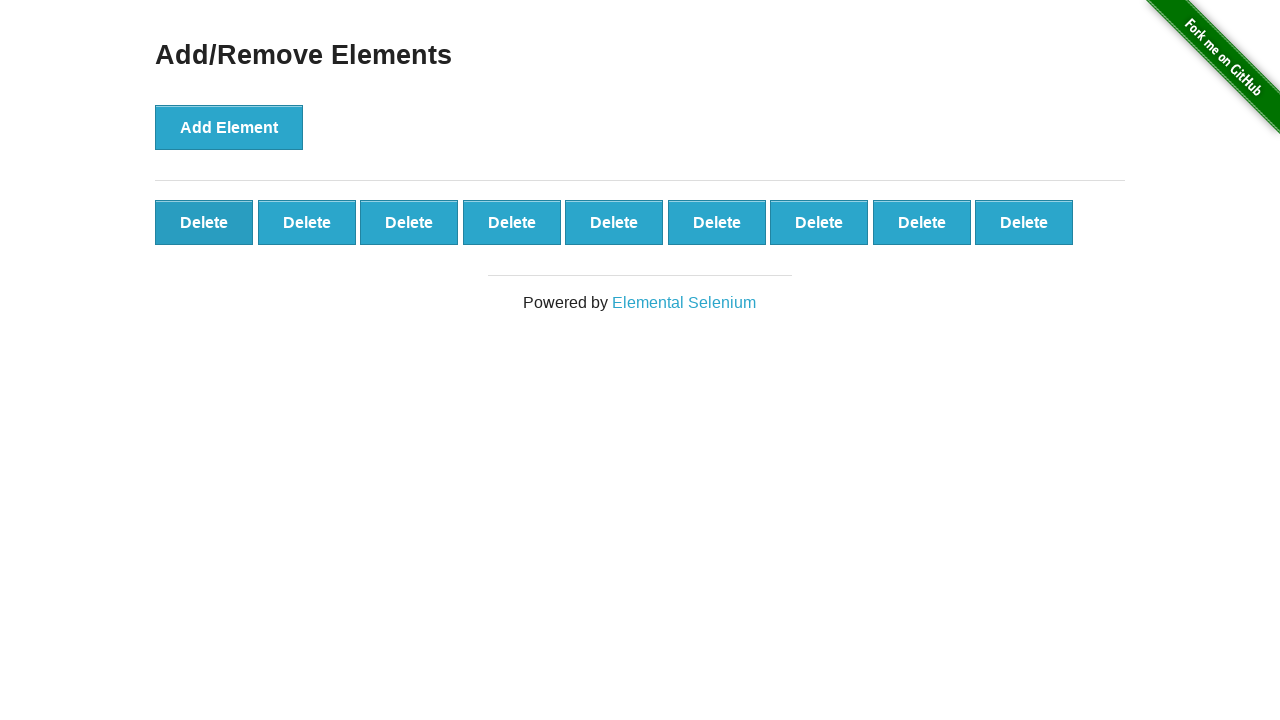

Clicked Delete Element button (iteration 91/91) at (204, 222) on button[onclick='deleteElement()']
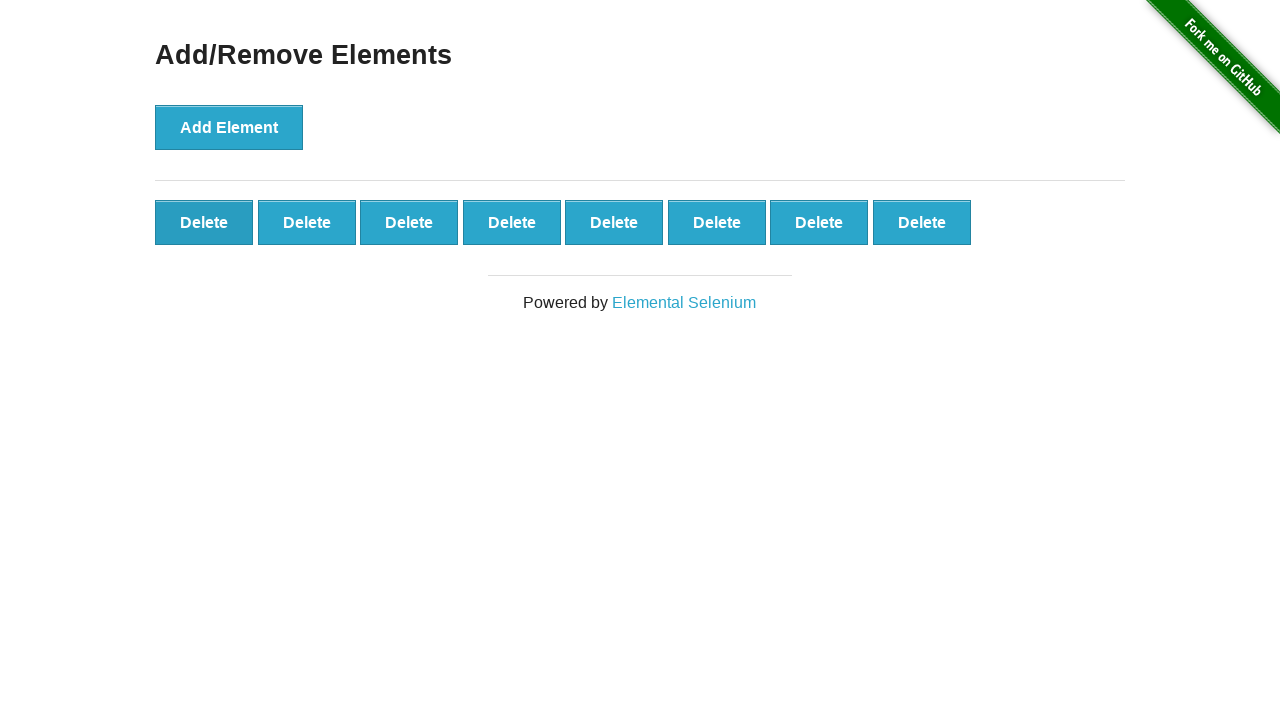

Counted remaining delete buttons: 8
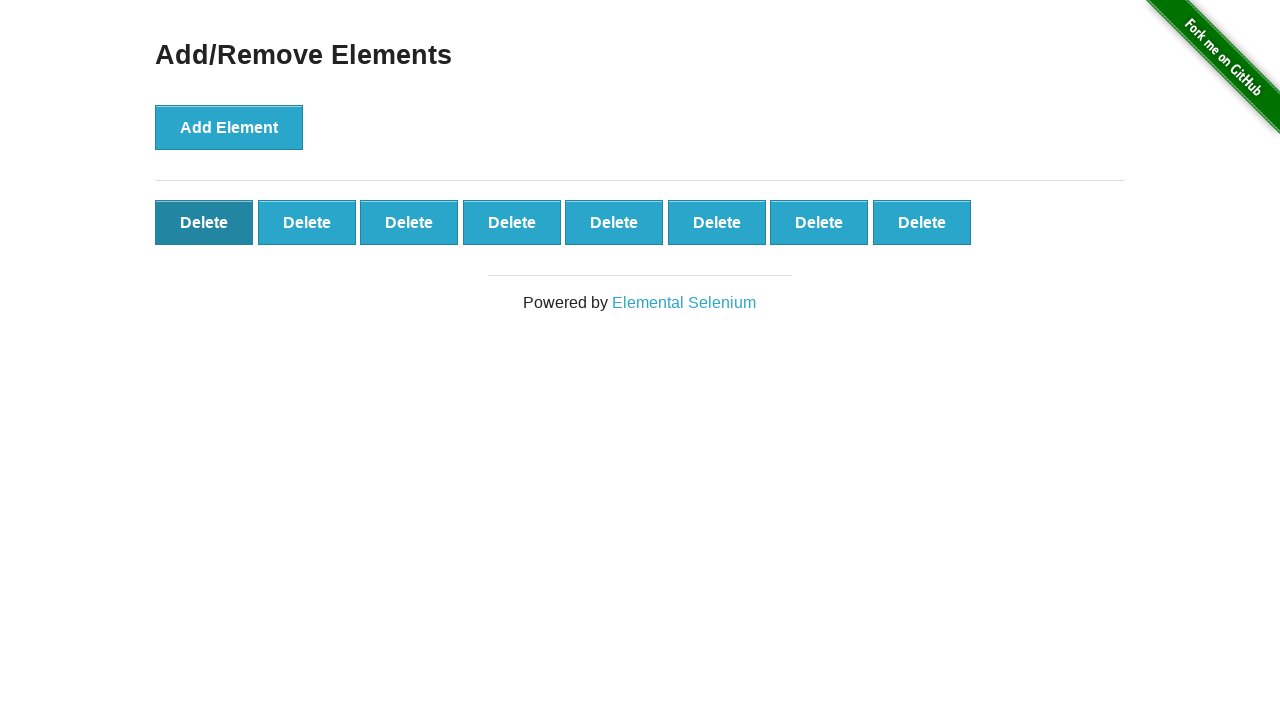

Verification passed: 8 elements remain as expected
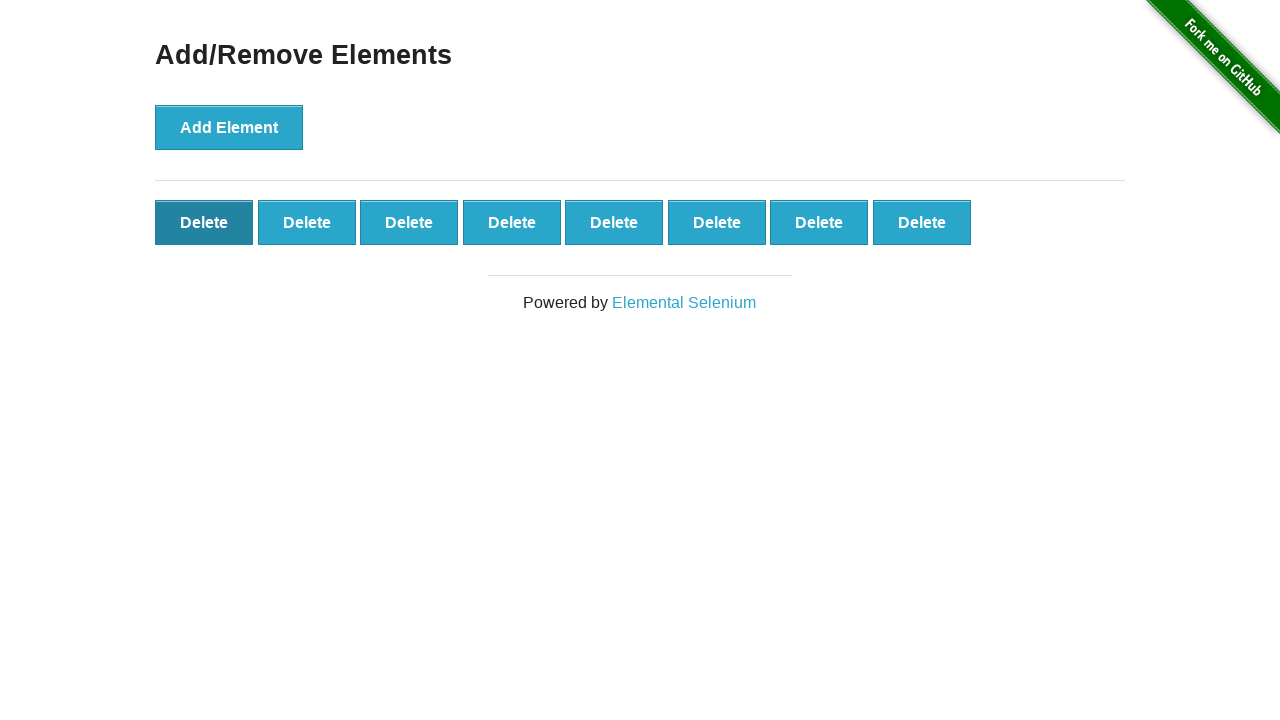

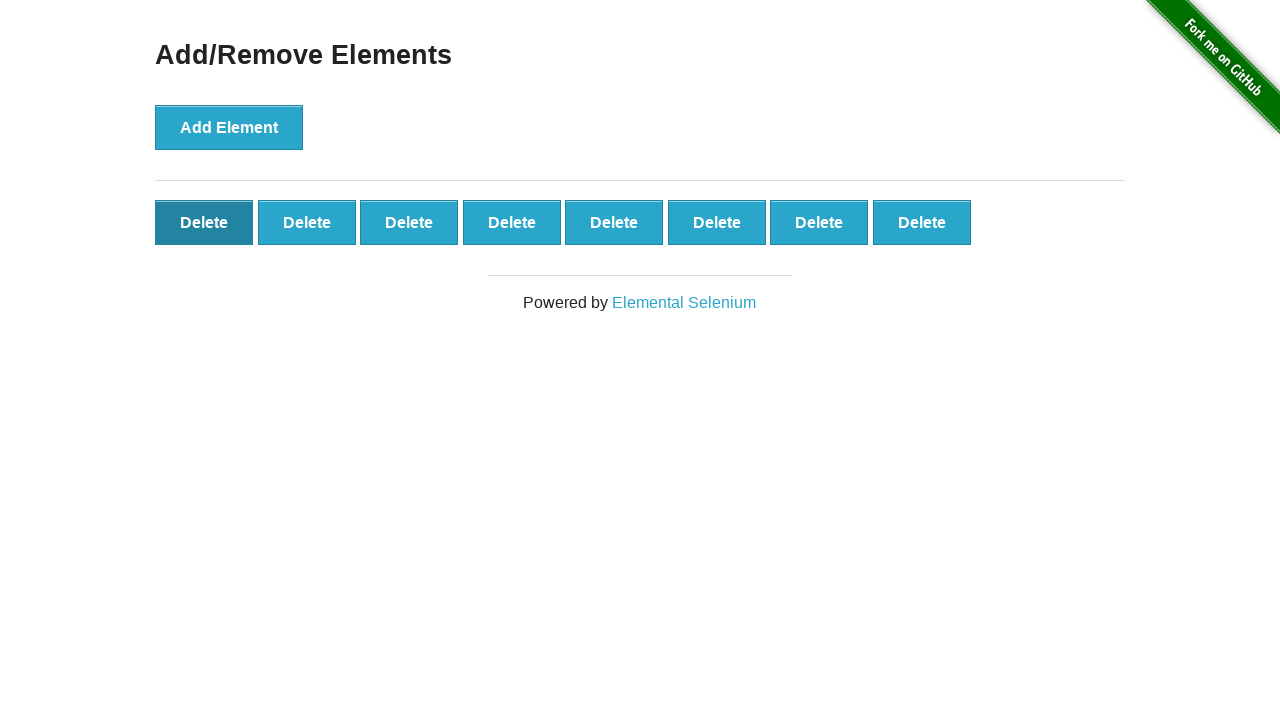